Tests the add-to-cart functionality by hovering over multiple products on the products page, clicking the add to cart button for each, and dismissing the confirmation modal.

Starting URL: https://automationexercise.com/products

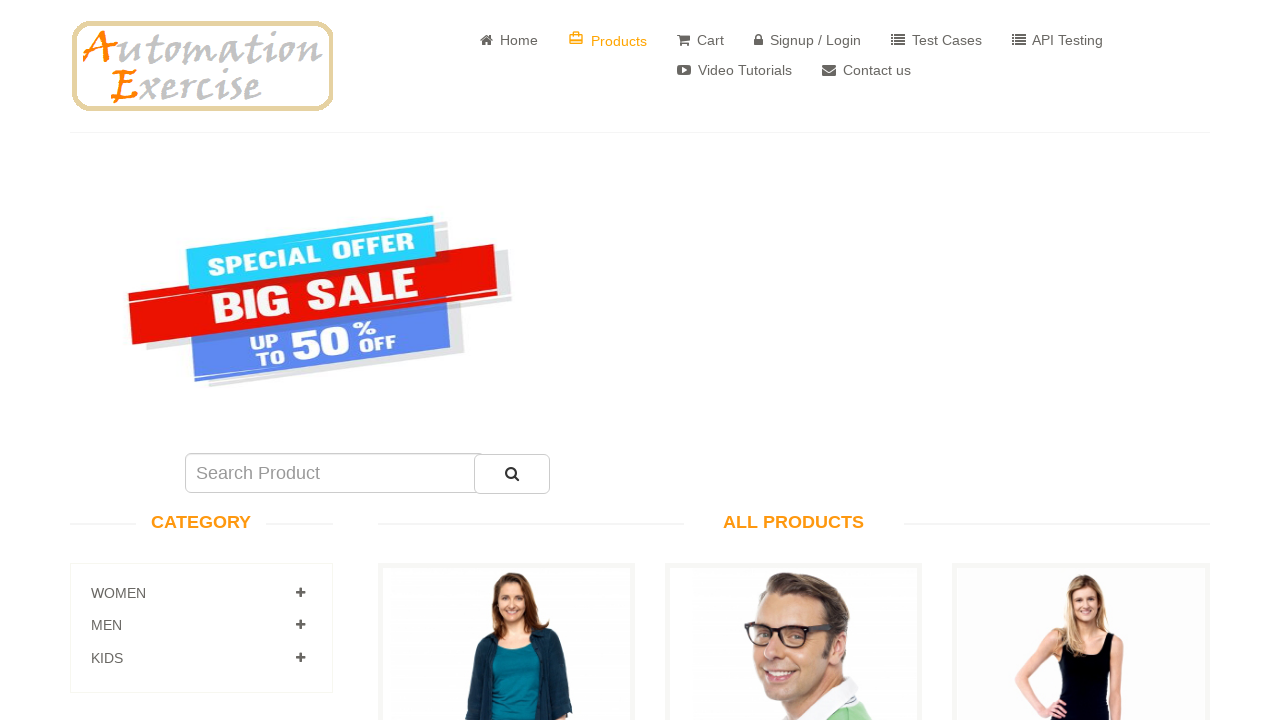

Product 2 element loaded
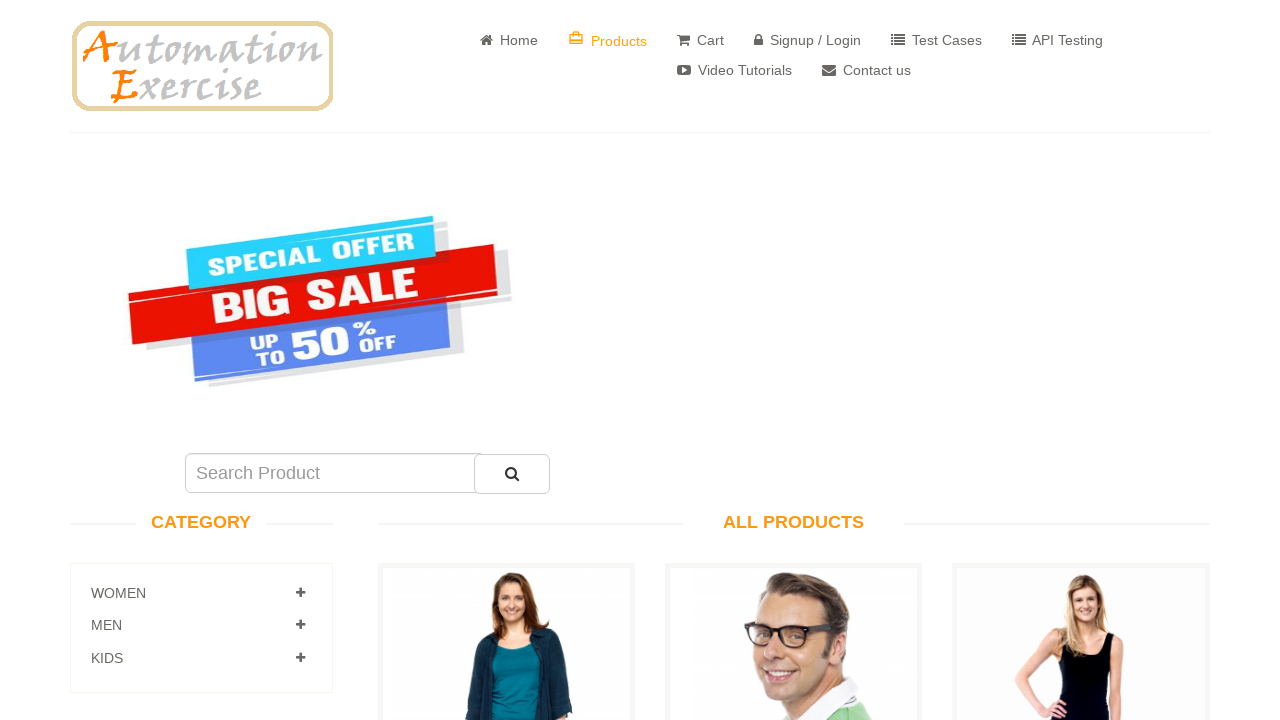

Hovered over product 2 to reveal add to cart button
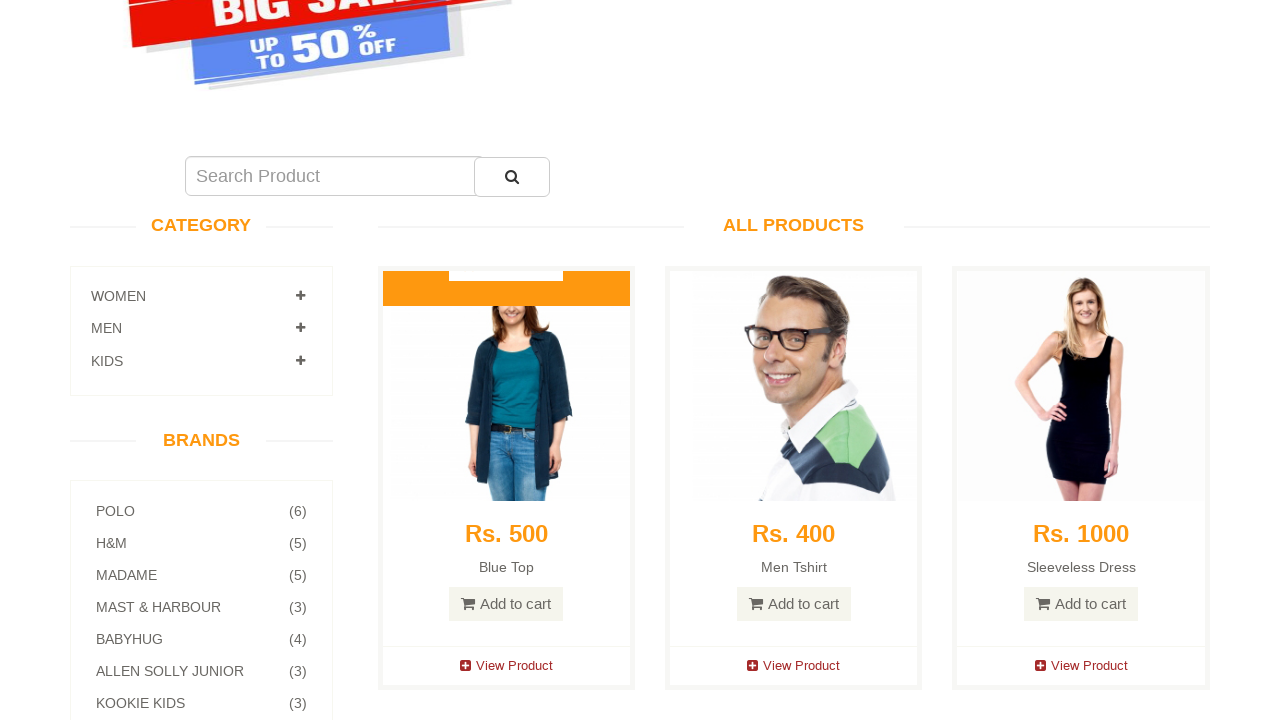

Add to cart button for product 2 is visible
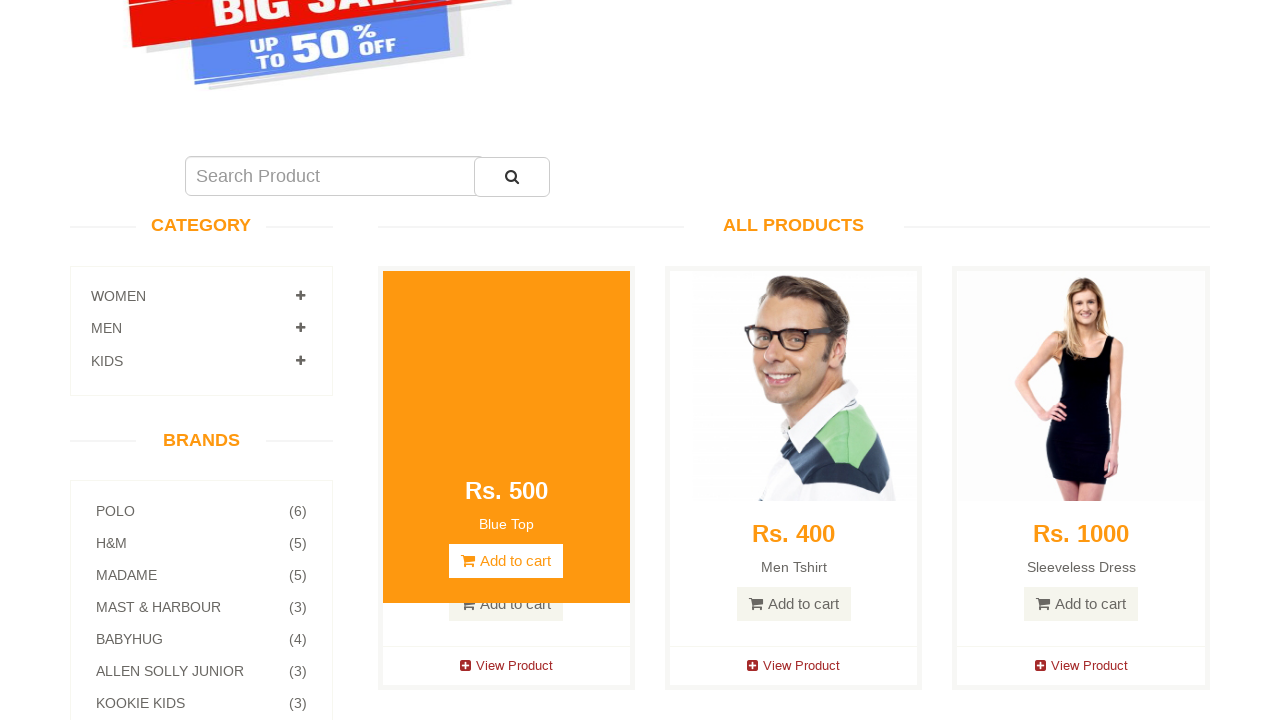

Clicked add to cart button for product 2 at (794, 604) on a[data-product-id="2"]
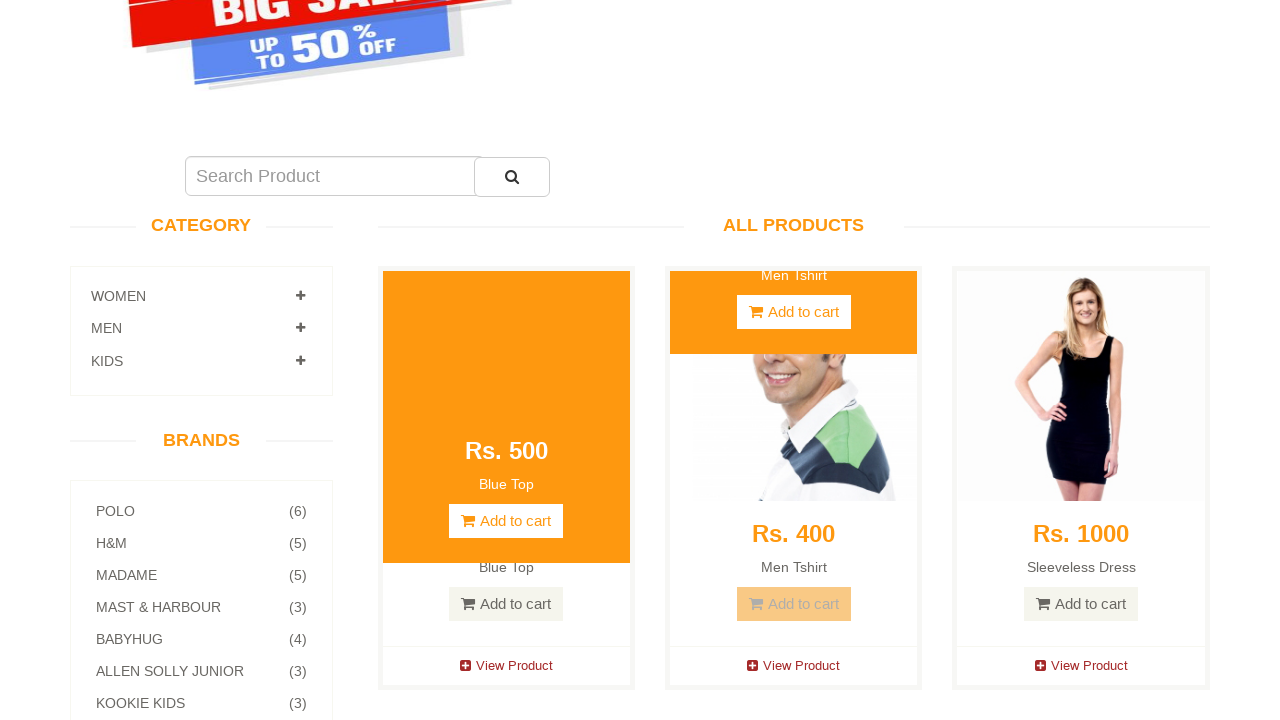

Confirmation modal for product 2 is visible
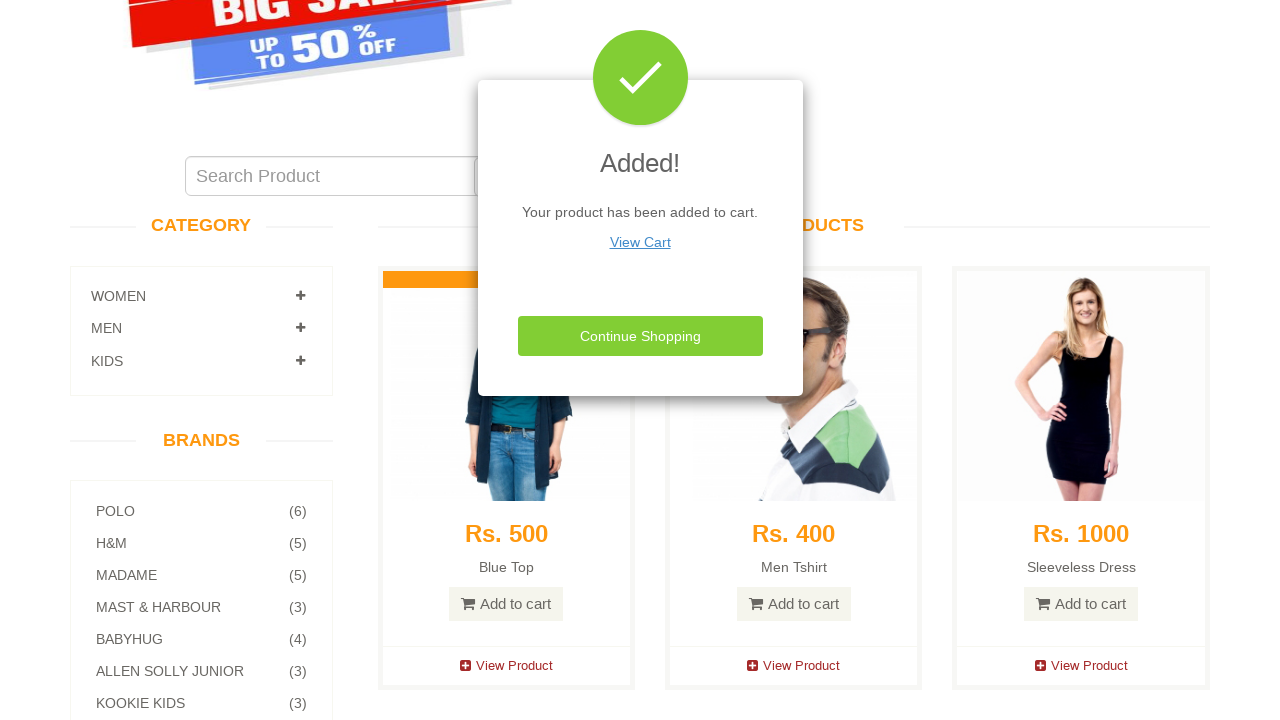

Dismissed confirmation modal for product 2 at (640, 336) on xpath=//*[@id="cartModal"]/div/div/div[3]/button
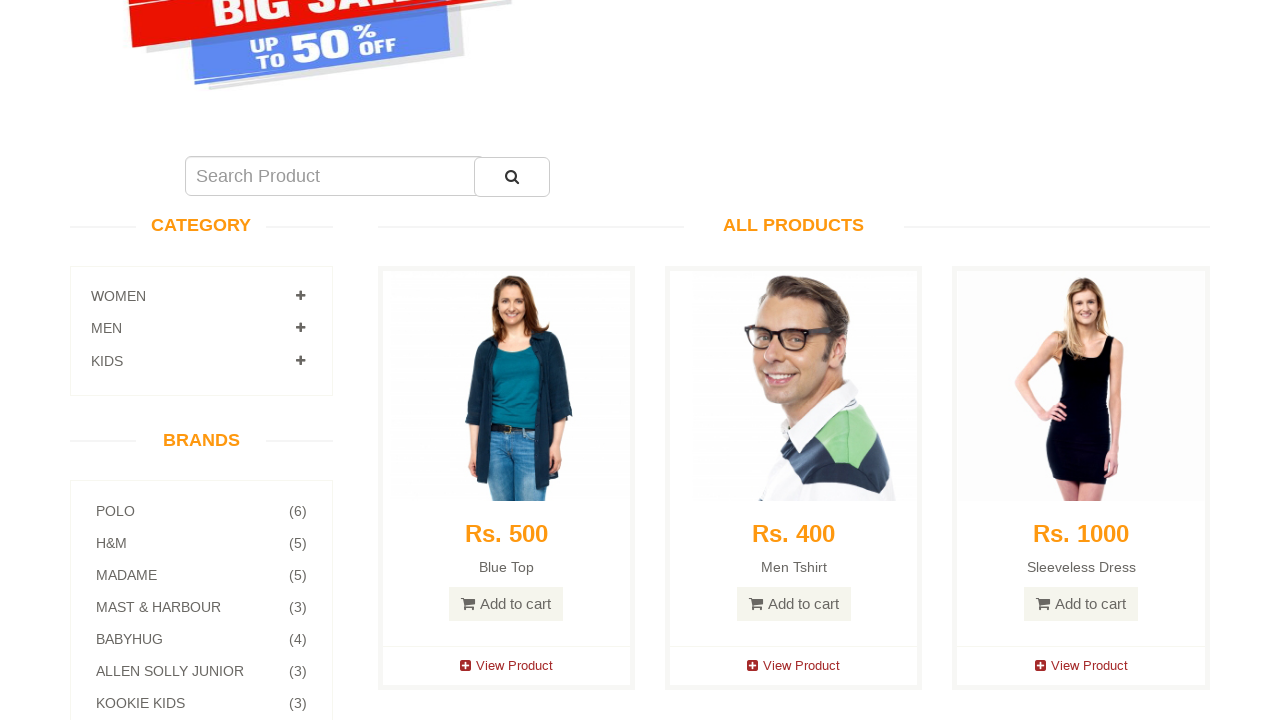

Waited before processing next product
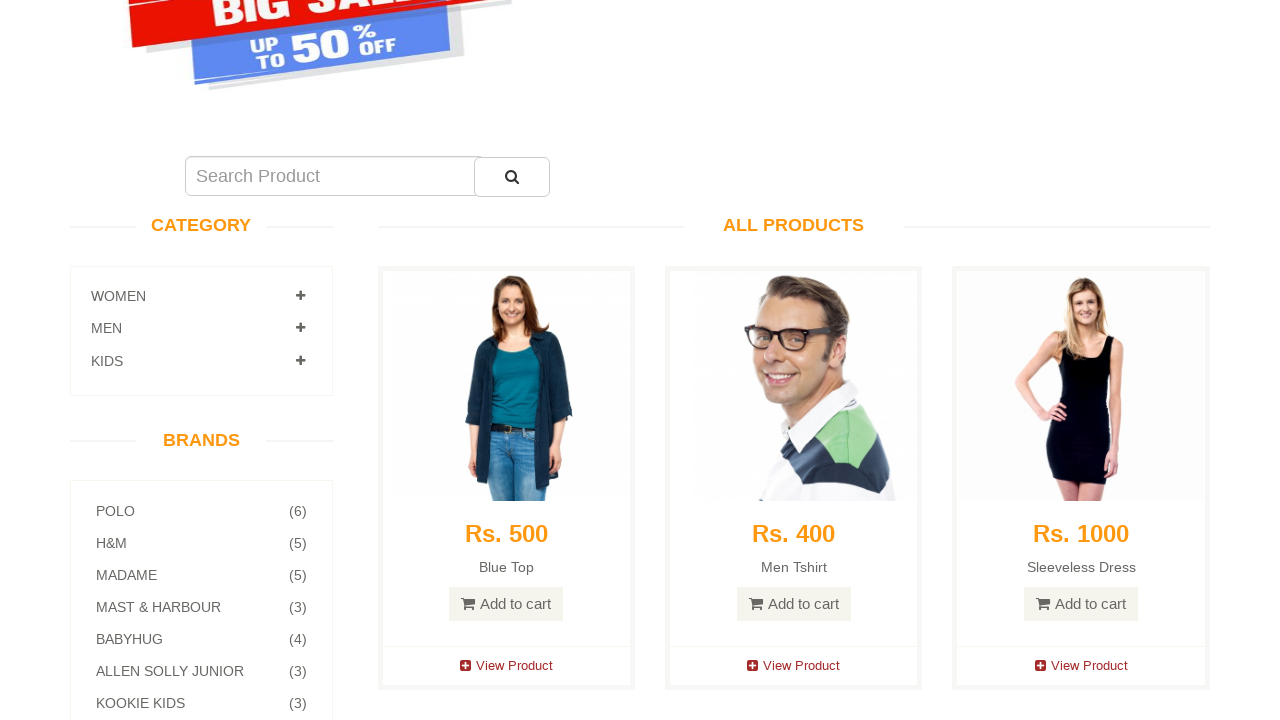

Product 3 element loaded
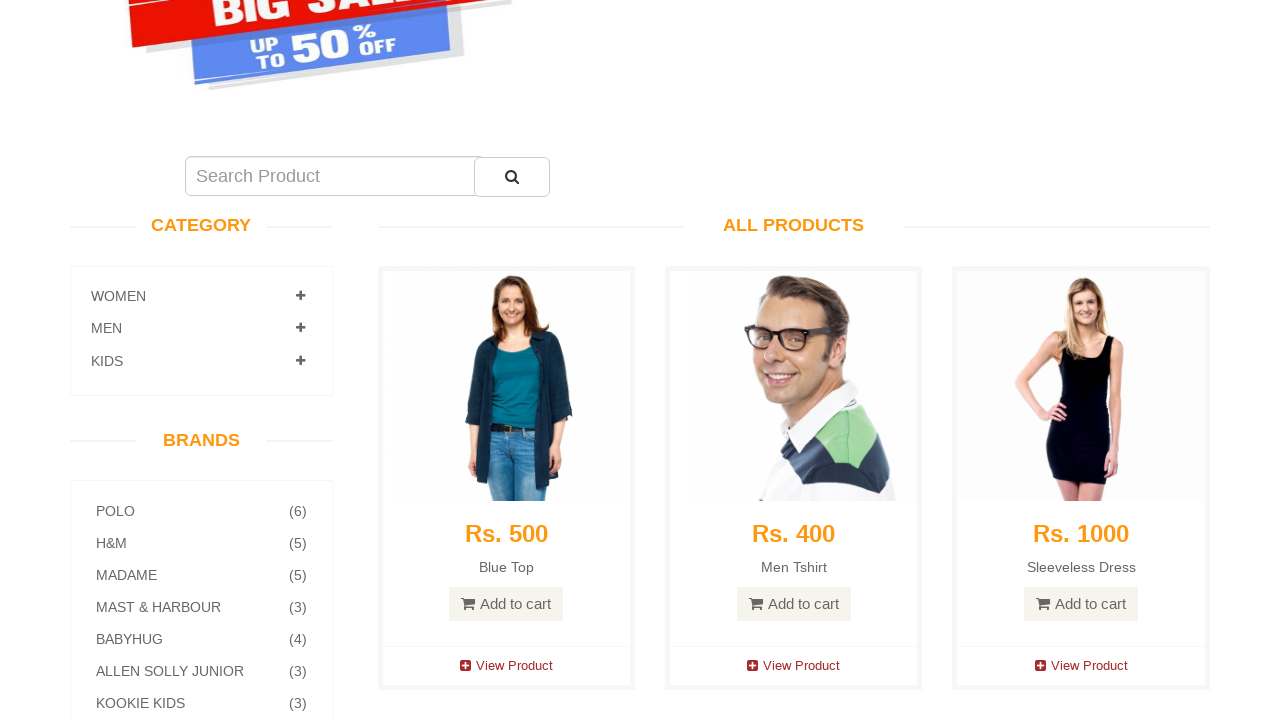

Hovered over product 3 to reveal add to cart button
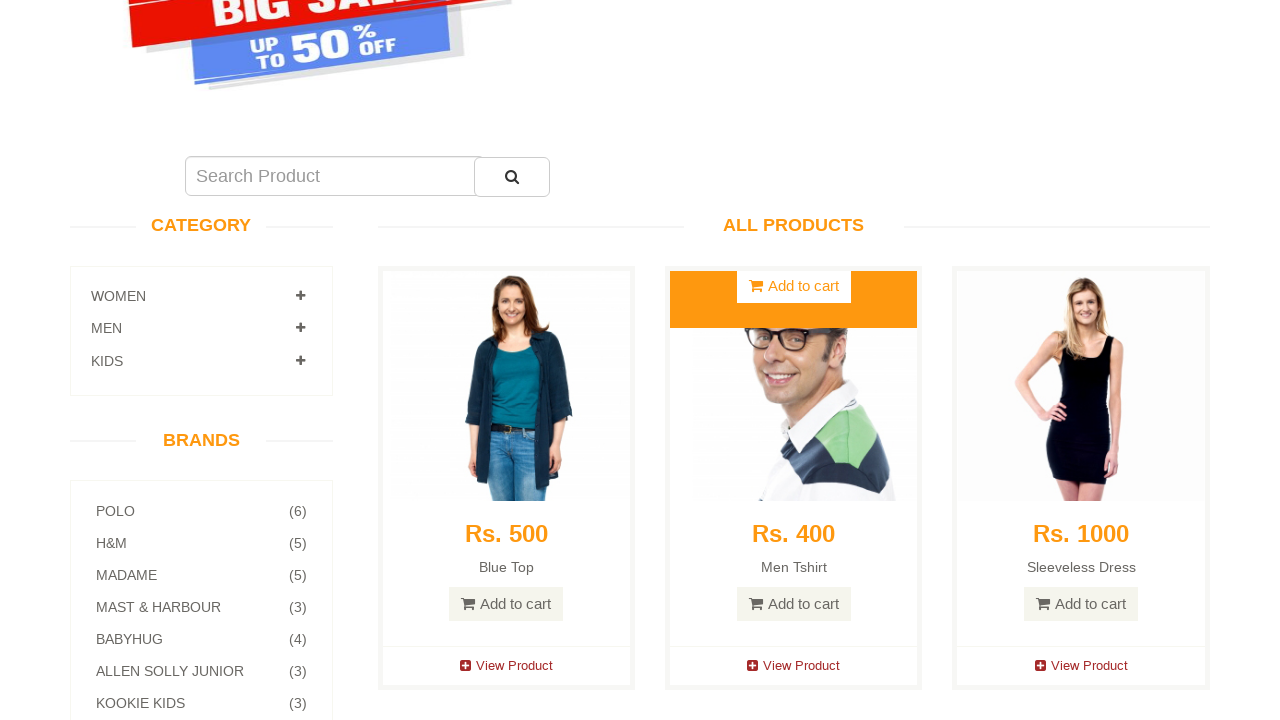

Add to cart button for product 3 is visible
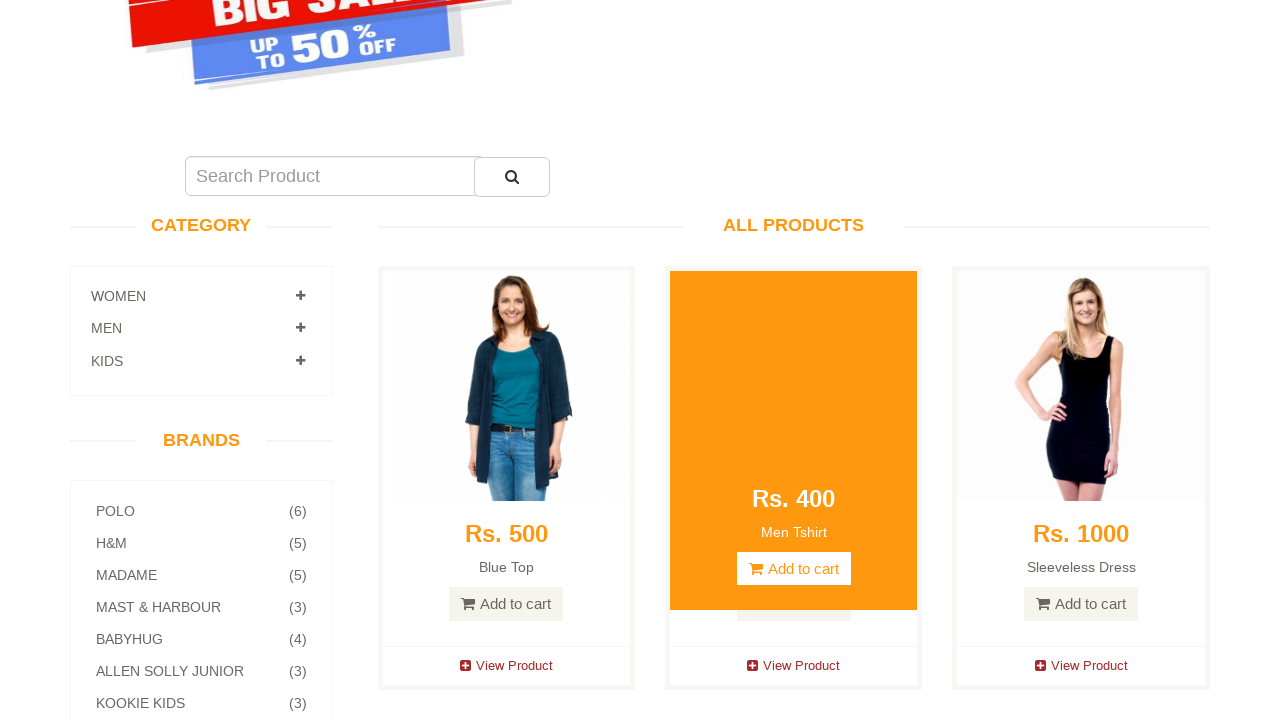

Clicked add to cart button for product 3 at (1081, 604) on a[data-product-id="3"]
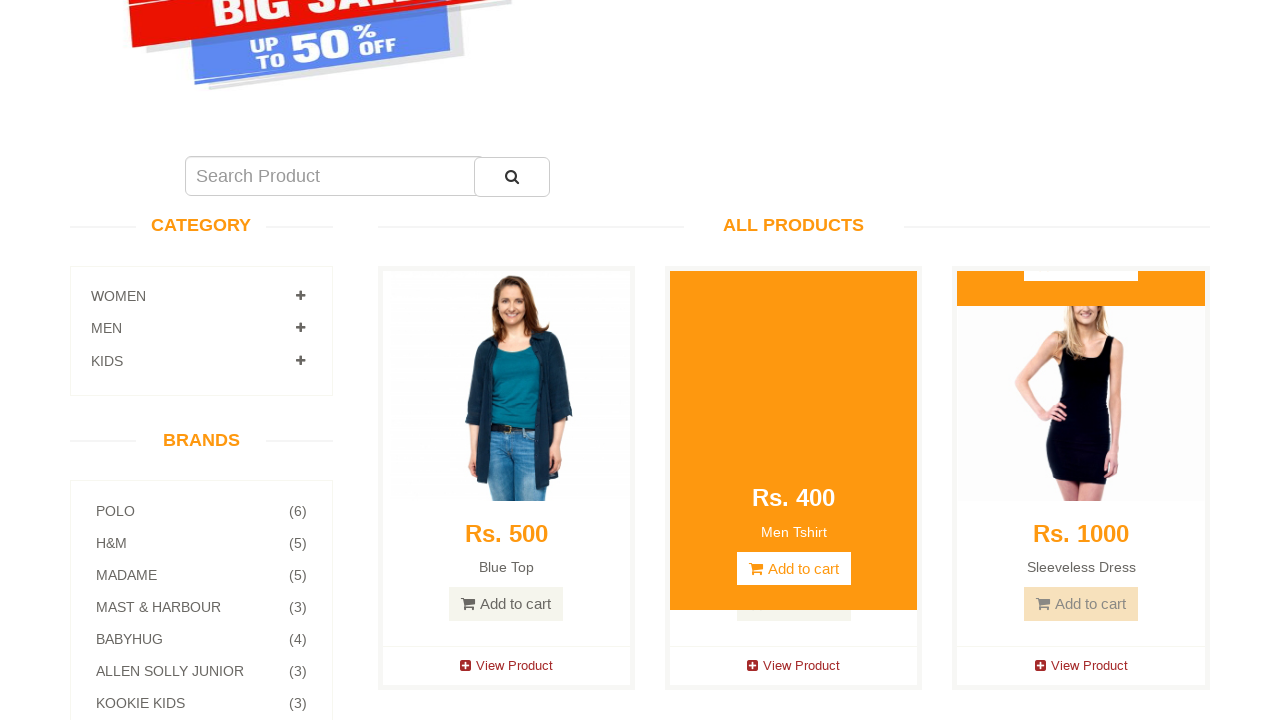

Confirmation modal for product 3 is visible
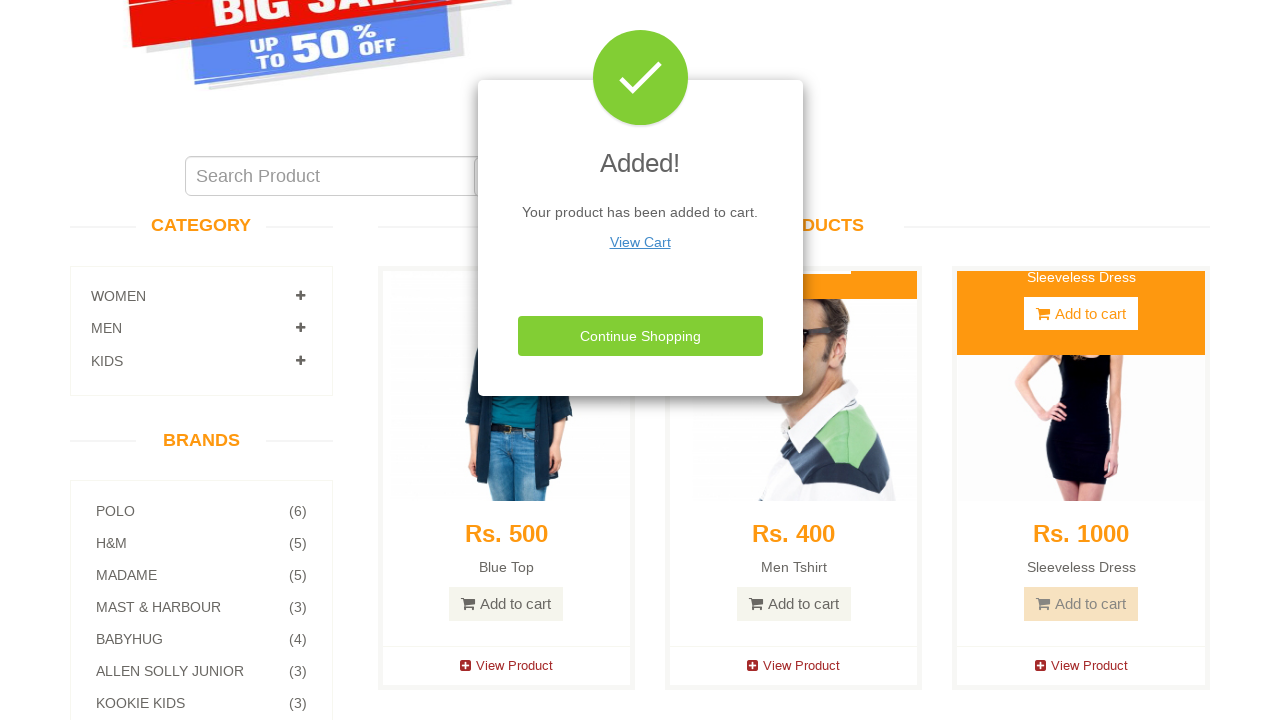

Dismissed confirmation modal for product 3 at (640, 336) on xpath=//*[@id="cartModal"]/div/div/div[3]/button
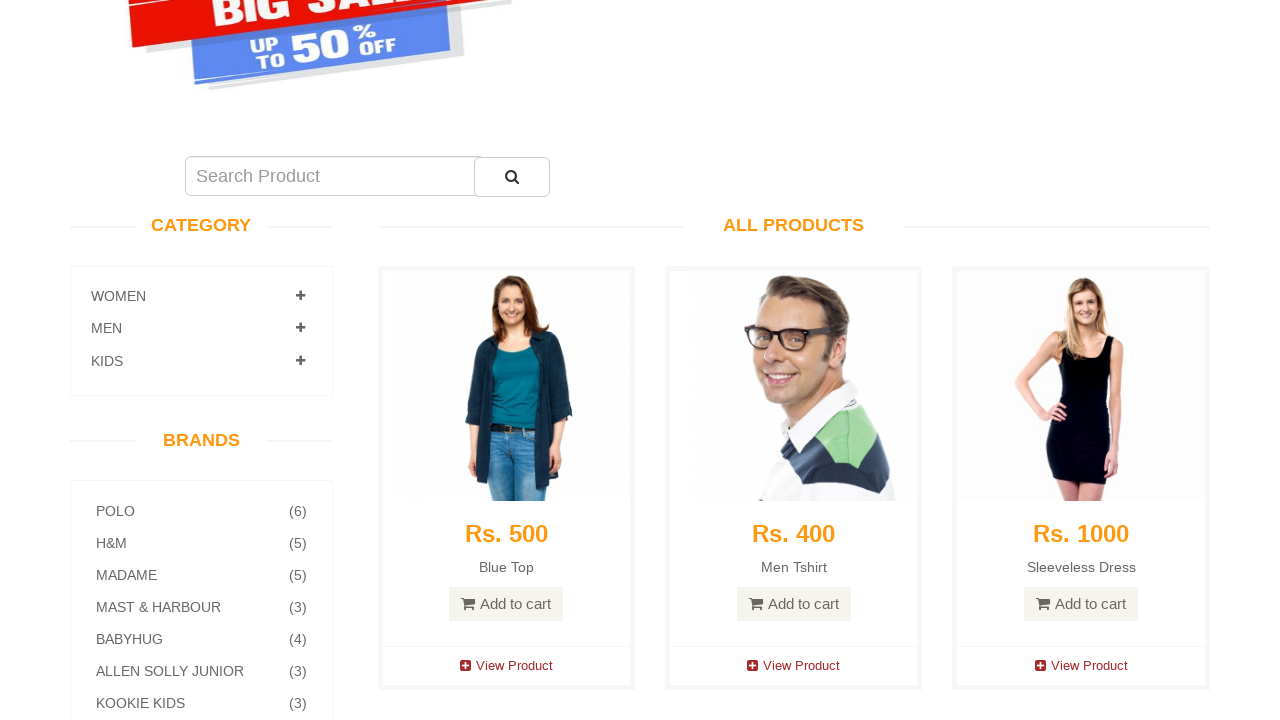

Waited before processing next product
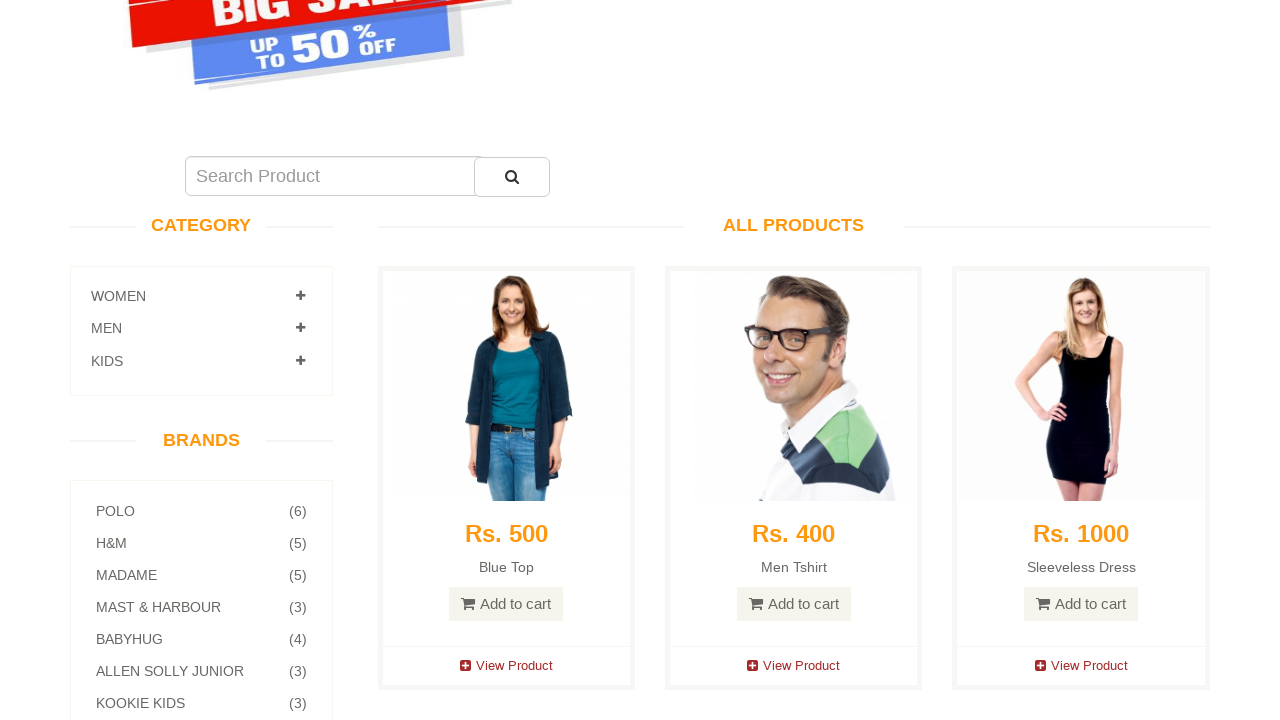

Product 4 element loaded
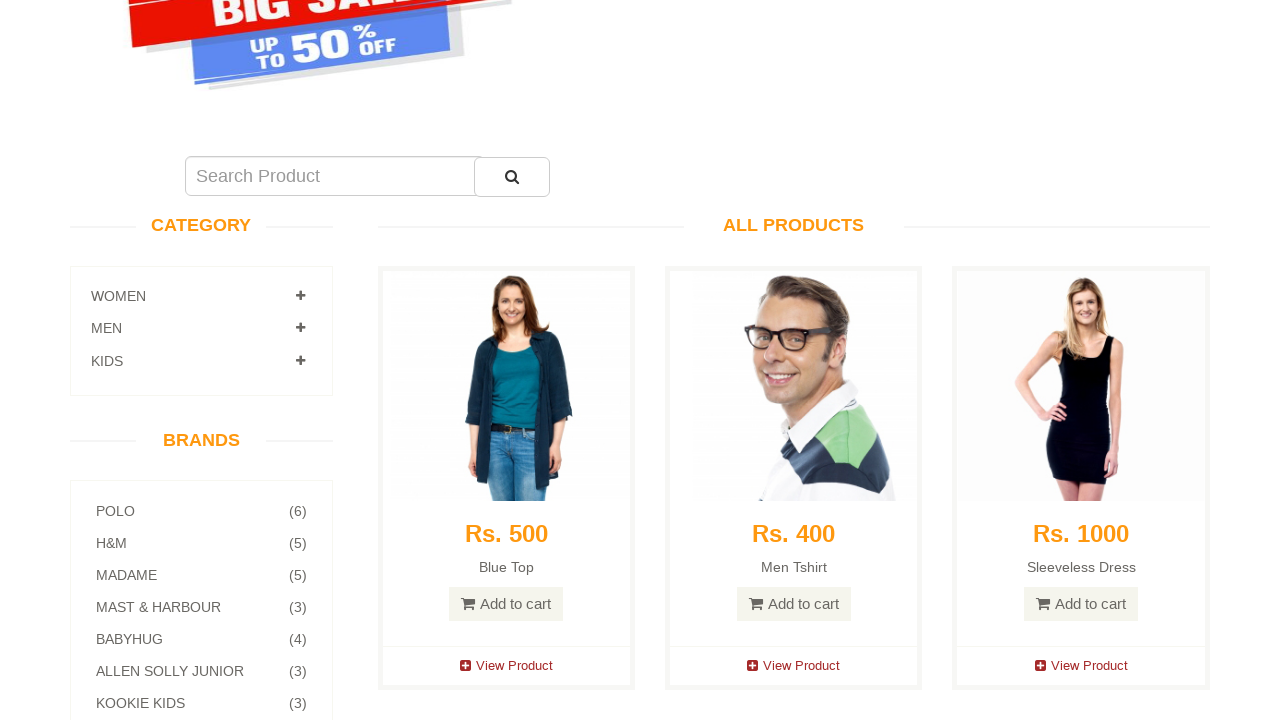

Hovered over product 4 to reveal add to cart button
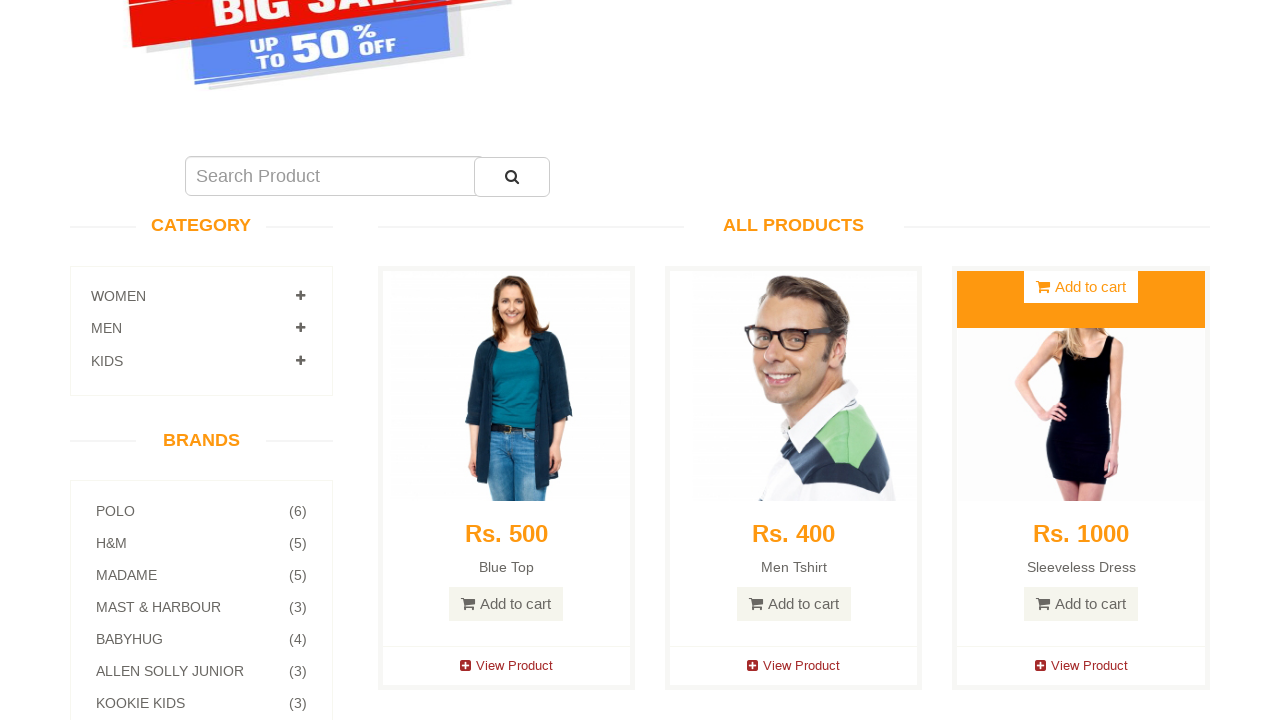

Add to cart button for product 4 is visible
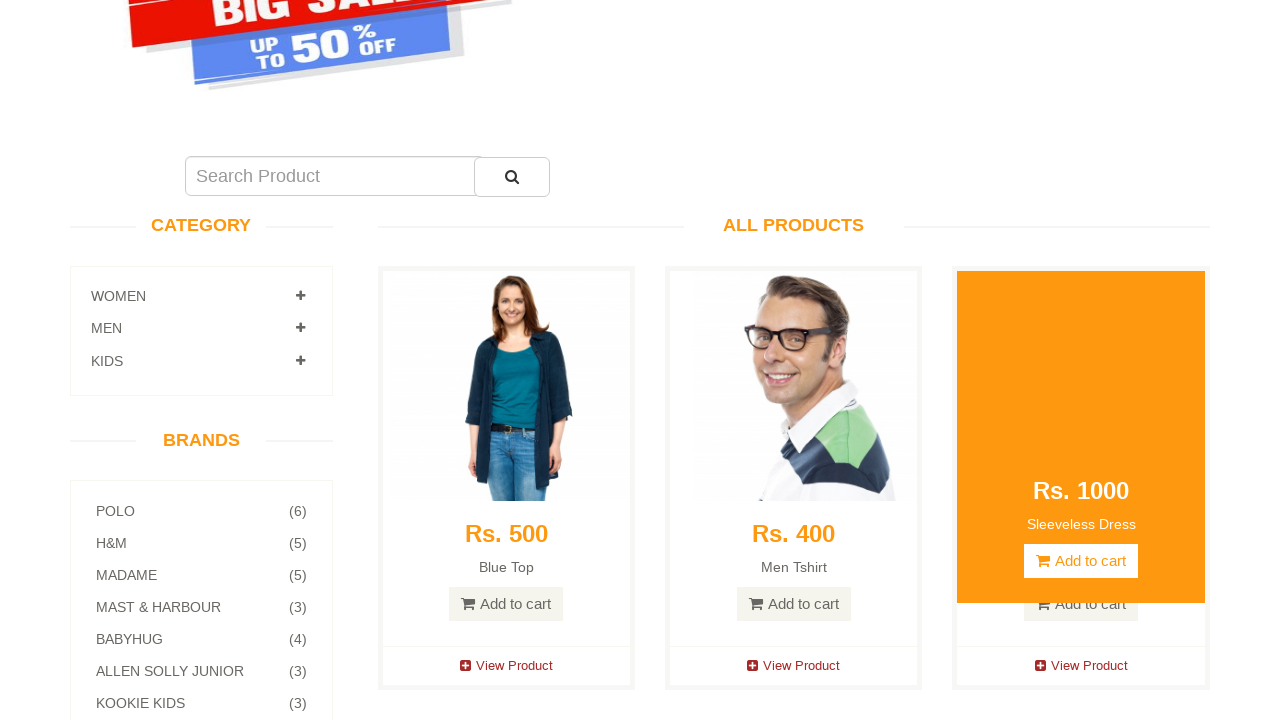

Clicked add to cart button for product 4 at (506, 360) on a[data-product-id="4"]
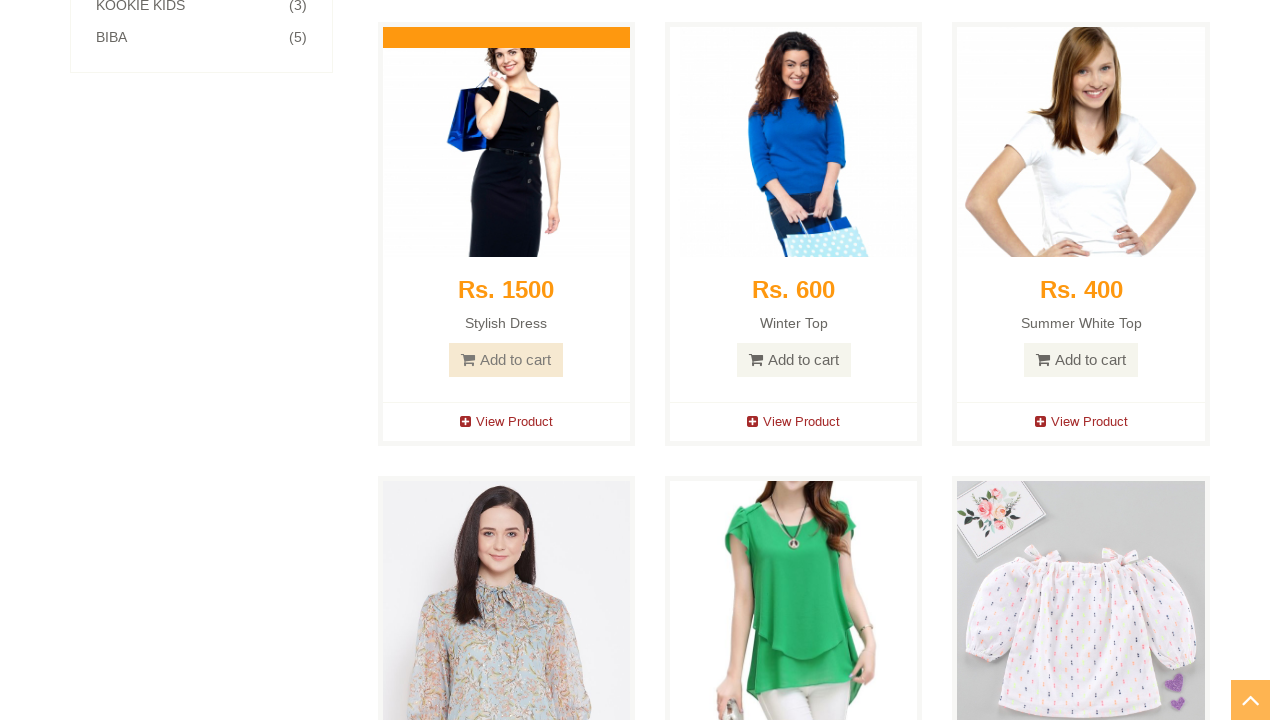

Confirmation modal for product 4 is visible
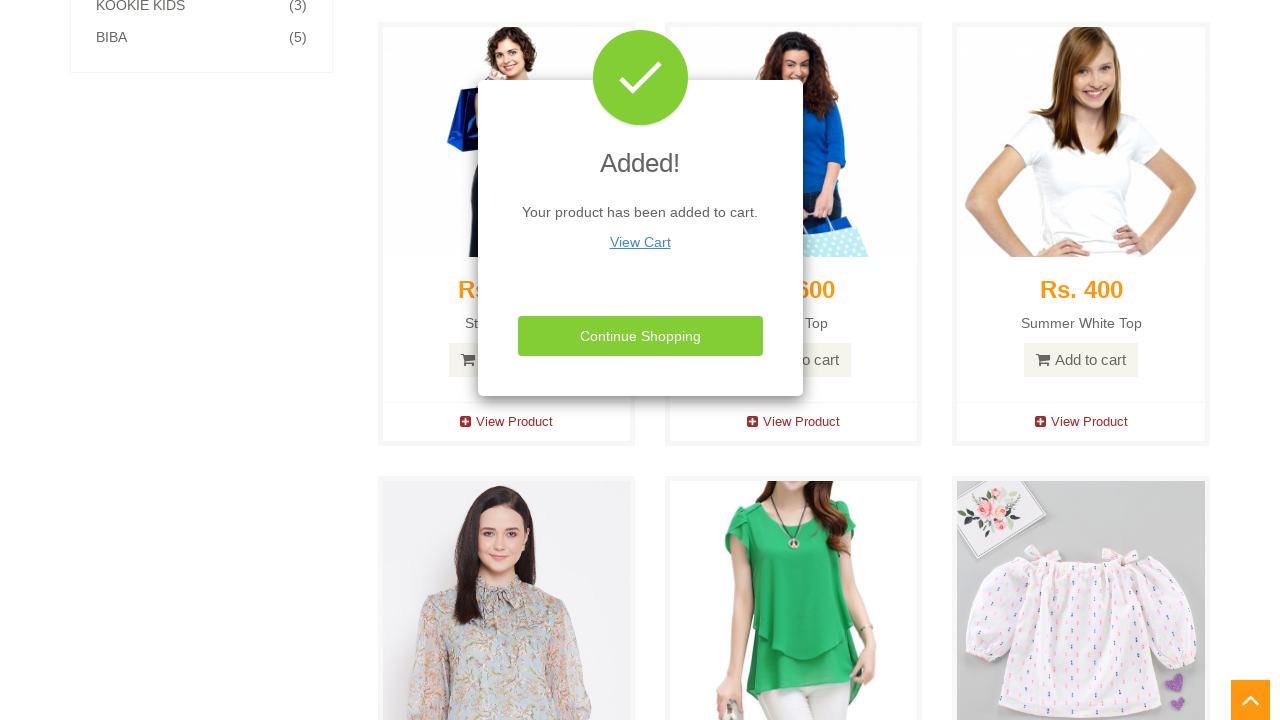

Dismissed confirmation modal for product 4 at (640, 336) on xpath=//*[@id="cartModal"]/div/div/div[3]/button
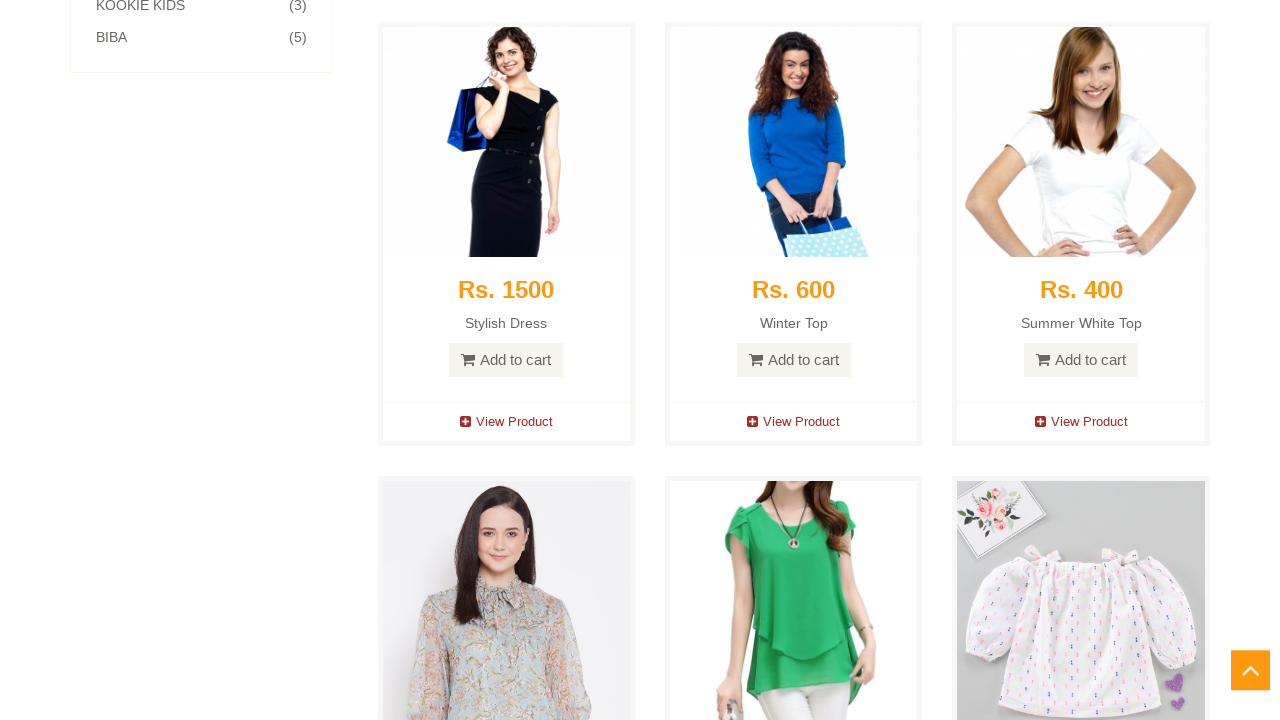

Waited before processing next product
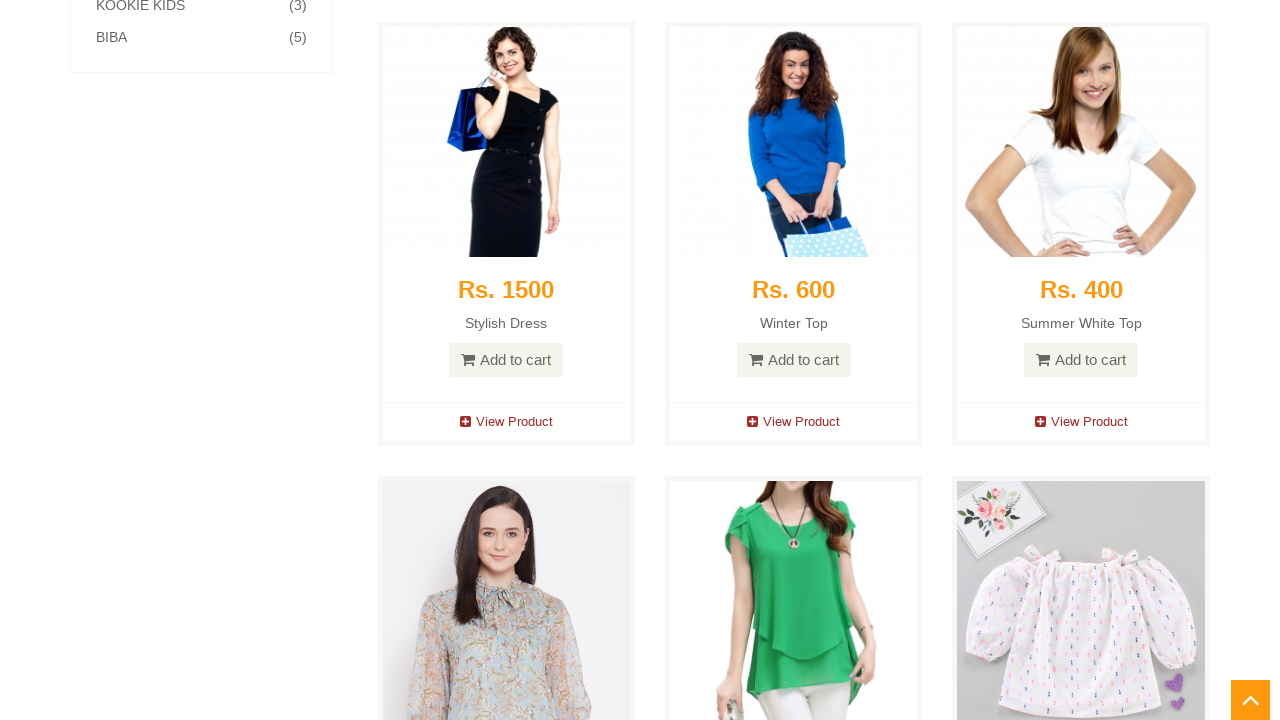

Product 5 element loaded
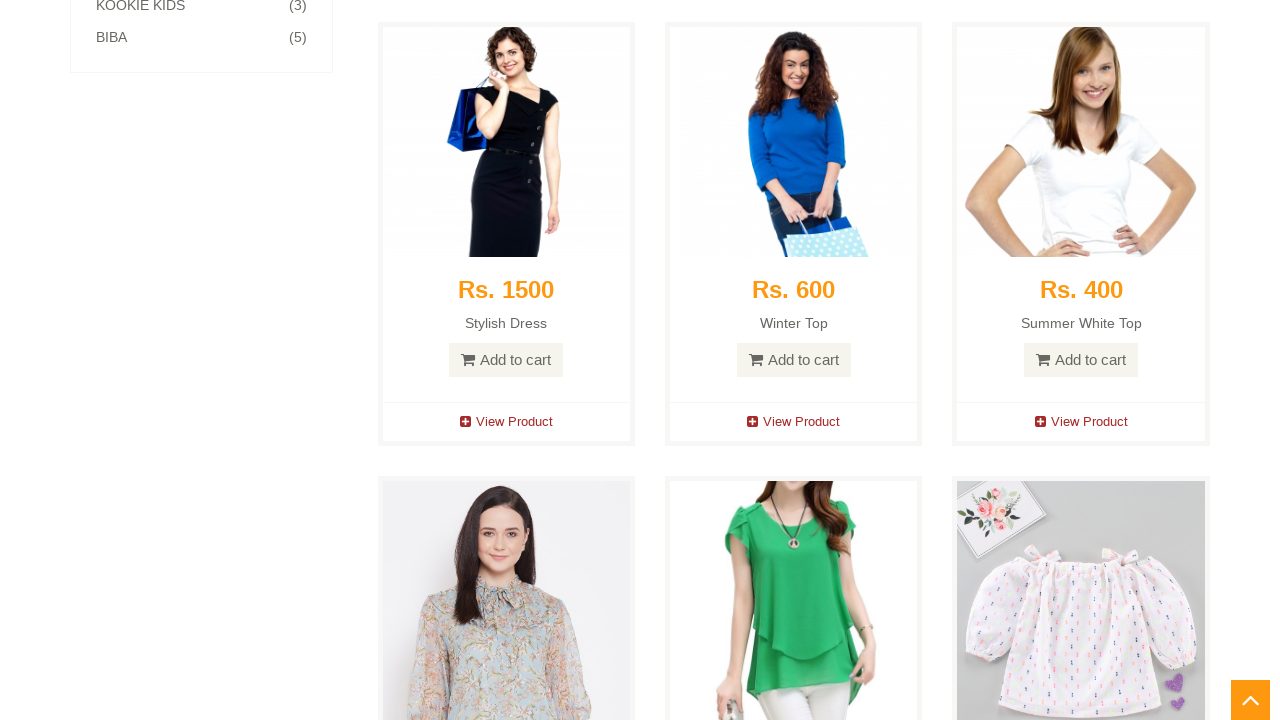

Hovered over product 5 to reveal add to cart button
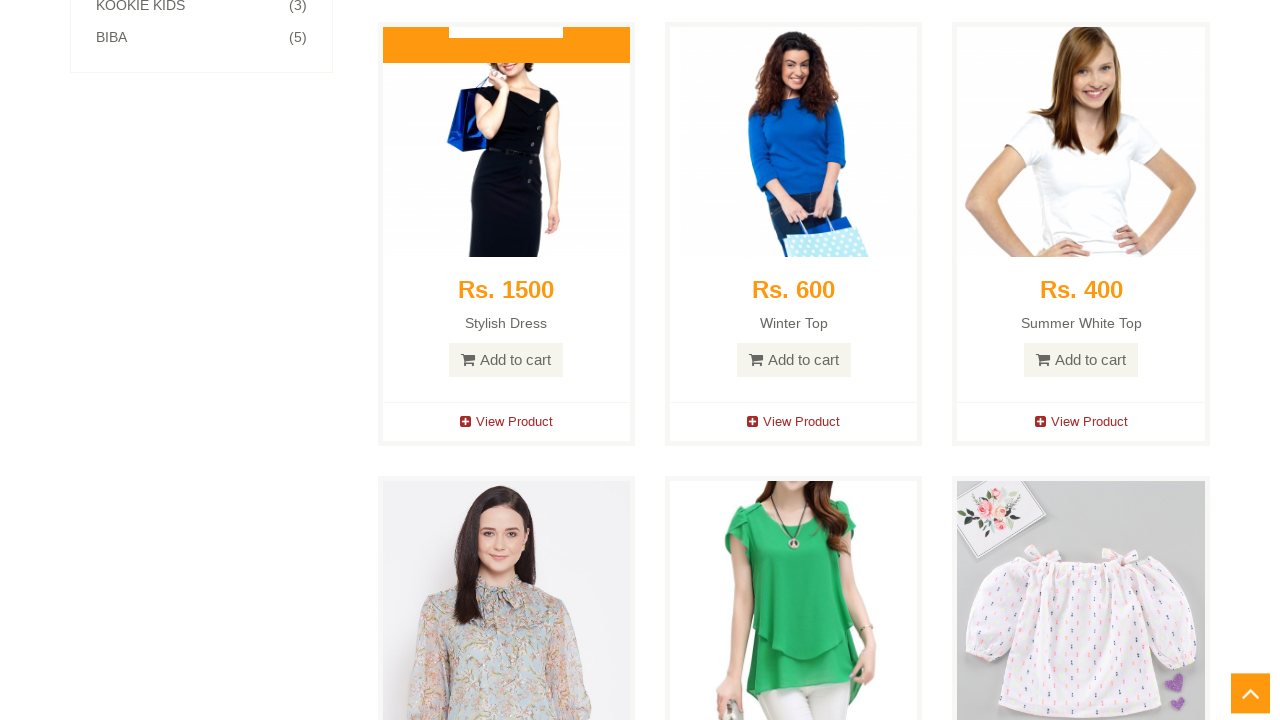

Add to cart button for product 5 is visible
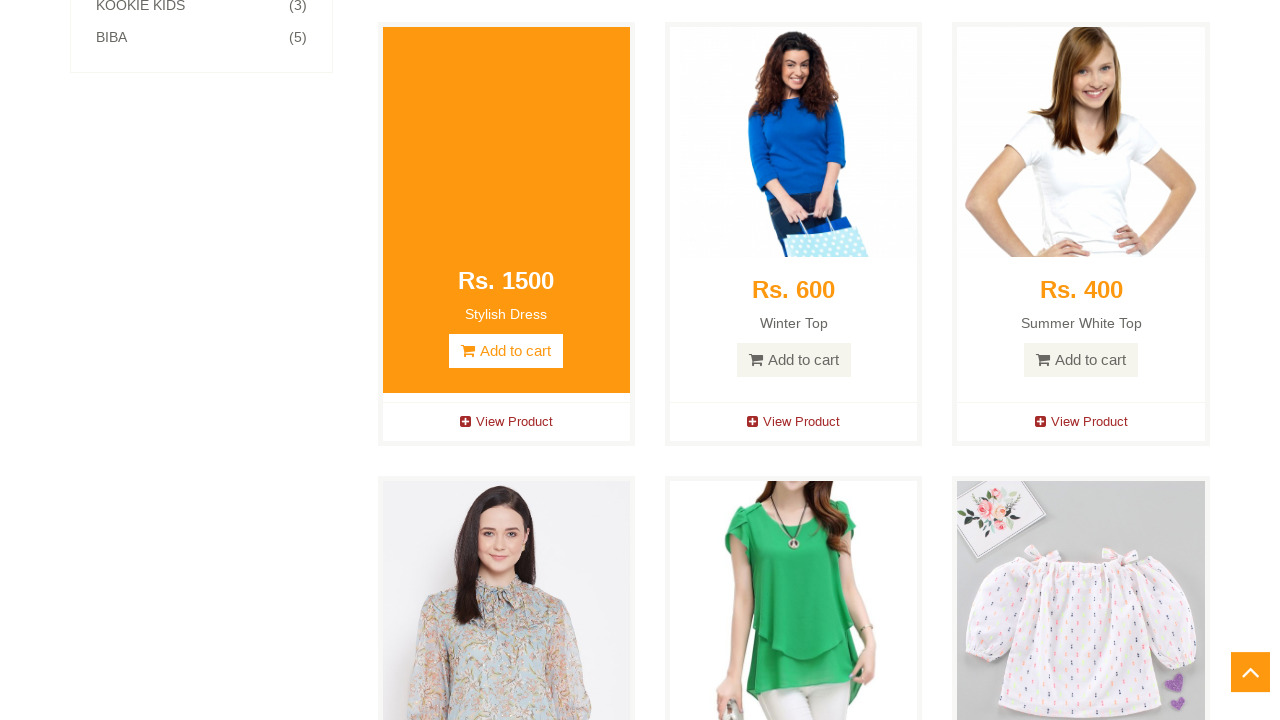

Clicked add to cart button for product 5 at (794, 360) on a[data-product-id="5"]
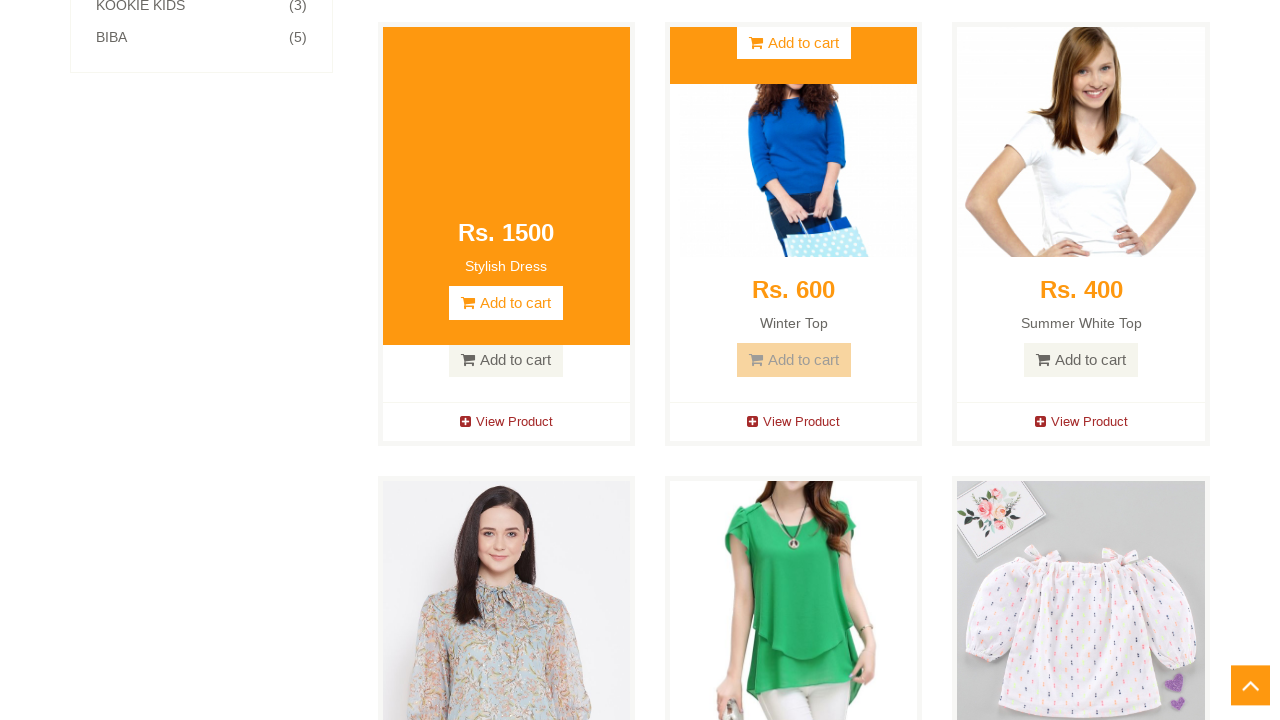

Confirmation modal for product 5 is visible
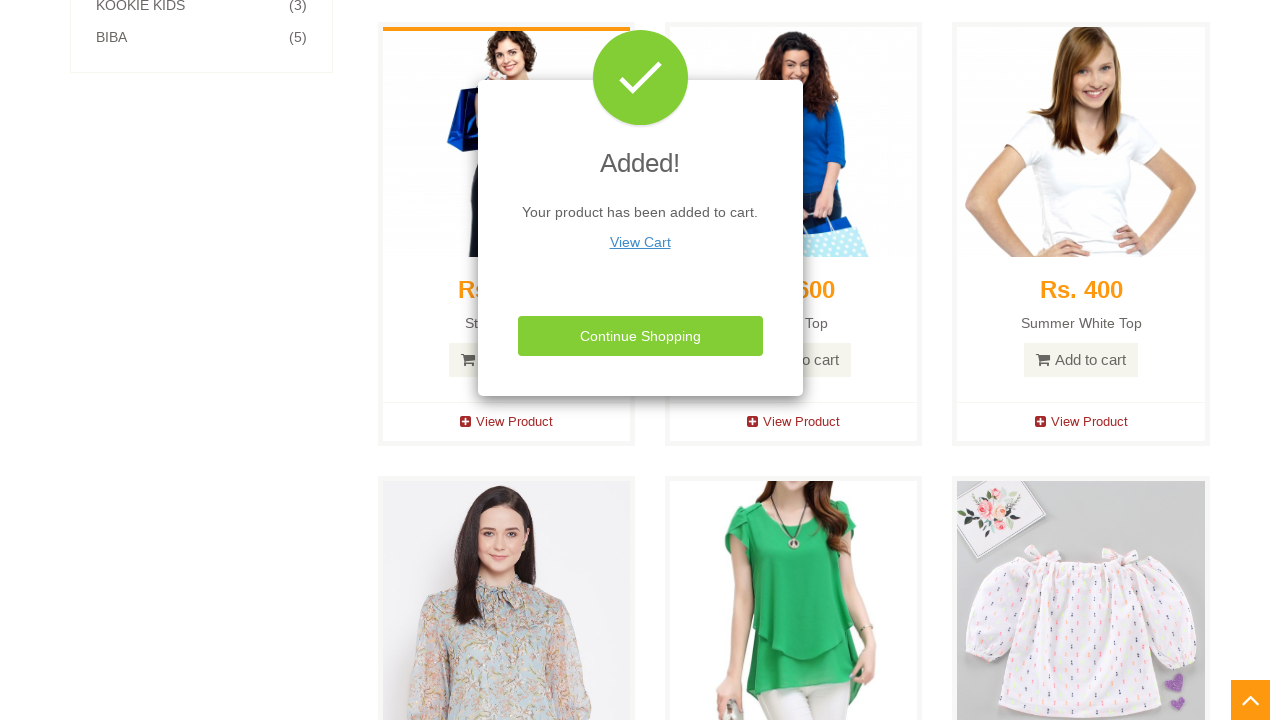

Dismissed confirmation modal for product 5 at (640, 336) on xpath=//*[@id="cartModal"]/div/div/div[3]/button
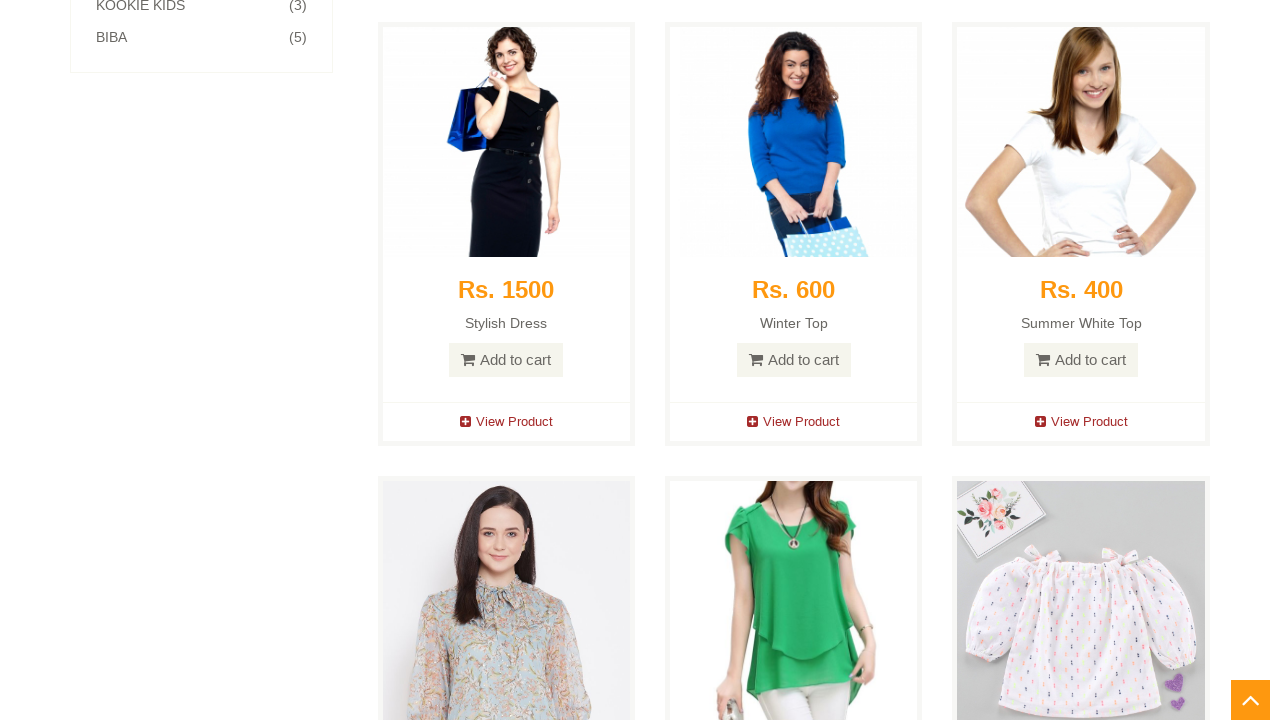

Waited before processing next product
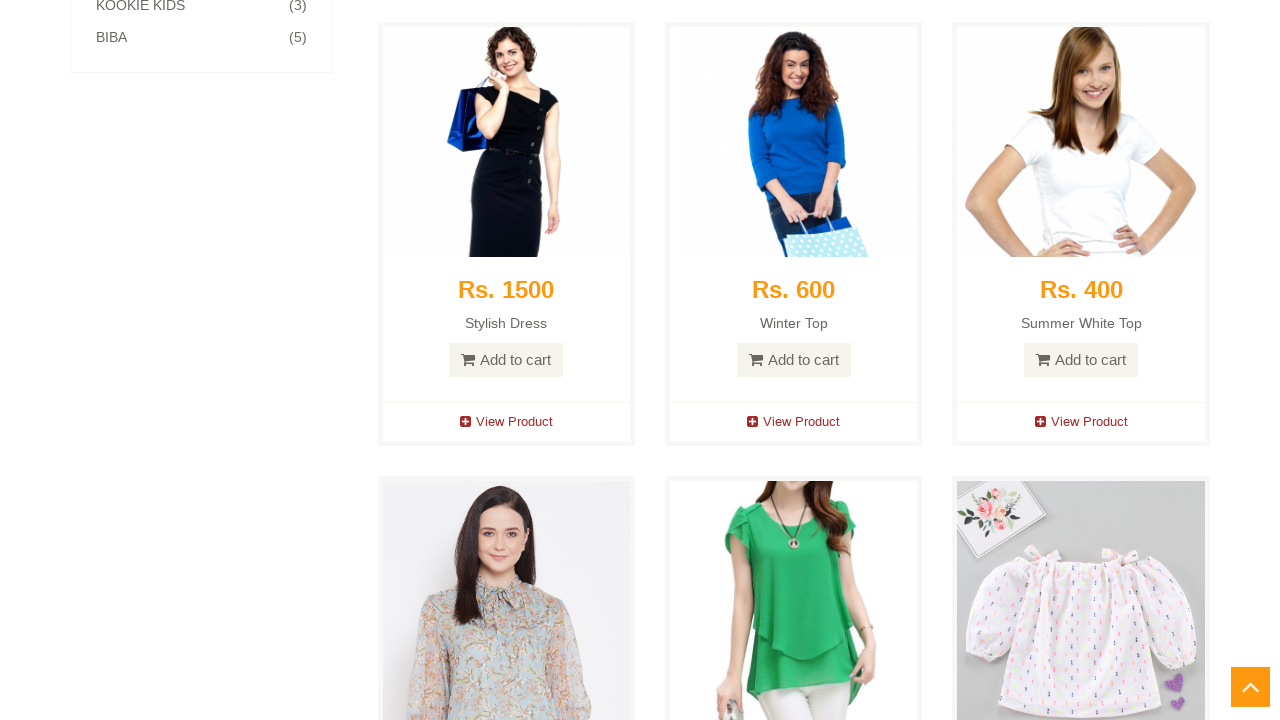

Product 6 element loaded
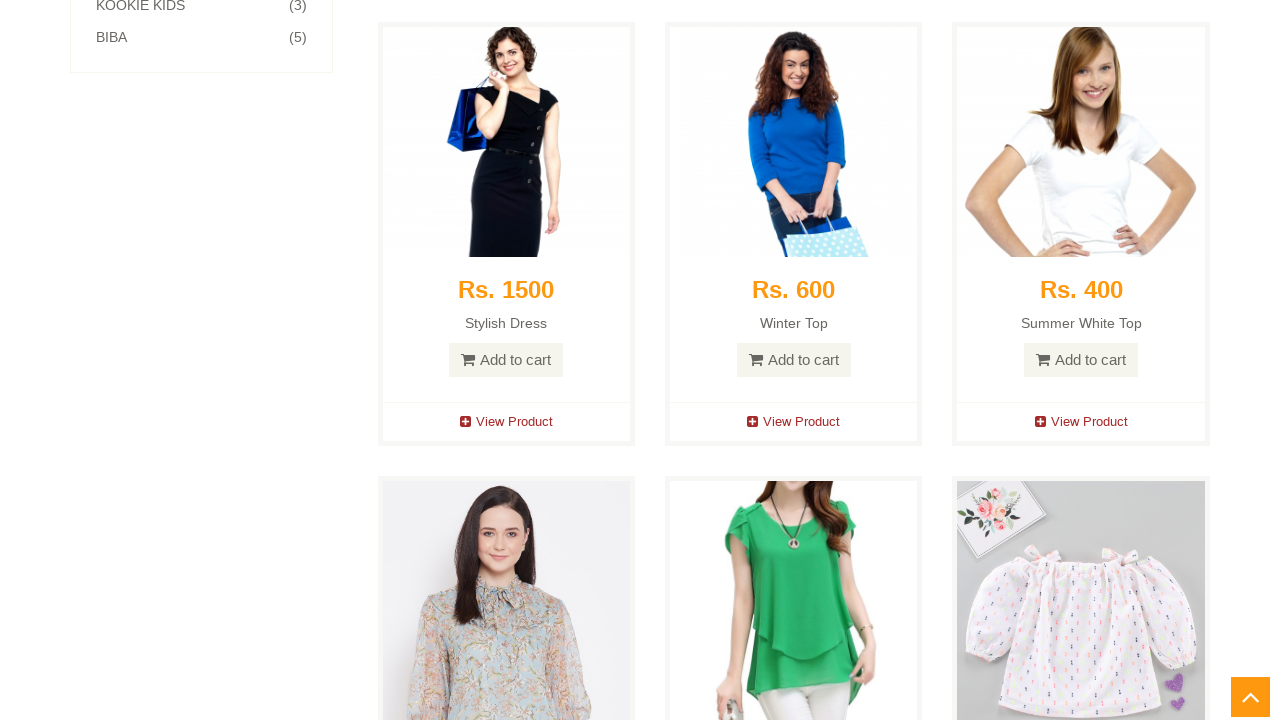

Hovered over product 6 to reveal add to cart button
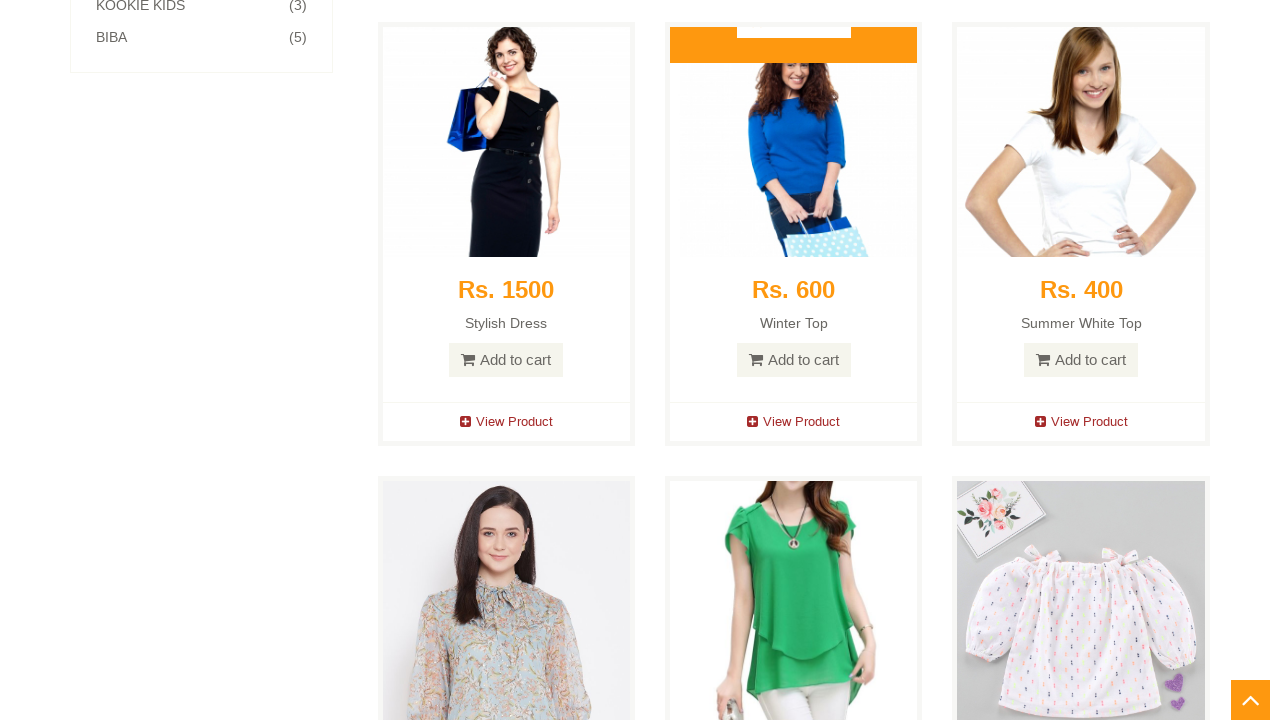

Add to cart button for product 6 is visible
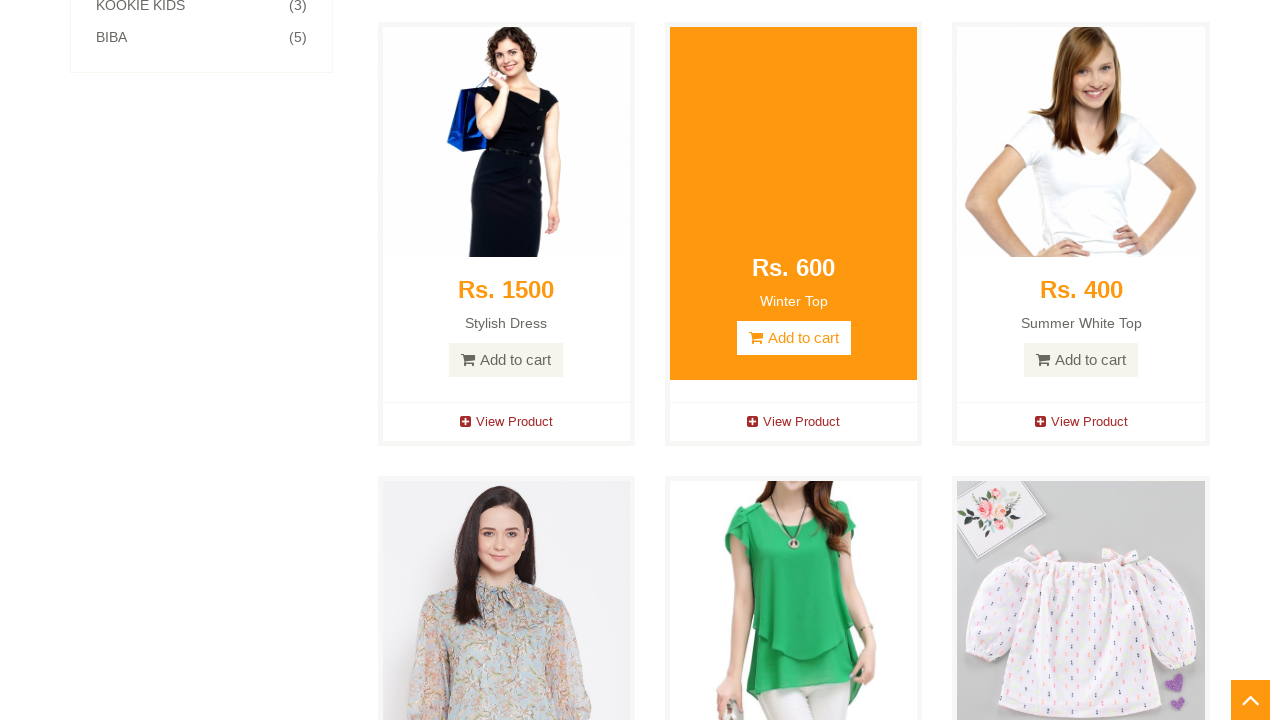

Clicked add to cart button for product 6 at (1081, 360) on a[data-product-id="6"]
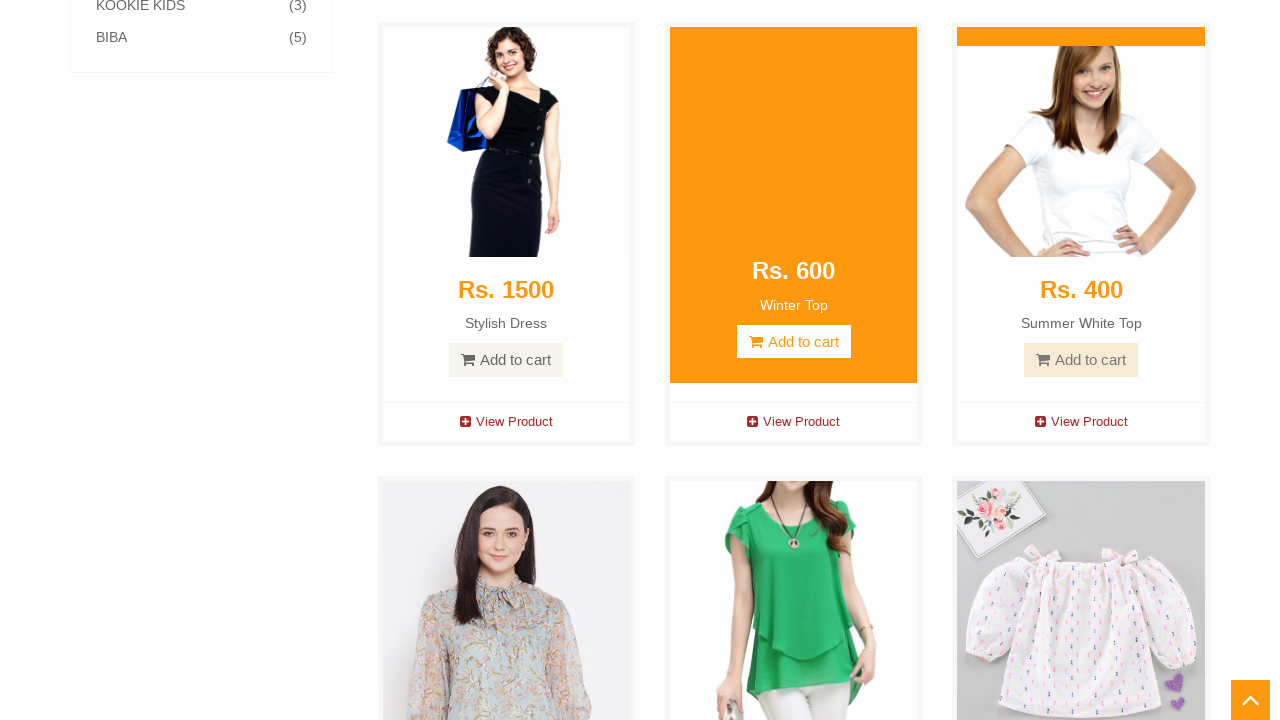

Confirmation modal for product 6 is visible
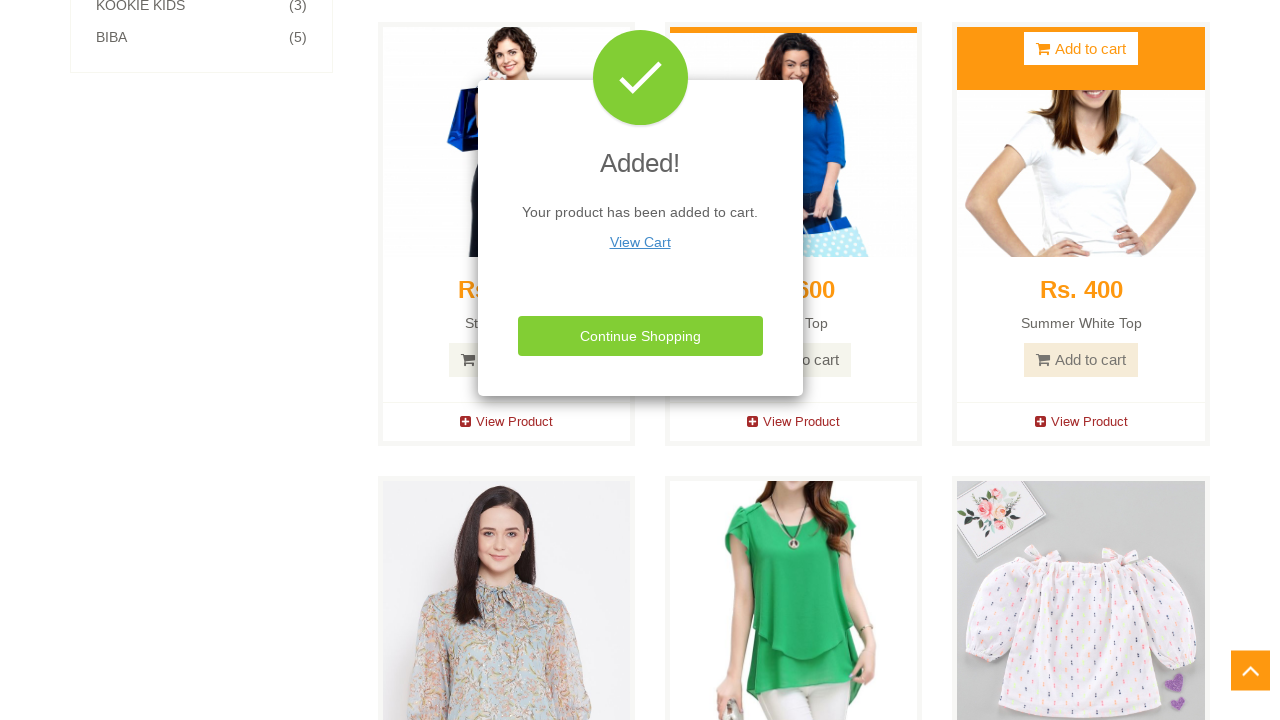

Dismissed confirmation modal for product 6 at (640, 336) on xpath=//*[@id="cartModal"]/div/div/div[3]/button
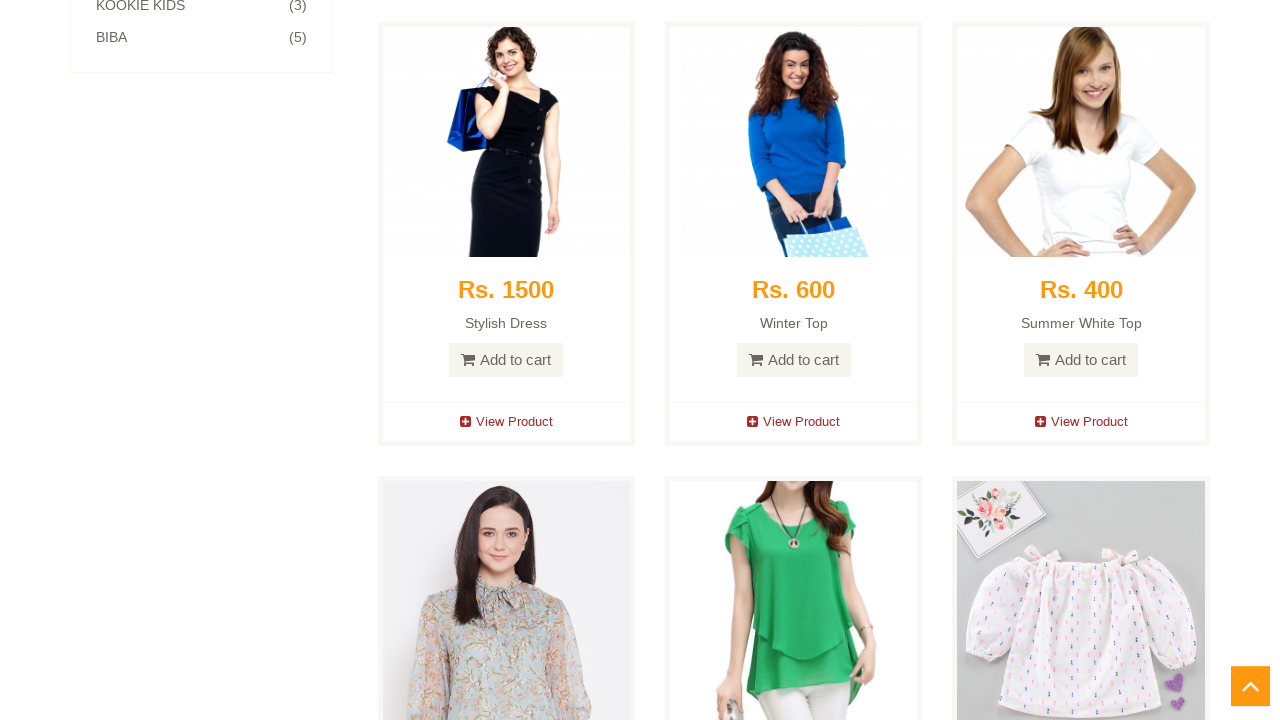

Waited before processing next product
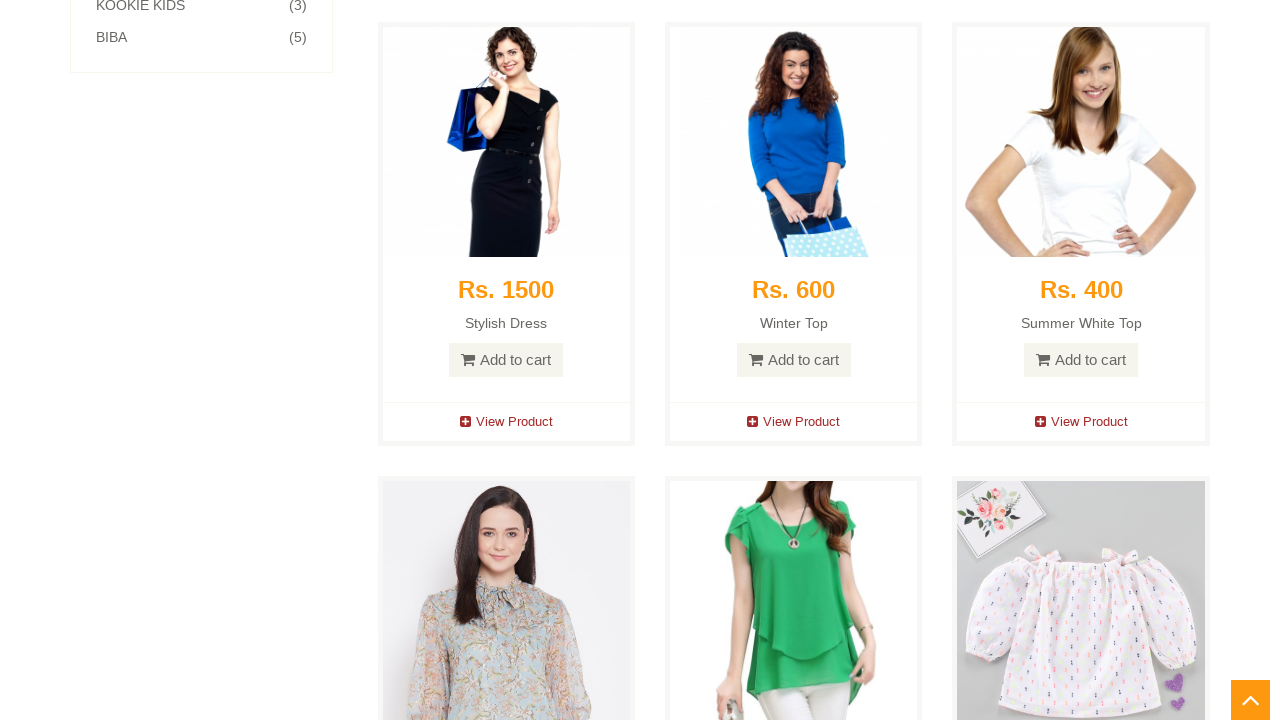

Product 7 element loaded
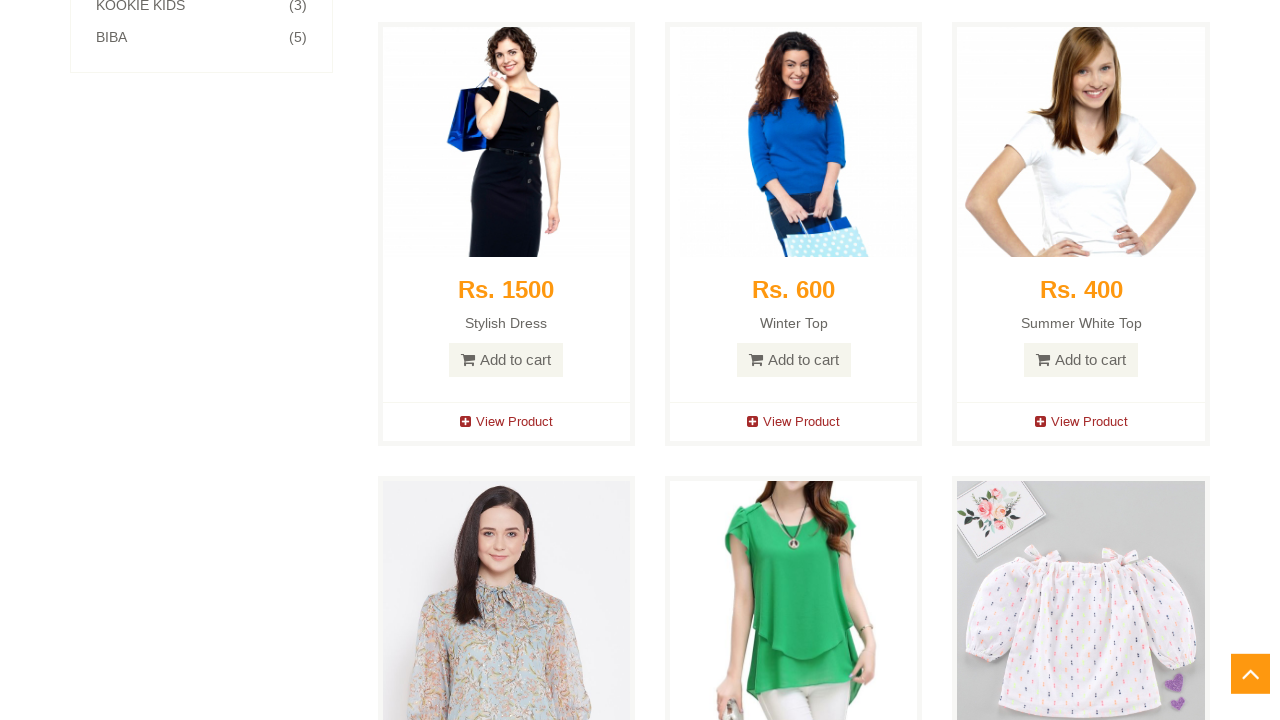

Hovered over product 7 to reveal add to cart button
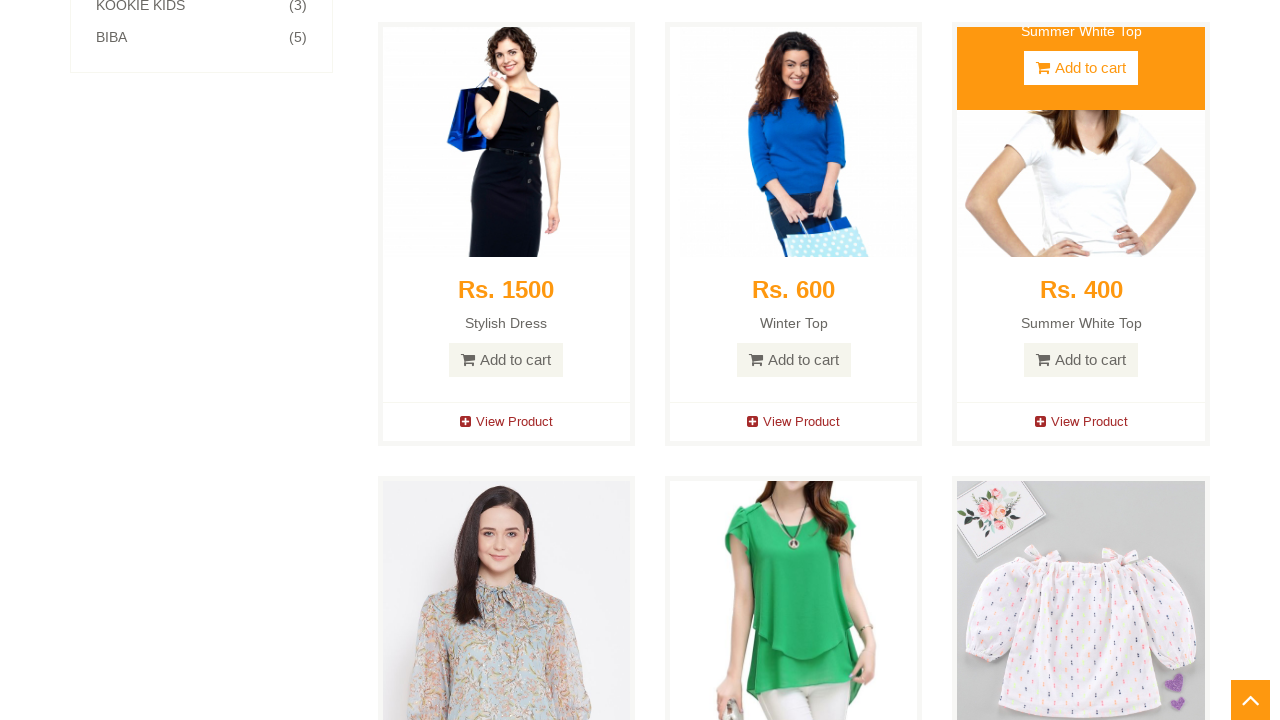

Add to cart button for product 7 is visible
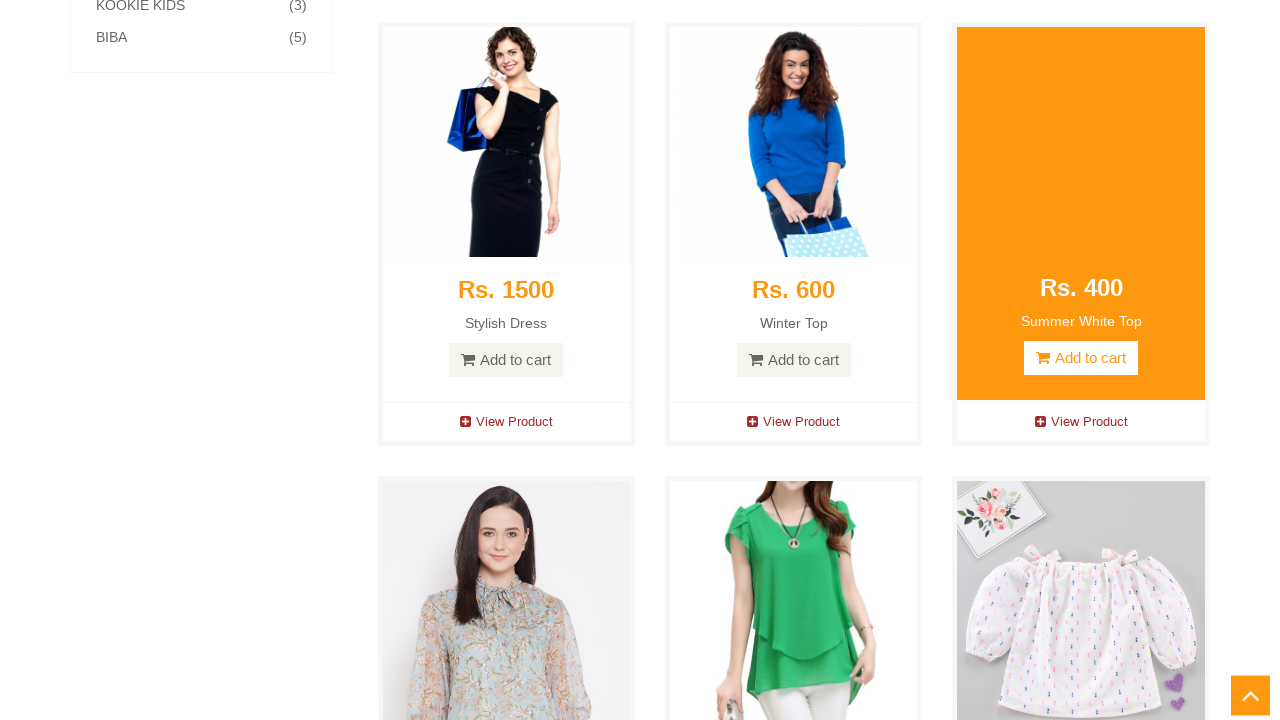

Clicked add to cart button for product 7 at (506, 361) on a[data-product-id="7"]
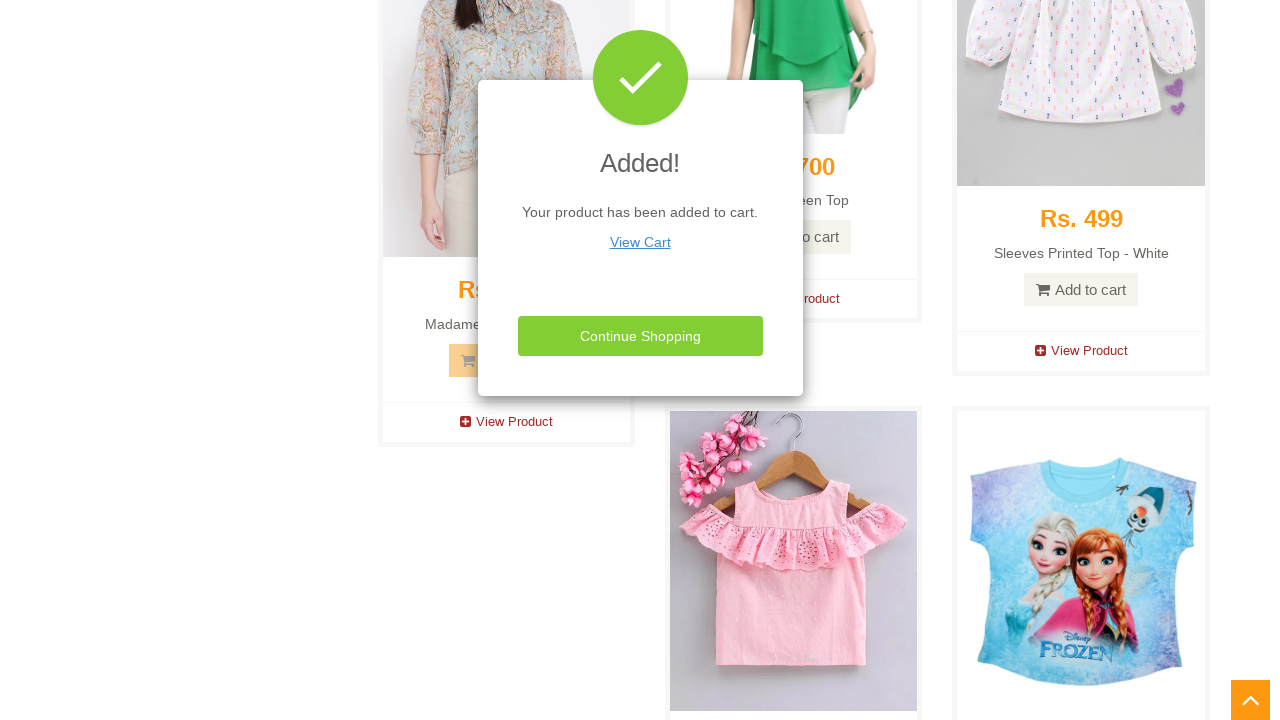

Confirmation modal for product 7 is visible
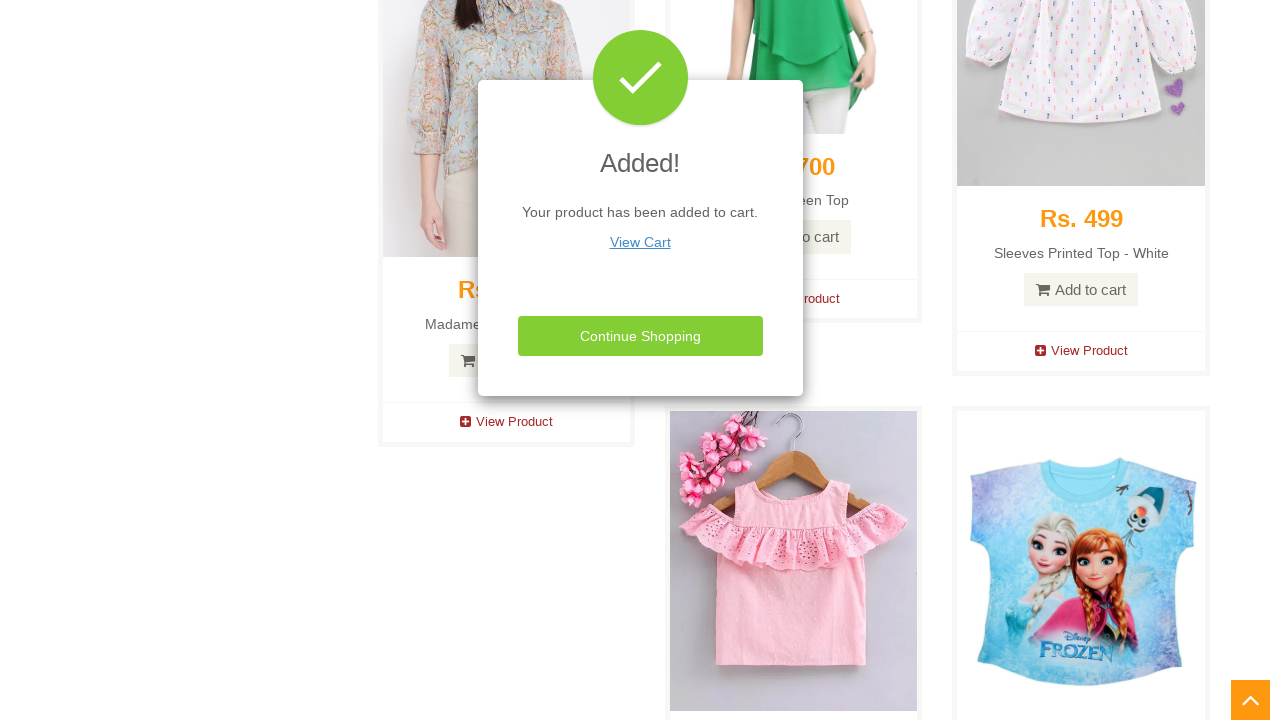

Dismissed confirmation modal for product 7 at (640, 336) on xpath=//*[@id="cartModal"]/div/div/div[3]/button
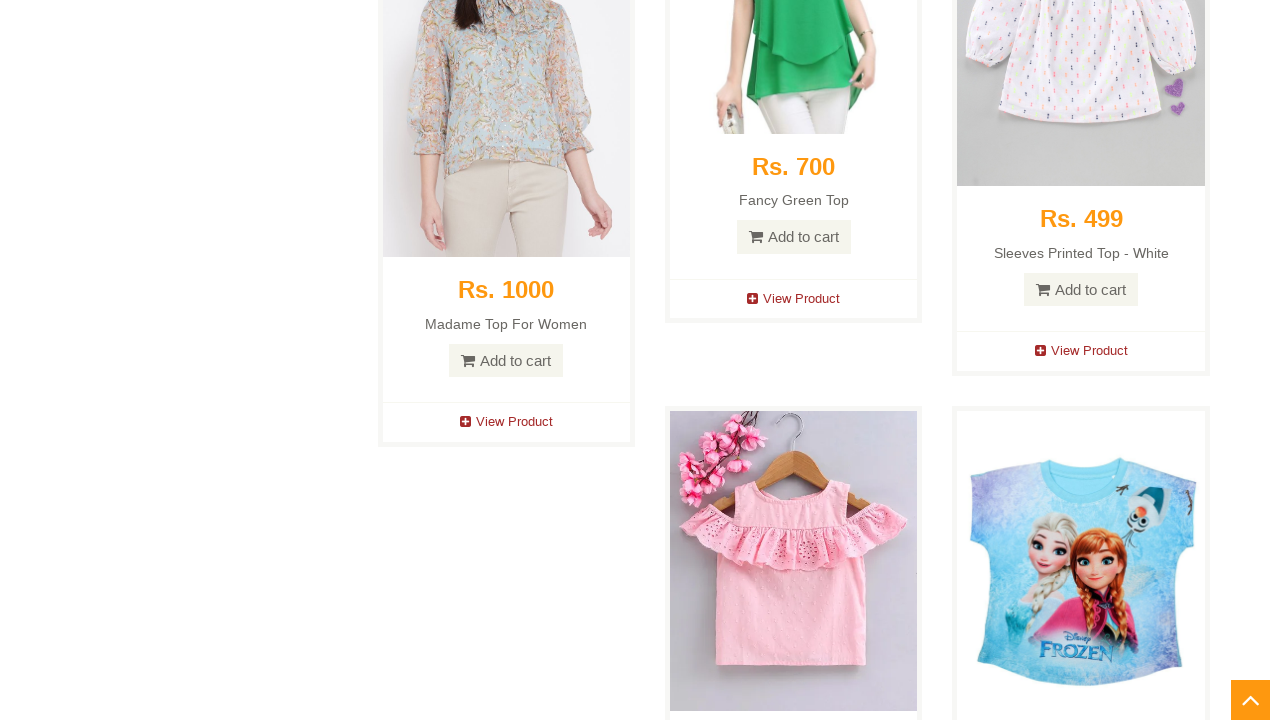

Waited before processing next product
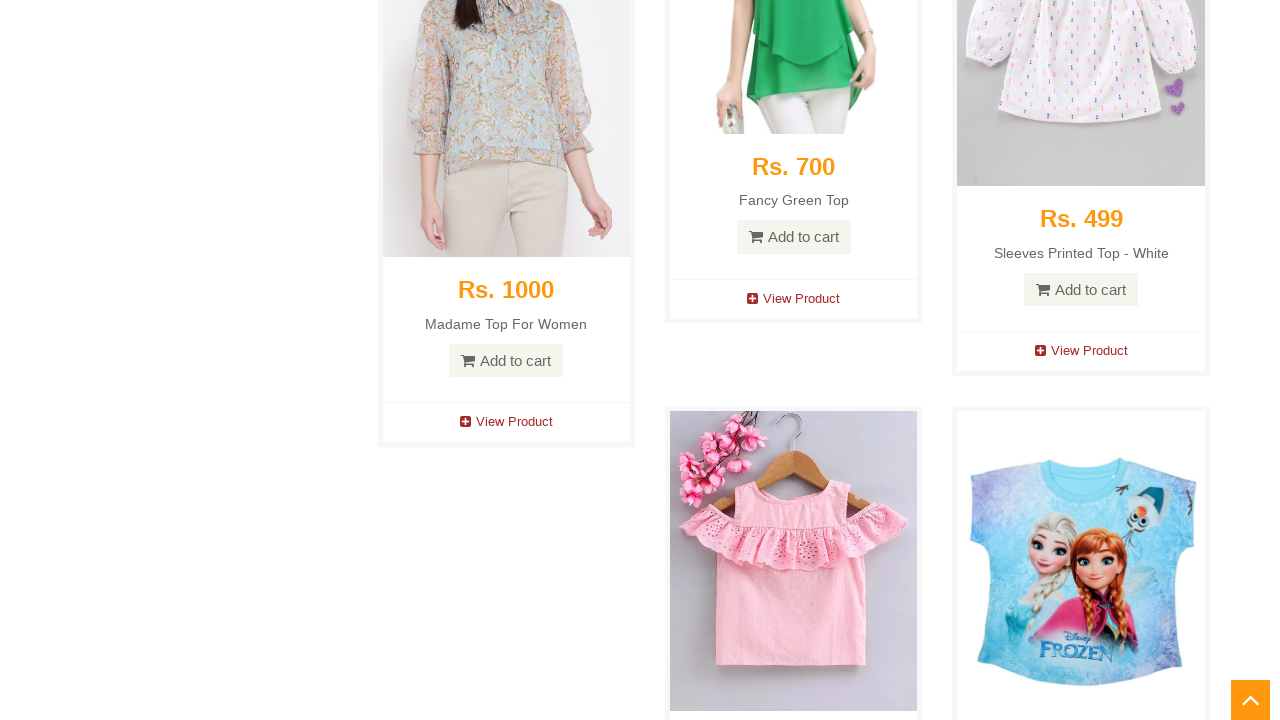

Product 8 element loaded
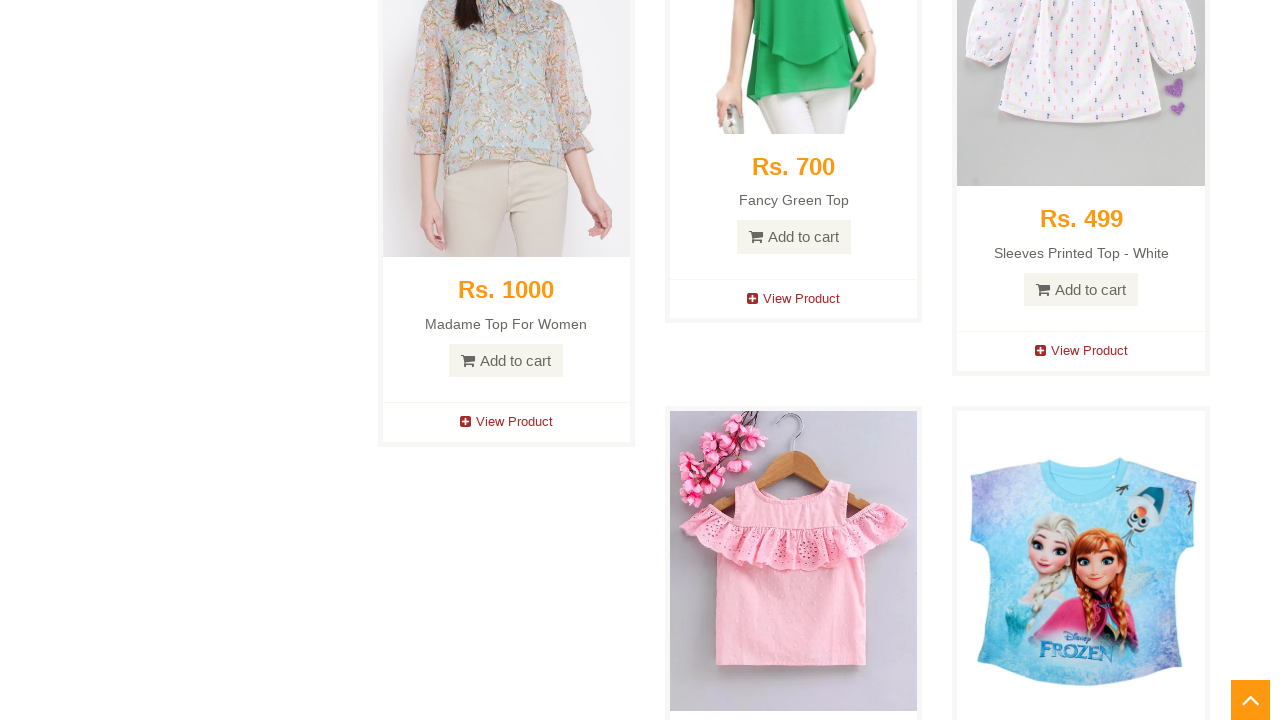

Hovered over product 8 to reveal add to cart button
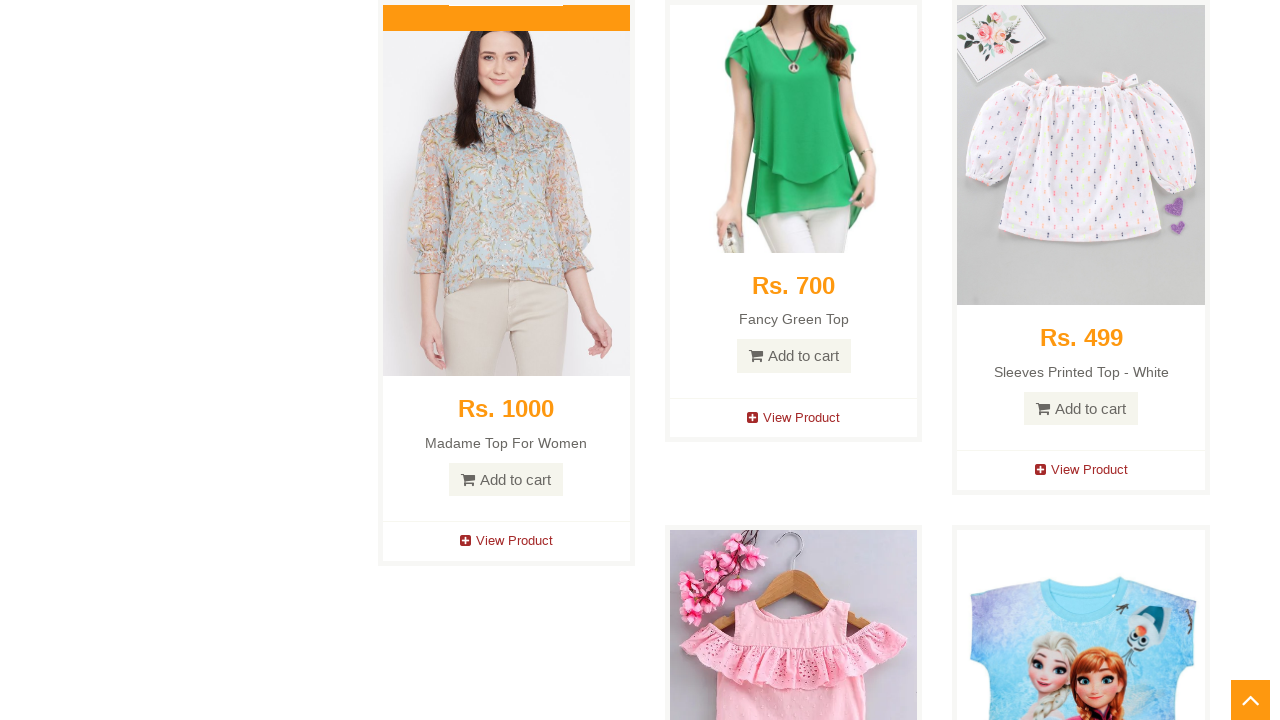

Add to cart button for product 8 is visible
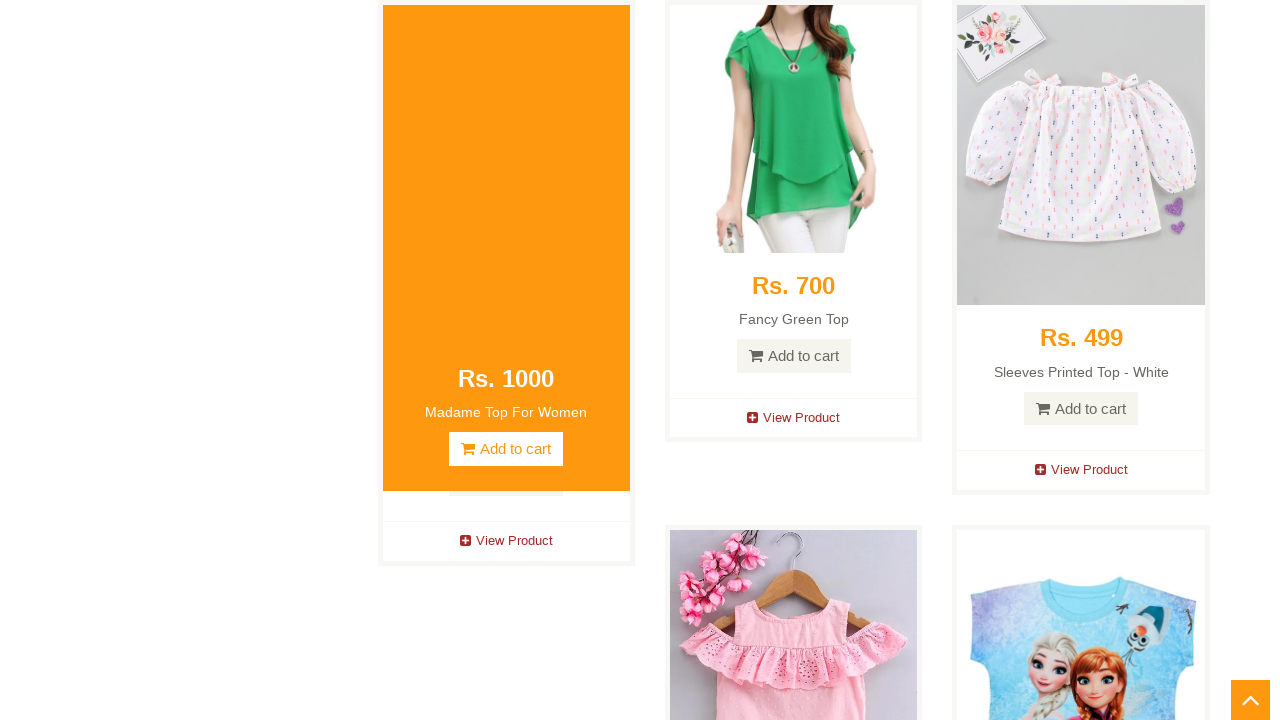

Clicked add to cart button for product 8 at (794, 356) on a[data-product-id="8"]
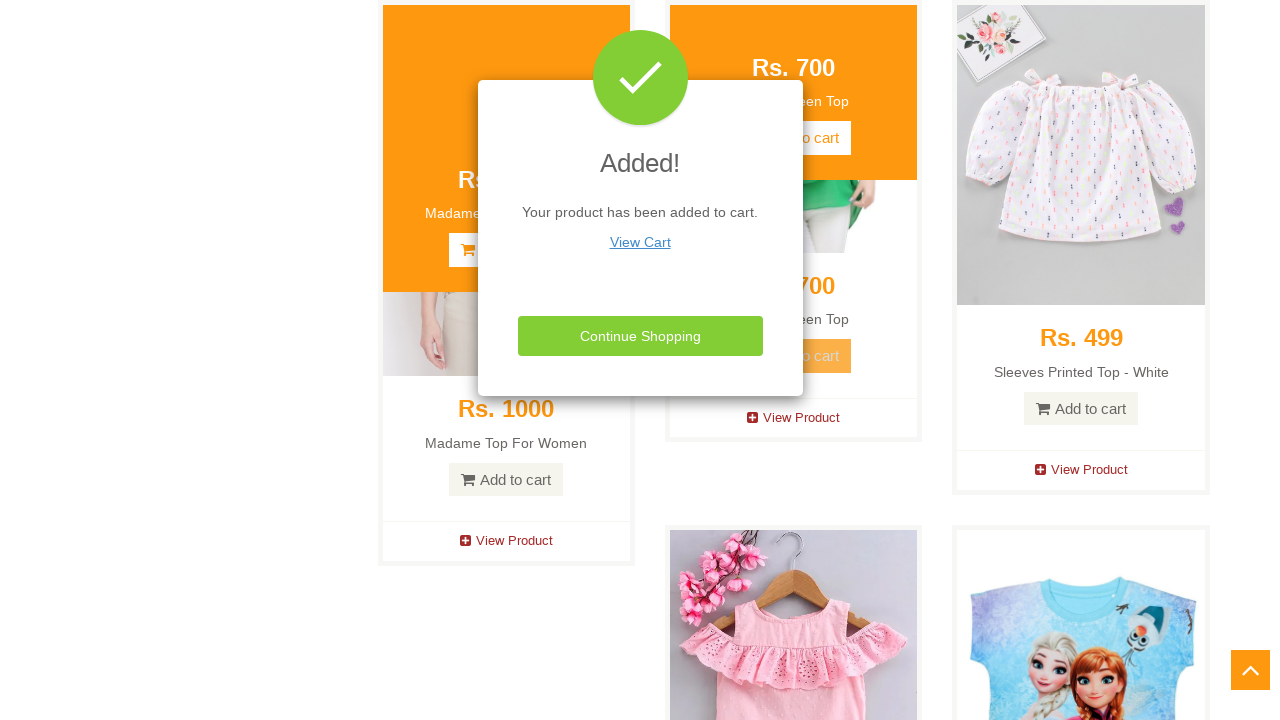

Confirmation modal for product 8 is visible
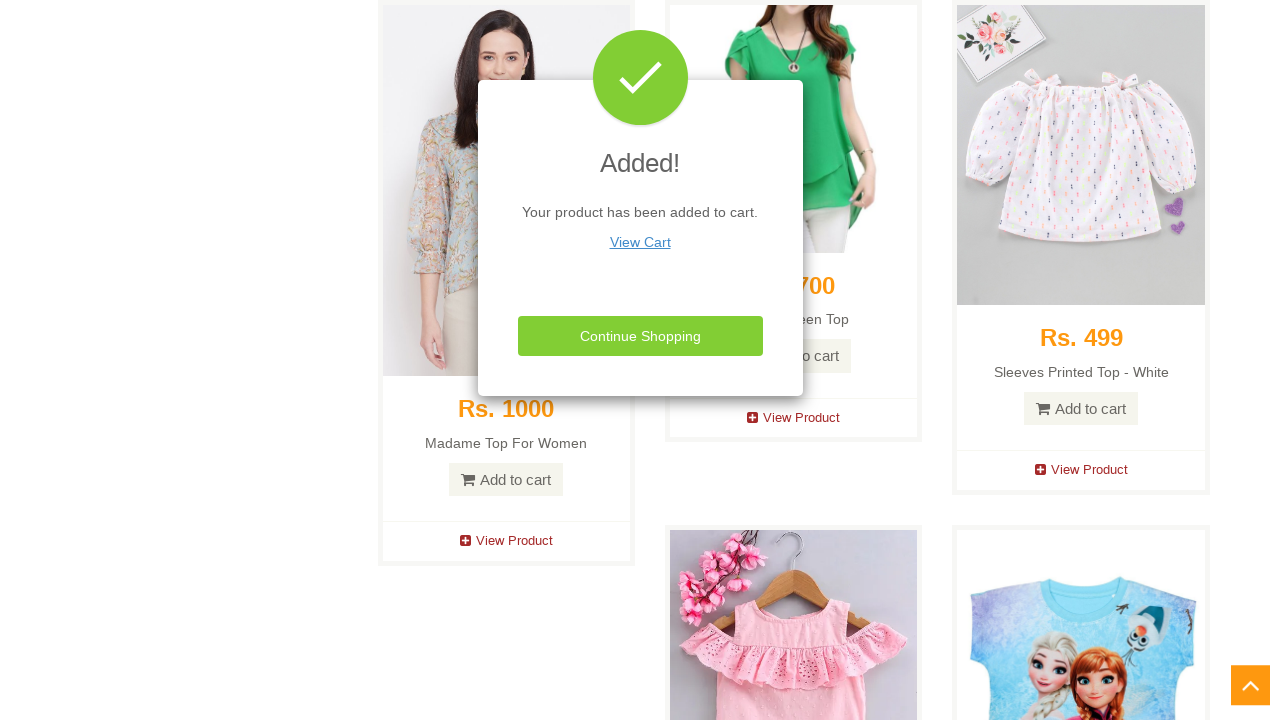

Dismissed confirmation modal for product 8 at (640, 336) on xpath=//*[@id="cartModal"]/div/div/div[3]/button
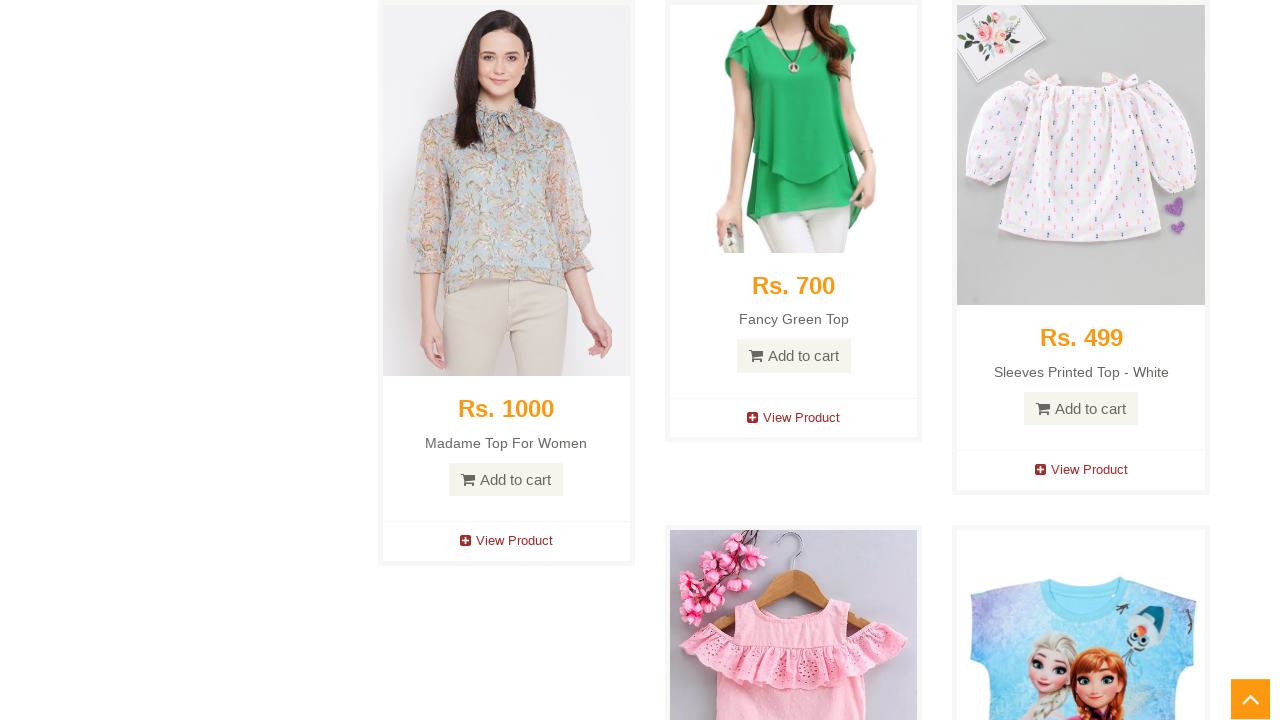

Waited before processing next product
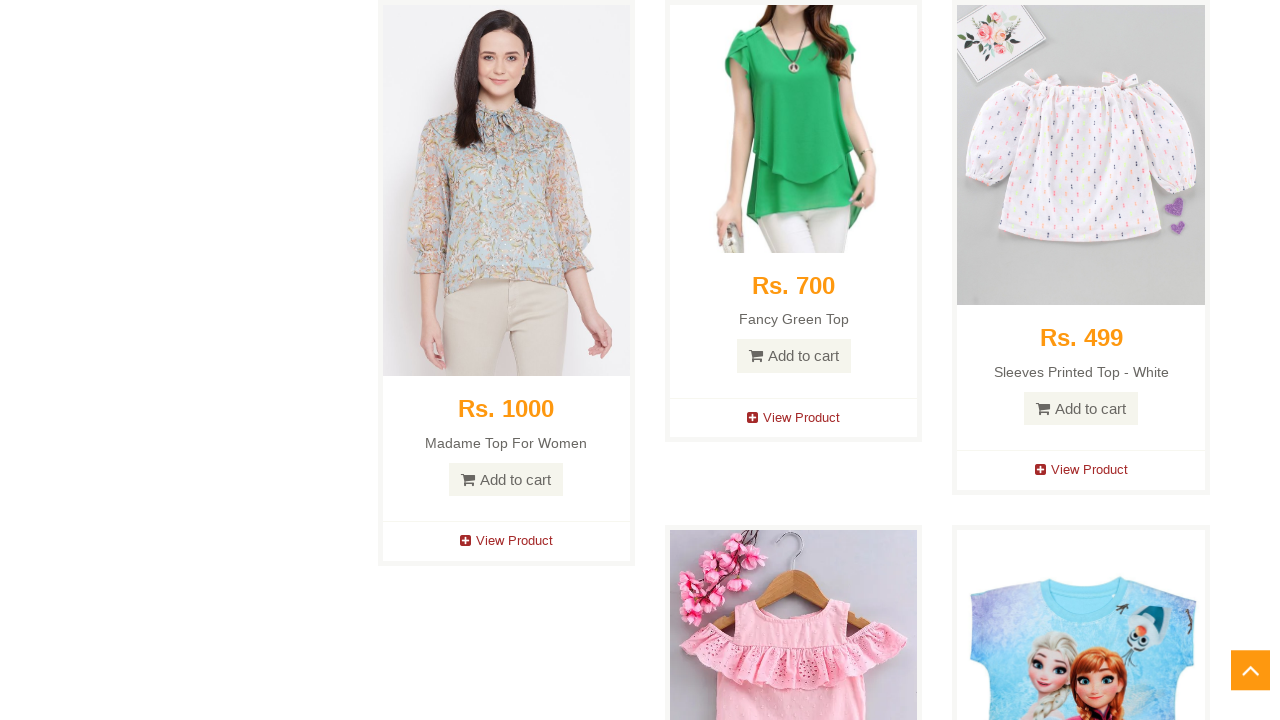

Product 9 element loaded
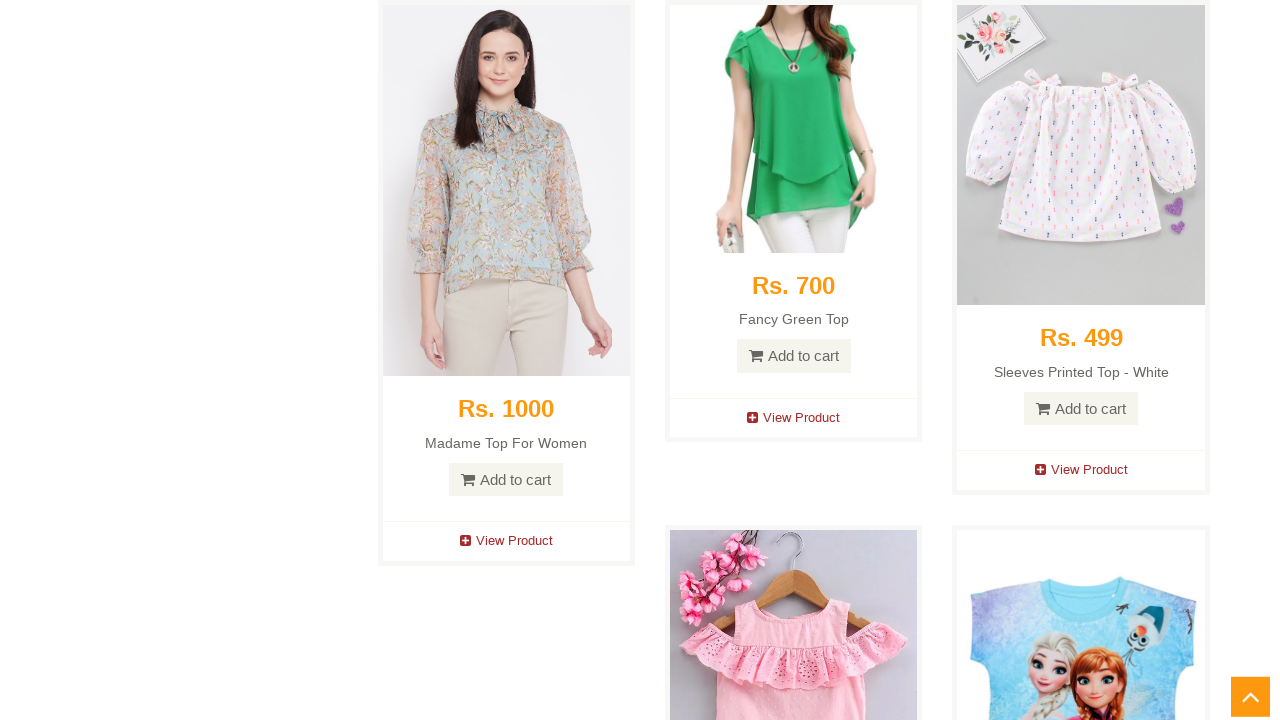

Hovered over product 9 to reveal add to cart button
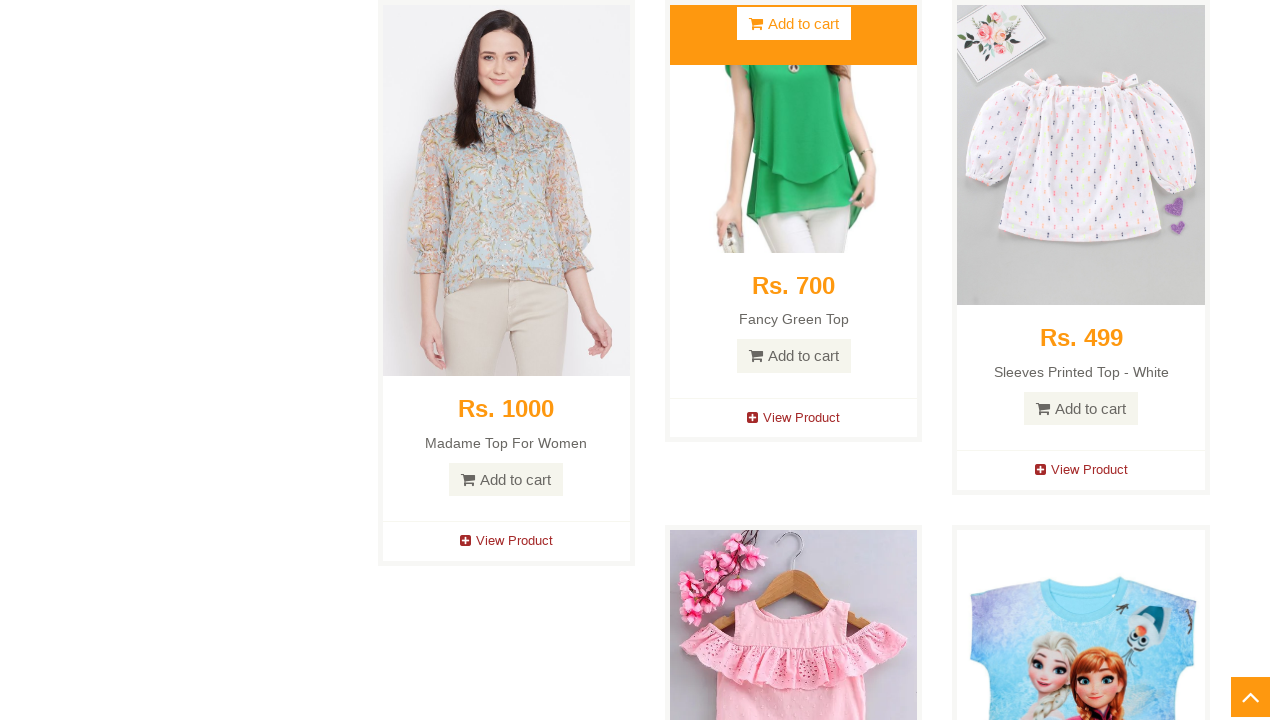

Product 10 element loaded
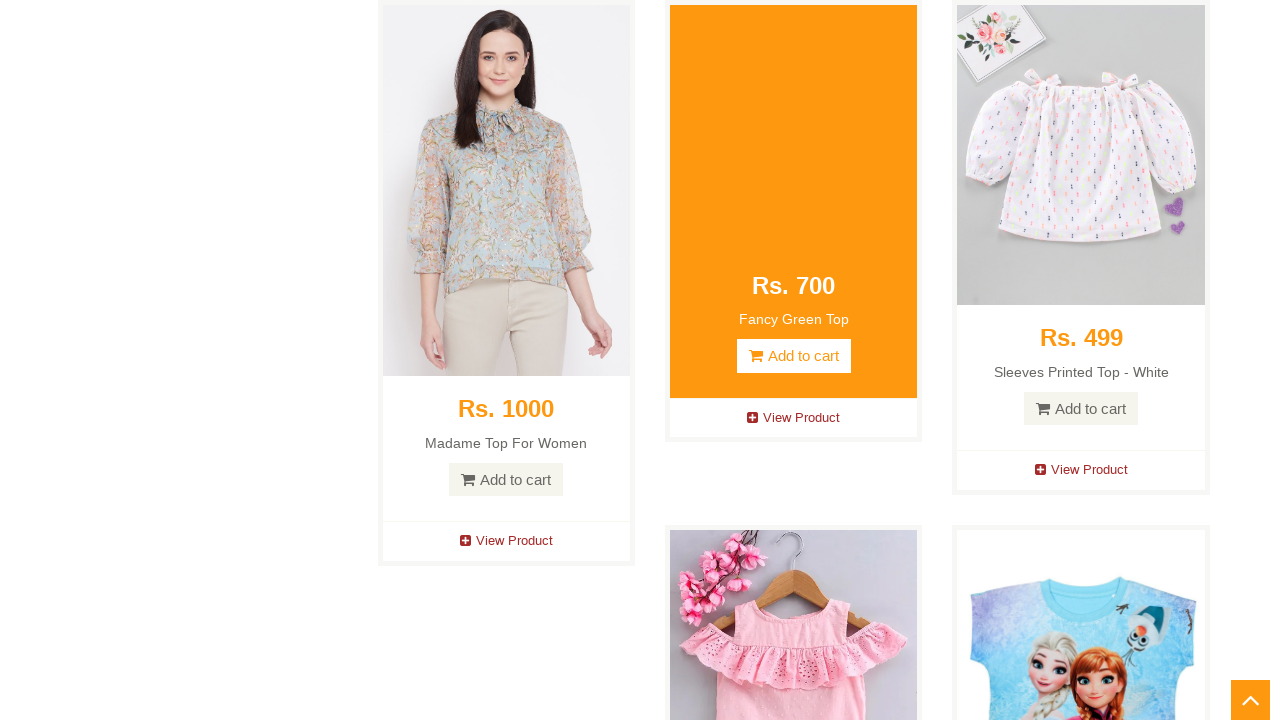

Hovered over product 10 to reveal add to cart button
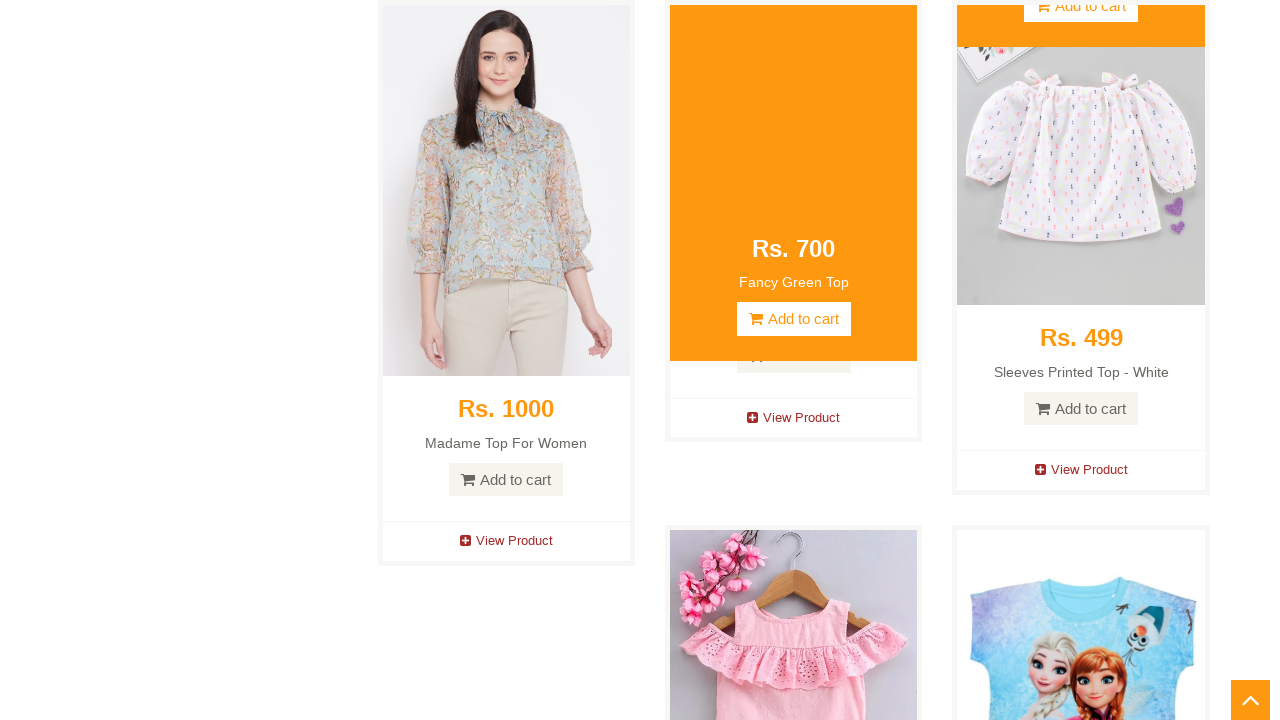

Product 11 element loaded
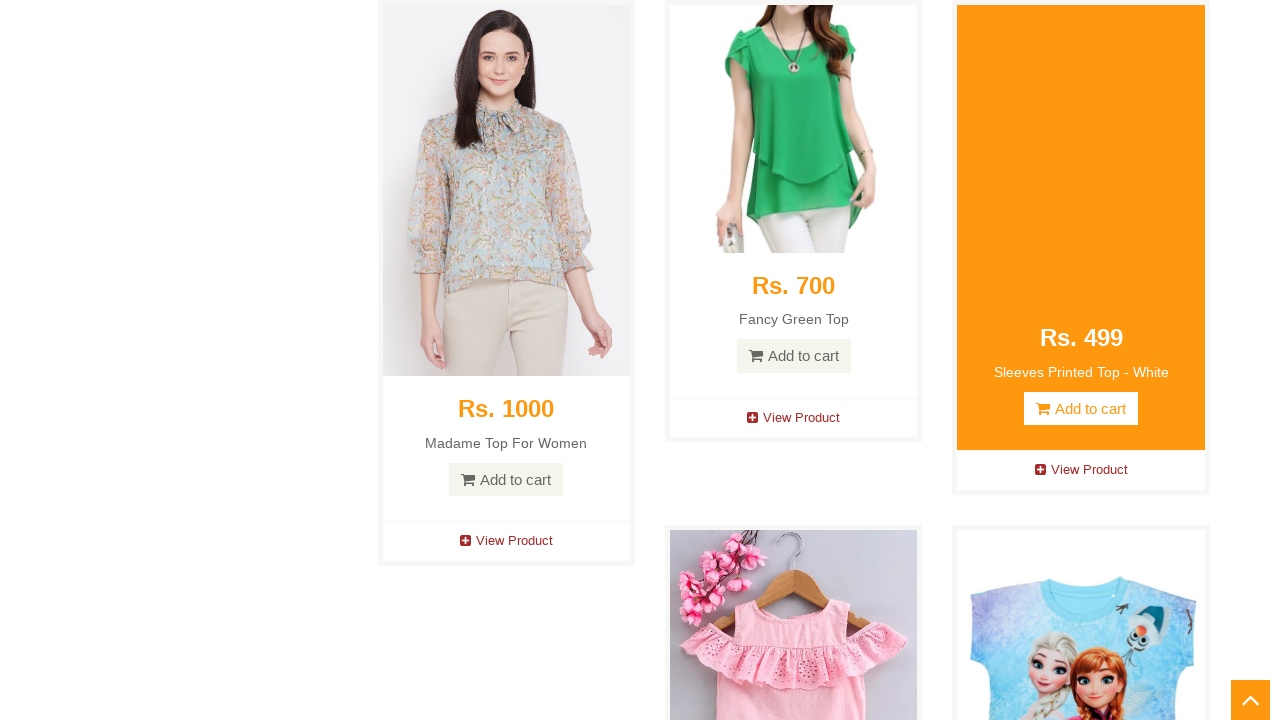

Hovered over product 11 to reveal add to cart button
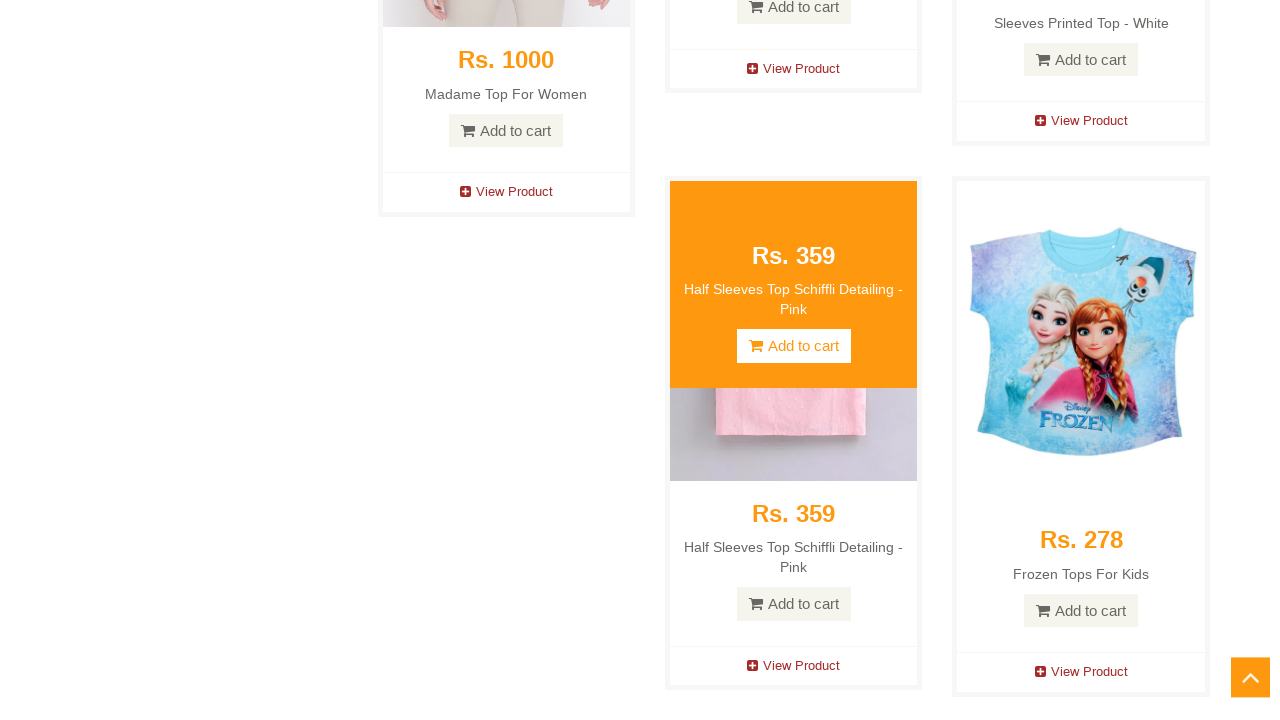

Add to cart button for product 11 is visible
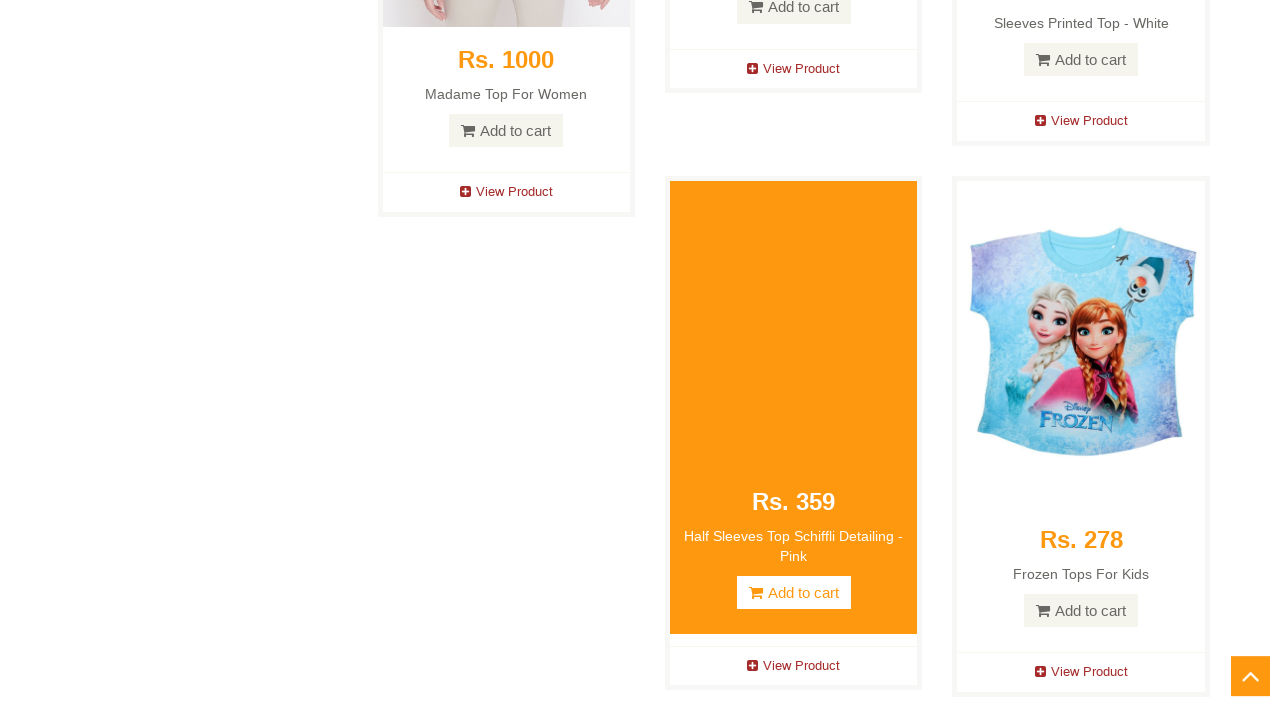

Clicked add to cart button for product 11 at (1081, 59) on a[data-product-id="11"]
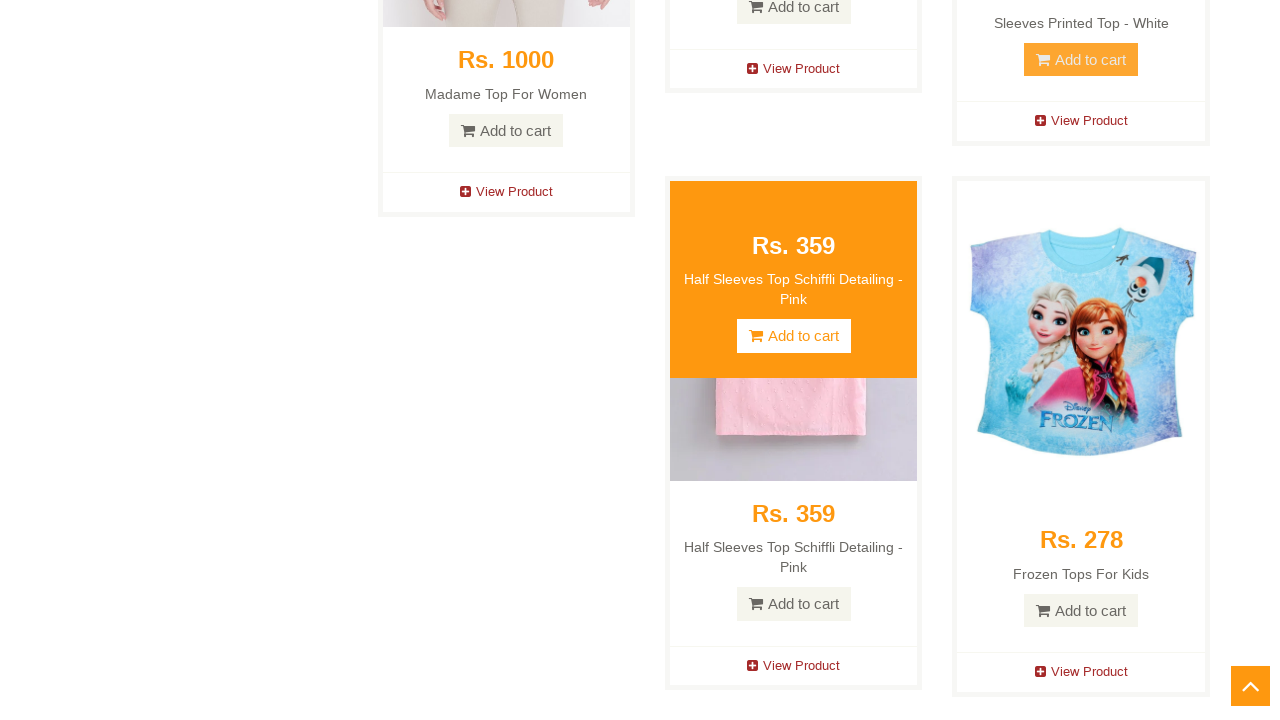

Product 12 element loaded
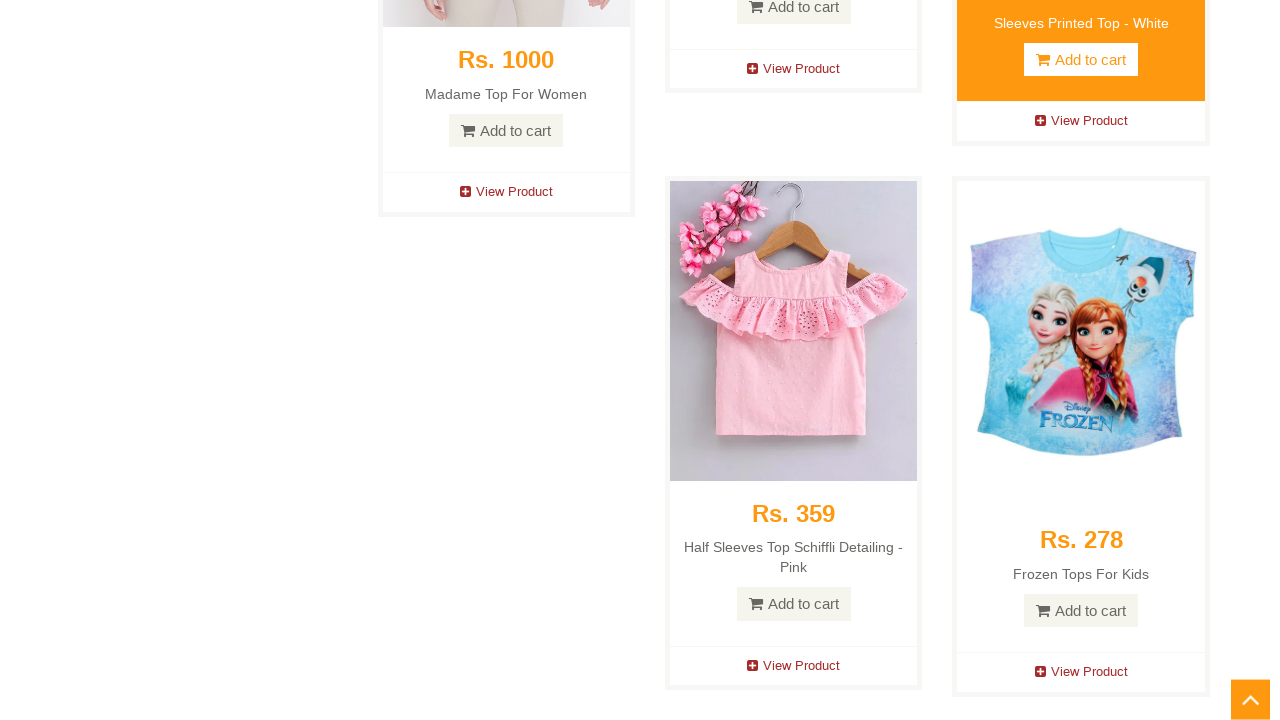

Hovered over product 12 to reveal add to cart button
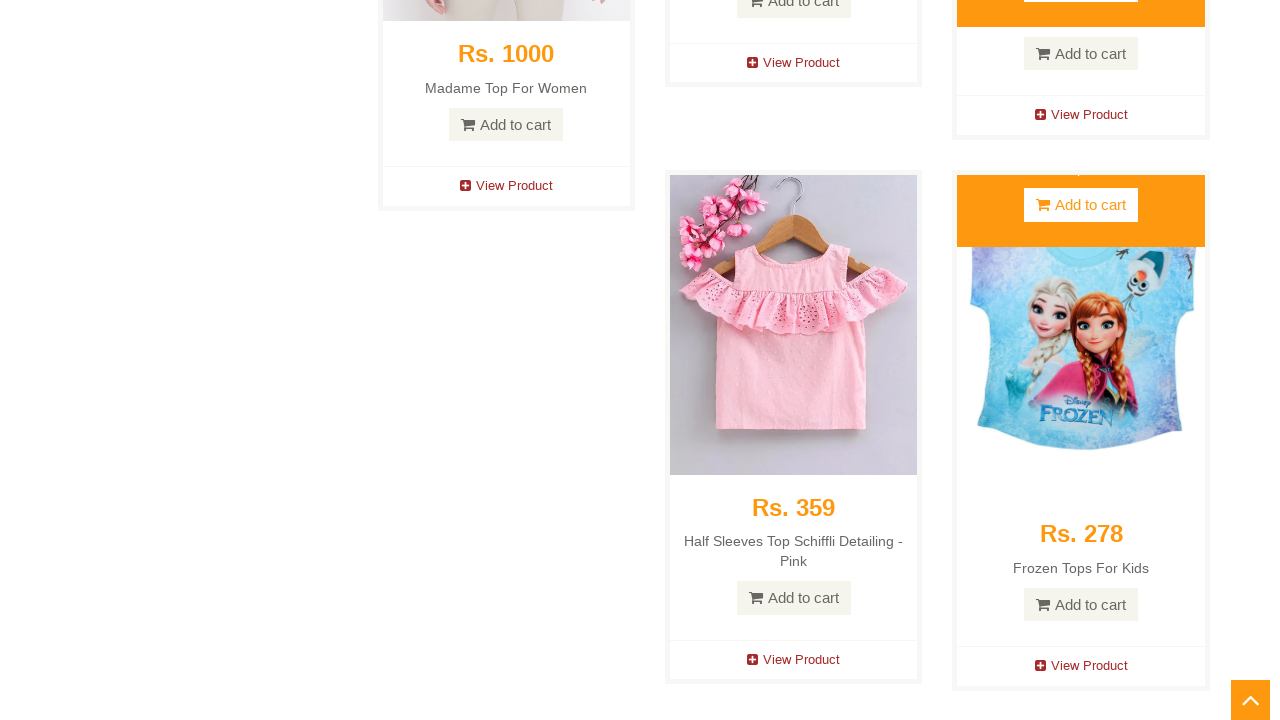

Add to cart button for product 12 is visible
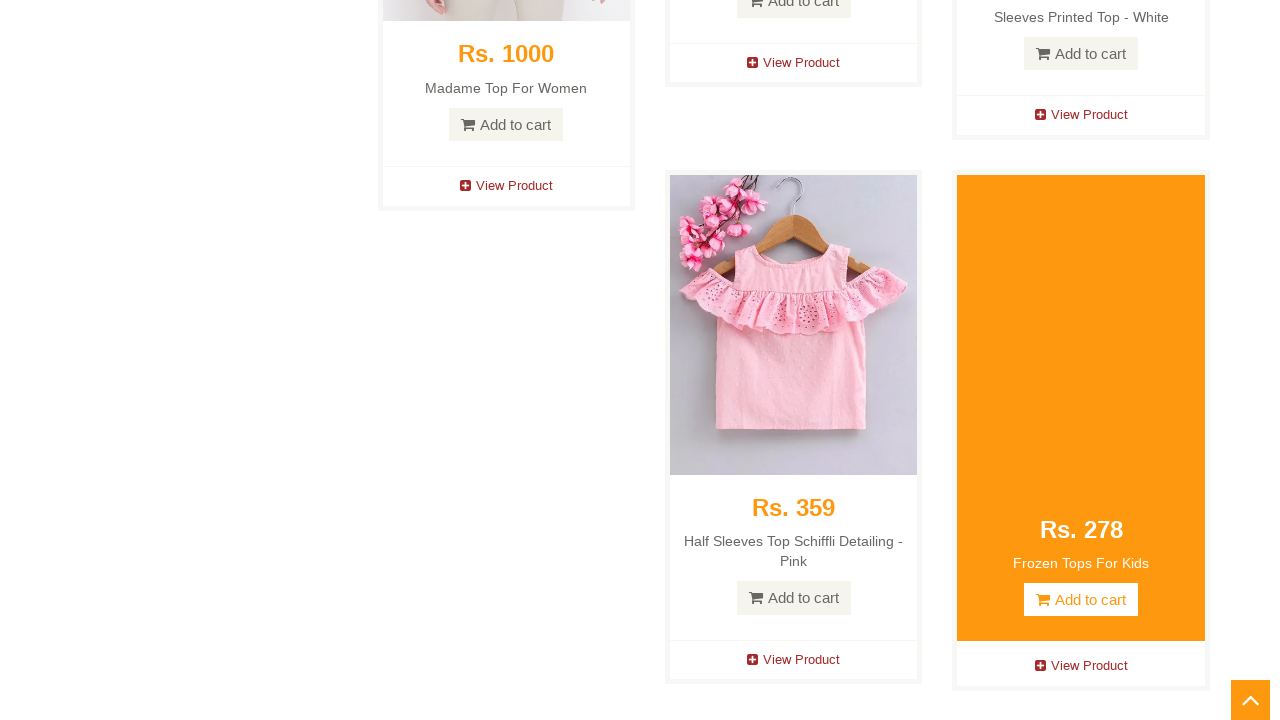

Clicked add to cart button for product 12 at (794, 598) on a[data-product-id="12"]
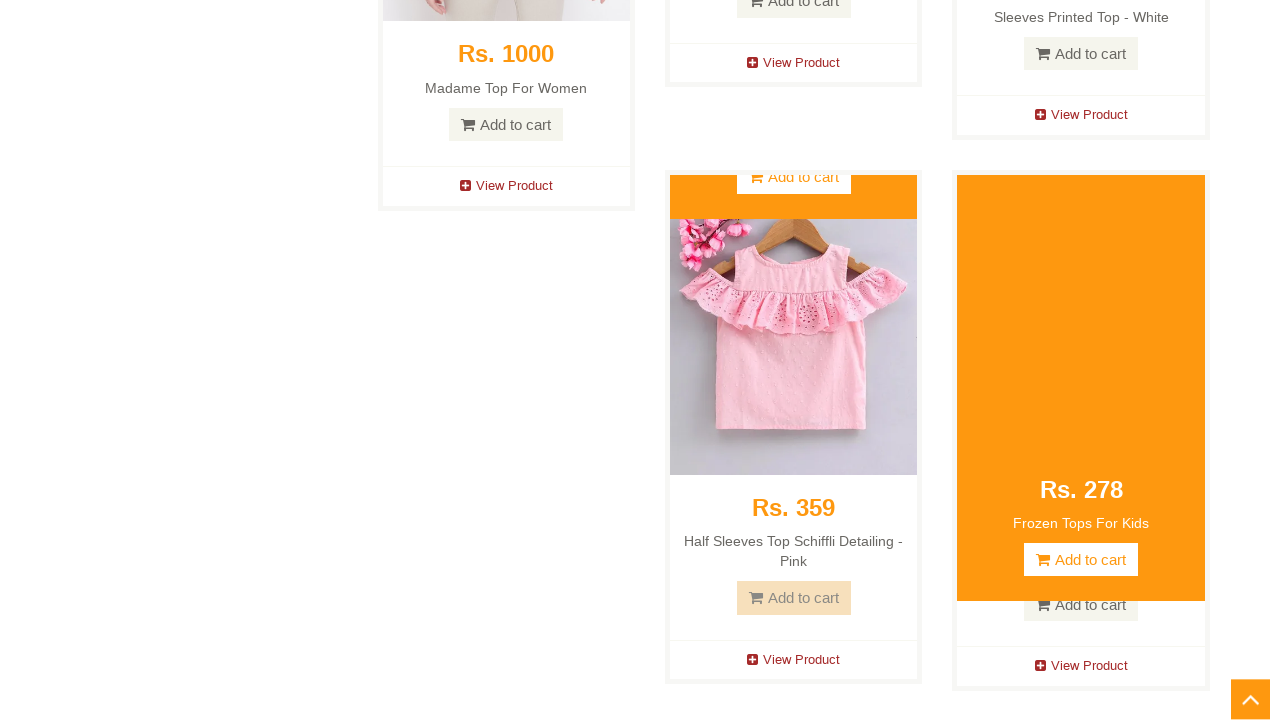

Product 13 element loaded
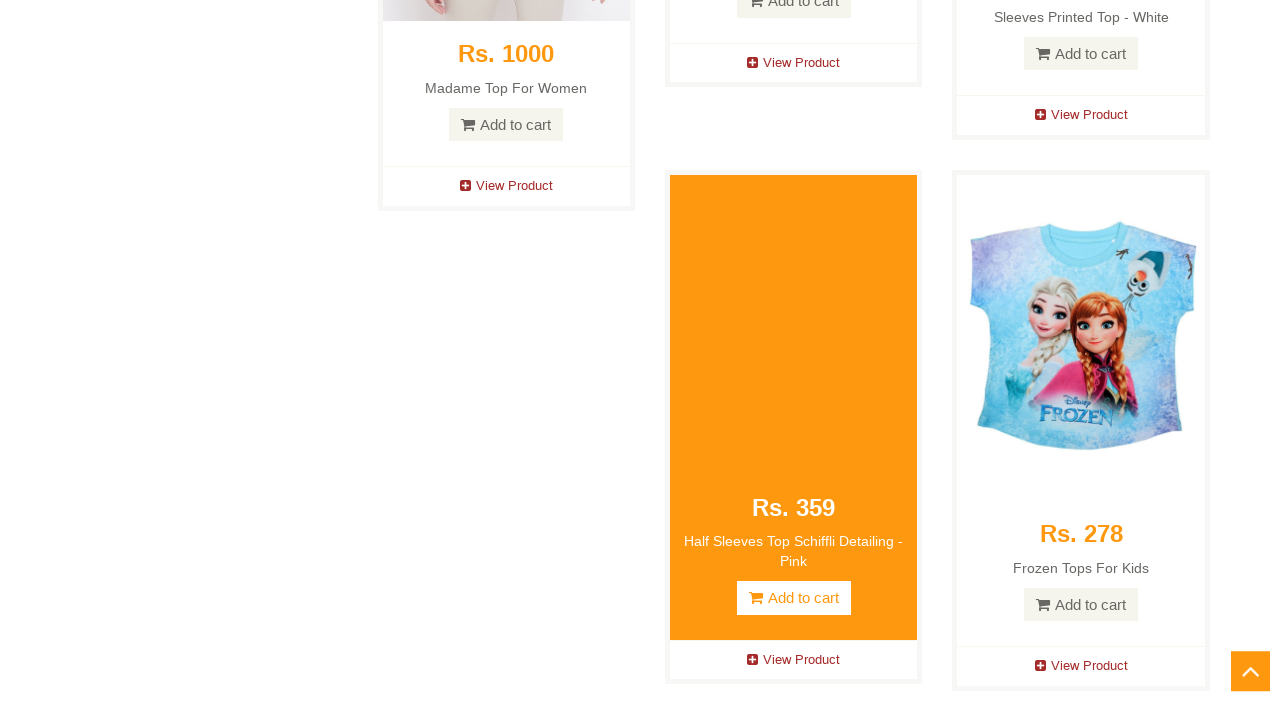

Hovered over product 13 to reveal add to cart button
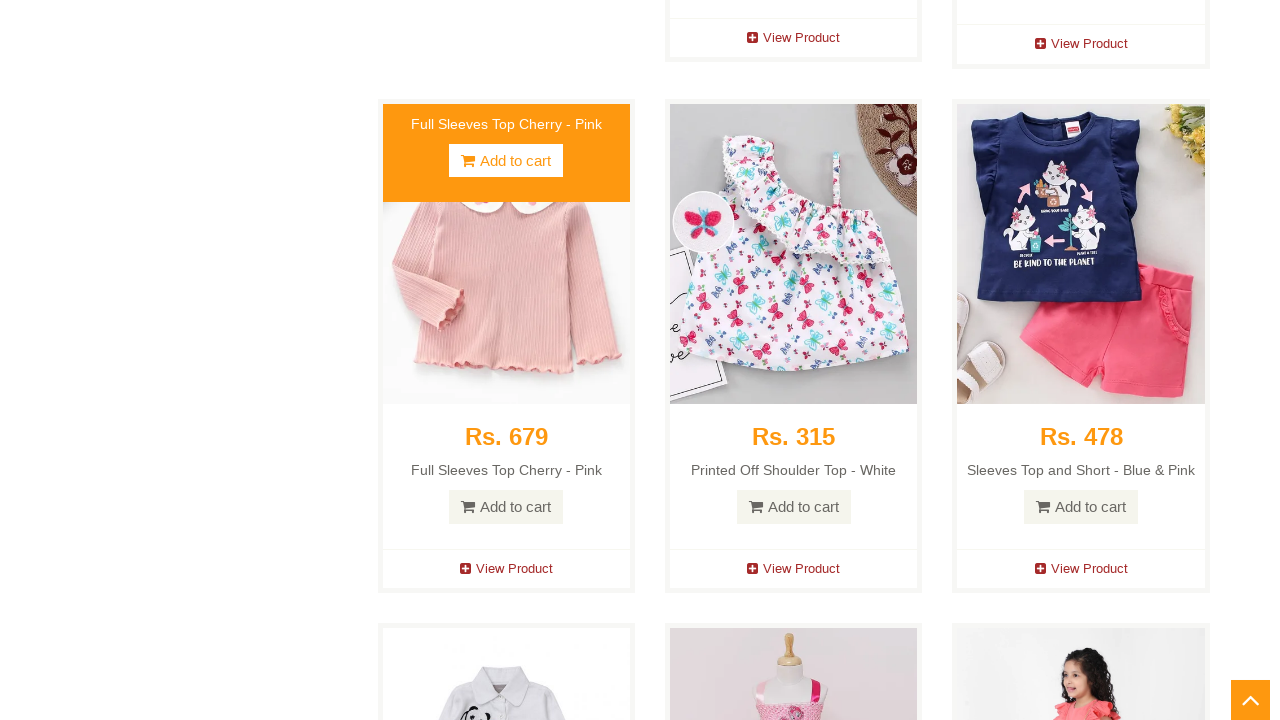

Add to cart button for product 13 is visible
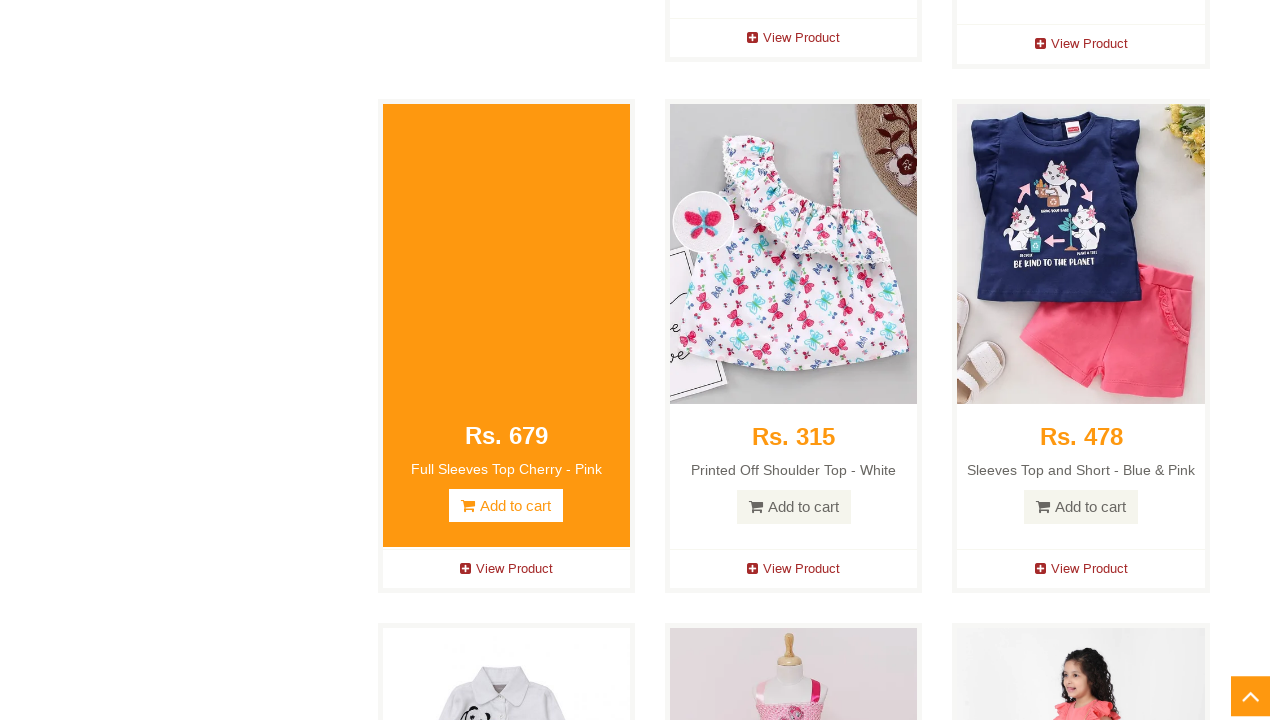

Clicked add to cart button for product 13 at (1081, 360) on a[data-product-id="13"]
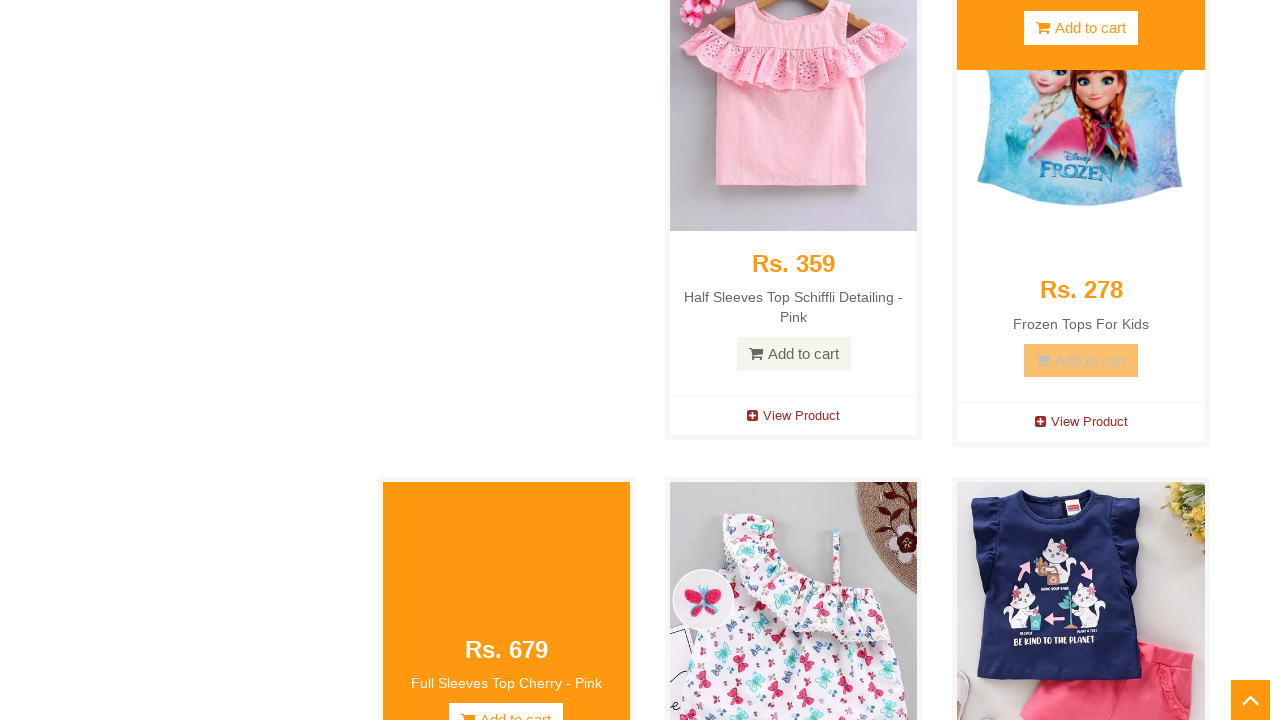

Product 14 element loaded
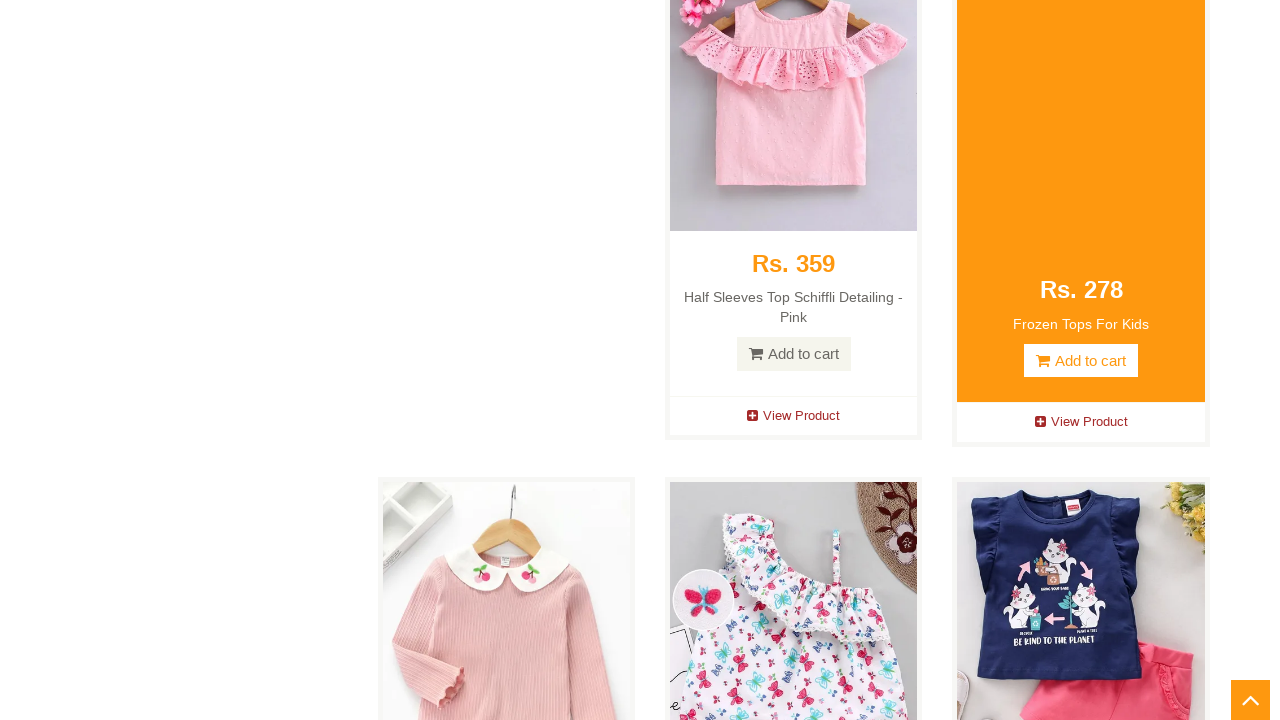

Hovered over product 14 to reveal add to cart button
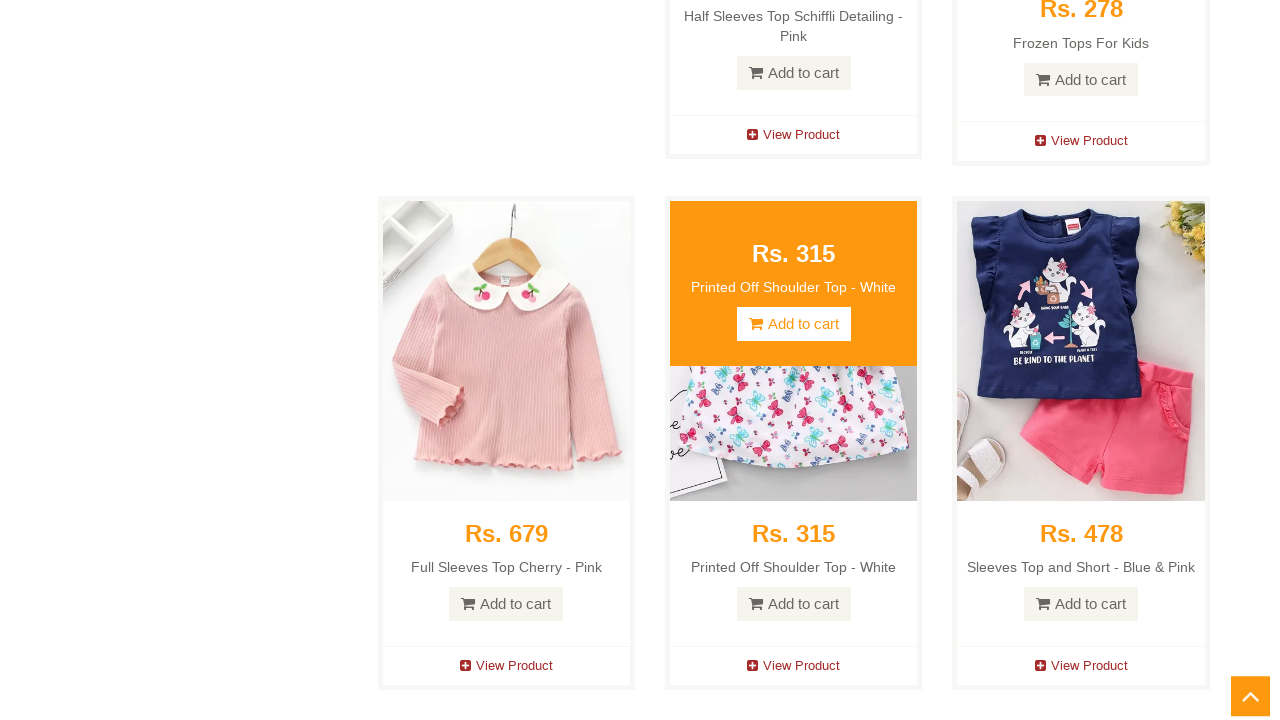

Add to cart button for product 14 is visible
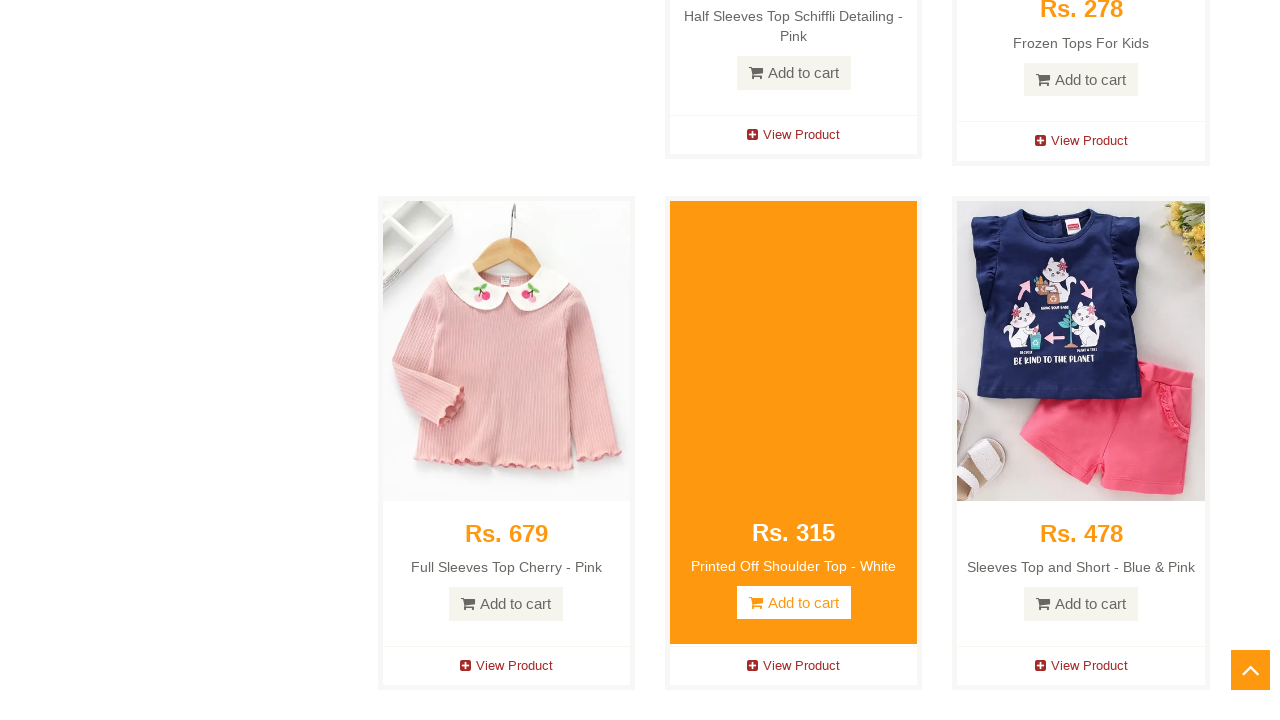

Clicked add to cart button for product 14 at (506, 604) on a[data-product-id="14"]
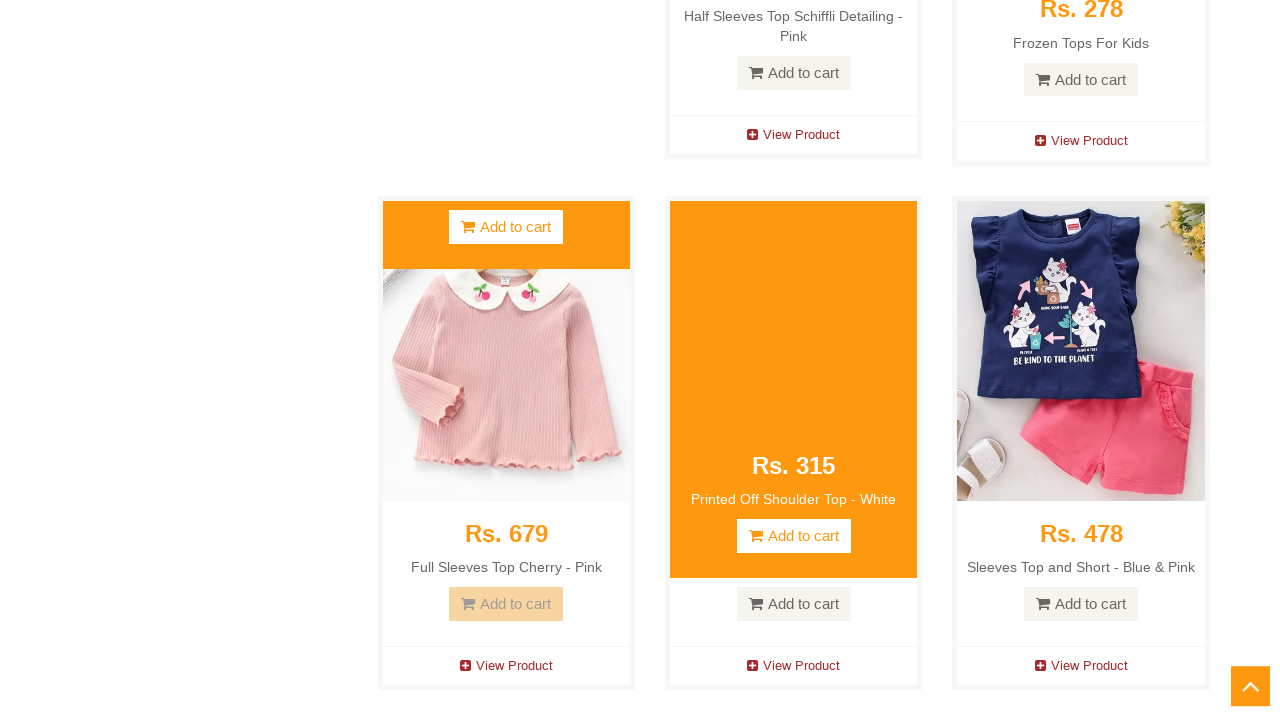

Product 15 element loaded
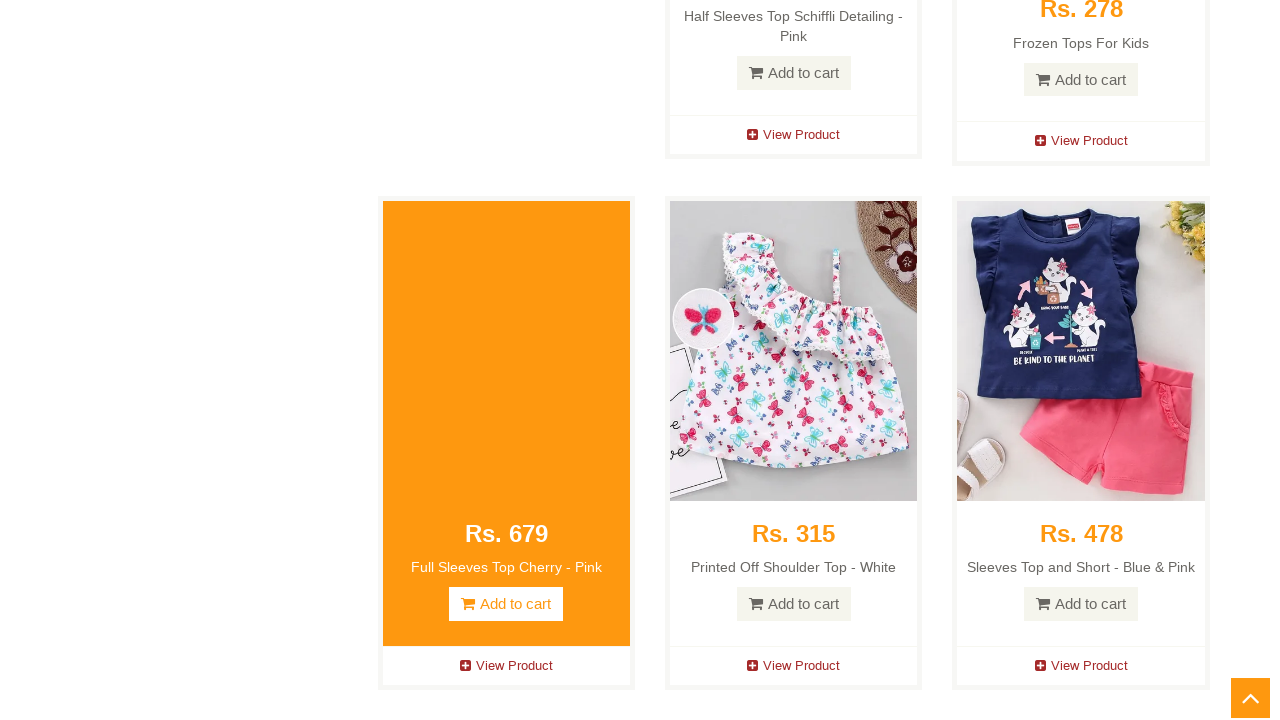

Hovered over product 15 to reveal add to cart button
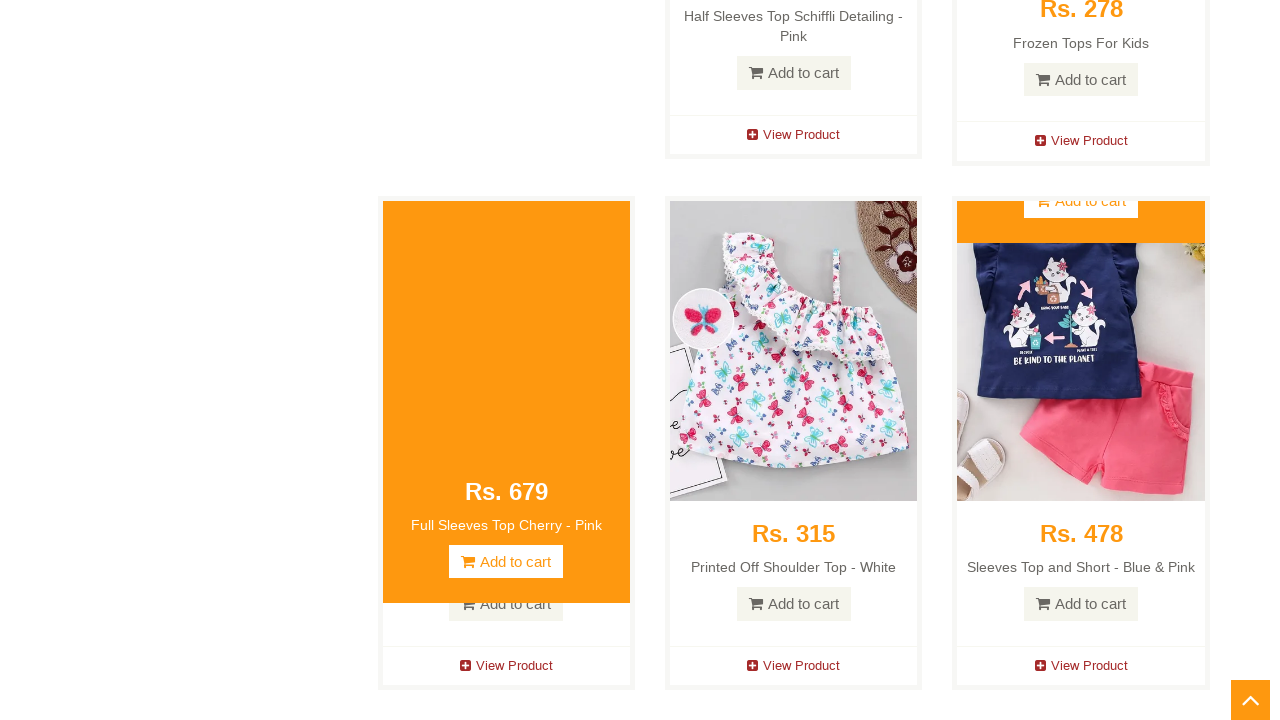

Add to cart button for product 15 is visible
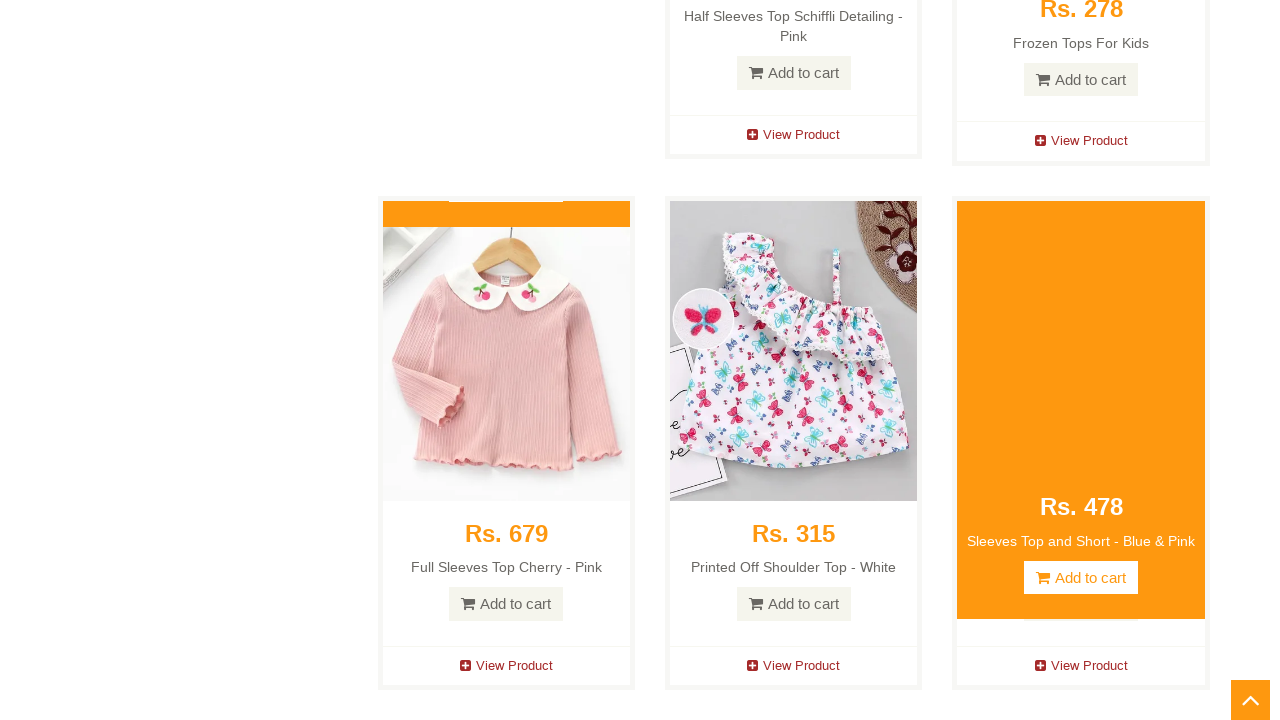

Clicked add to cart button for product 15 at (794, 604) on a[data-product-id="15"]
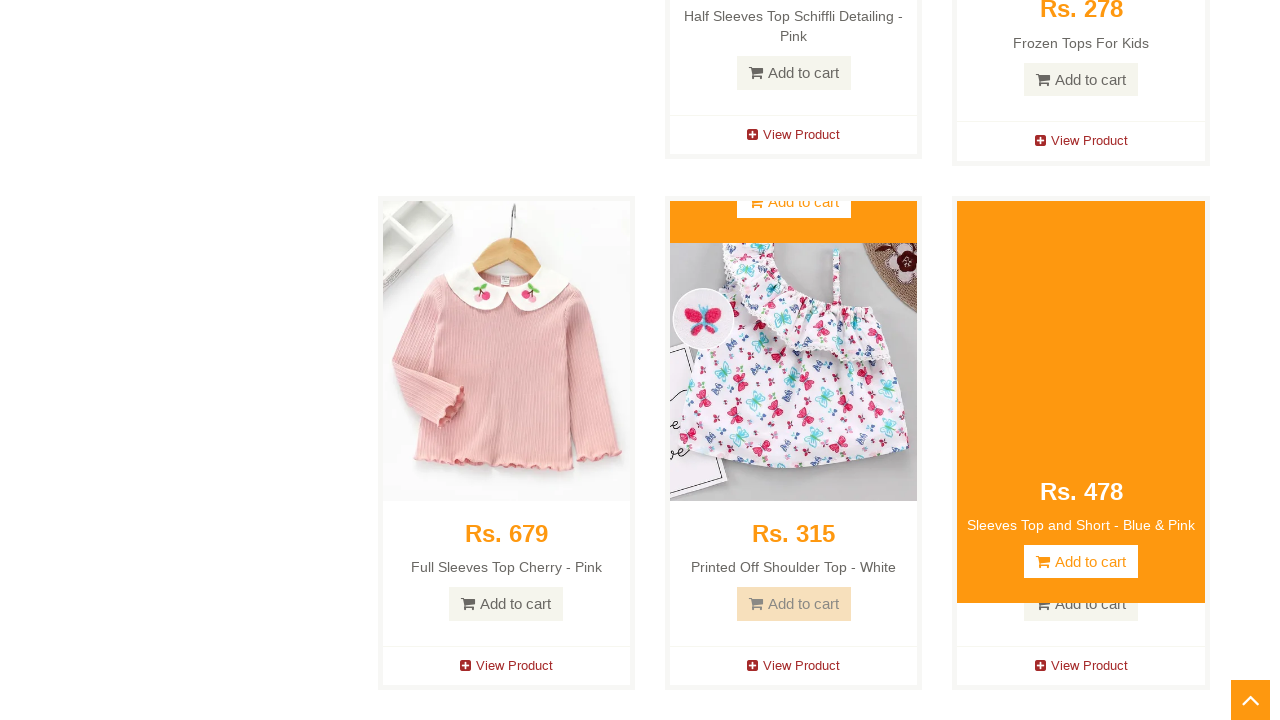

Confirmation modal for product 15 is visible
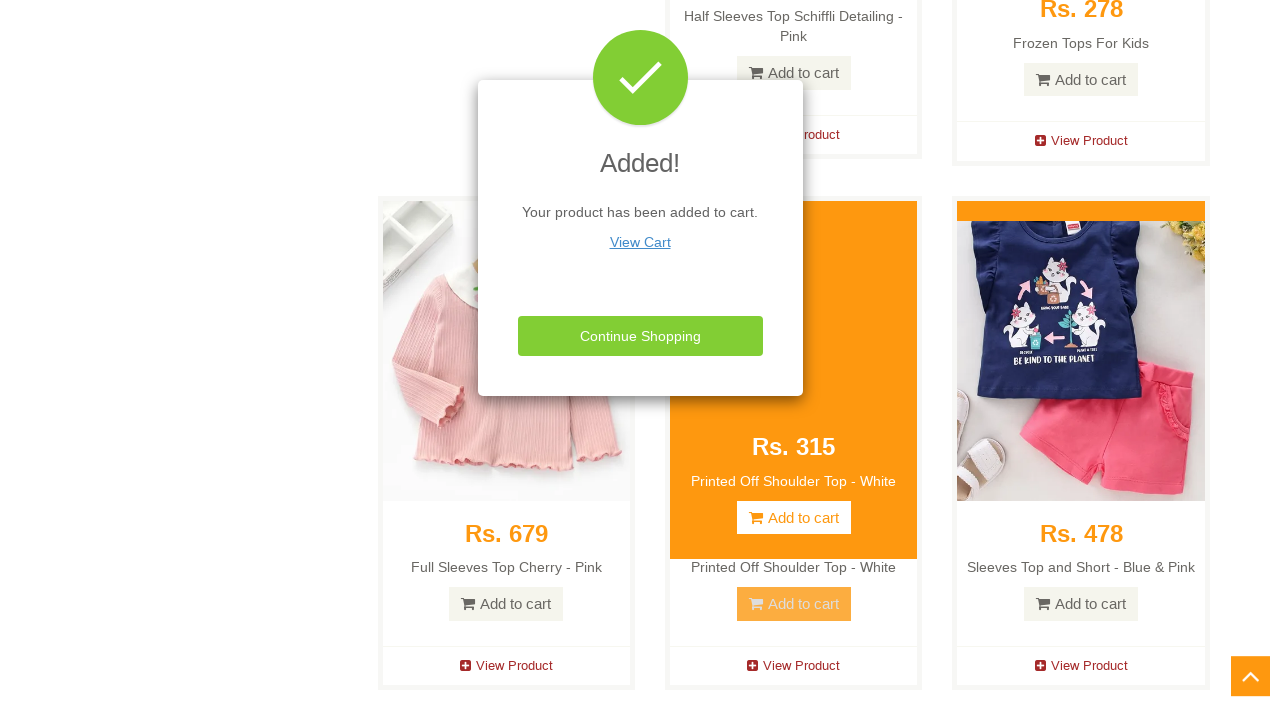

Dismissed confirmation modal for product 15 at (640, 336) on xpath=//*[@id="cartModal"]/div/div/div[3]/button
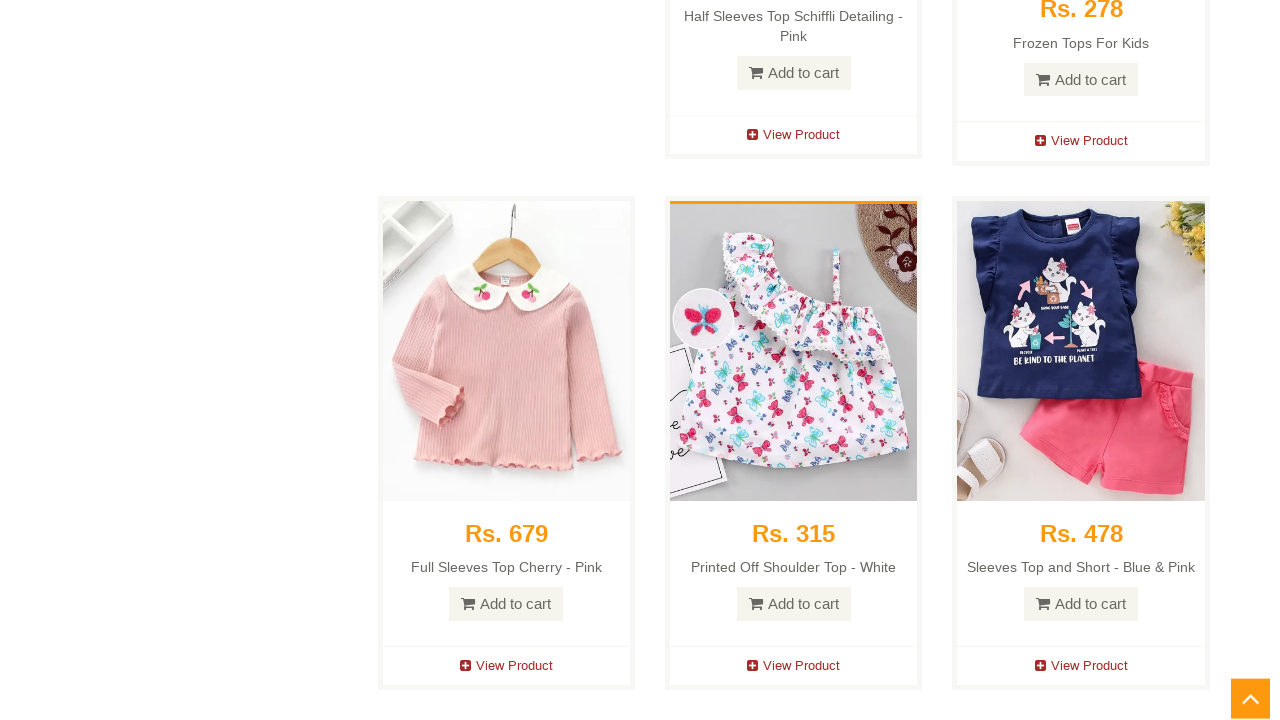

Waited before processing next product
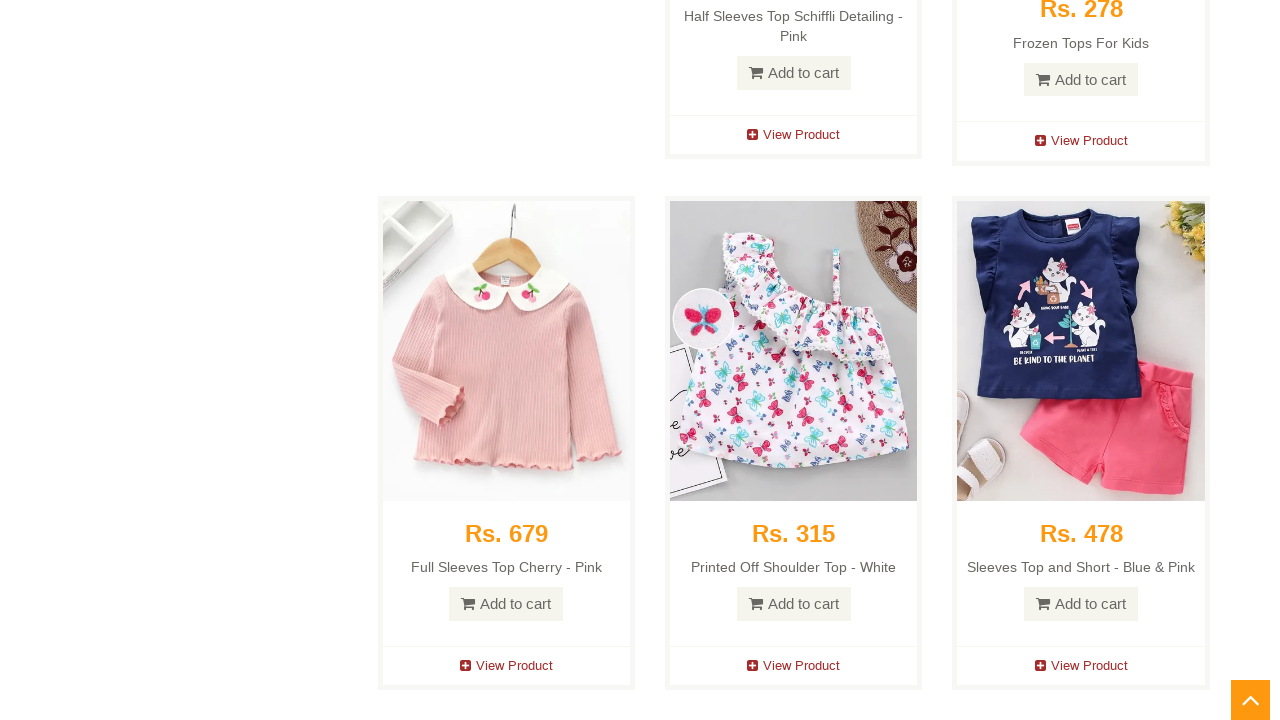

Product 16 element loaded
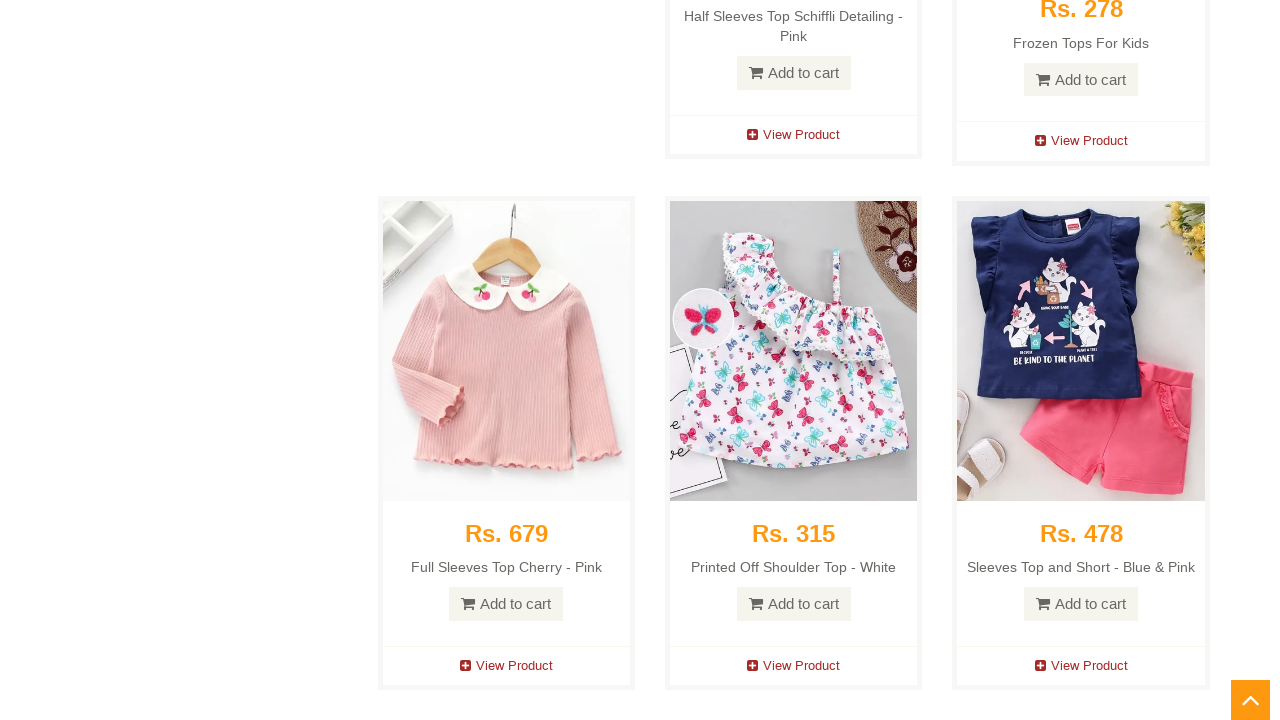

Hovered over product 16 to reveal add to cart button
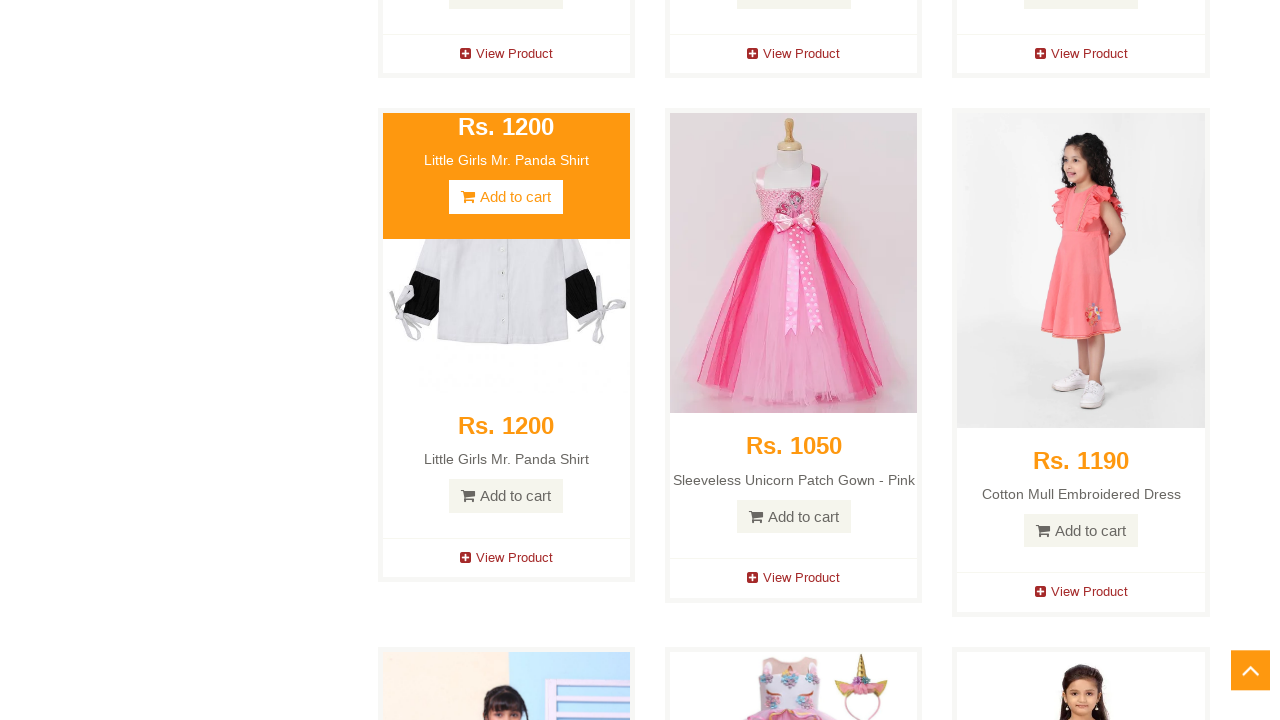

Add to cart button for product 16 is visible
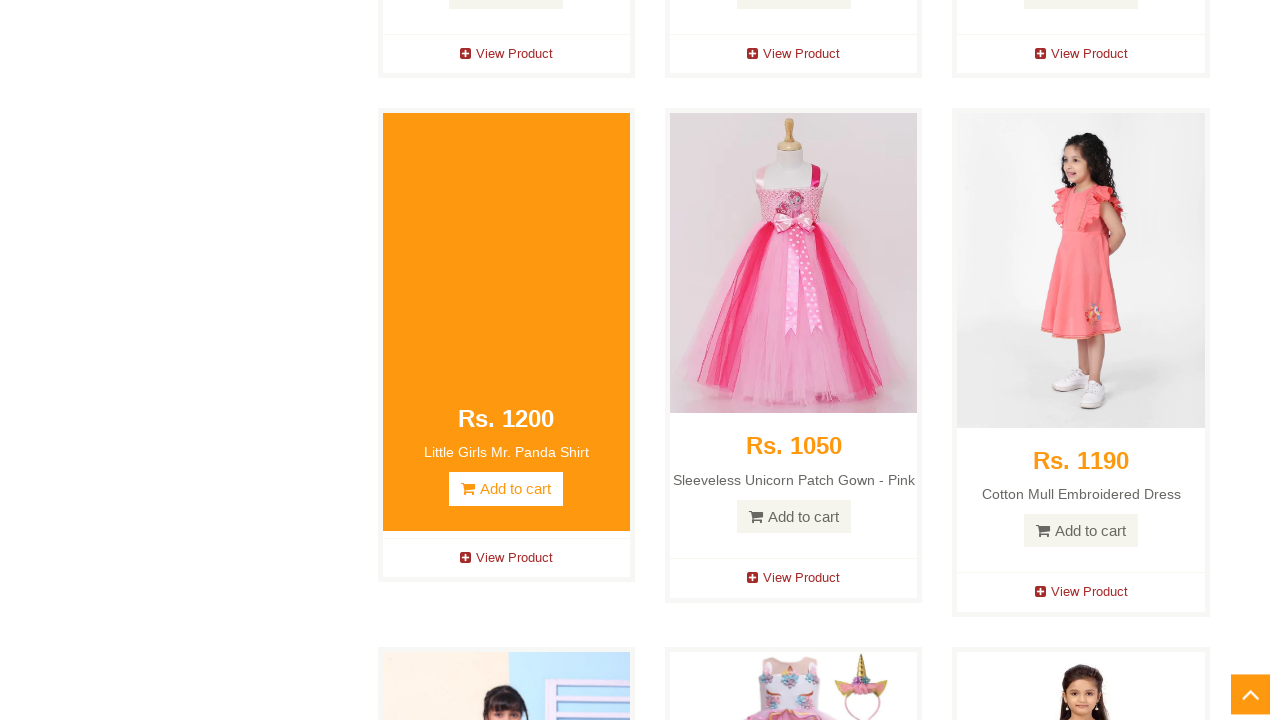

Clicked add to cart button for product 16 at (1081, 17) on a[data-product-id="16"]
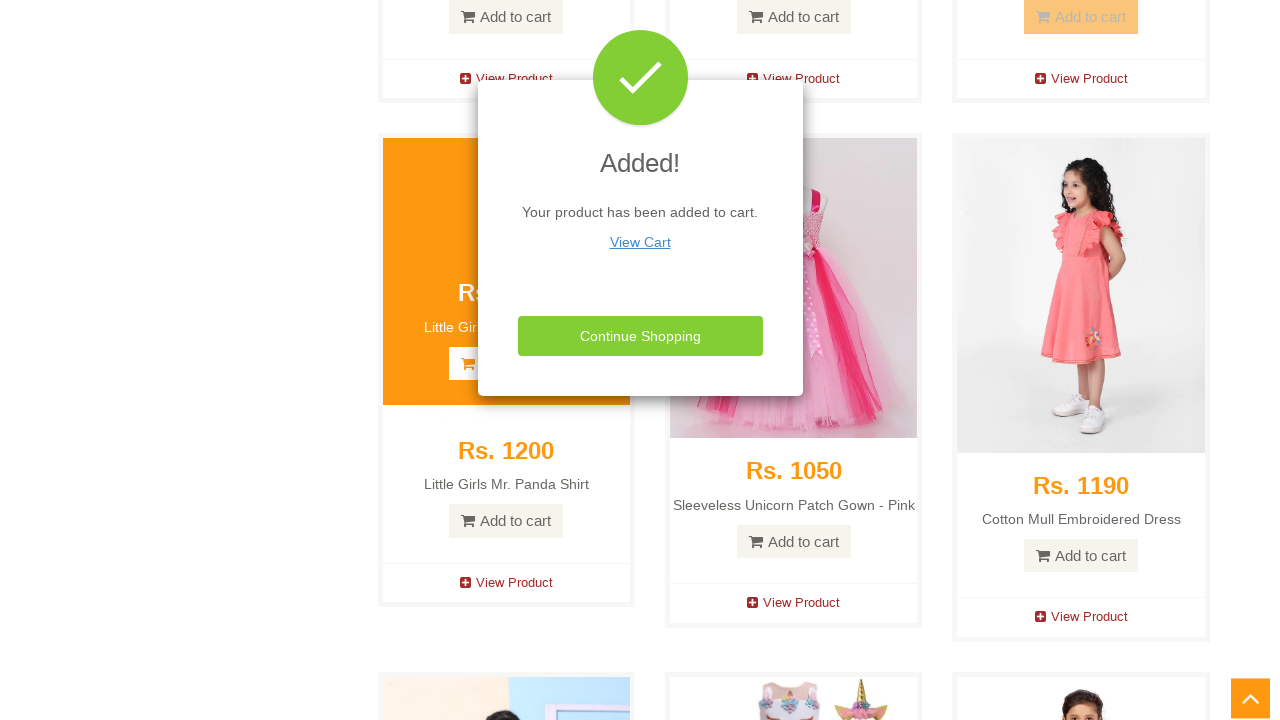

Confirmation modal for product 16 is visible
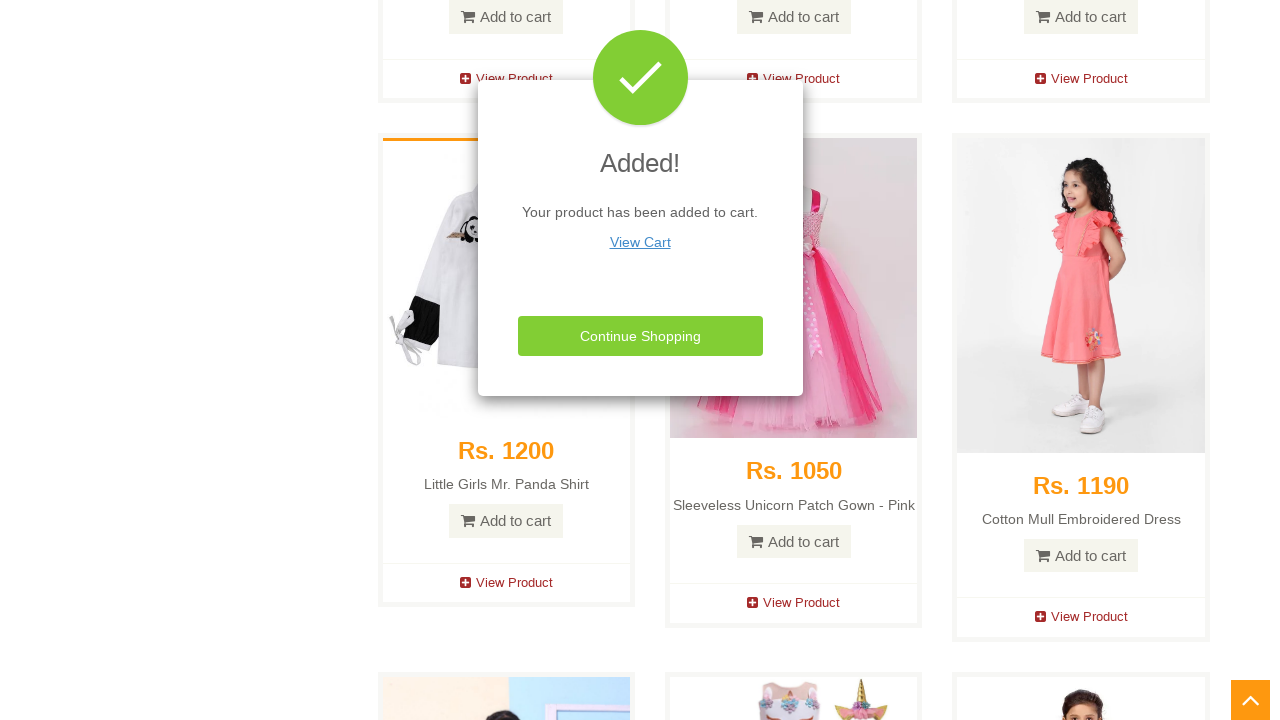

Dismissed confirmation modal for product 16 at (640, 336) on xpath=//*[@id="cartModal"]/div/div/div[3]/button
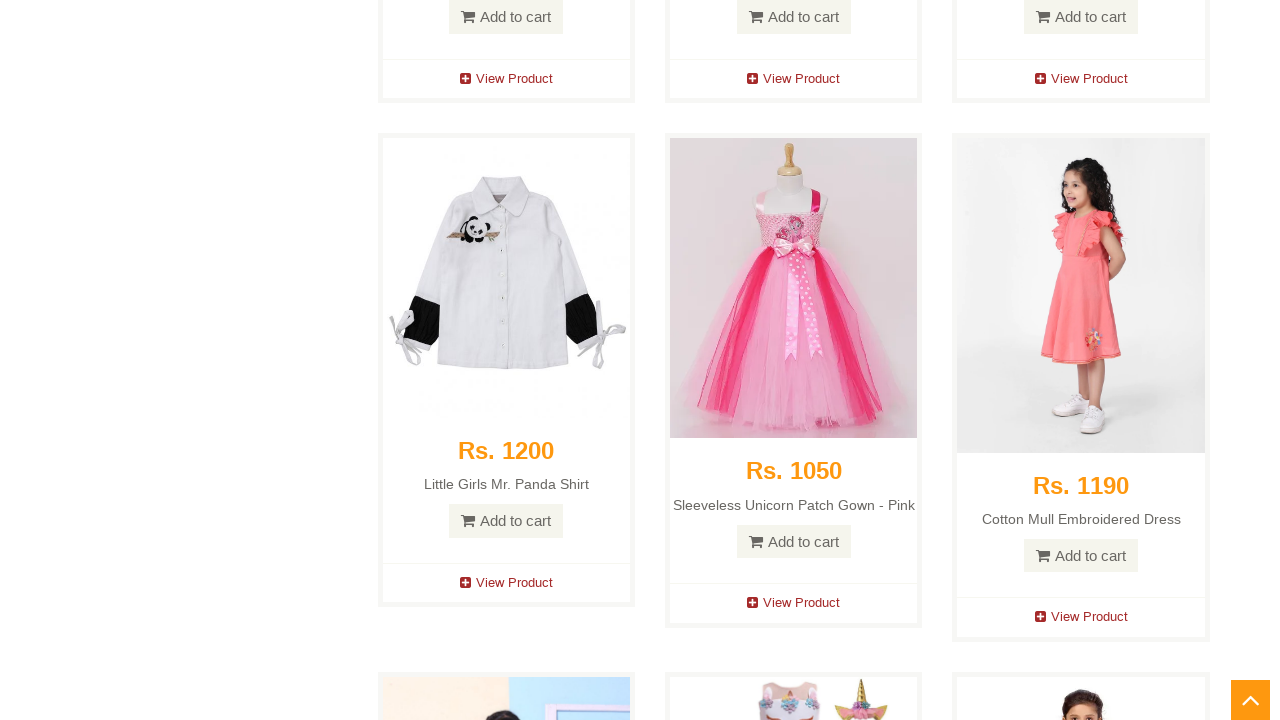

Waited before processing next product
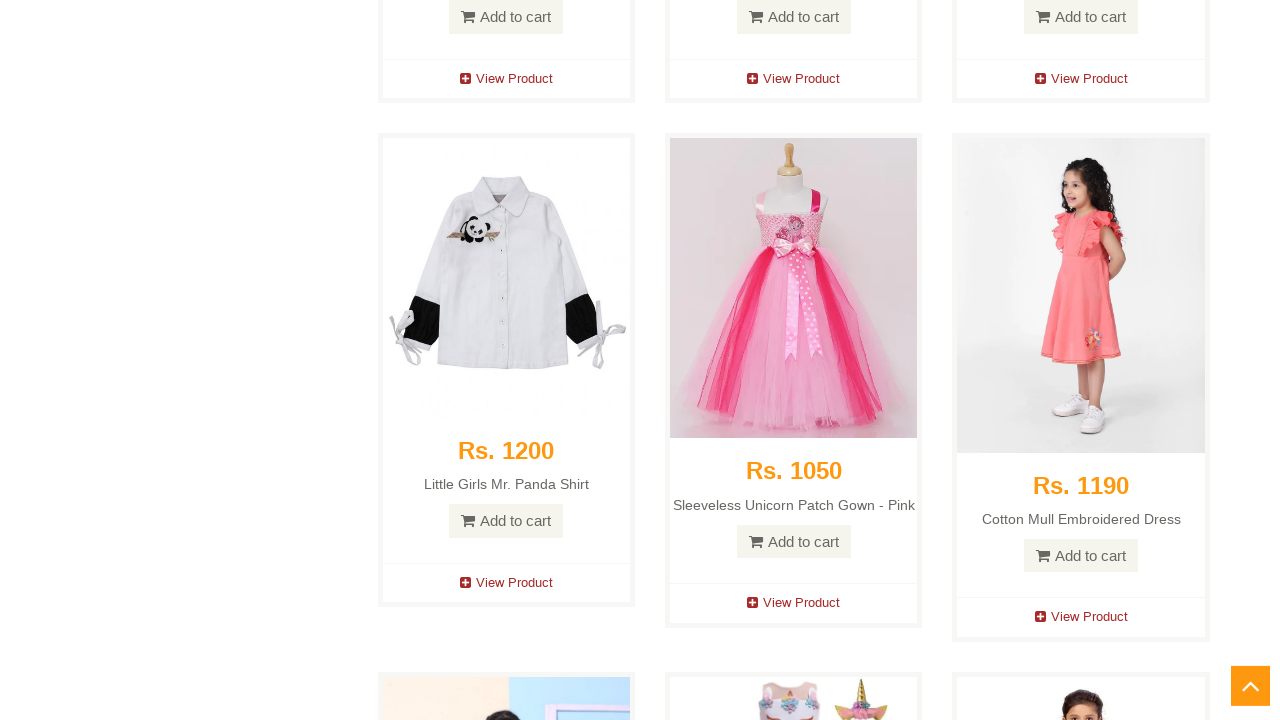

Product 17 element loaded
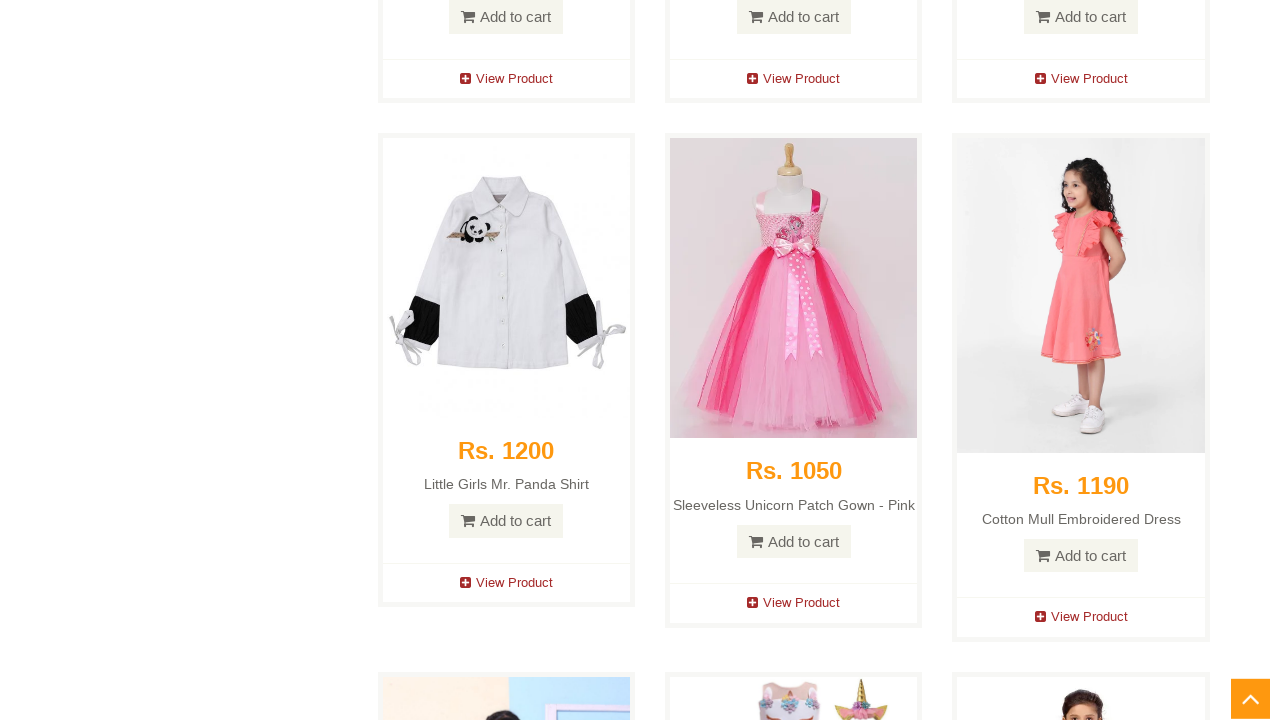

Hovered over product 17 to reveal add to cart button
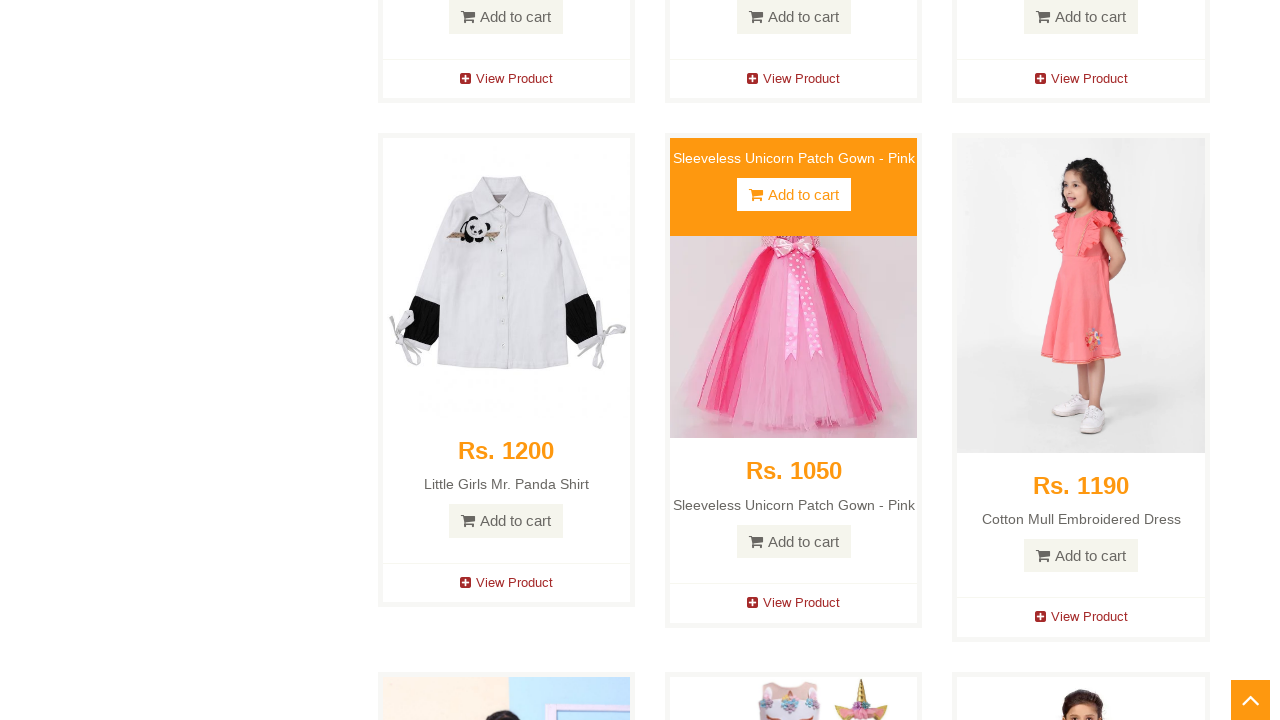

Product 18 element loaded
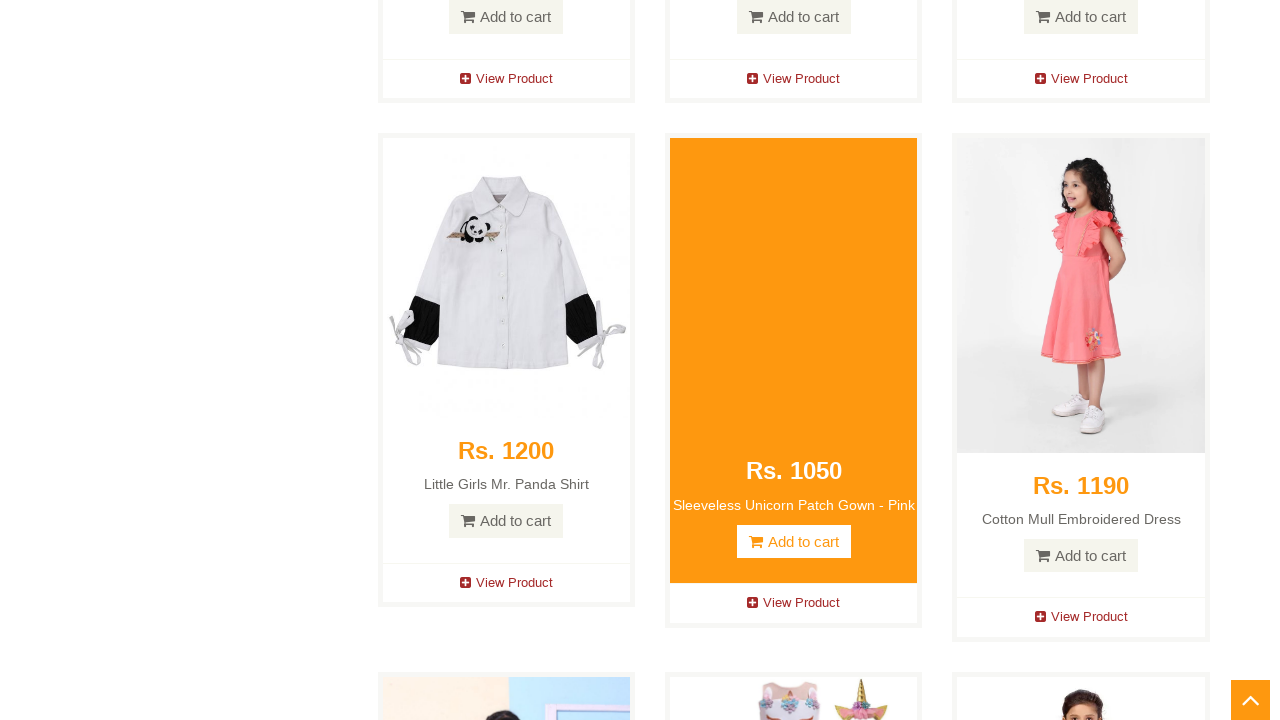

Hovered over product 18 to reveal add to cart button
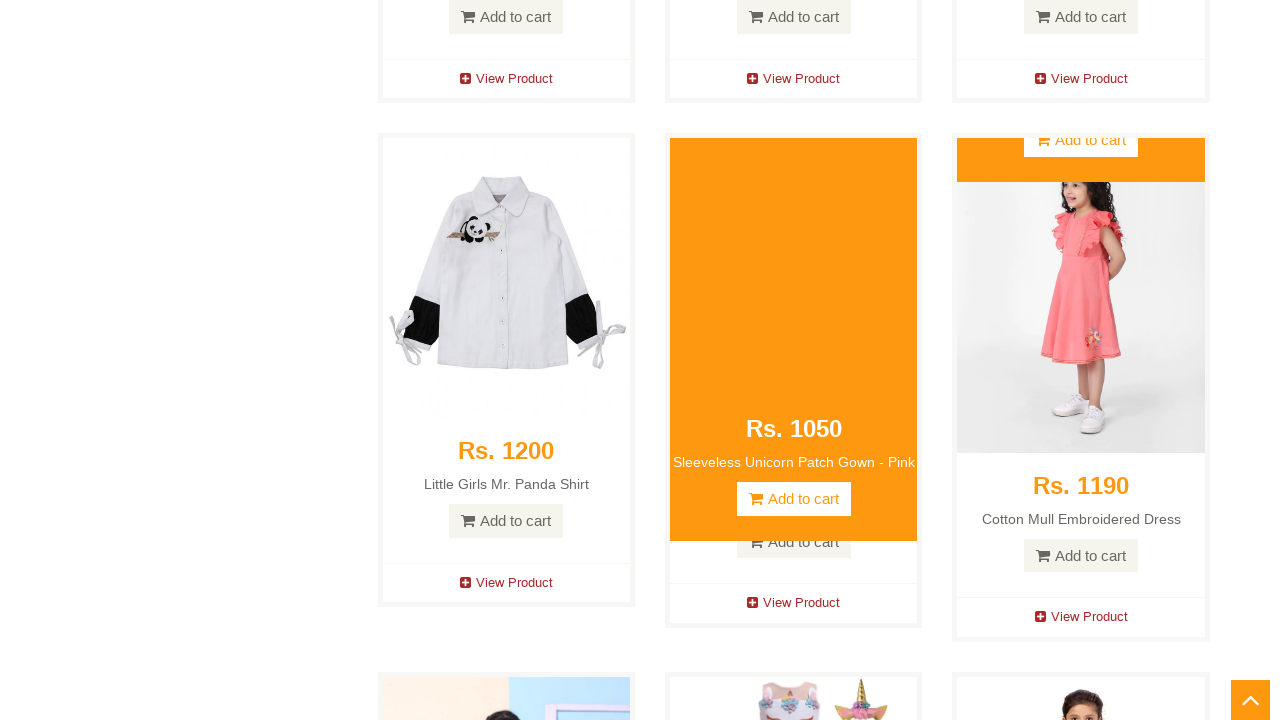

Add to cart button for product 18 is visible
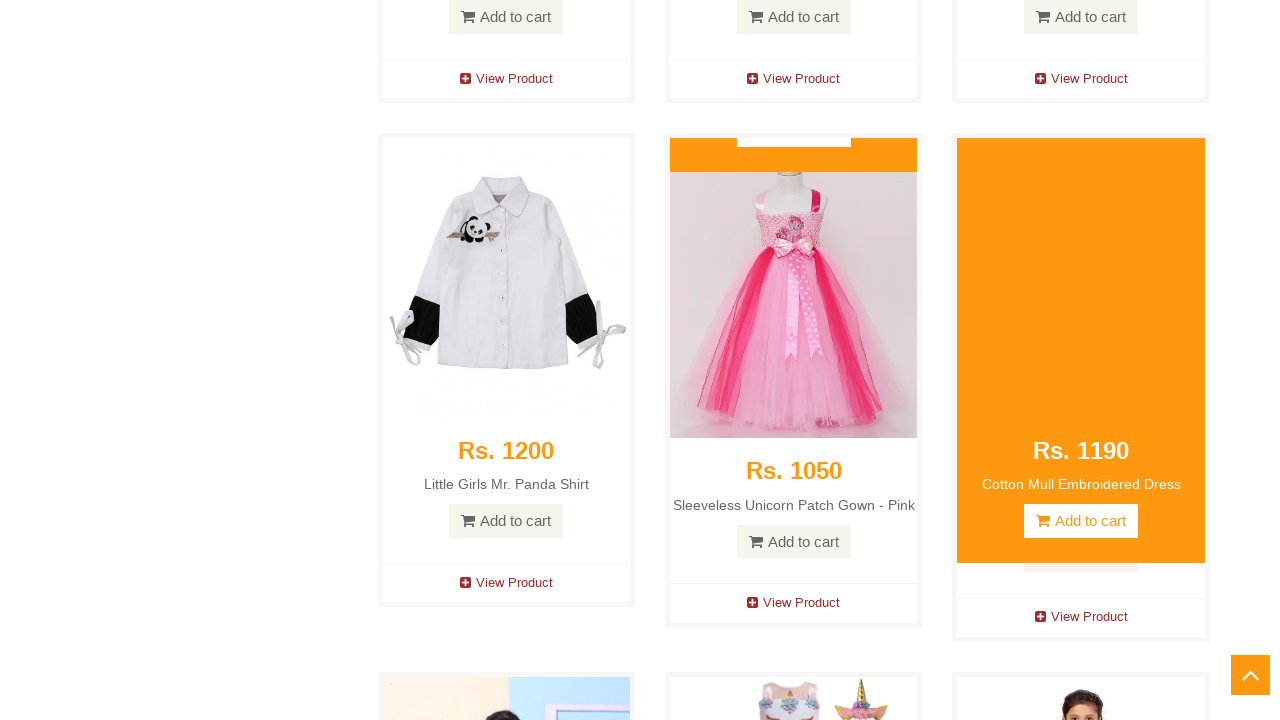

Clicked add to cart button for product 18 at (506, 521) on a[data-product-id="18"]
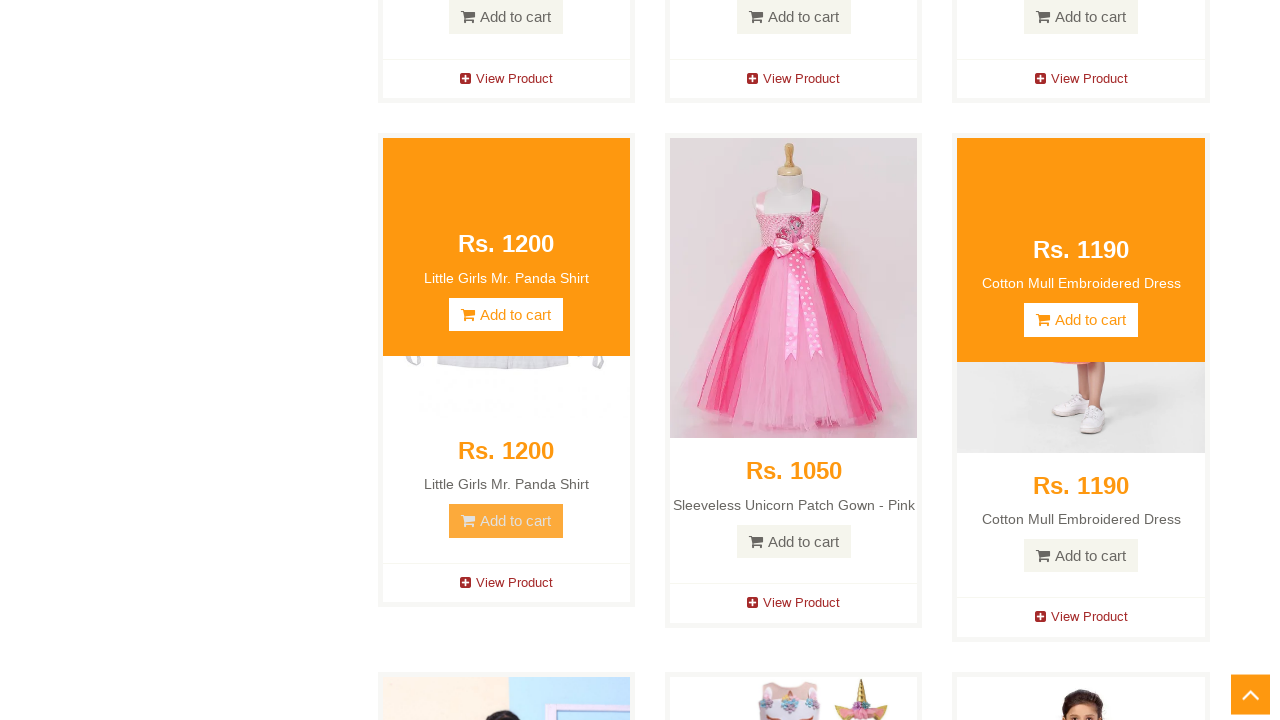

Product 19 element loaded
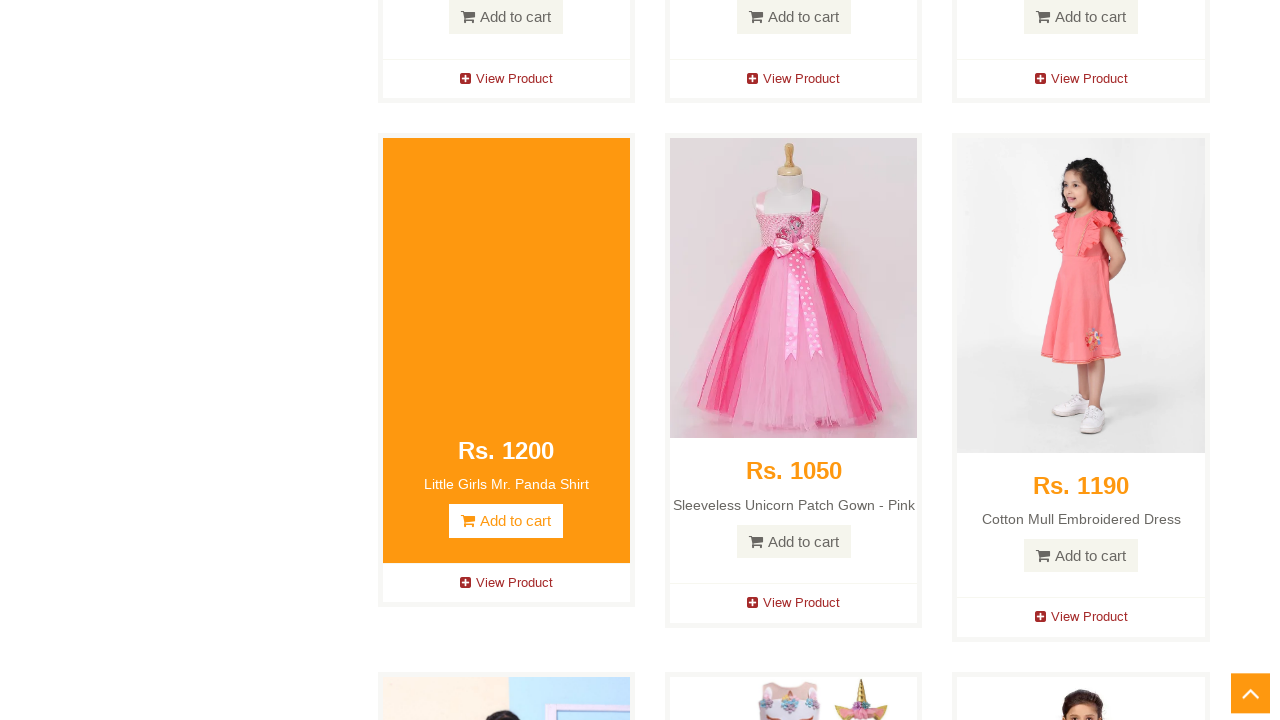

Hovered over product 19 to reveal add to cart button
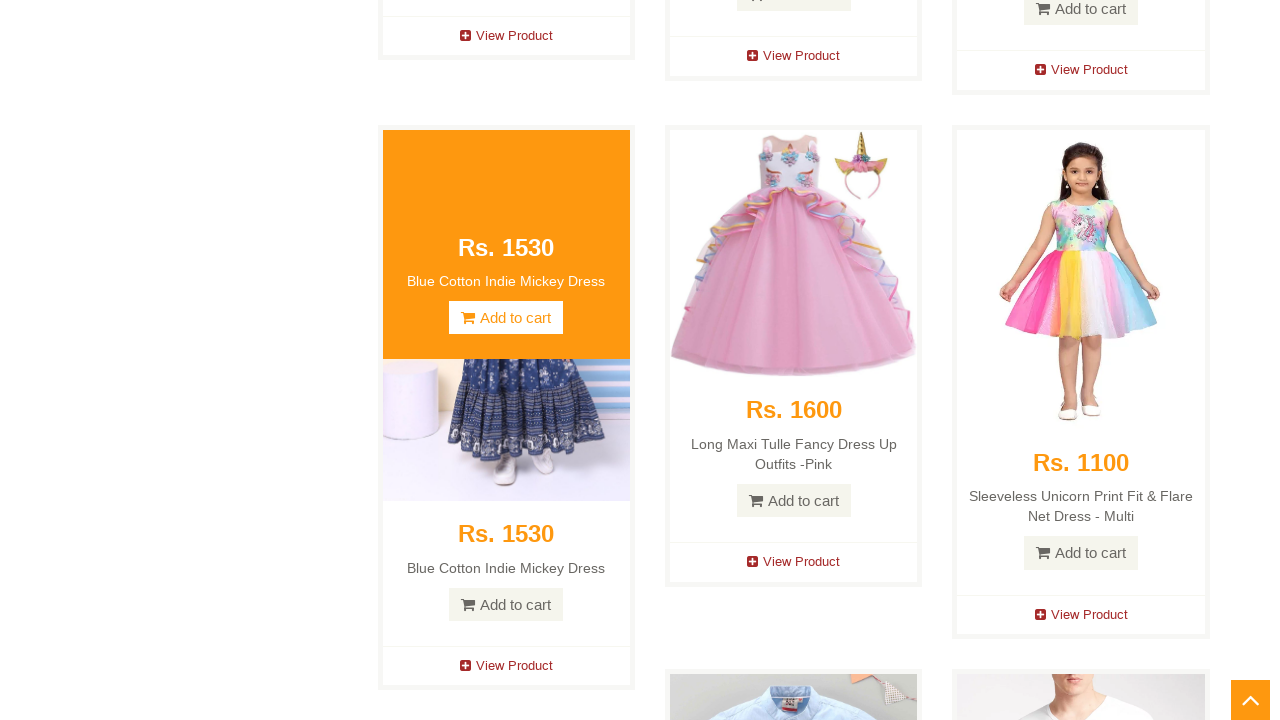

Add to cart button for product 19 is visible
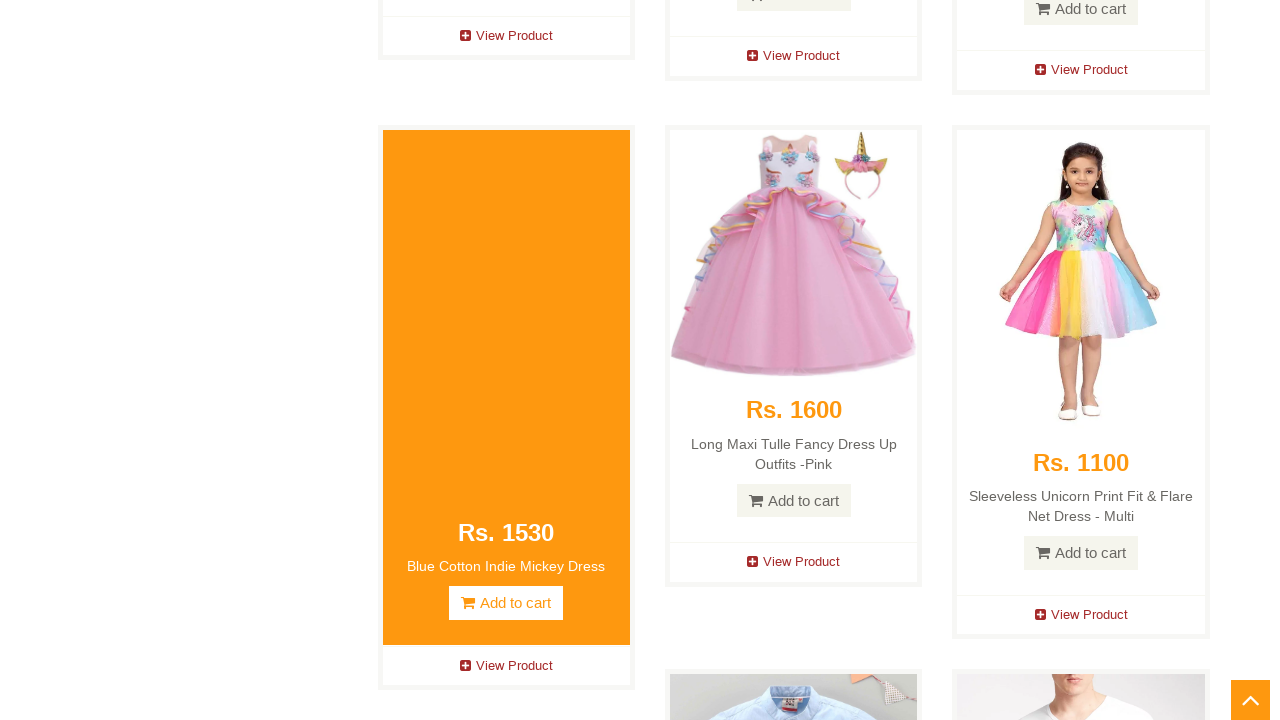

Clicked add to cart button for product 19 at (794, 17) on a[data-product-id="19"]
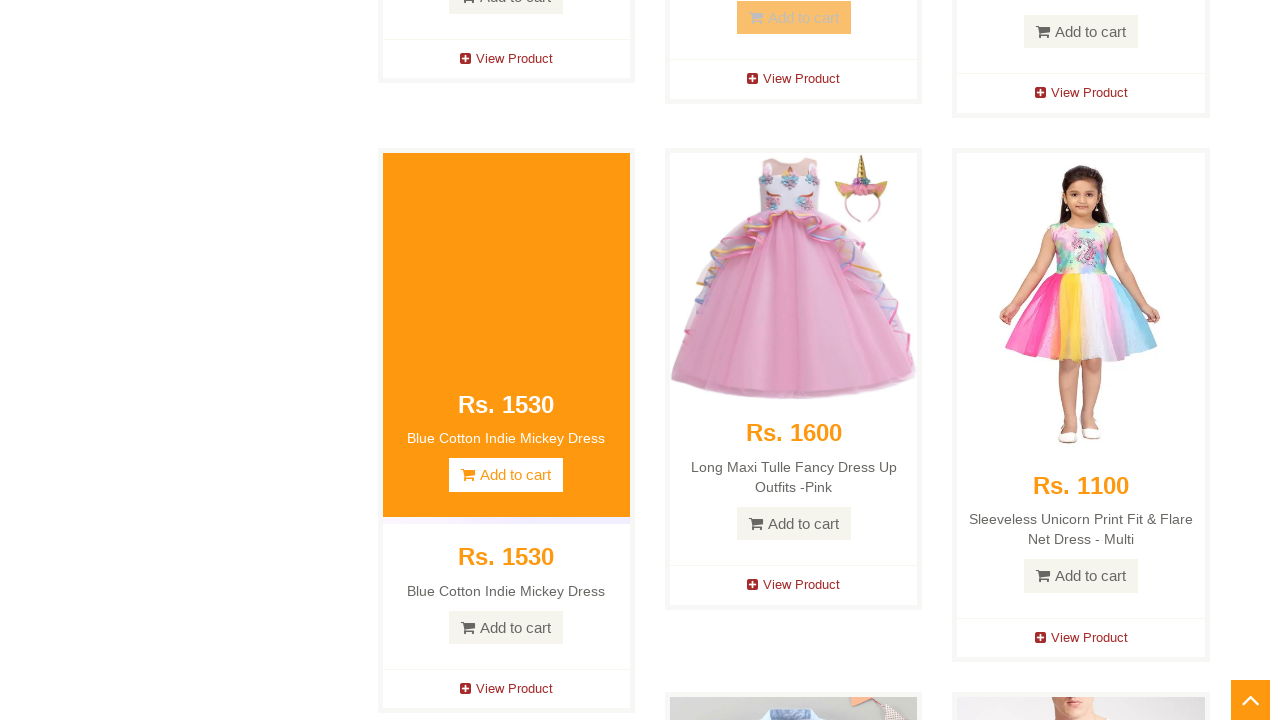

Product 20 element loaded
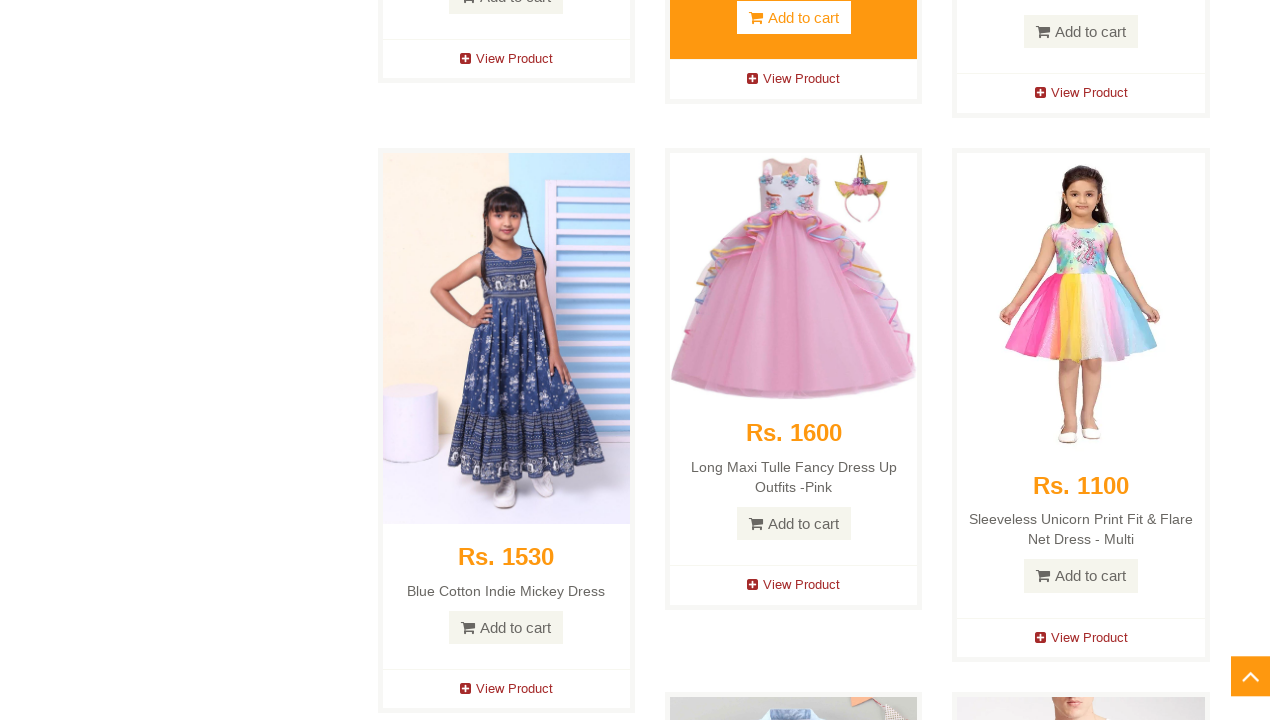

Hovered over product 20 to reveal add to cart button
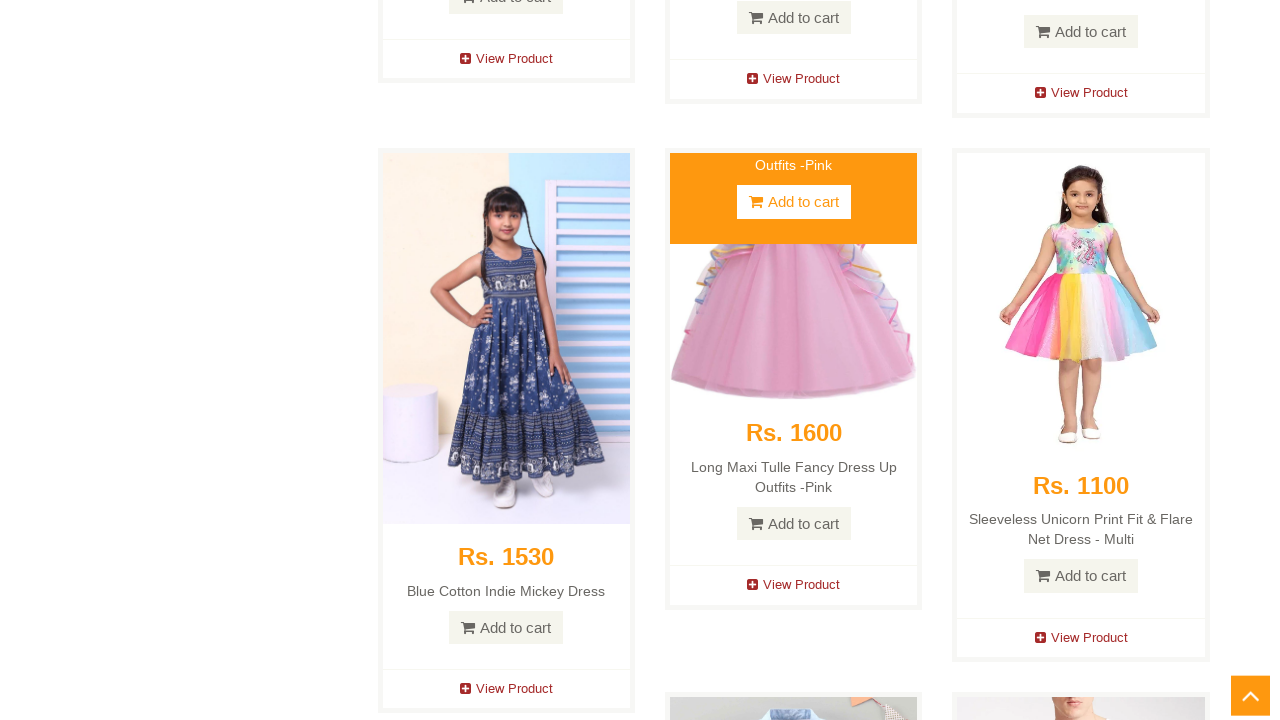

Add to cart button for product 20 is visible
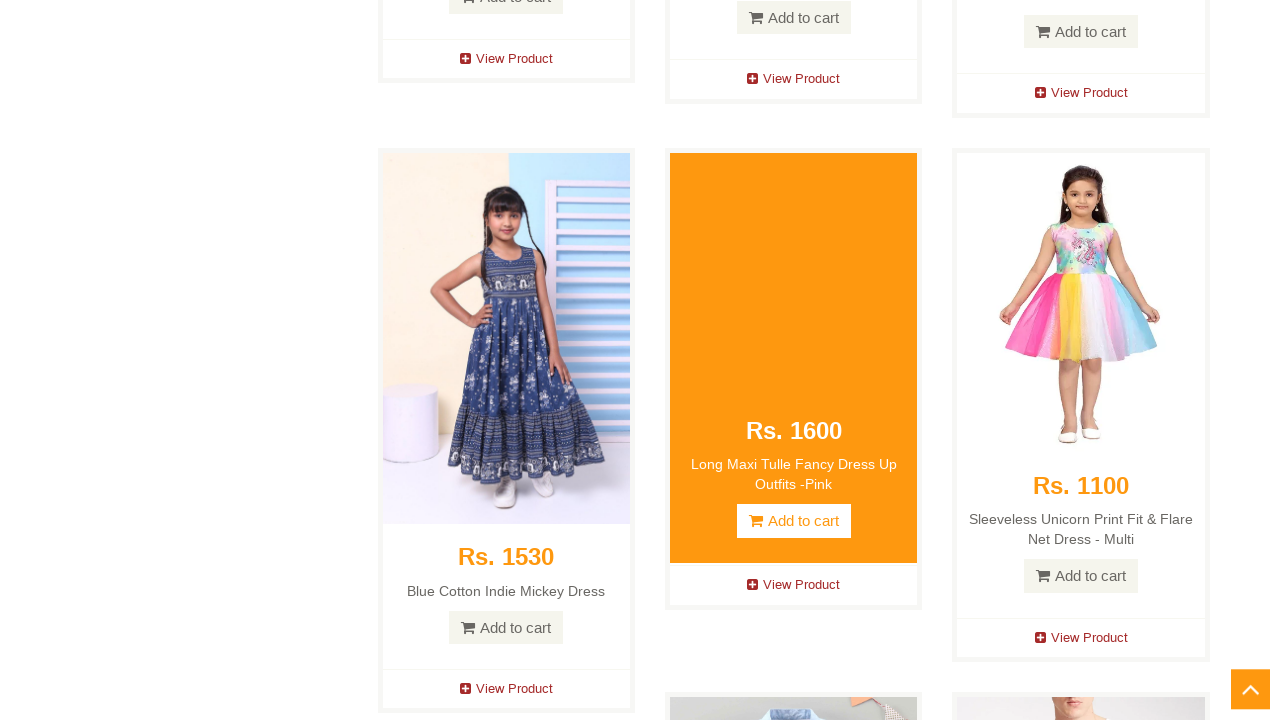

Clicked add to cart button for product 20 at (1081, 32) on a[data-product-id="20"]
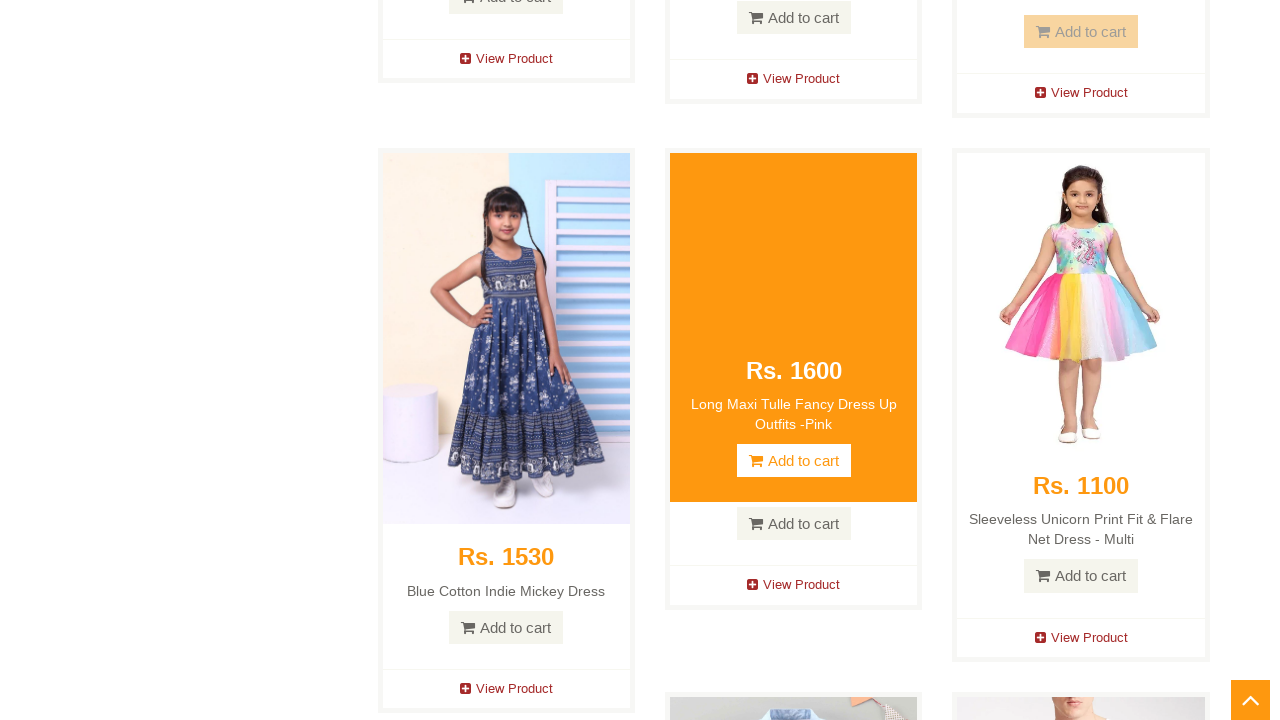

Product 21 element loaded
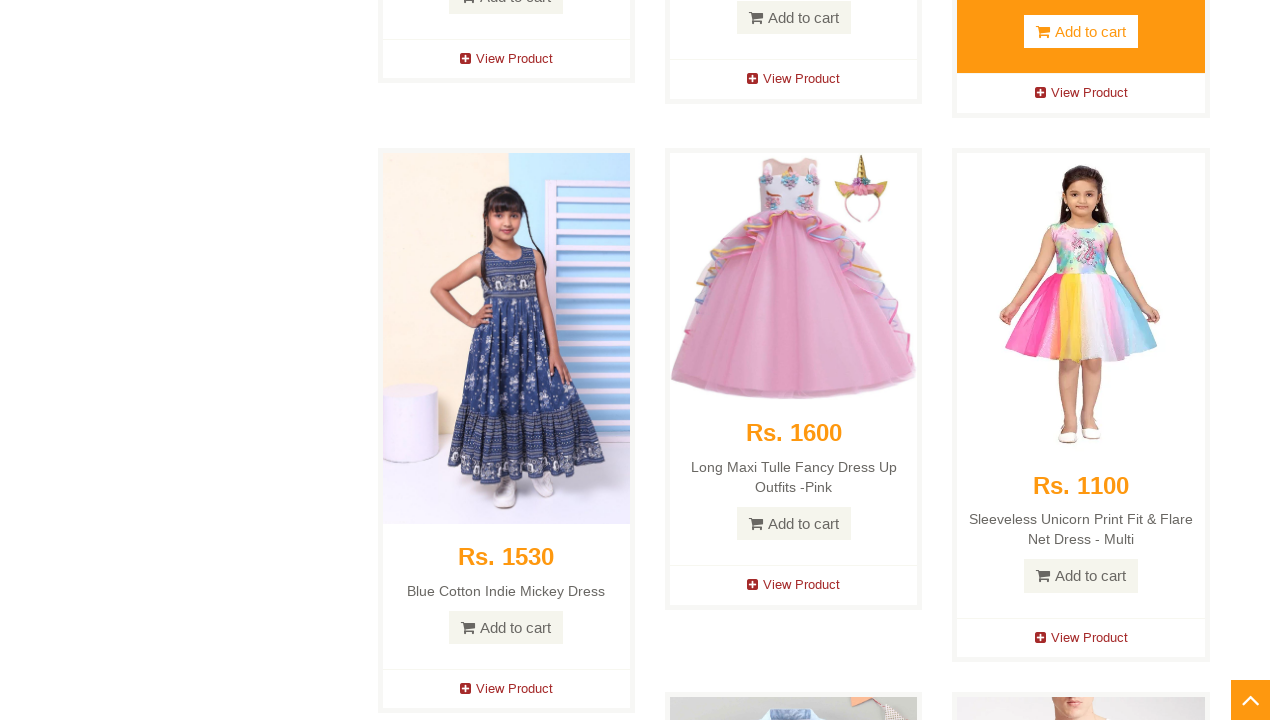

Hovered over product 21 to reveal add to cart button
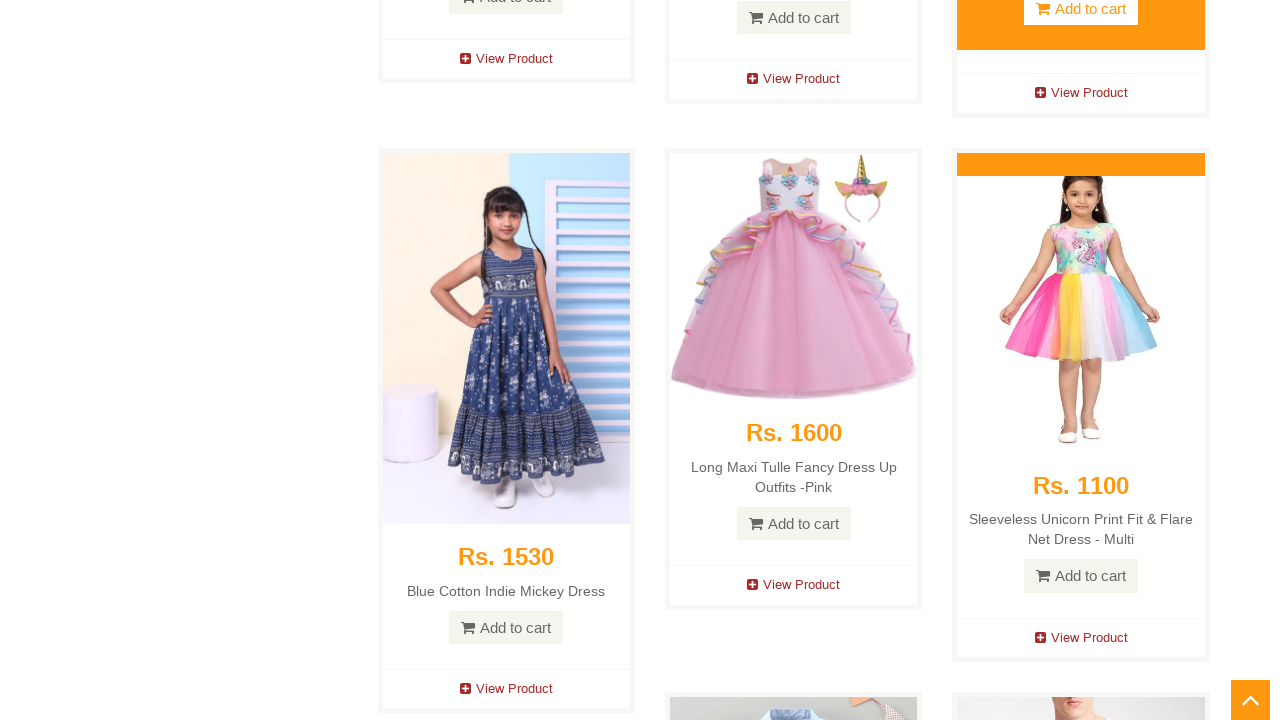

Add to cart button for product 21 is visible
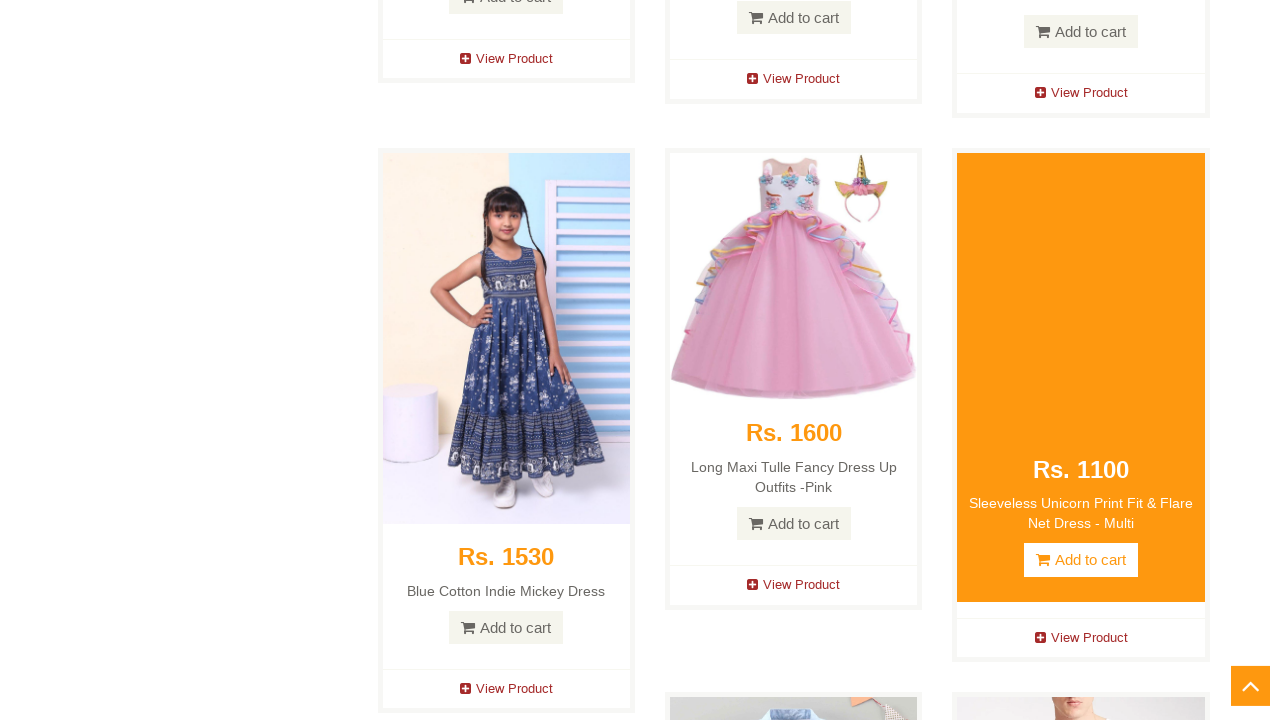

Clicked add to cart button for product 21 at (506, 627) on a[data-product-id="21"]
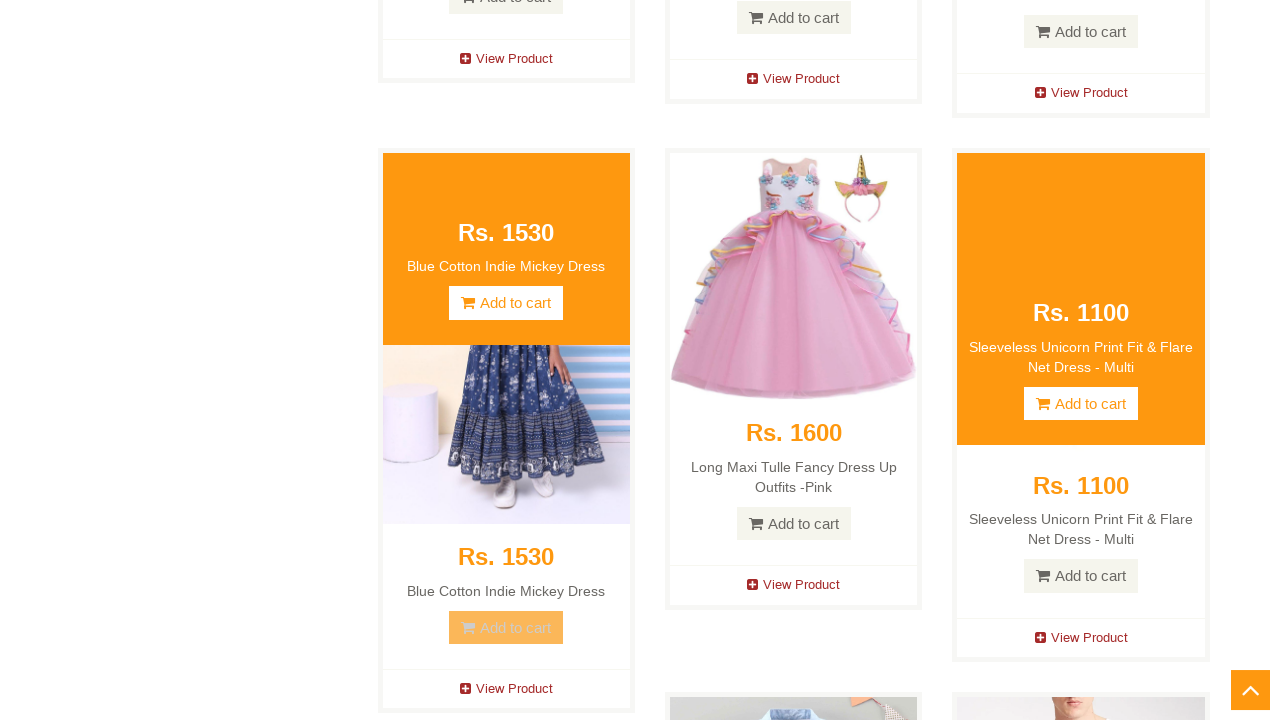

Product 22 element loaded
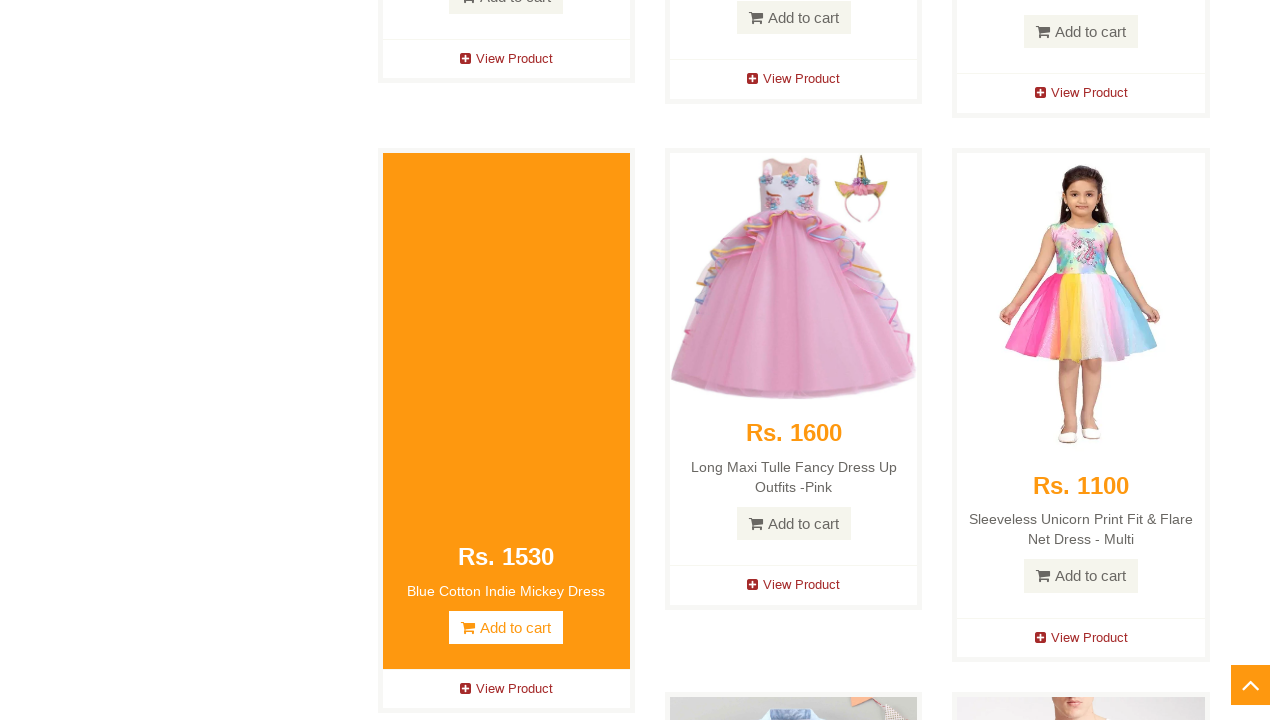

Hovered over product 22 to reveal add to cart button
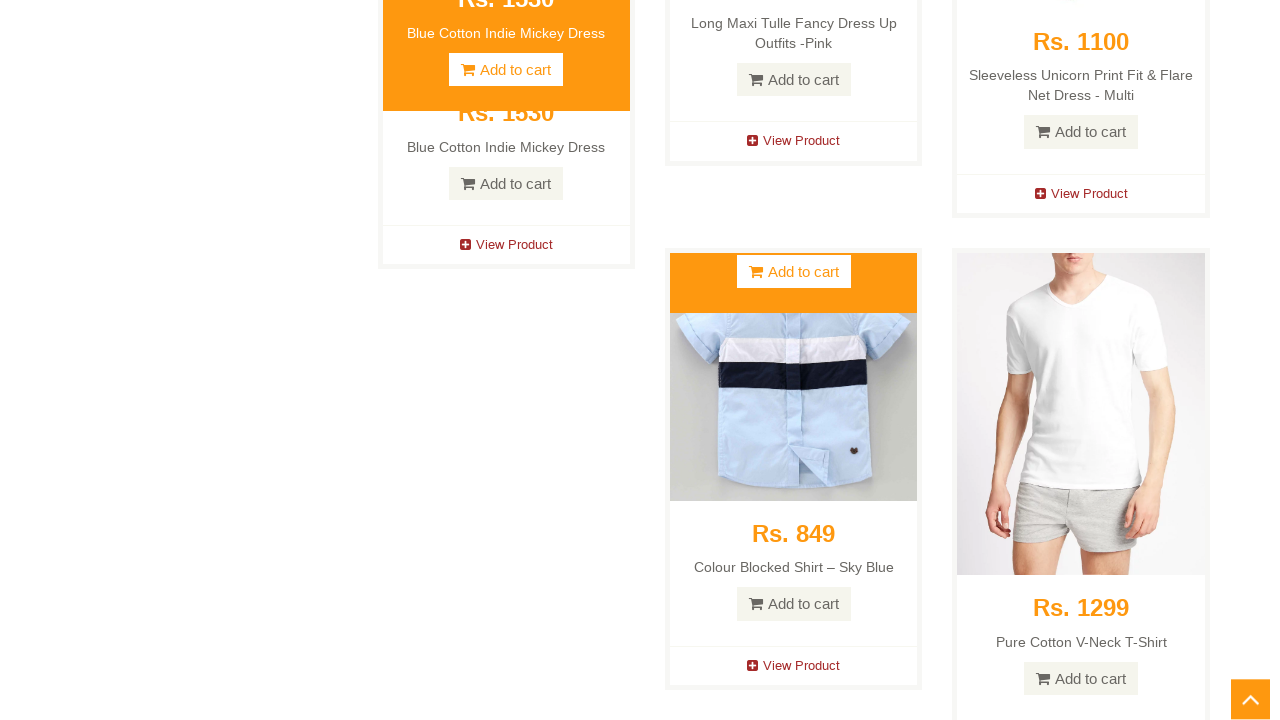

Add to cart button for product 22 is visible
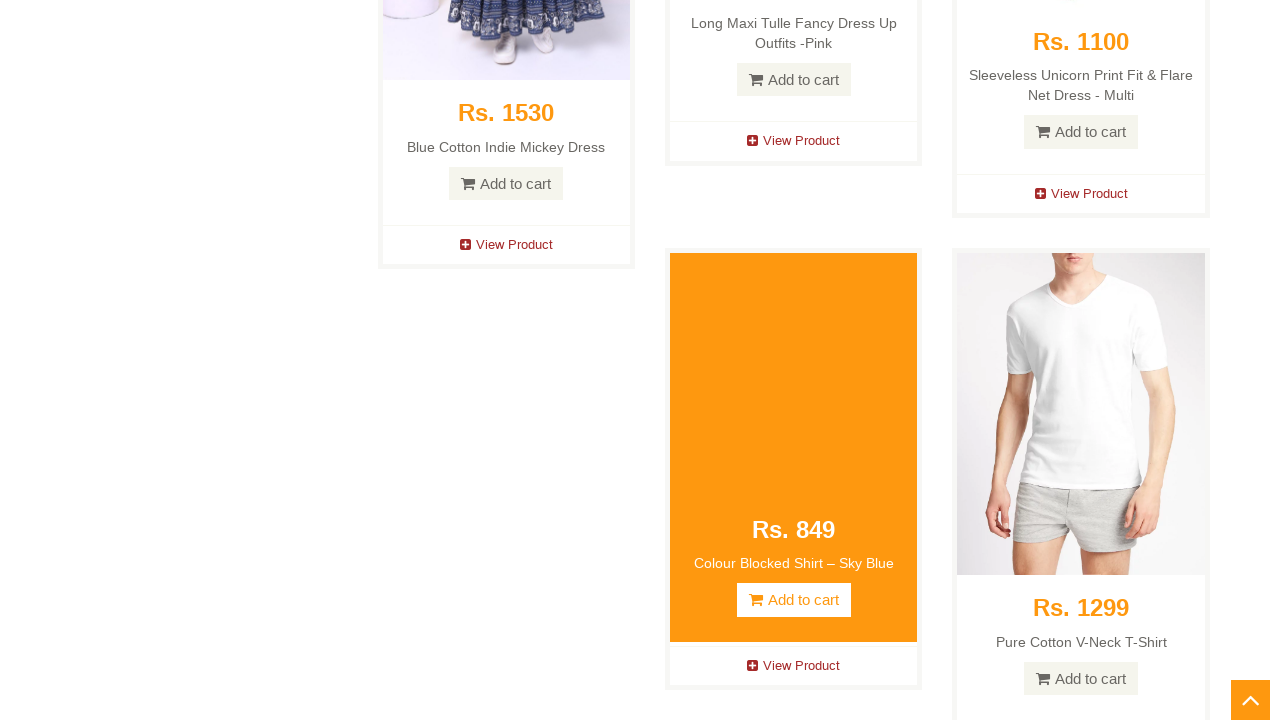

Clicked add to cart button for product 22 at (794, 79) on a[data-product-id="22"]
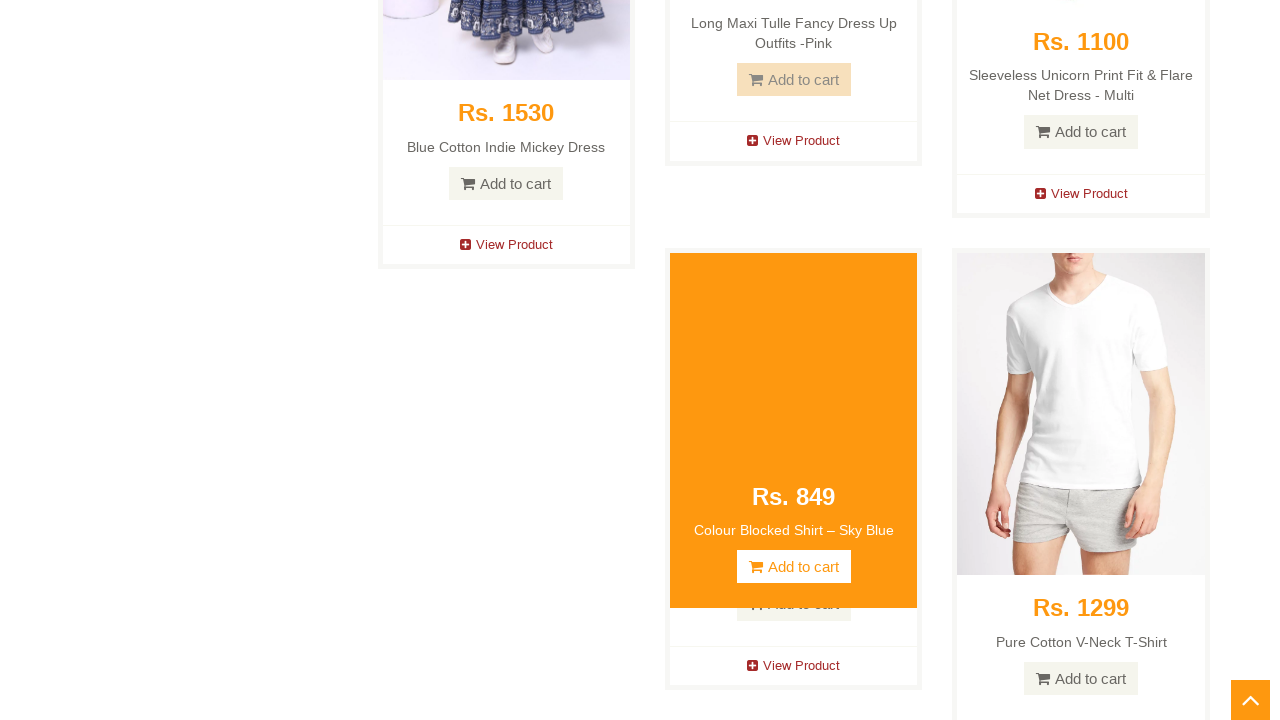

Confirmation modal for product 22 is visible
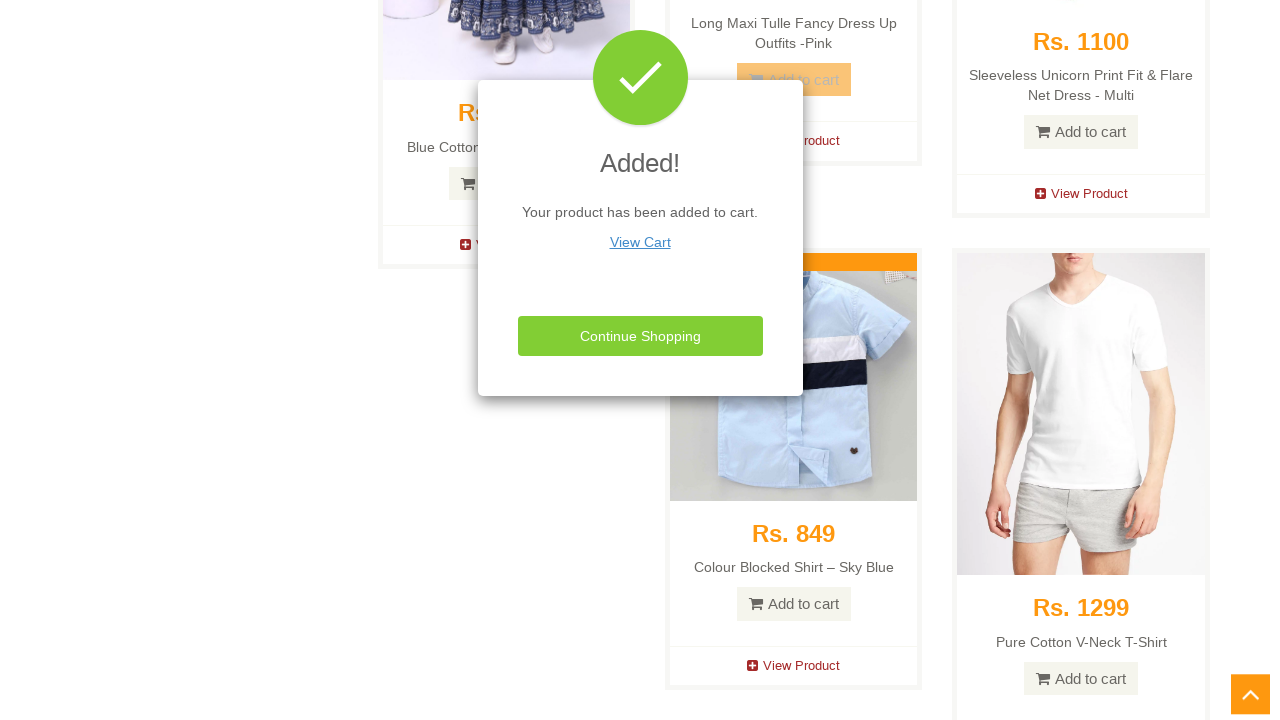

Dismissed confirmation modal for product 22 at (640, 336) on xpath=//*[@id="cartModal"]/div/div/div[3]/button
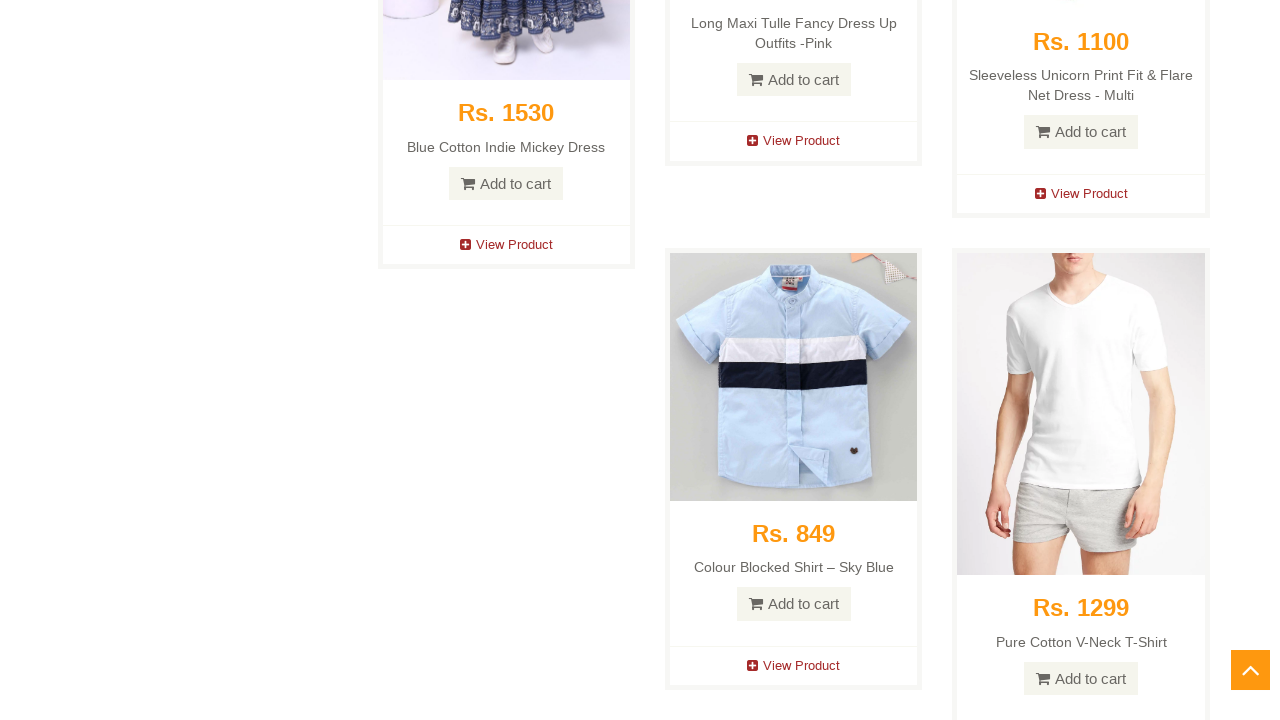

Waited before processing next product
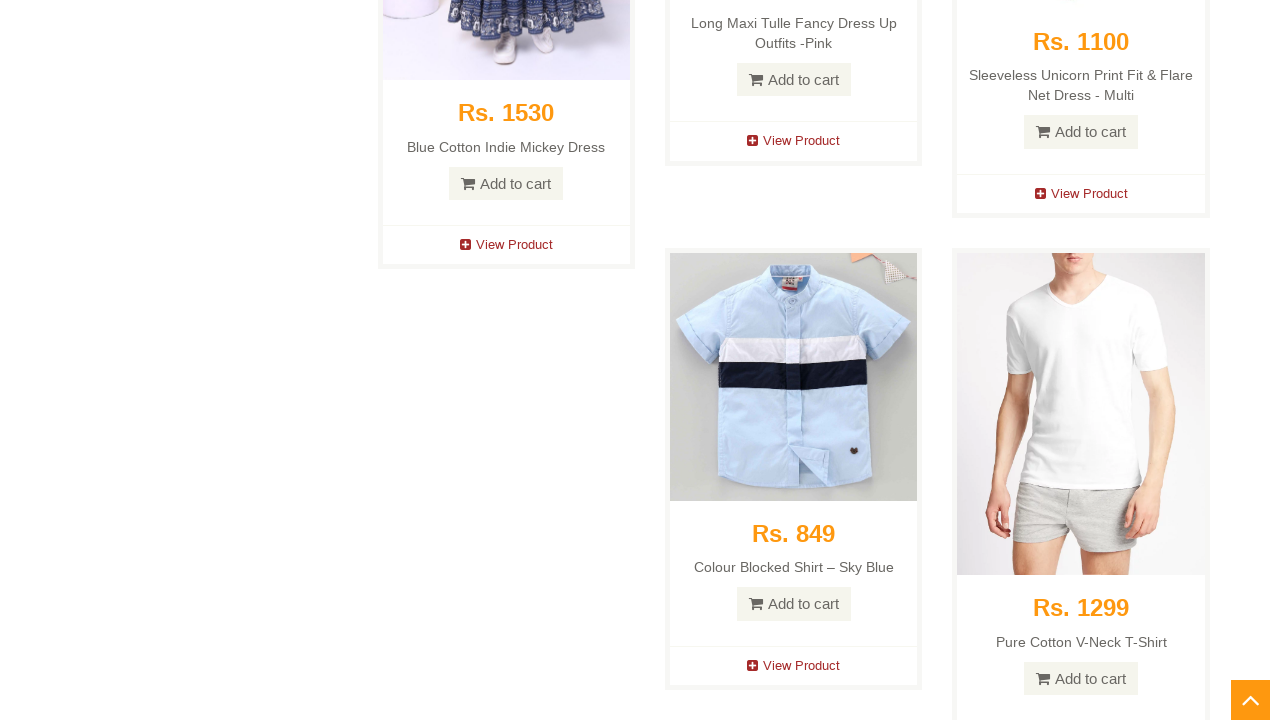

Product 23 element loaded
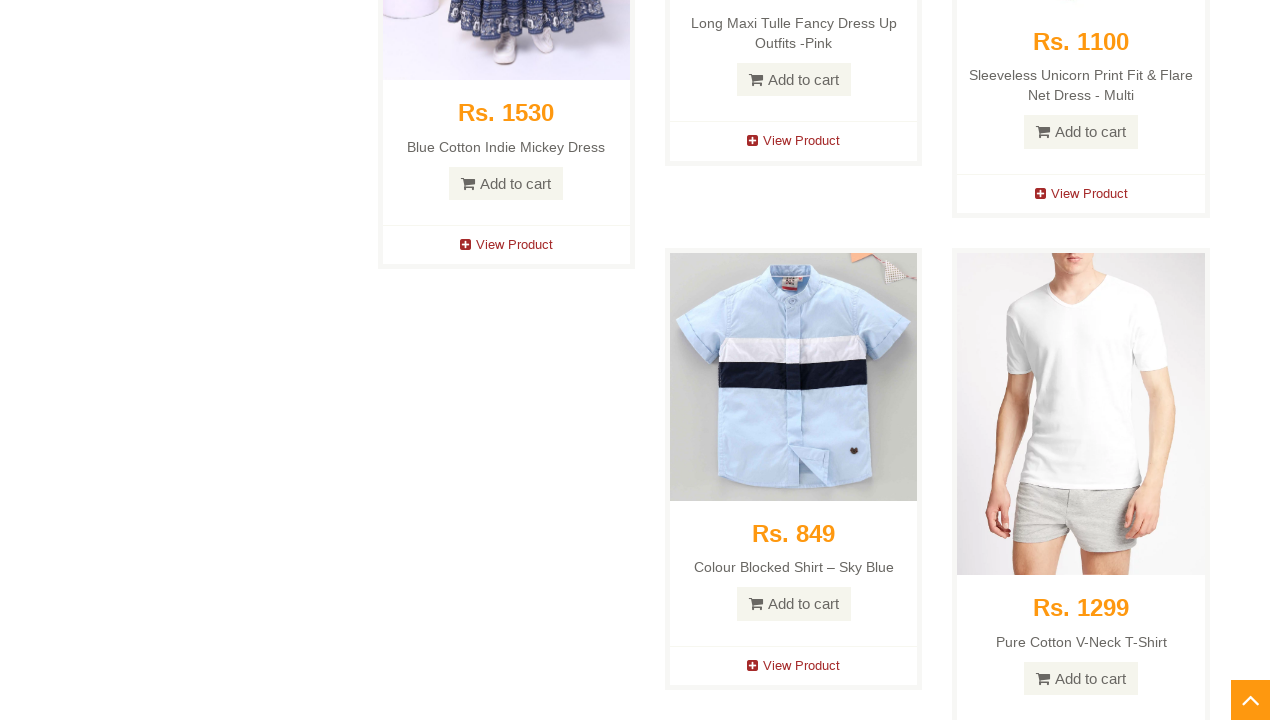

Hovered over product 23 to reveal add to cart button
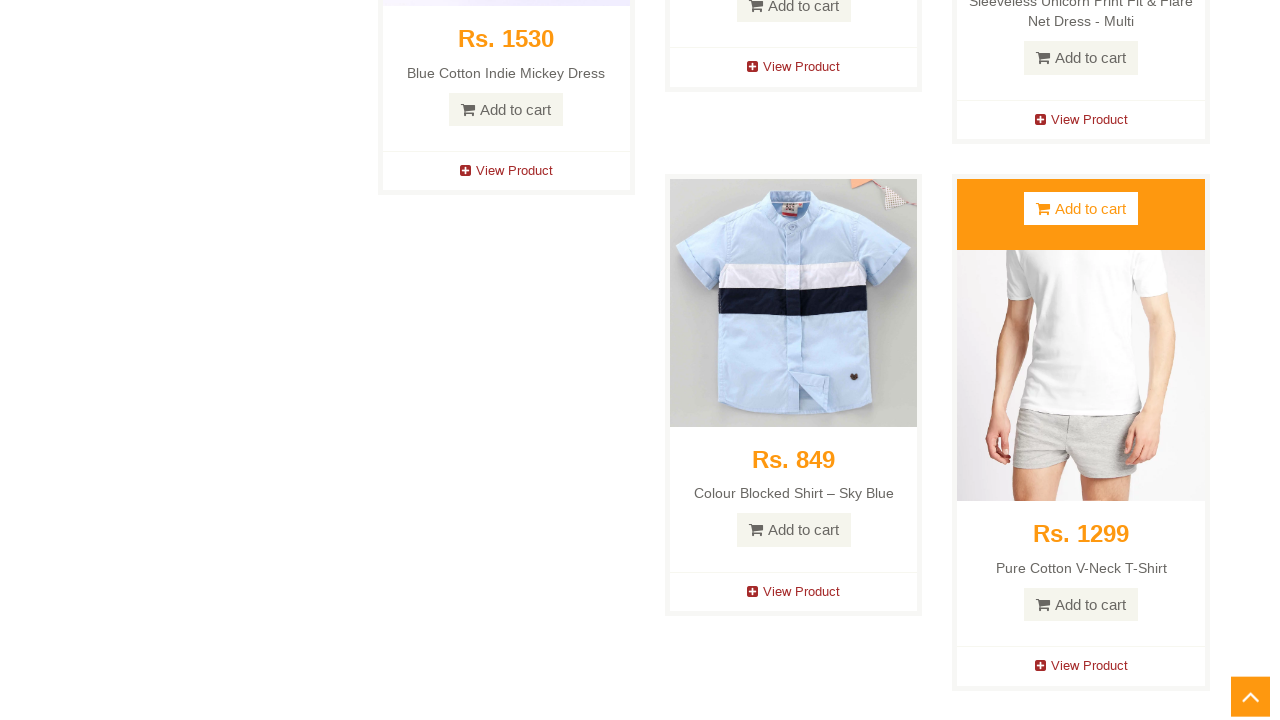

Add to cart button for product 23 is visible
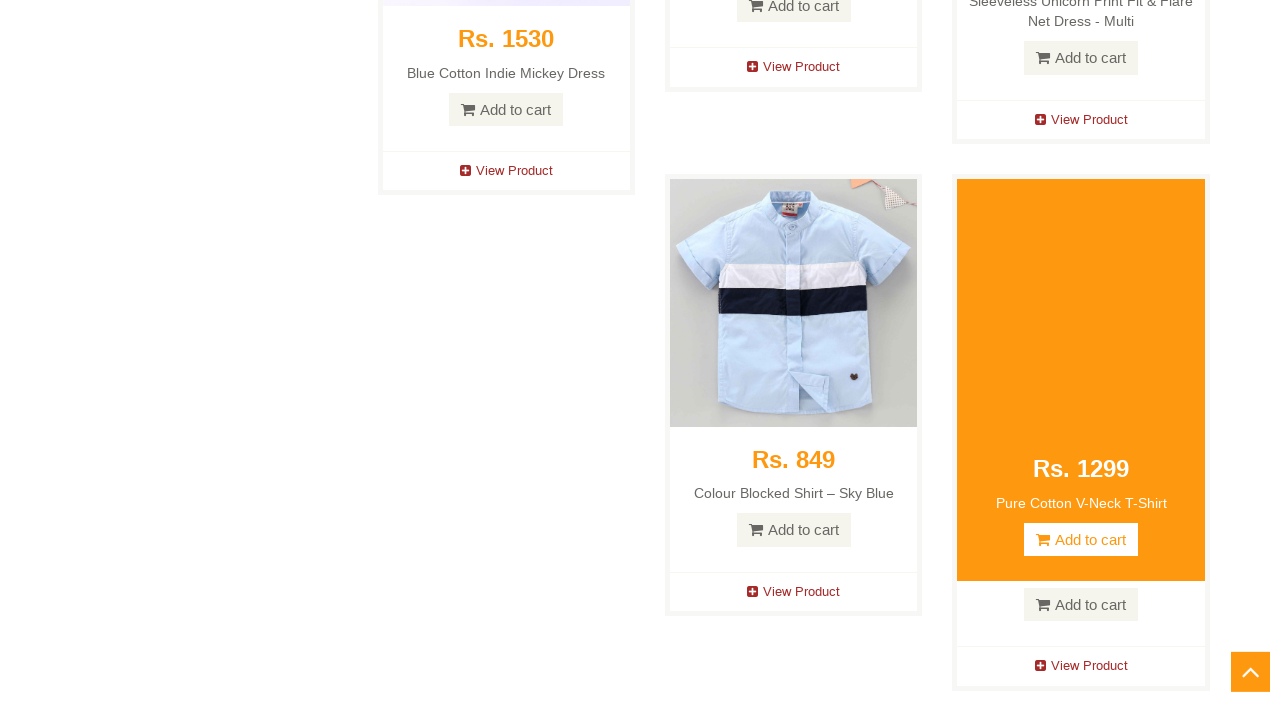

Clicked add to cart button for product 23 at (1081, 58) on a[data-product-id="23"]
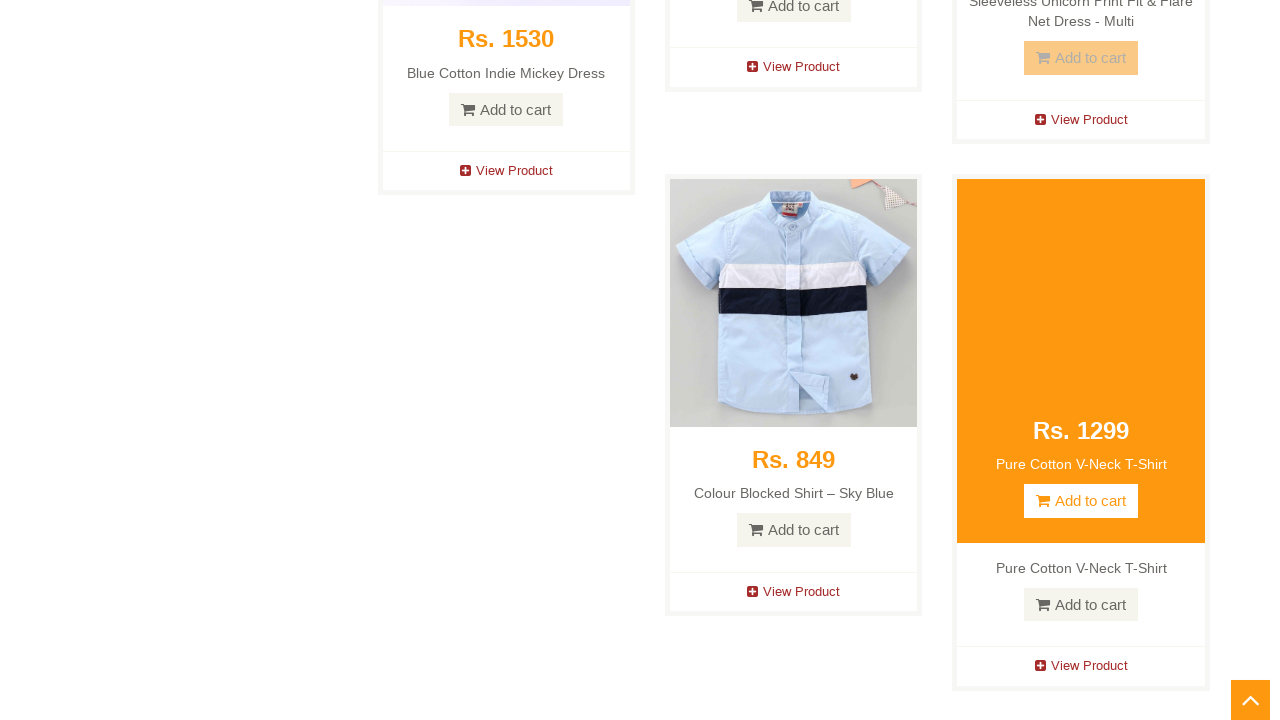

Confirmation modal for product 23 is visible
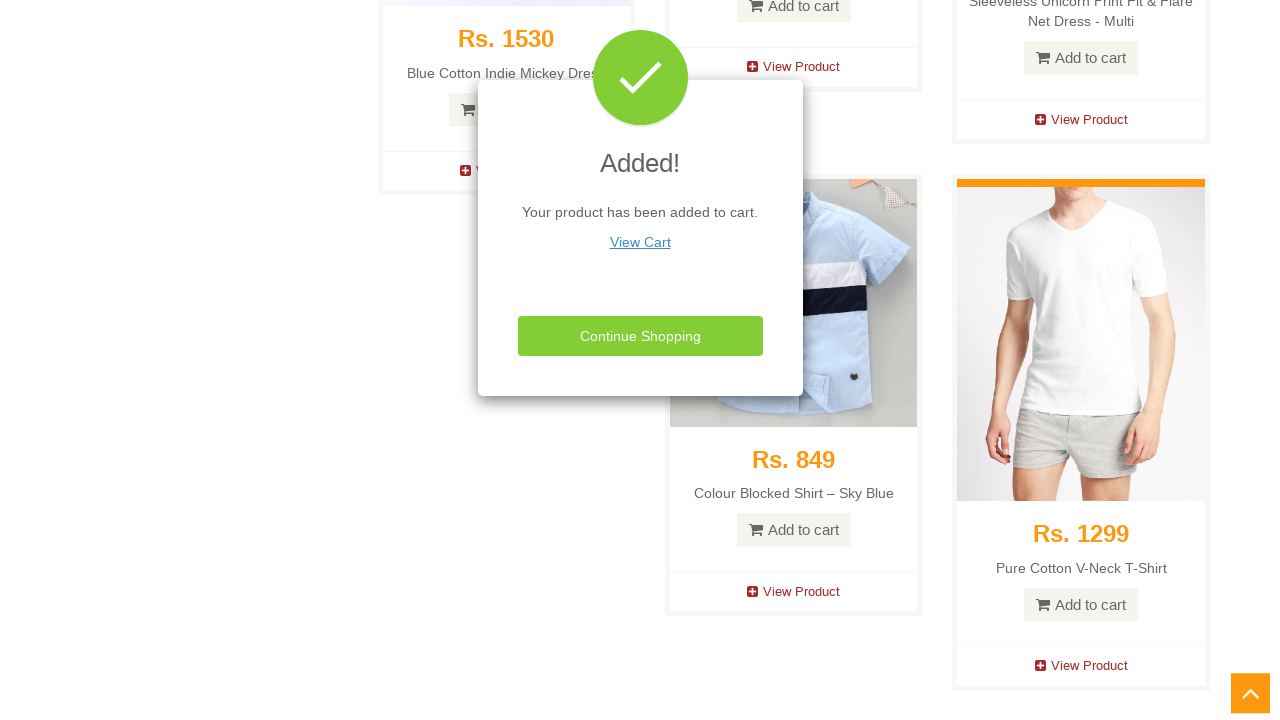

Dismissed confirmation modal for product 23 at (640, 336) on xpath=//*[@id="cartModal"]/div/div/div[3]/button
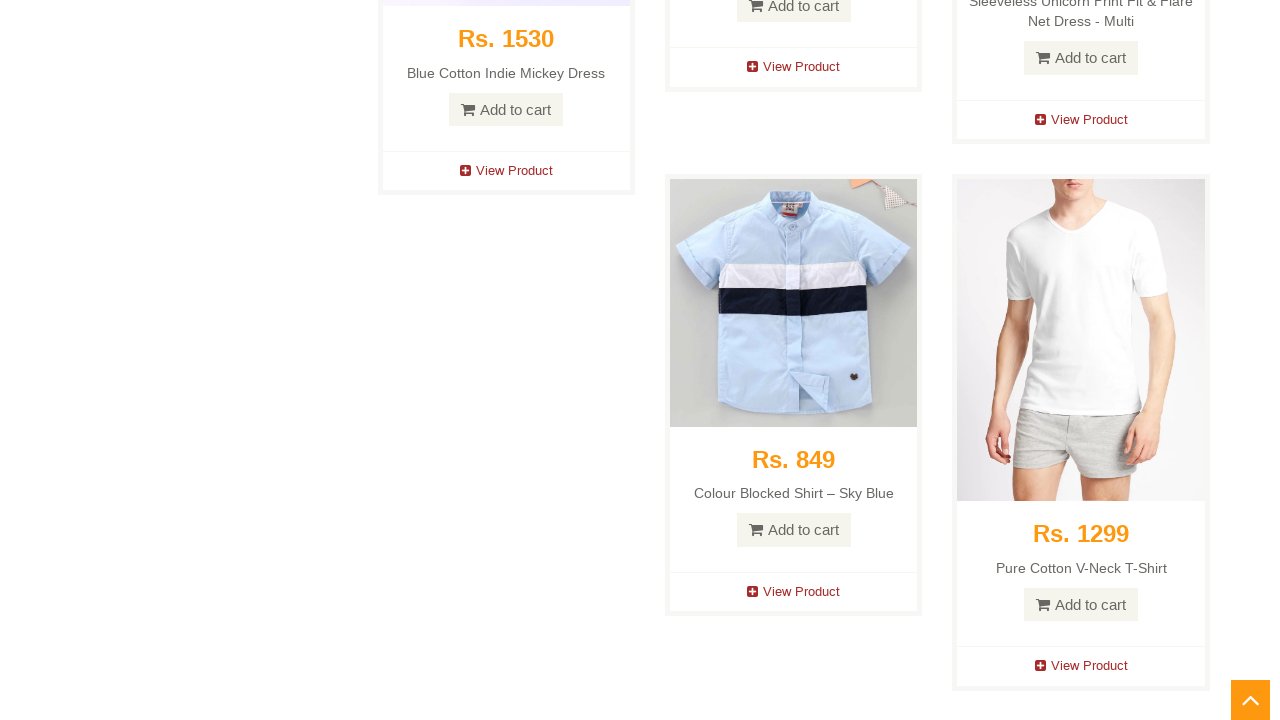

Waited before processing next product
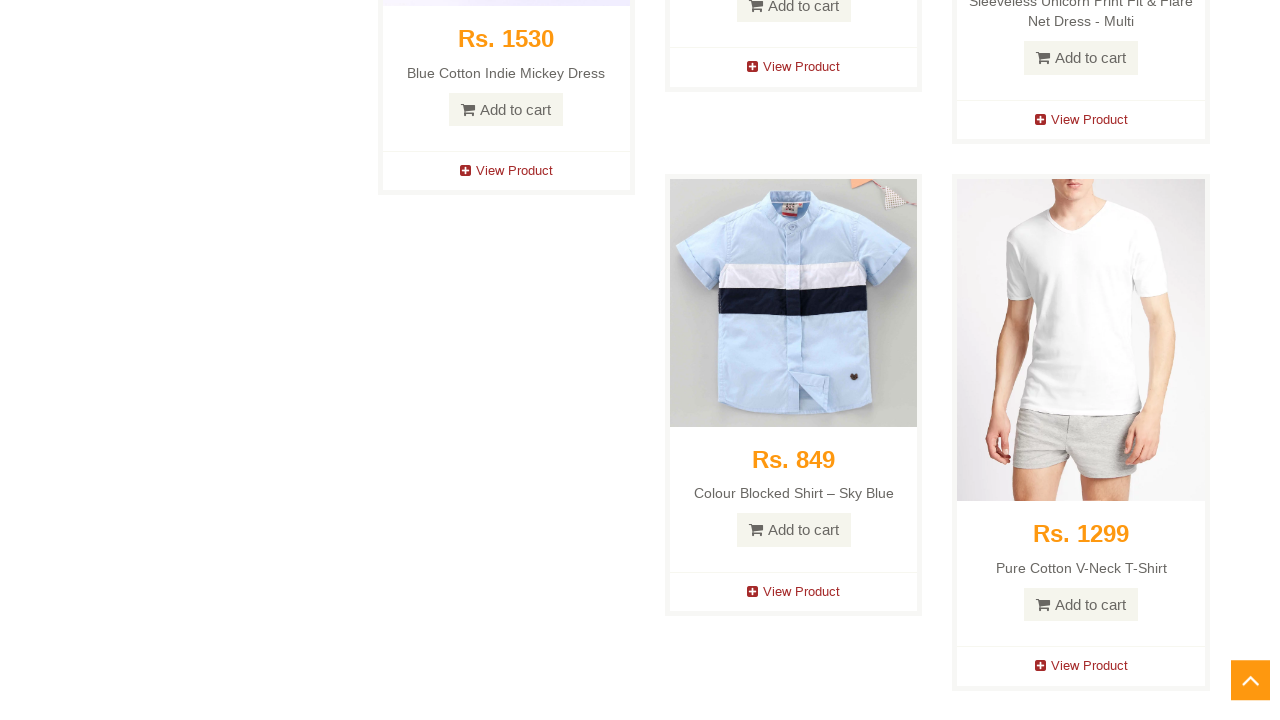

Product 24 element loaded
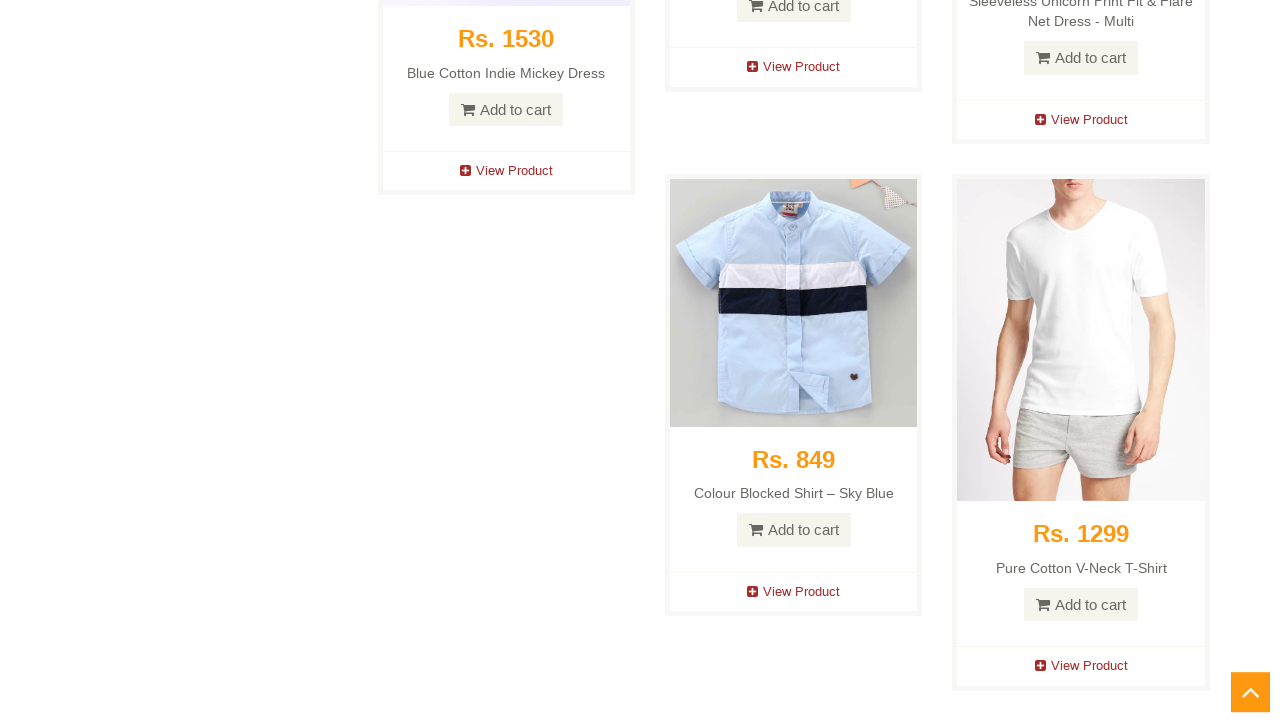

Hovered over product 24 to reveal add to cart button
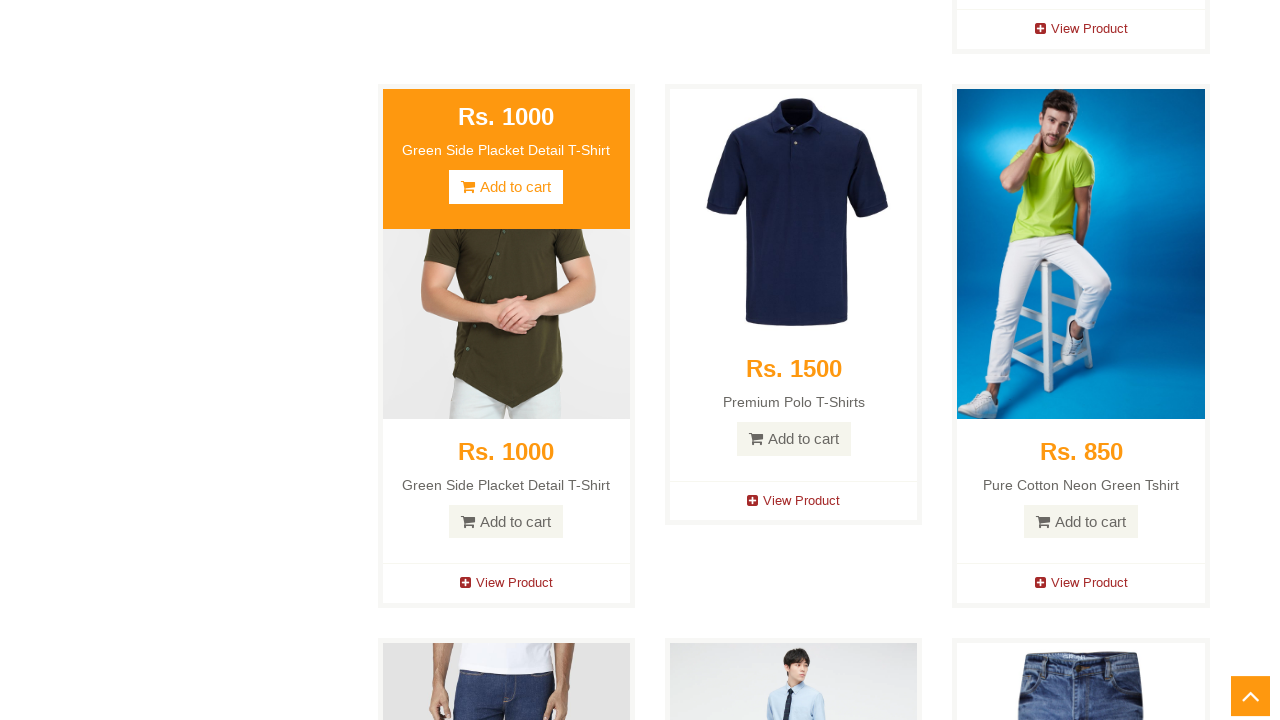

Add to cart button for product 24 is visible
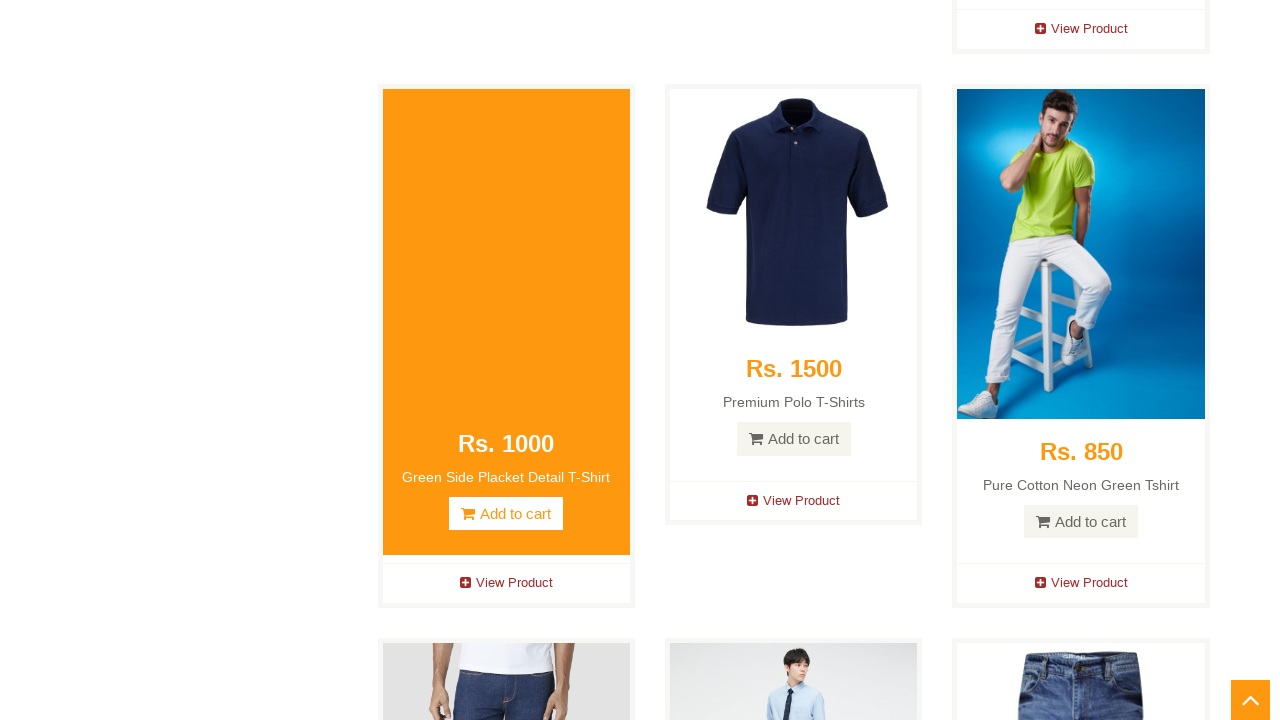

Clicked add to cart button for product 24 at (794, 361) on a[data-product-id="24"]
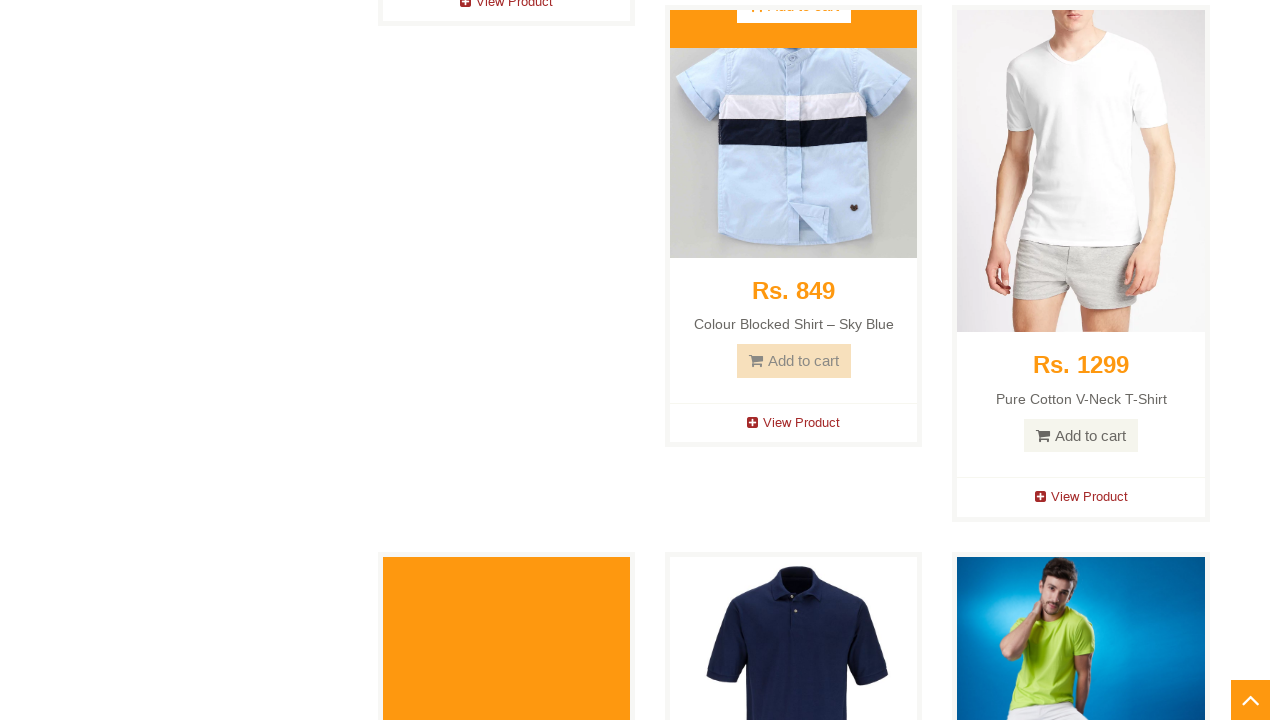

Confirmation modal for product 24 is visible
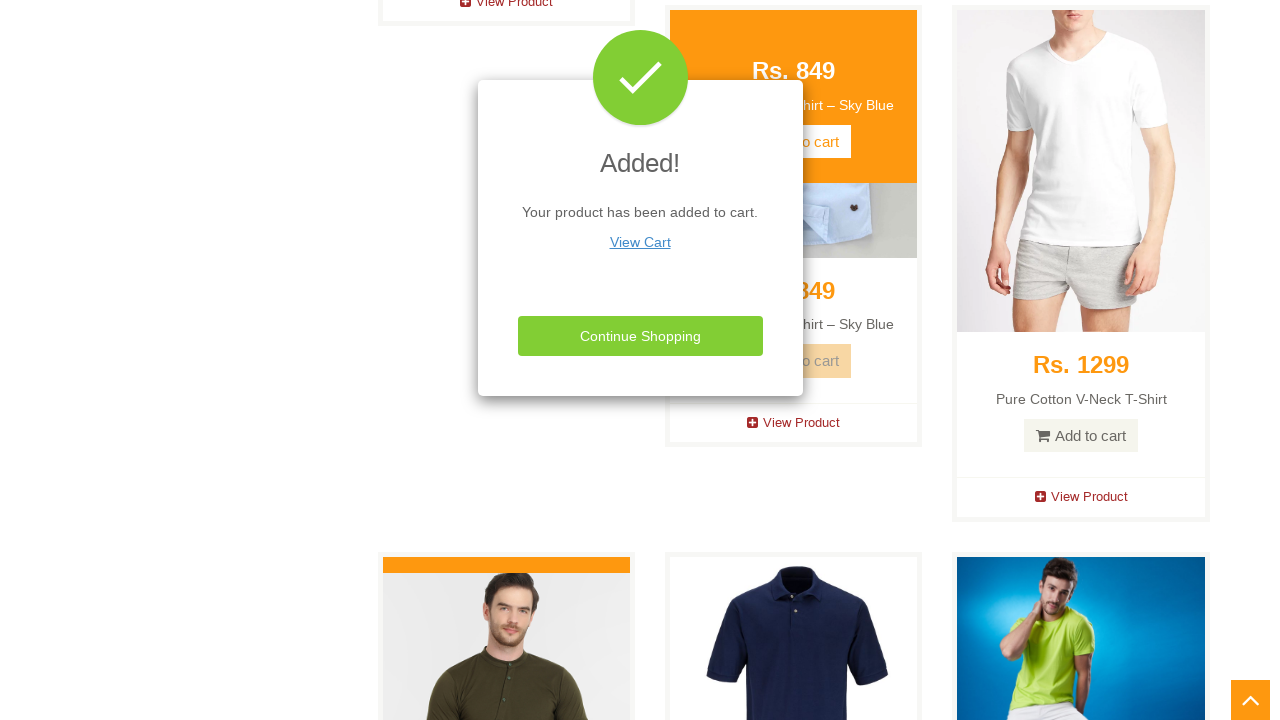

Dismissed confirmation modal for product 24 at (640, 336) on xpath=//*[@id="cartModal"]/div/div/div[3]/button
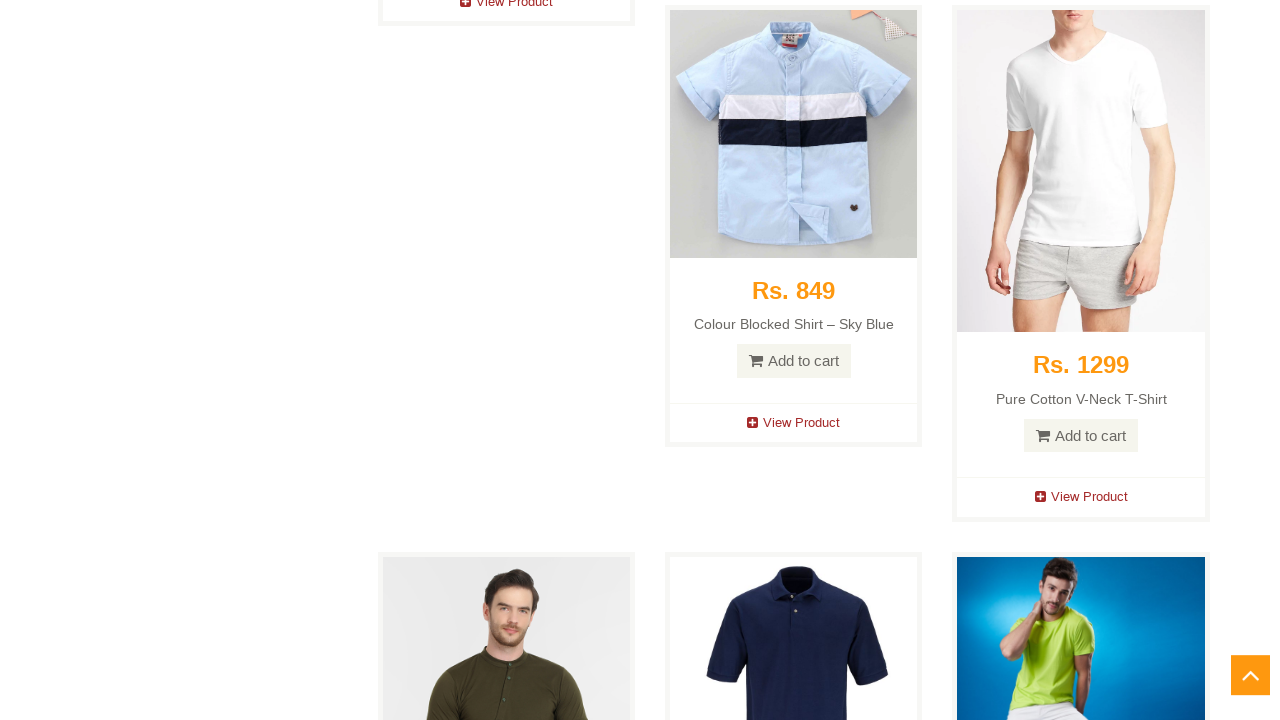

Waited before processing next product
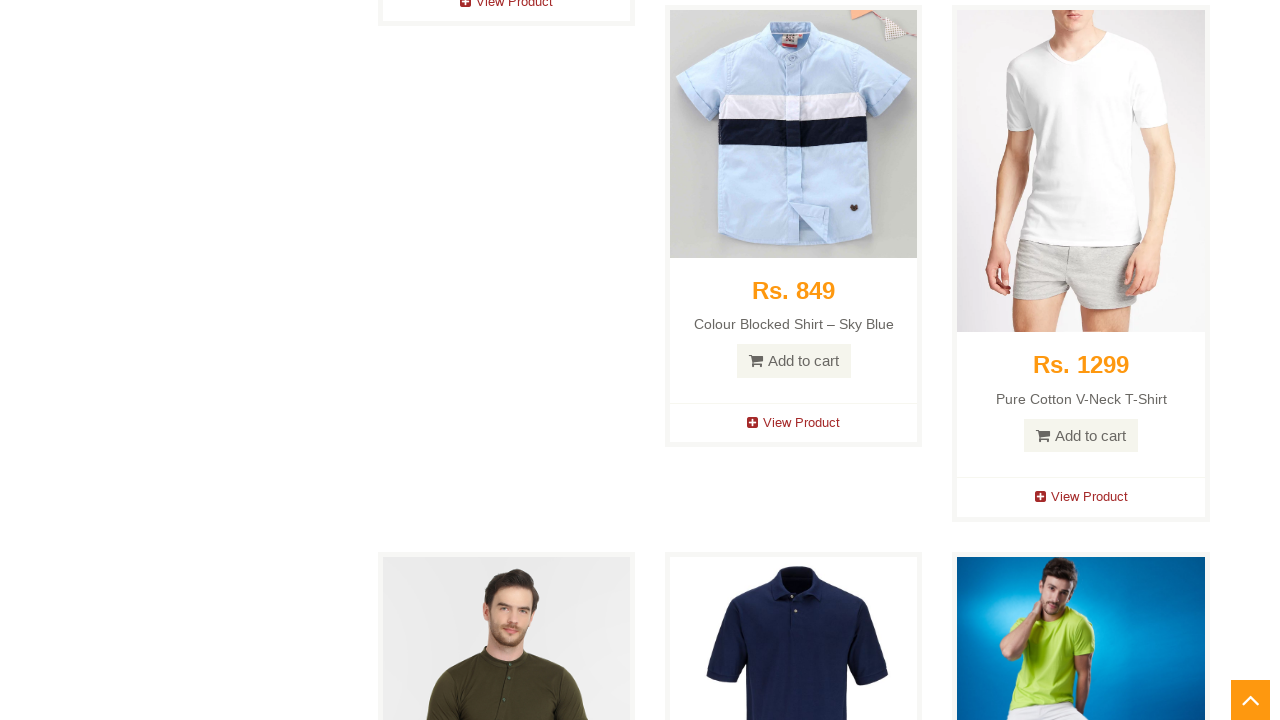

Product 25 element loaded
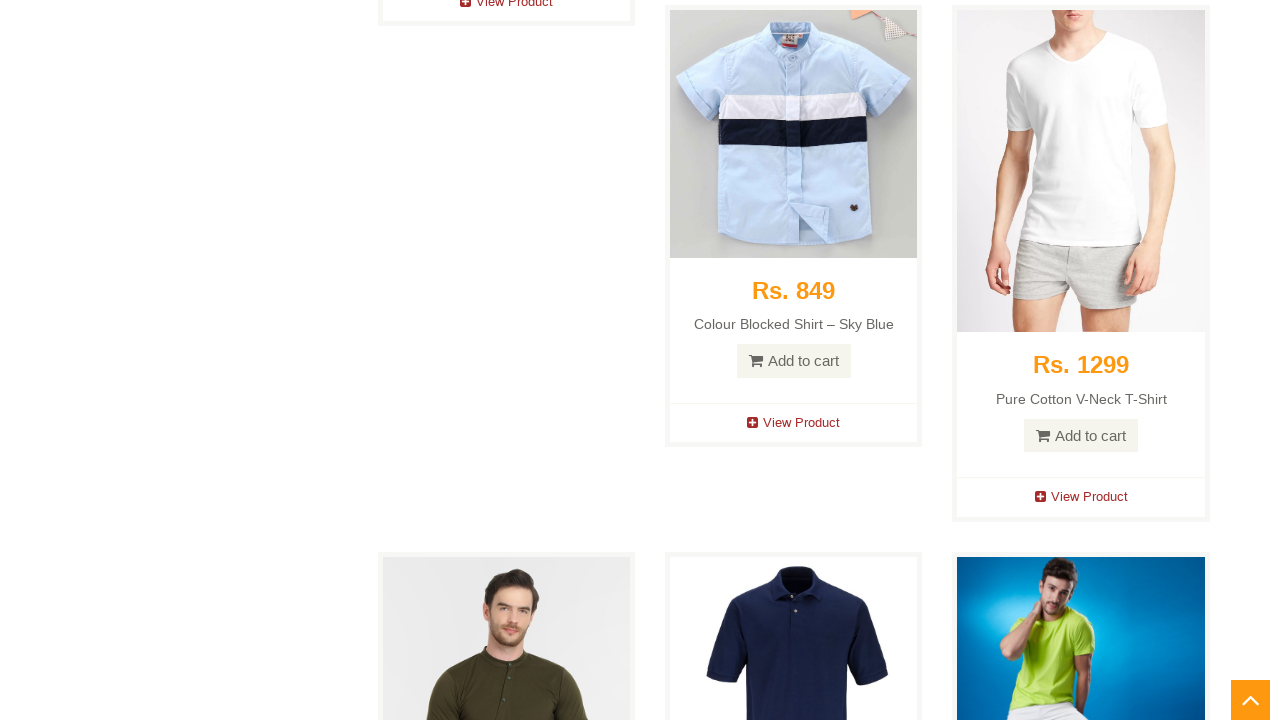

Hovered over product 25 to reveal add to cart button
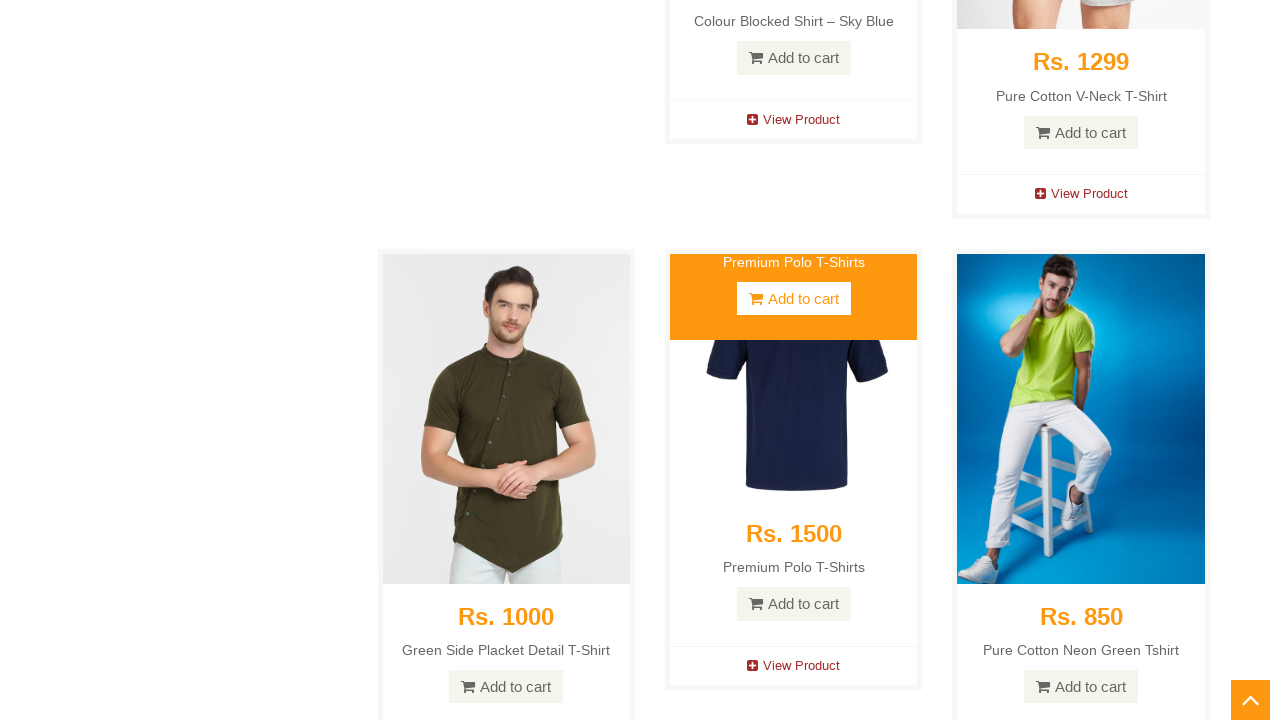

Product 26 element loaded
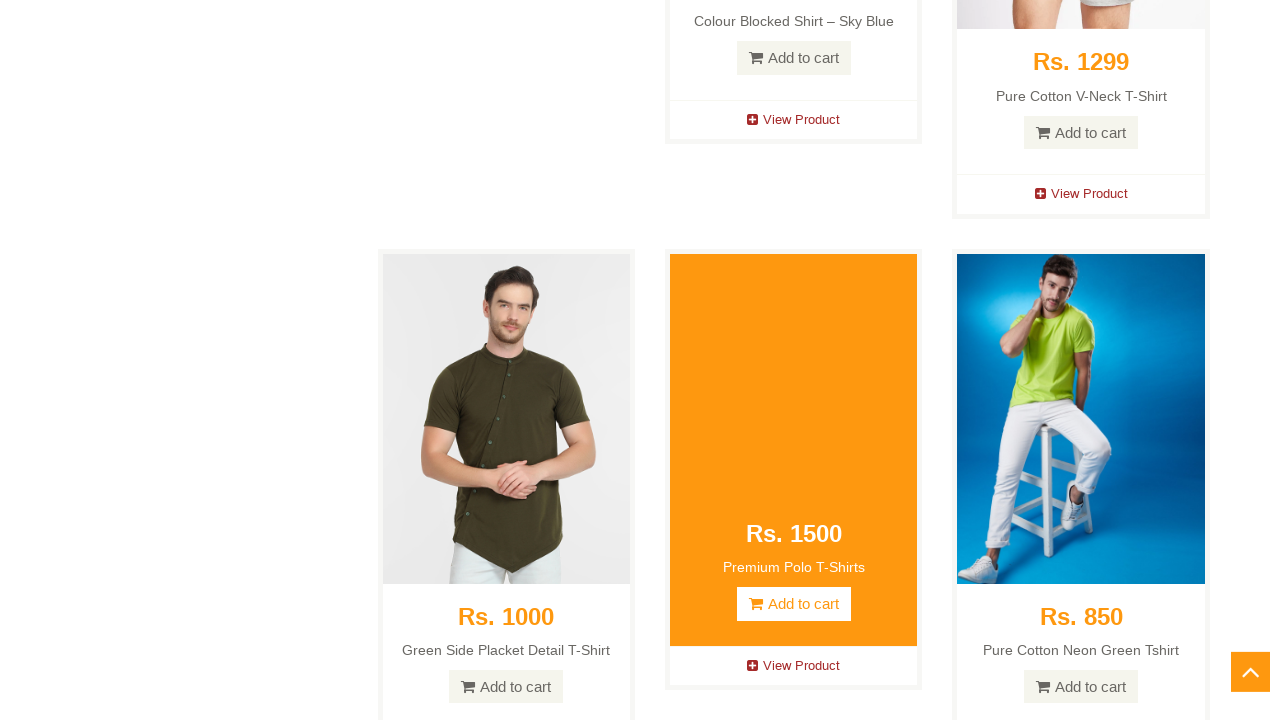

Hovered over product 26 to reveal add to cart button
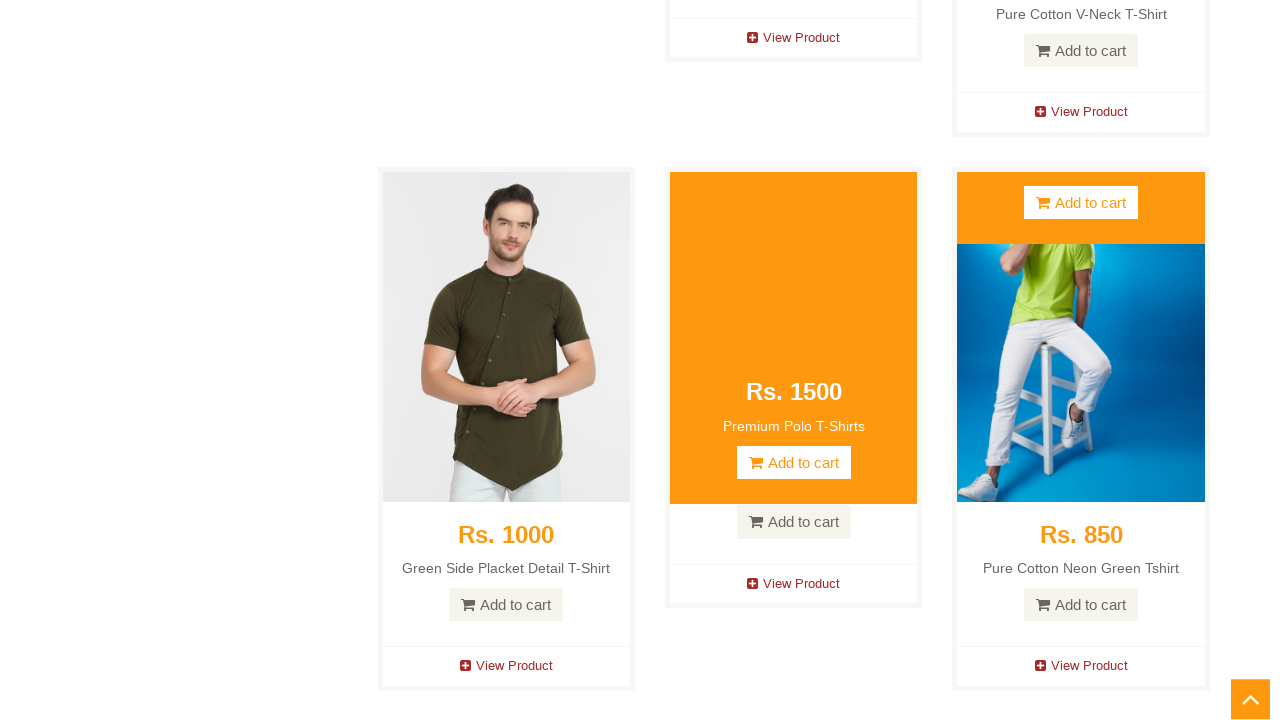

Product 27 element loaded
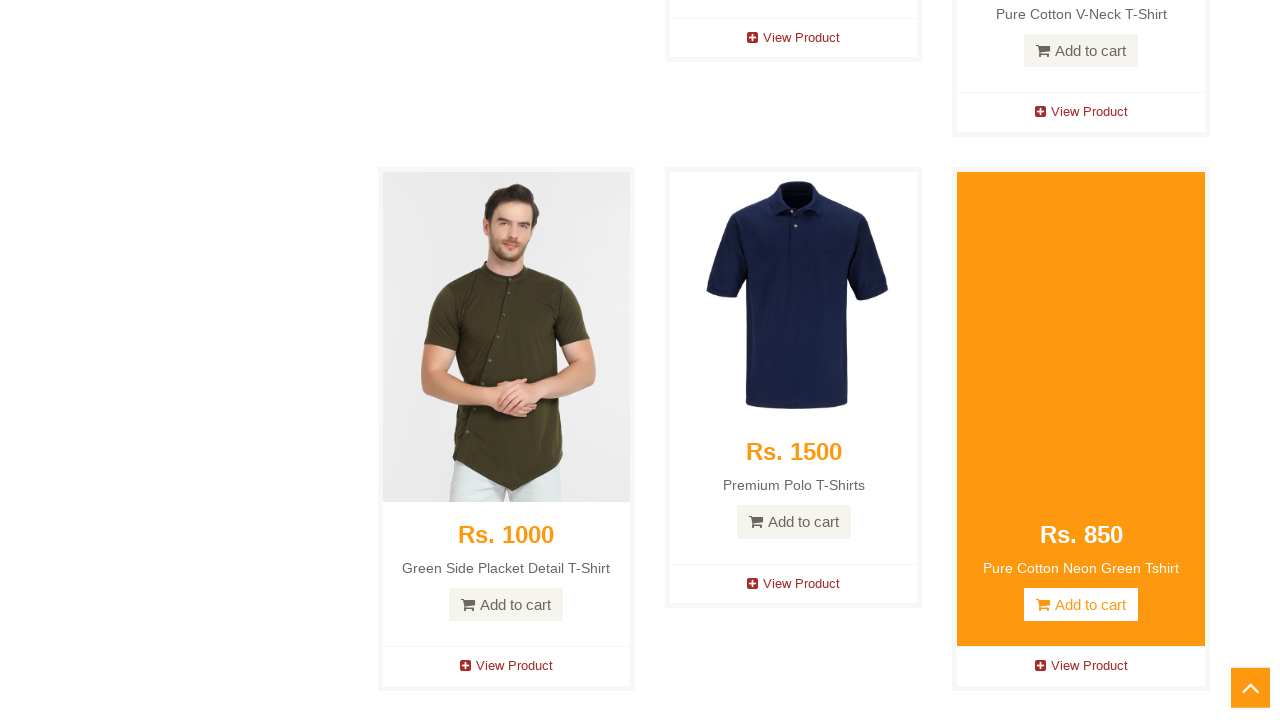

Hovered over product 27 to reveal add to cart button
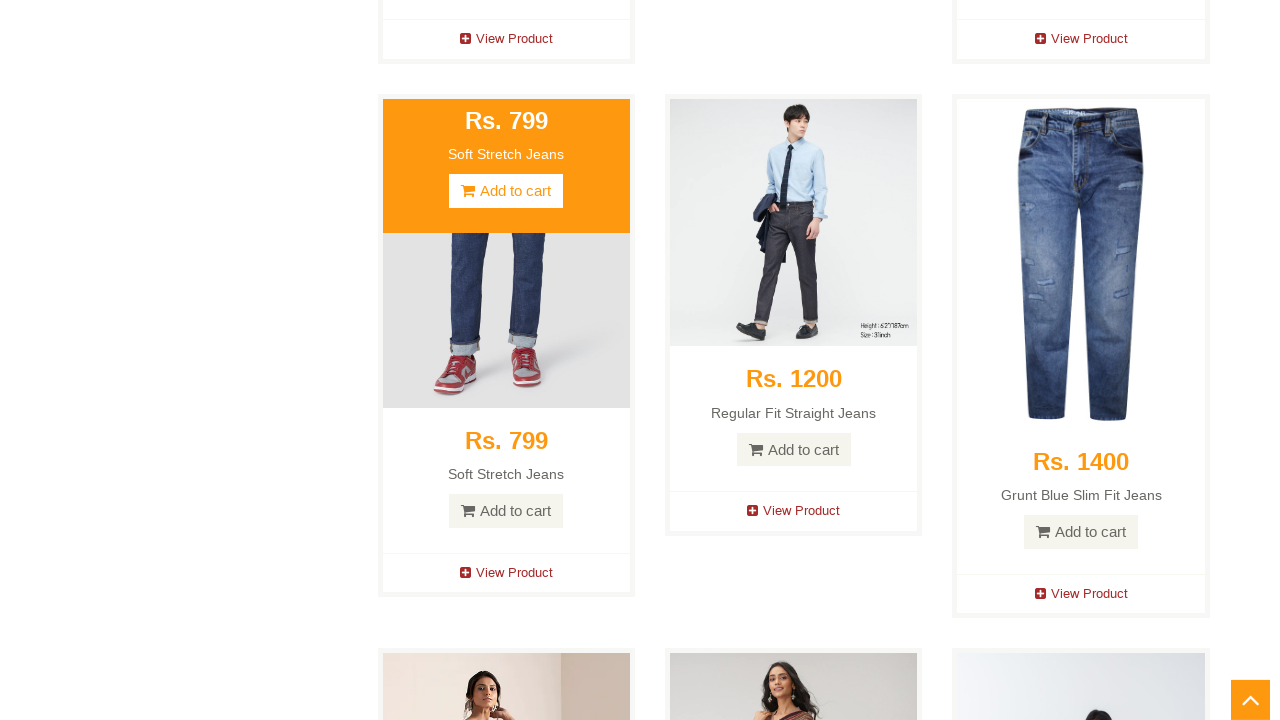

Product 28 element loaded
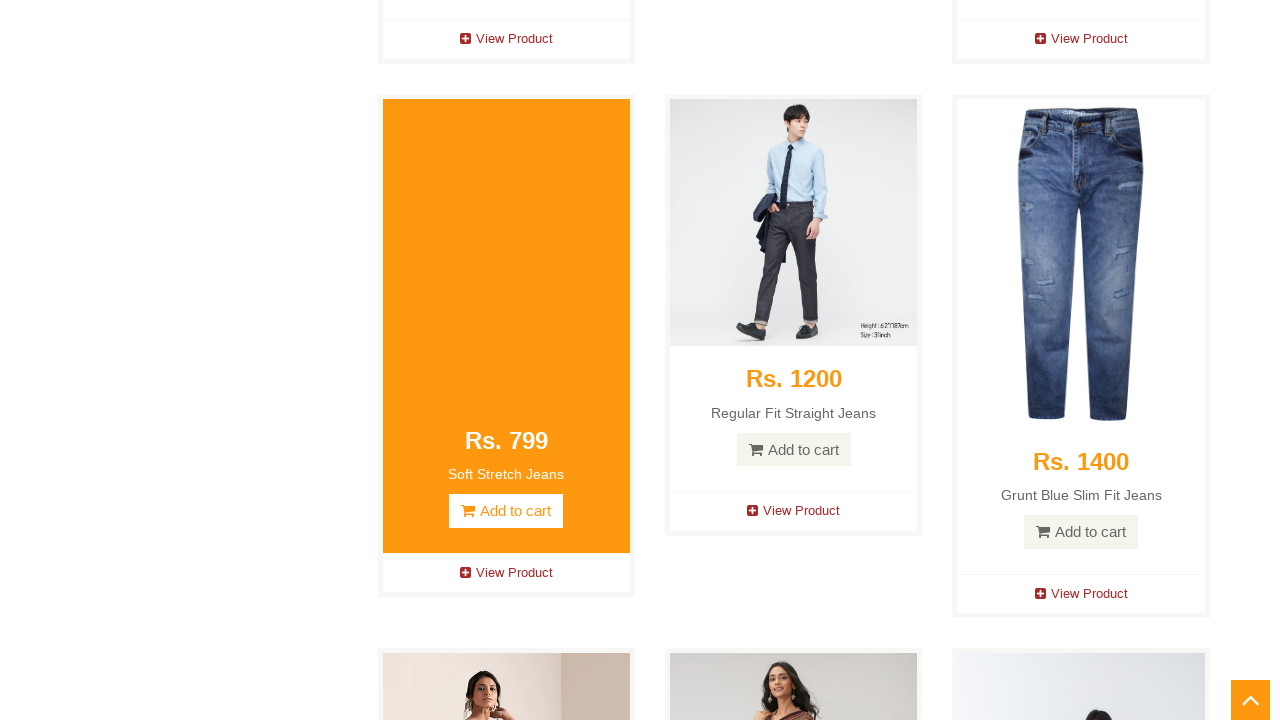

Hovered over product 28 to reveal add to cart button
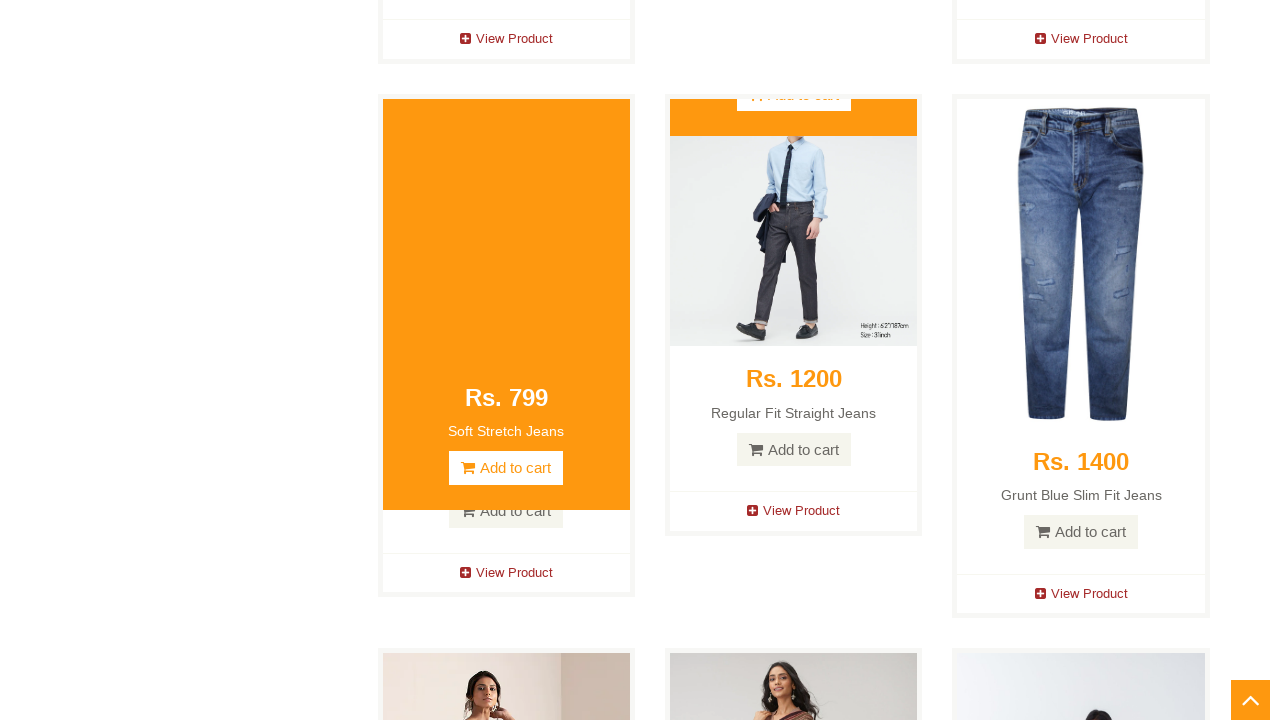

Add to cart button for product 28 is visible
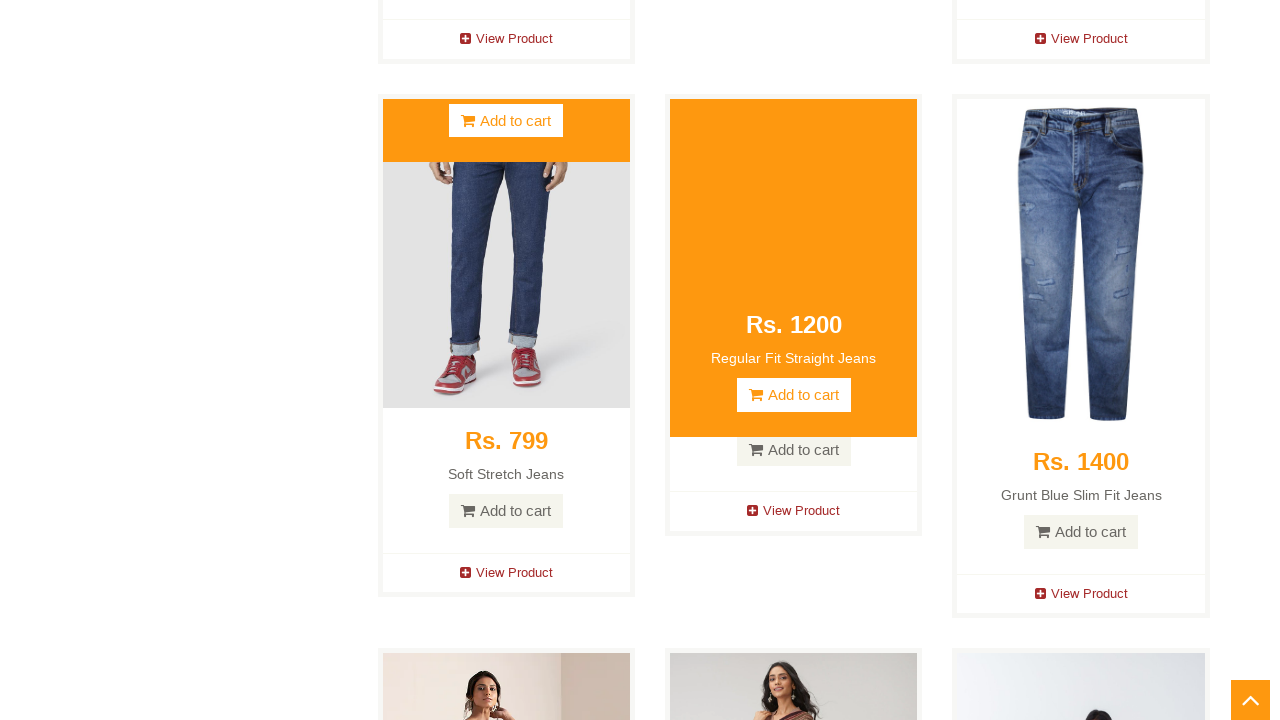

Clicked add to cart button for product 28 at (1081, 360) on a[data-product-id="28"]
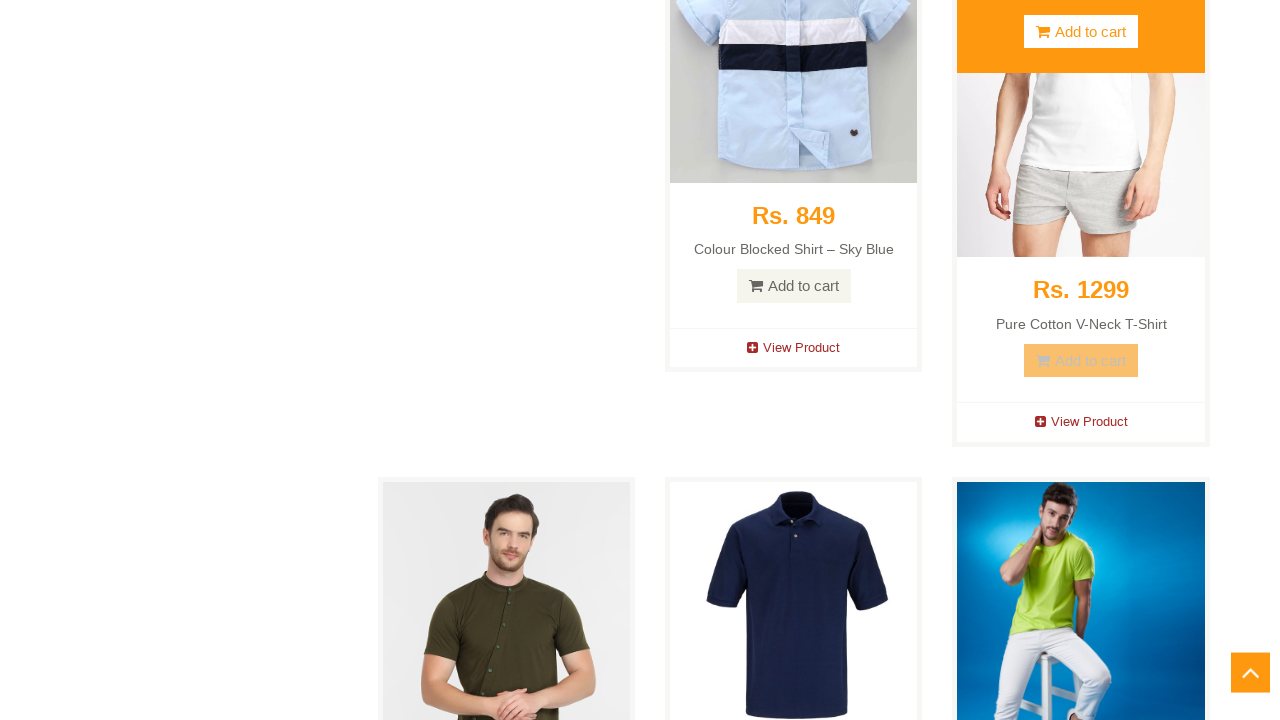

Product 29 element loaded
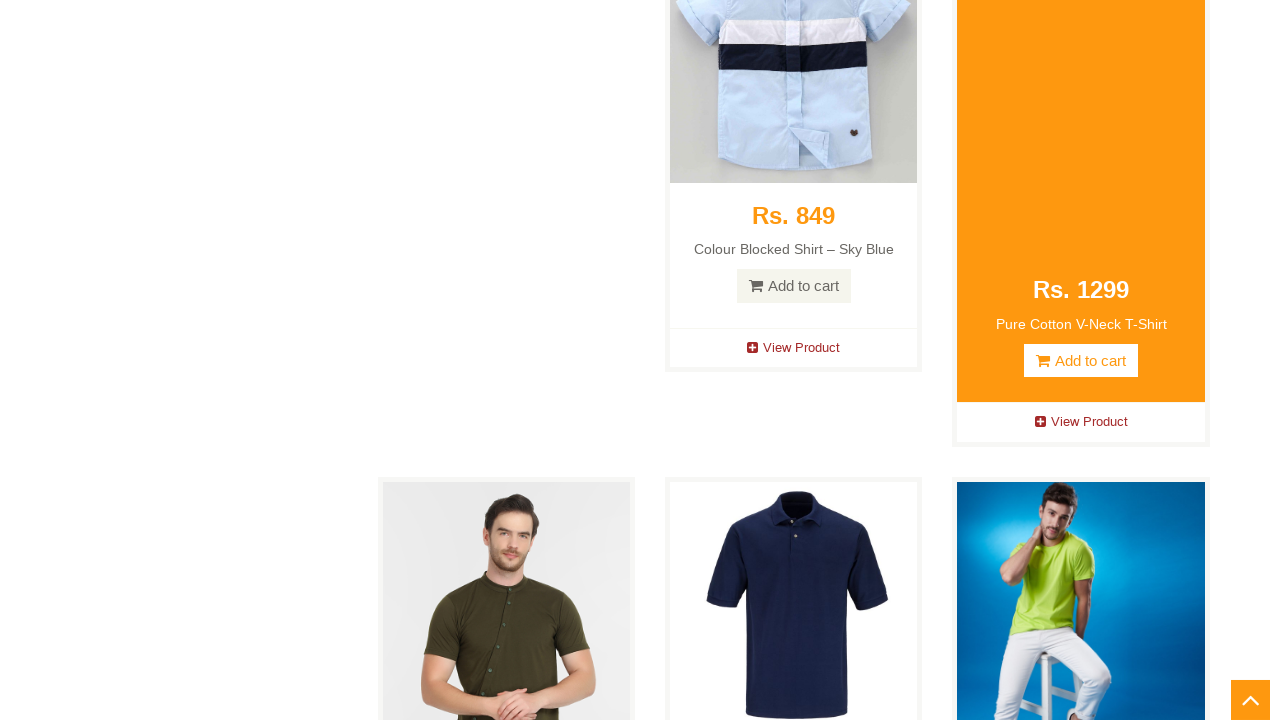

Hovered over product 29 to reveal add to cart button
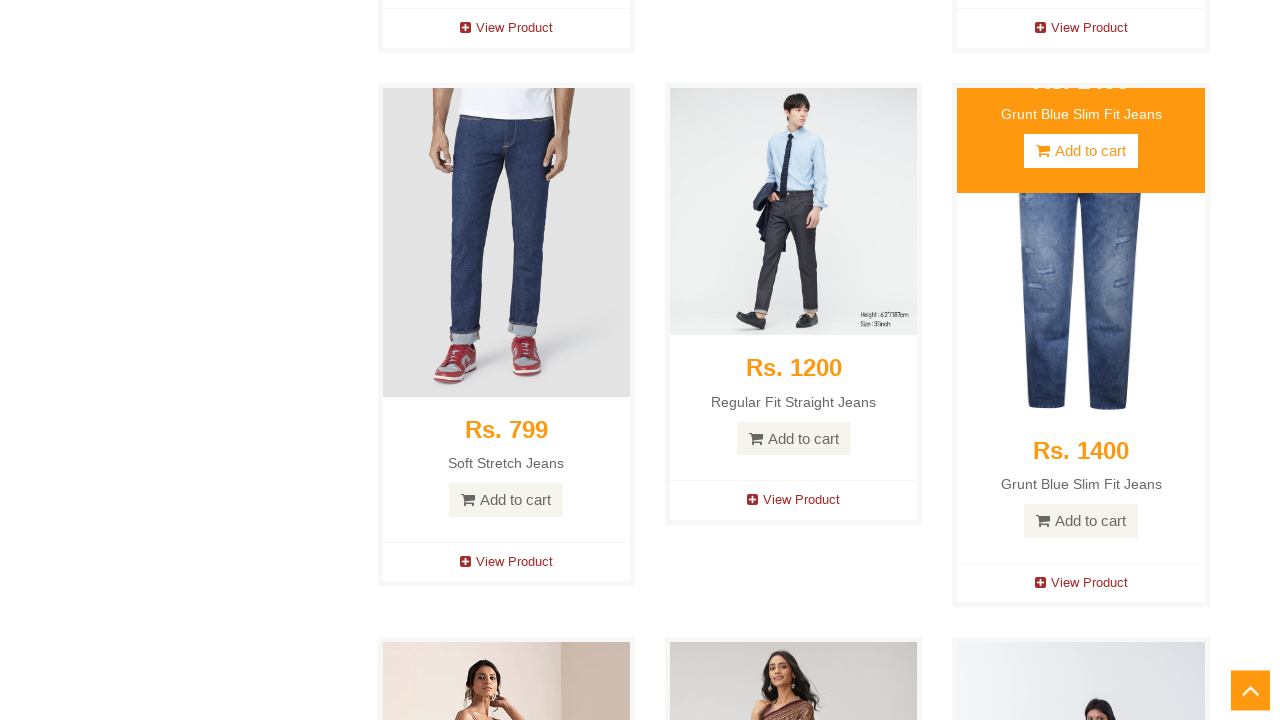

Add to cart button for product 29 is visible
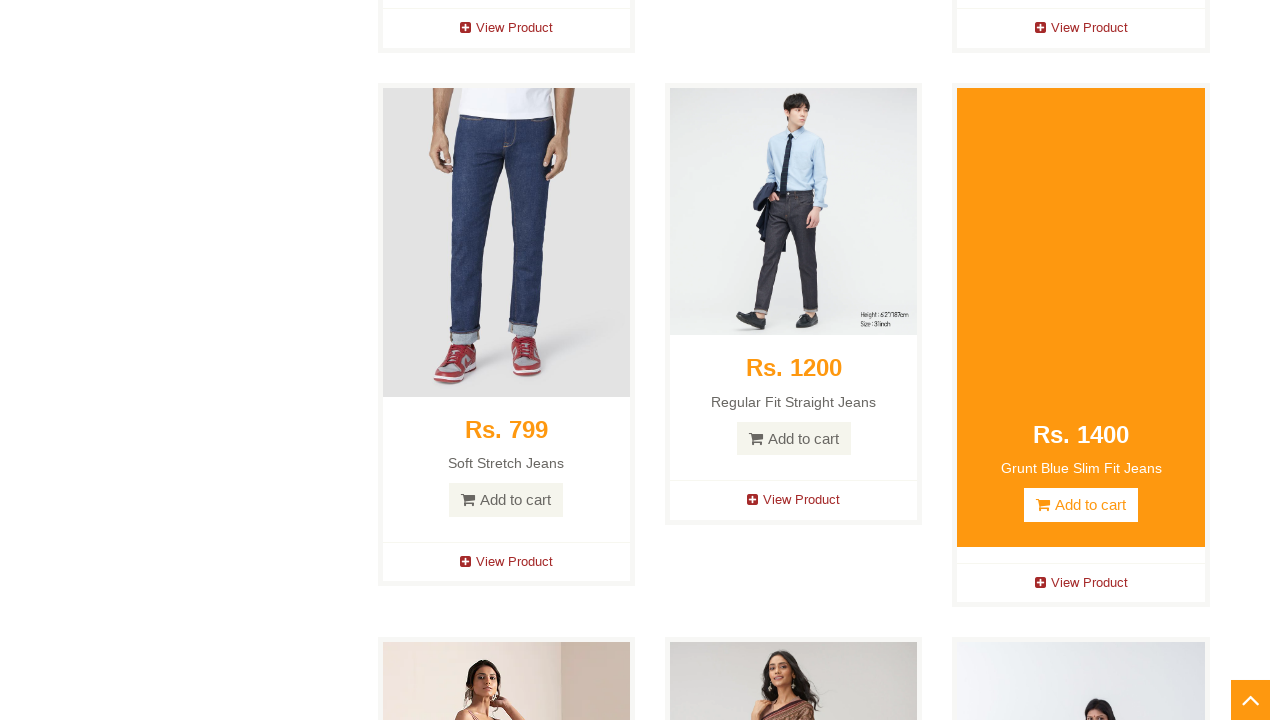

Clicked add to cart button for product 29 at (506, 361) on a[data-product-id="29"]
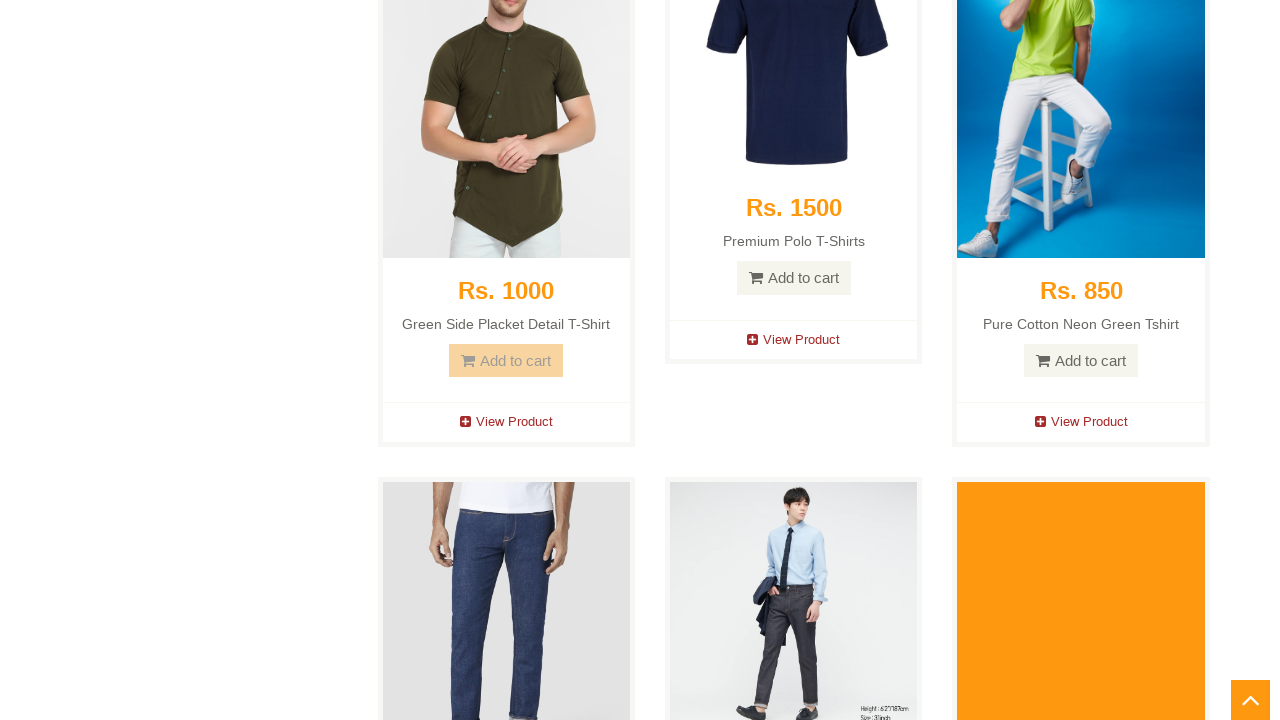

Product 30 element loaded
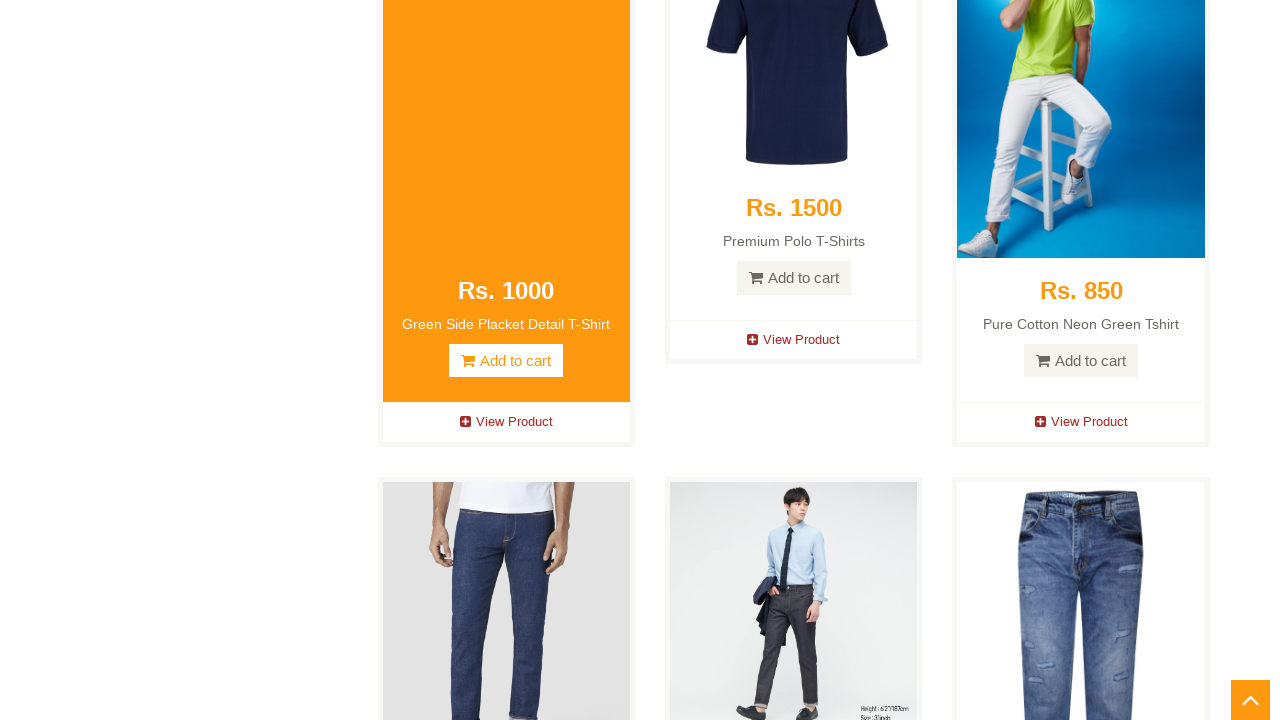

Hovered over product 30 to reveal add to cart button
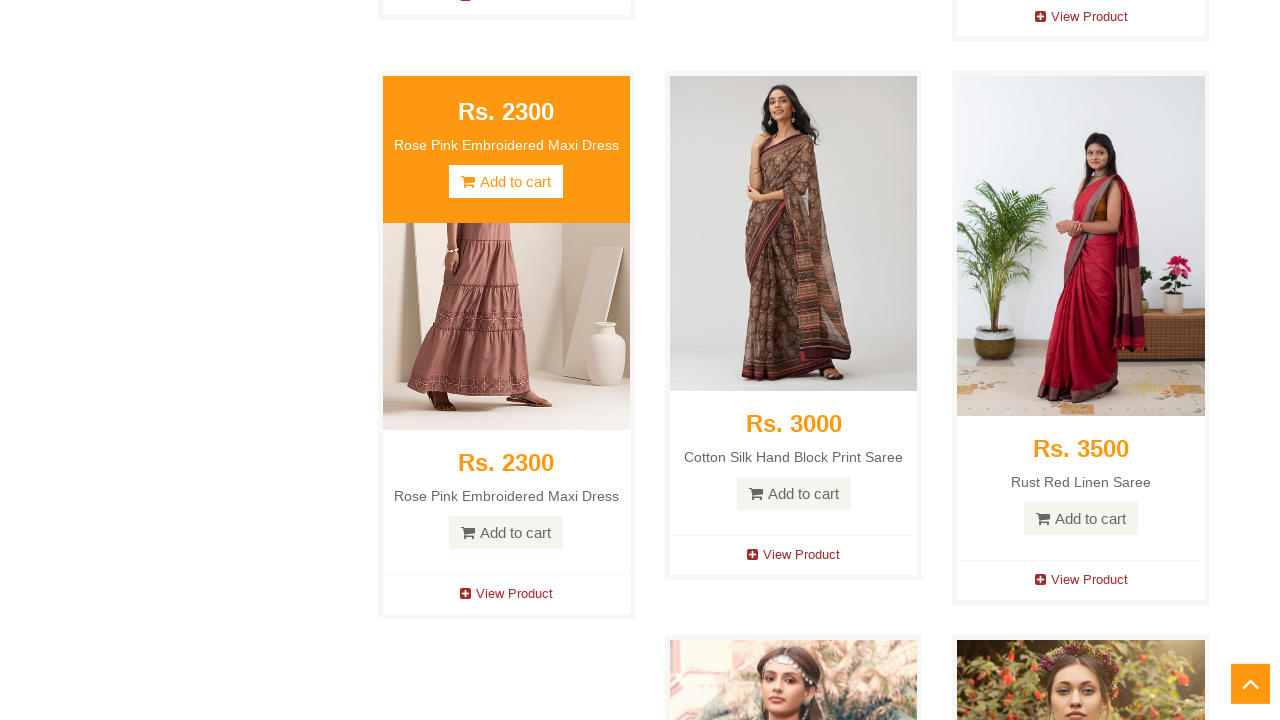

Add to cart button for product 30 is visible
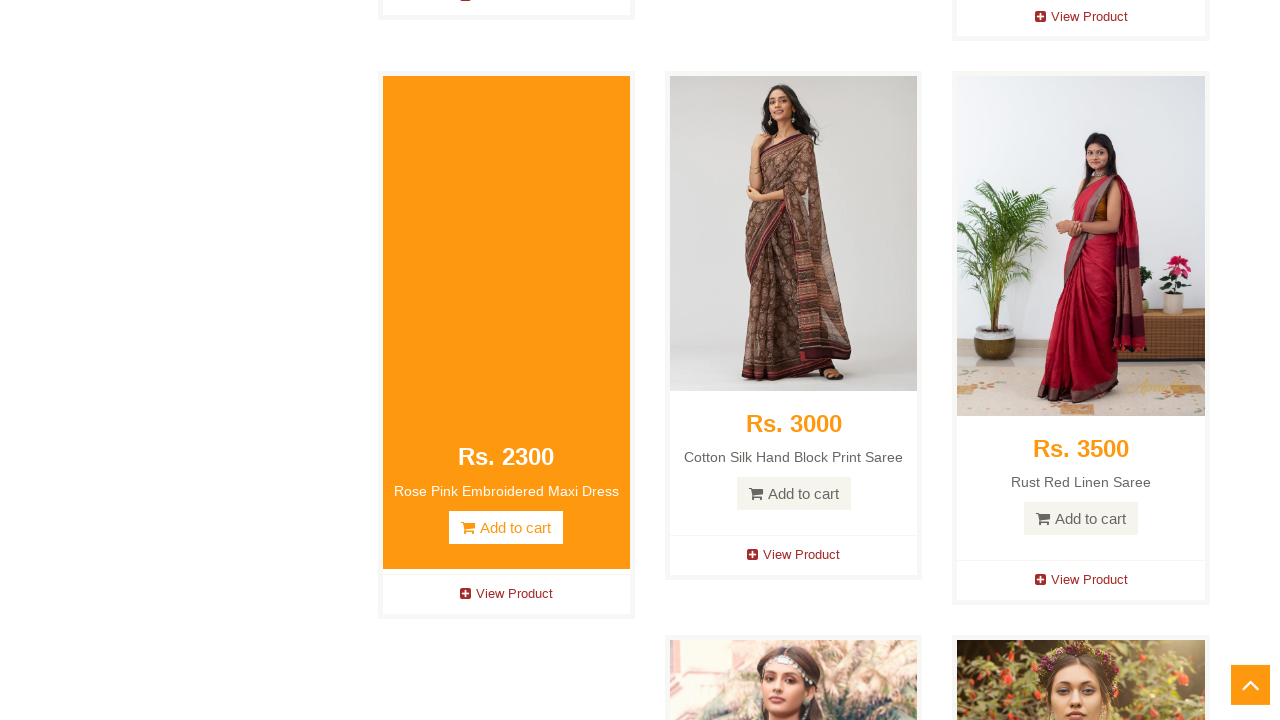

Clicked add to cart button for product 30 at (794, 360) on a[data-product-id="30"]
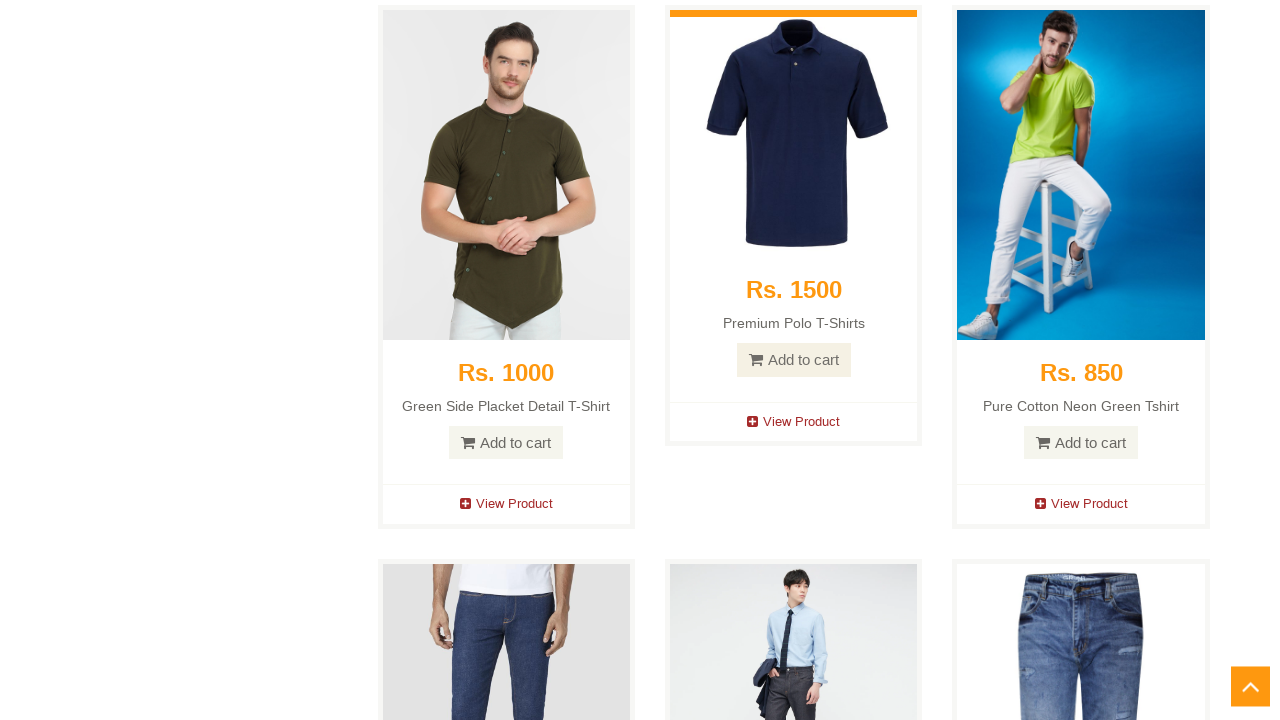

Product 31 element loaded
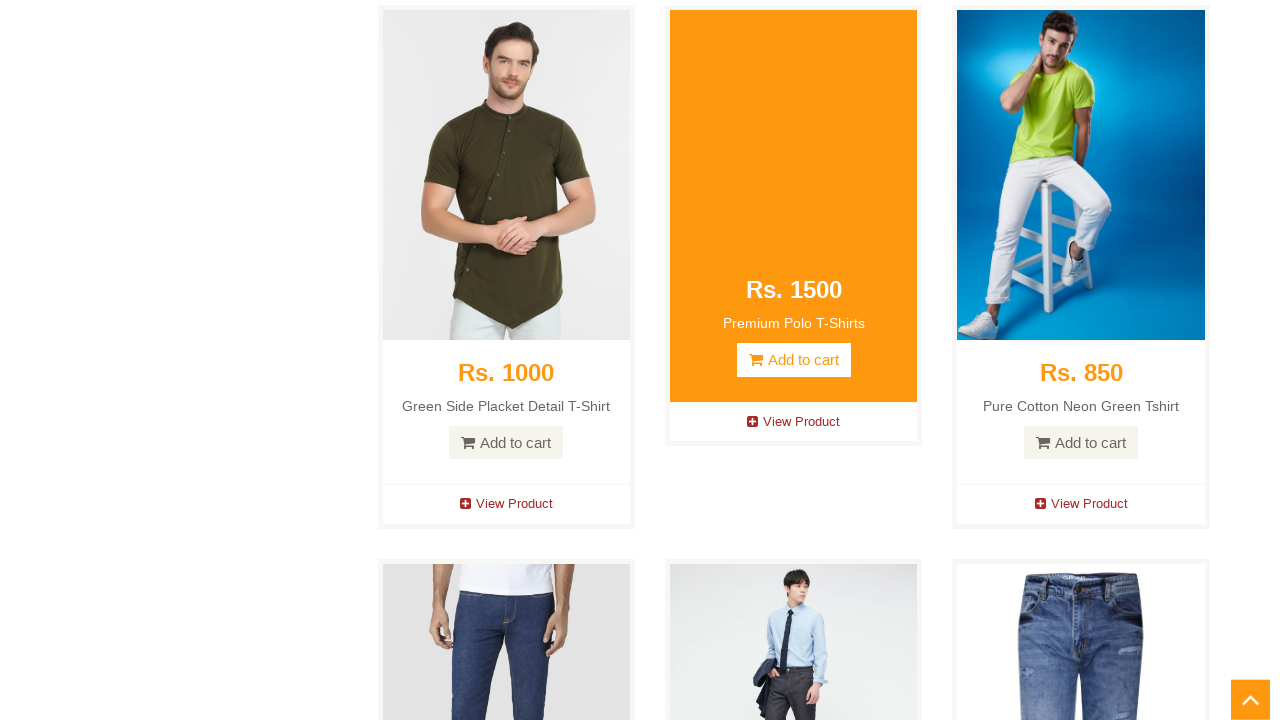

Hovered over product 31 to reveal add to cart button
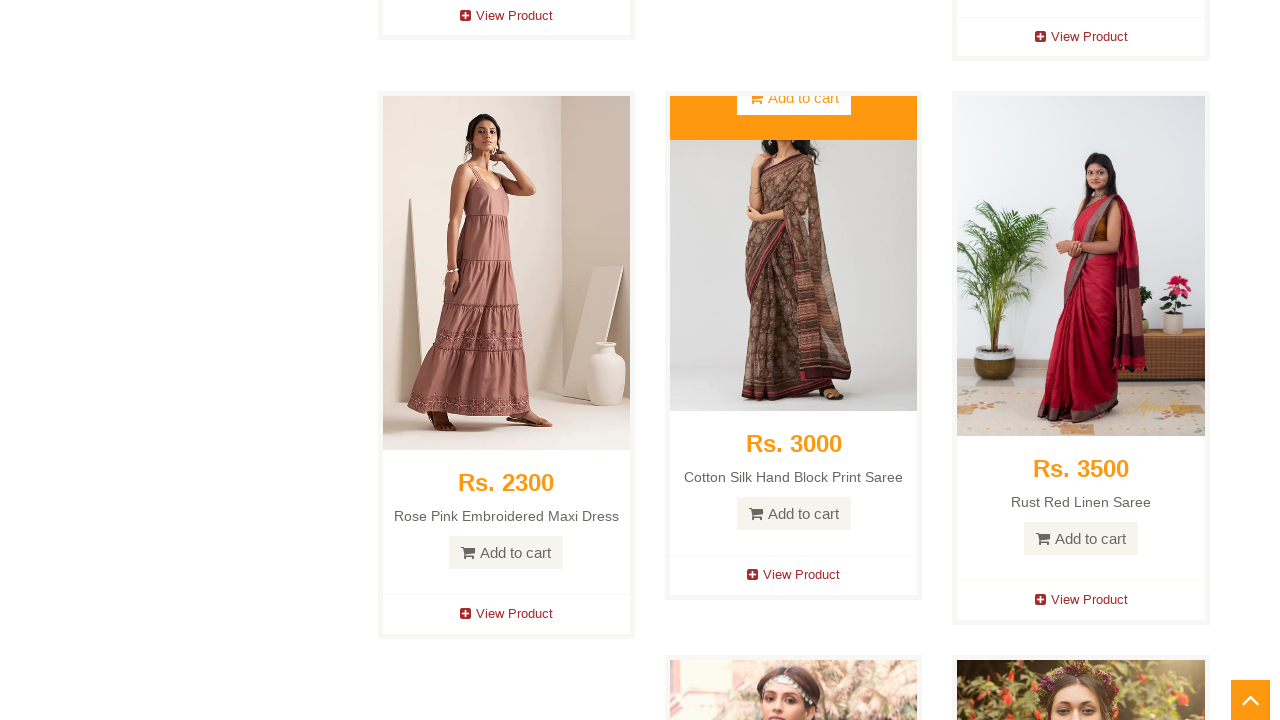

Add to cart button for product 31 is visible
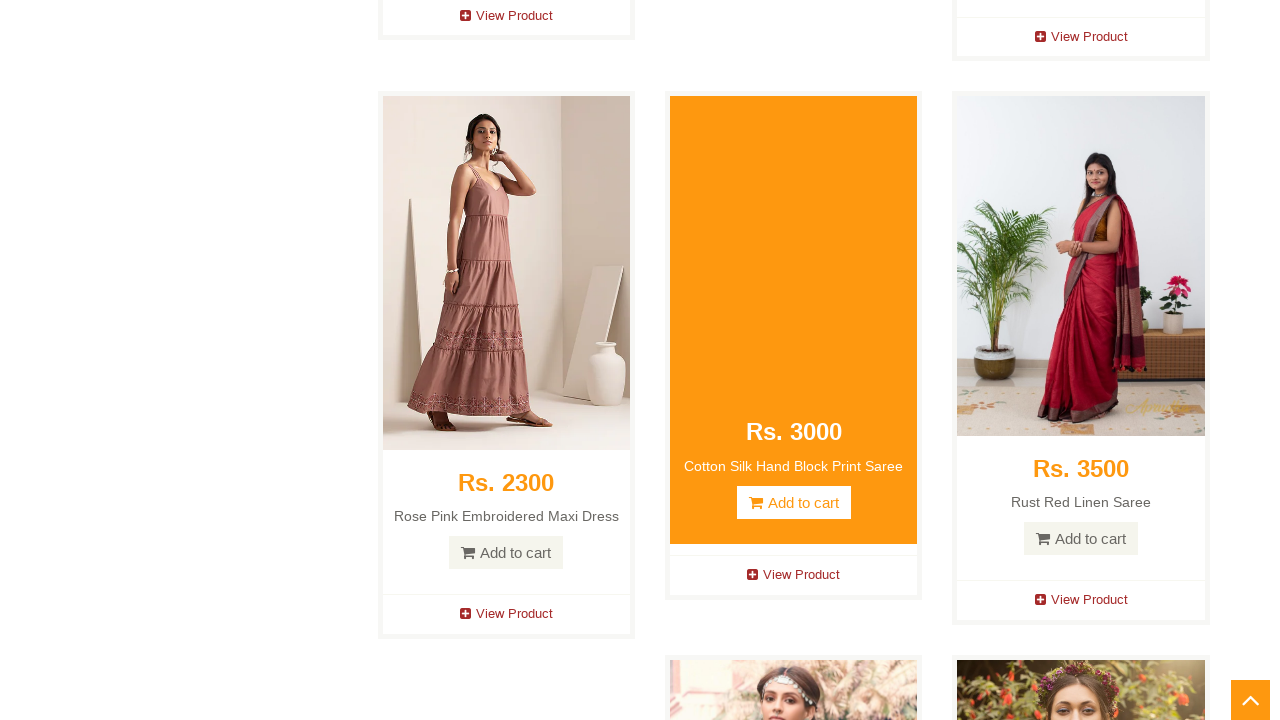

Clicked add to cart button for product 31 at (1081, 361) on a[data-product-id="31"]
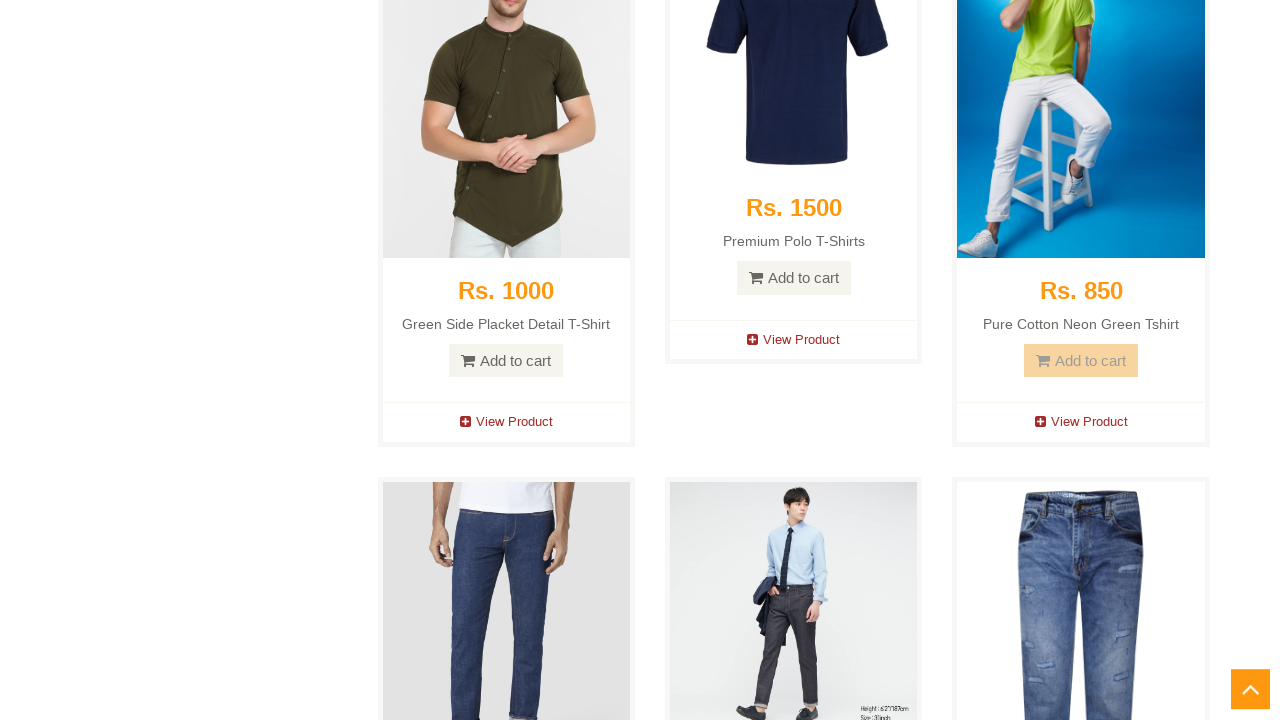

Confirmation modal for product 31 is visible
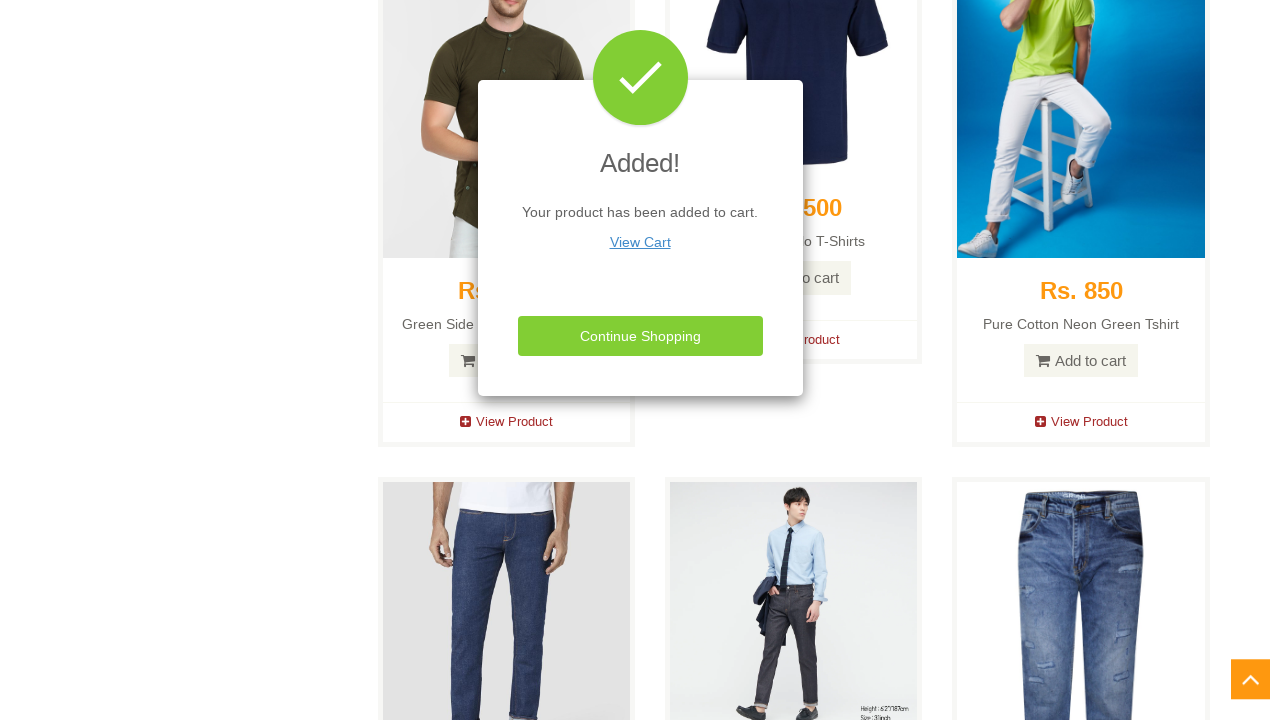

Dismissed confirmation modal for product 31 at (640, 336) on xpath=//*[@id="cartModal"]/div/div/div[3]/button
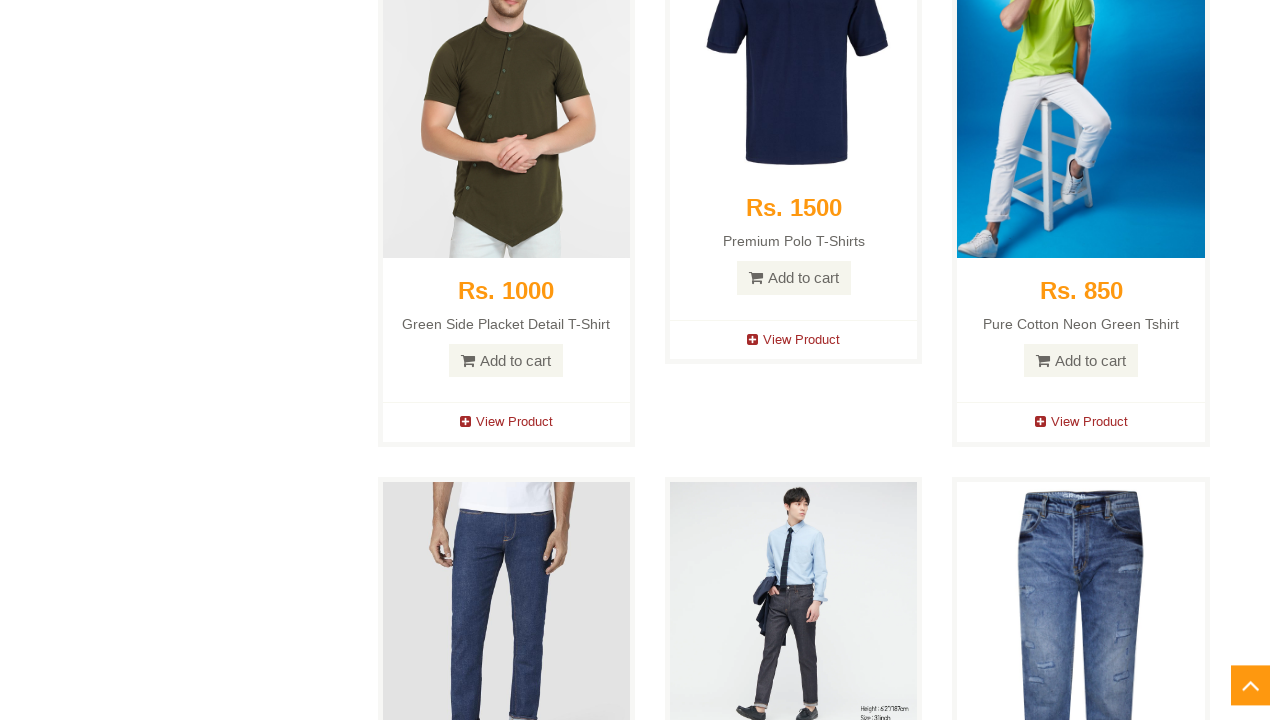

Waited before processing next product
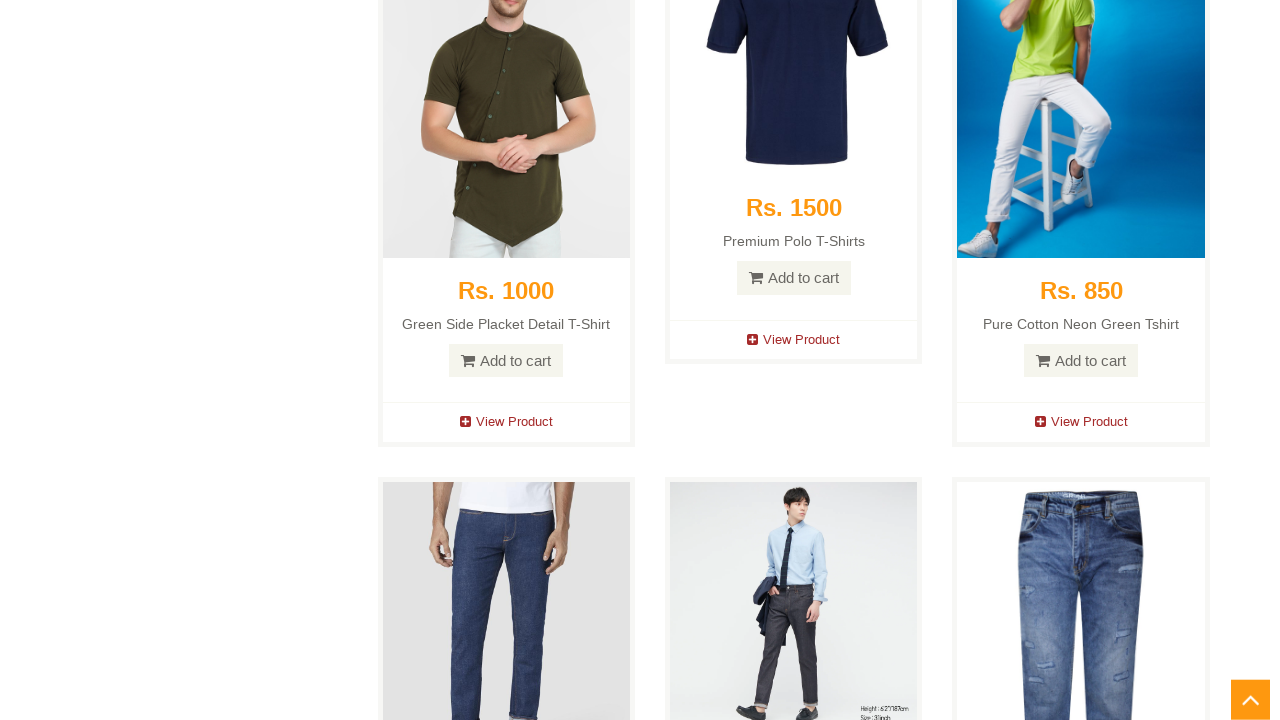

Product 32 element loaded
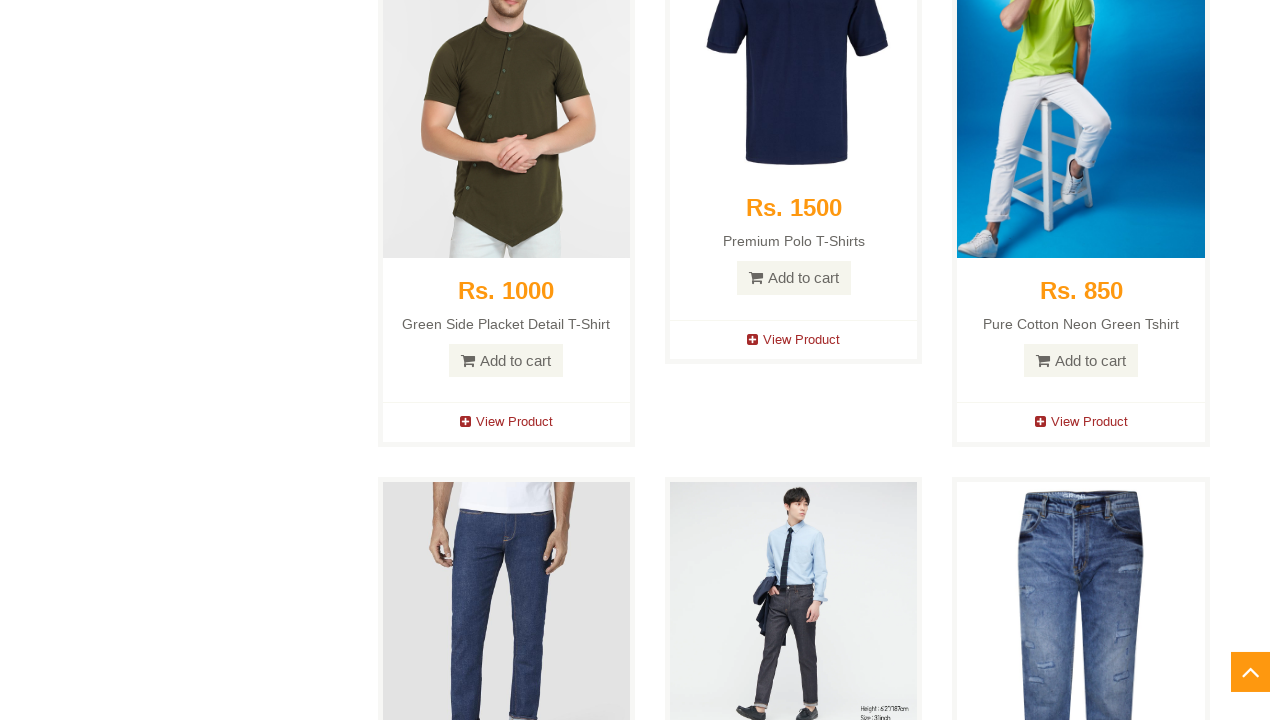

Hovered over product 32 to reveal add to cart button
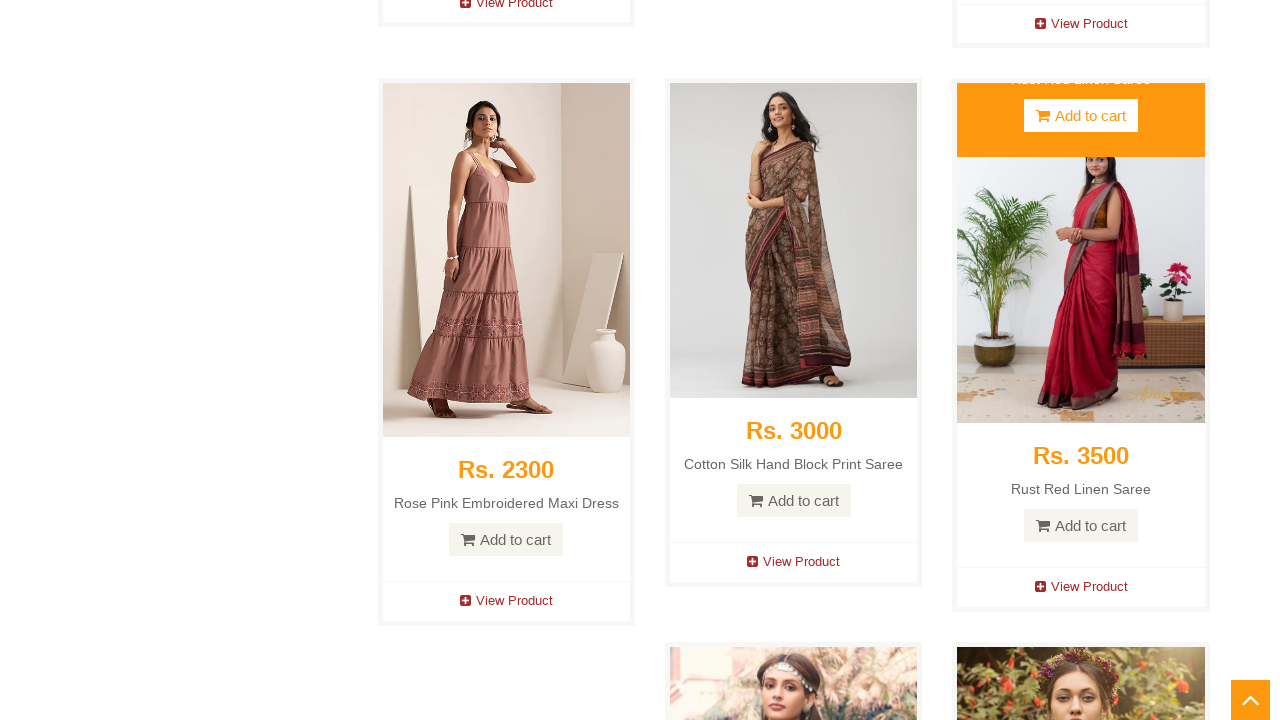

Product 33 element loaded
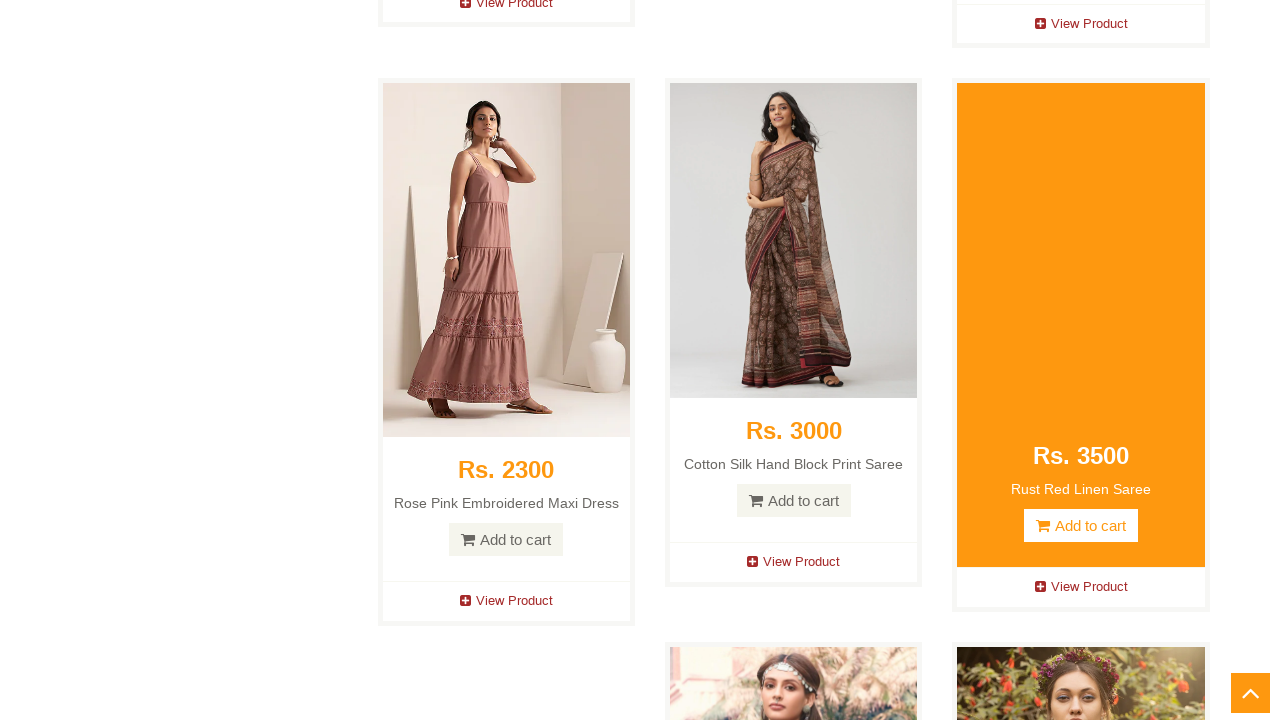

Hovered over product 33 to reveal add to cart button
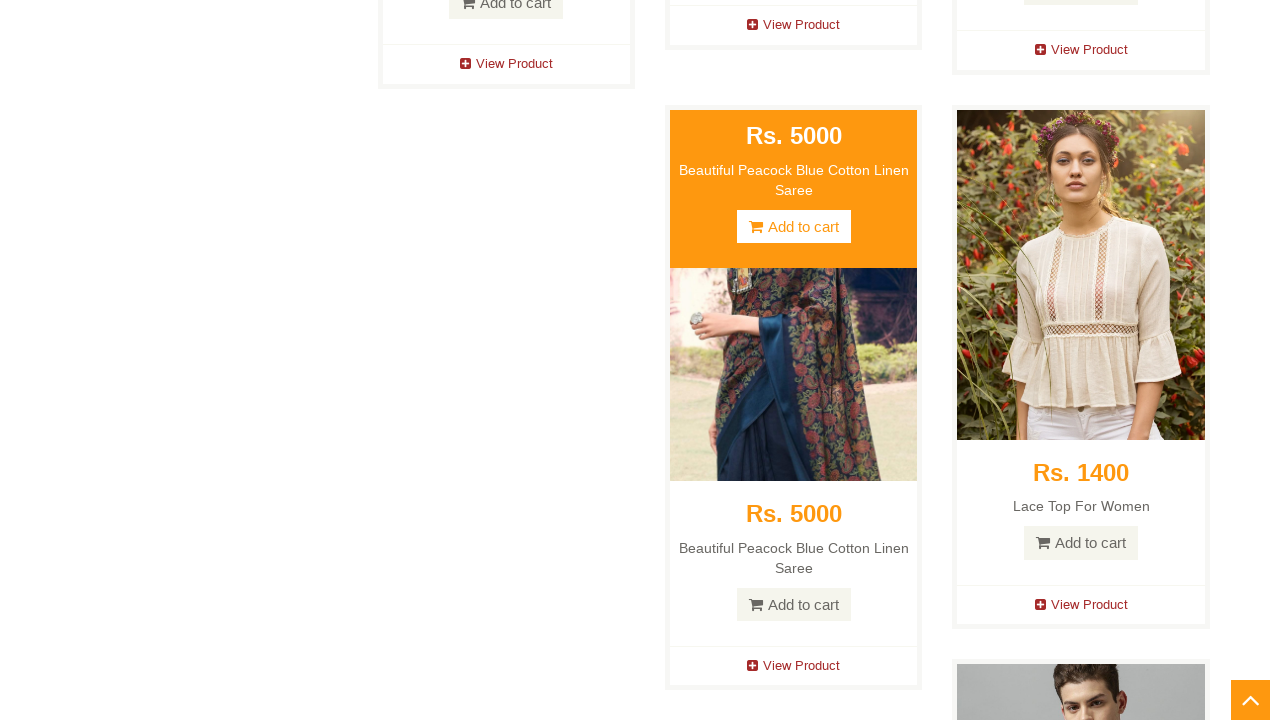

Add to cart button for product 33 is visible
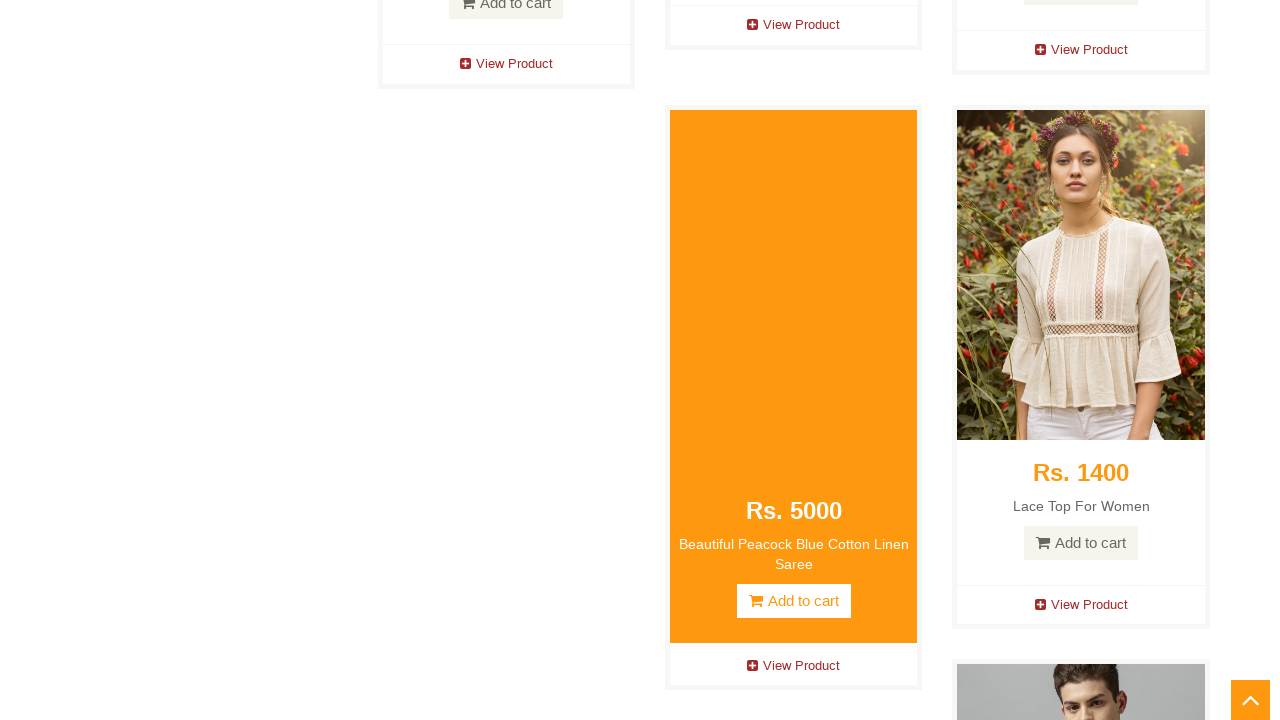

Clicked add to cart button for product 33 at (506, 360) on a[data-product-id="33"]
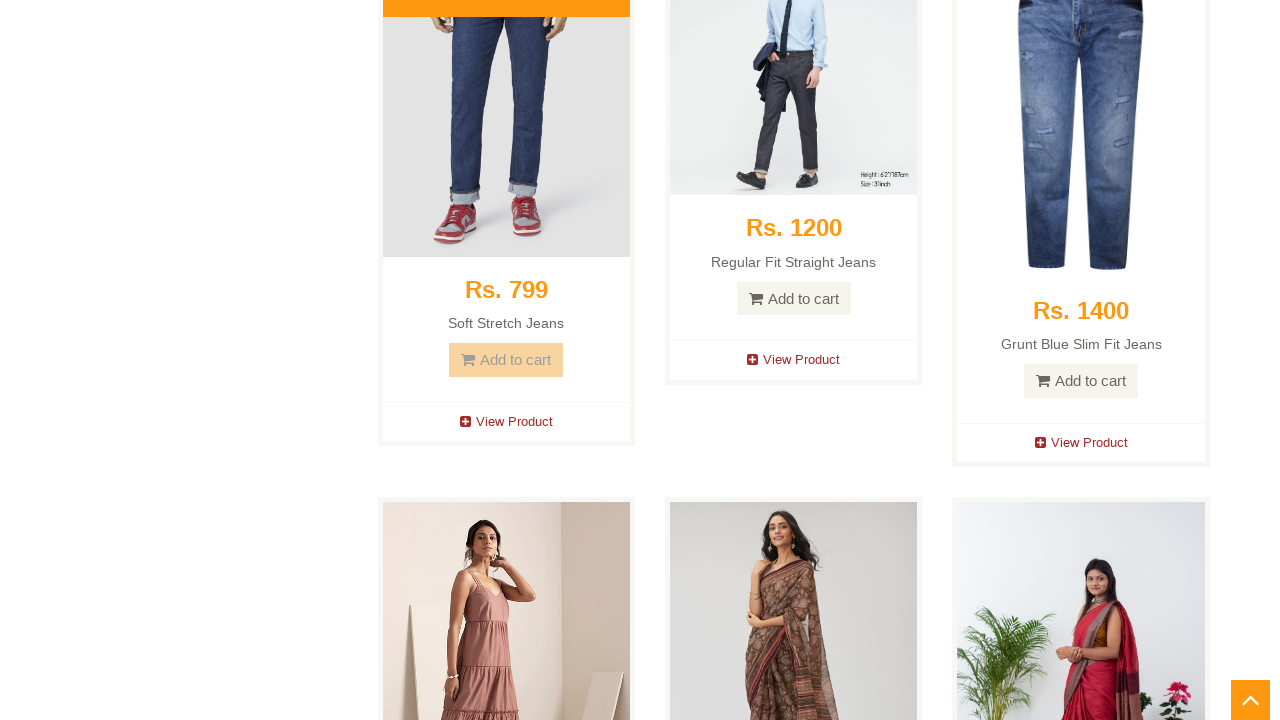

Product 34 element loaded
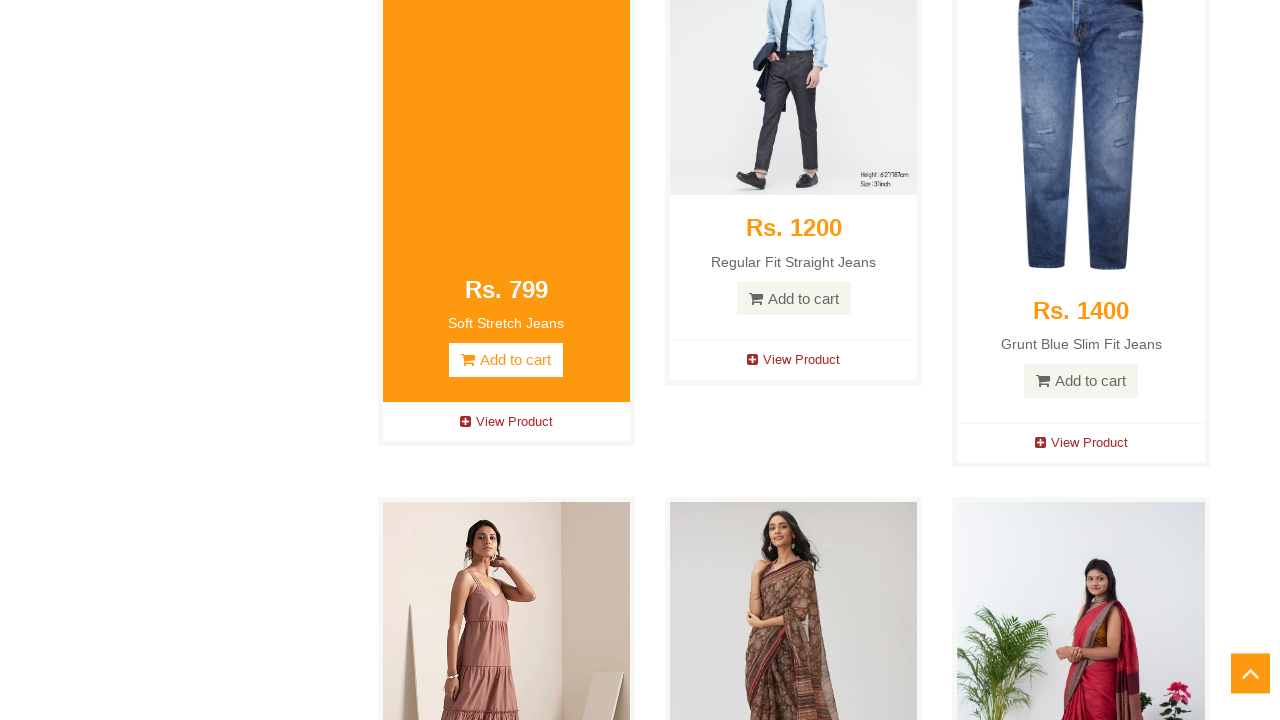

Hovered over product 34 to reveal add to cart button
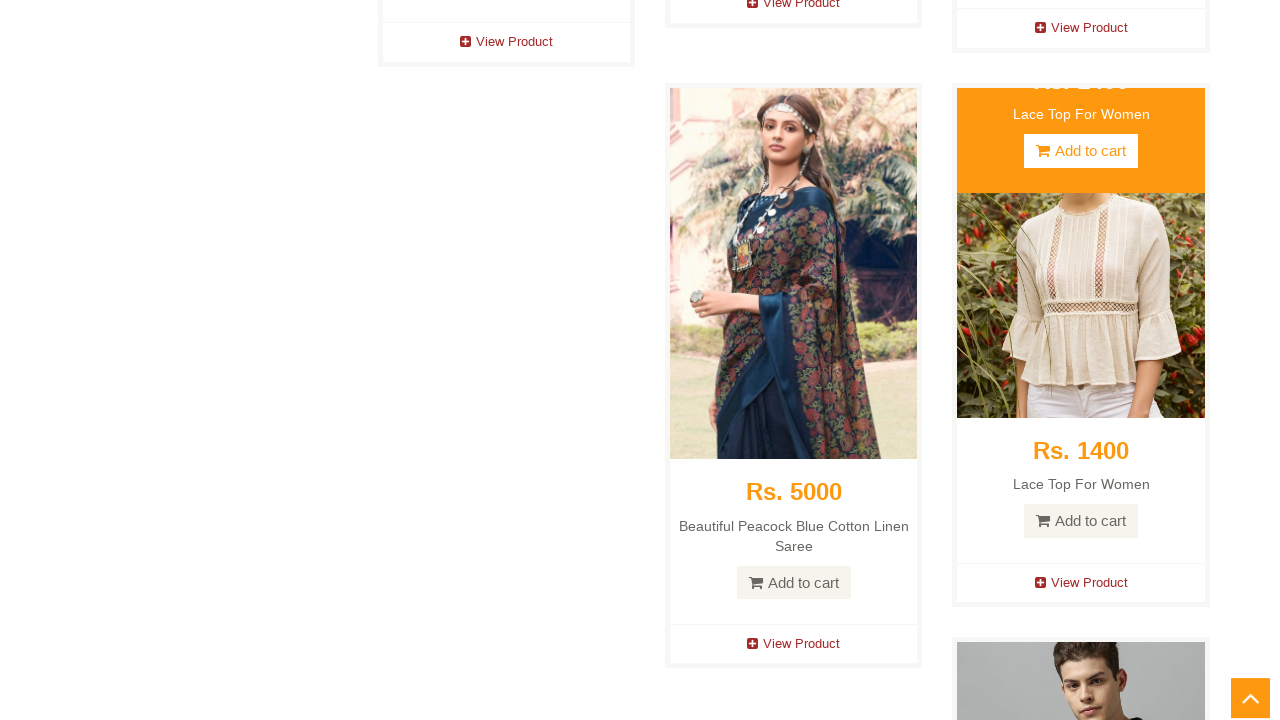

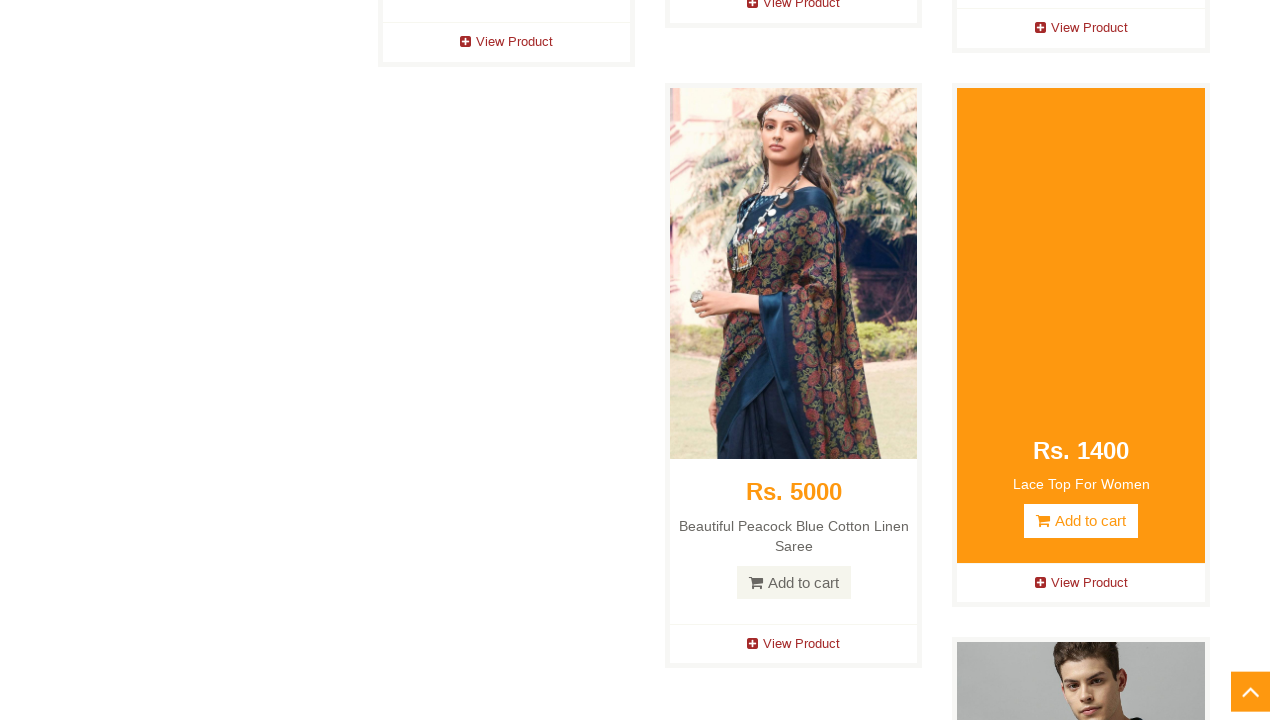